Tests the add/remove elements functionality by clicking the "Add Element" button 100 times, verifying 100 elements were added, then clicking "Delete" 90 times and verifying 10 elements remain.

Starting URL: http://the-internet.herokuapp.com/add_remove_elements/

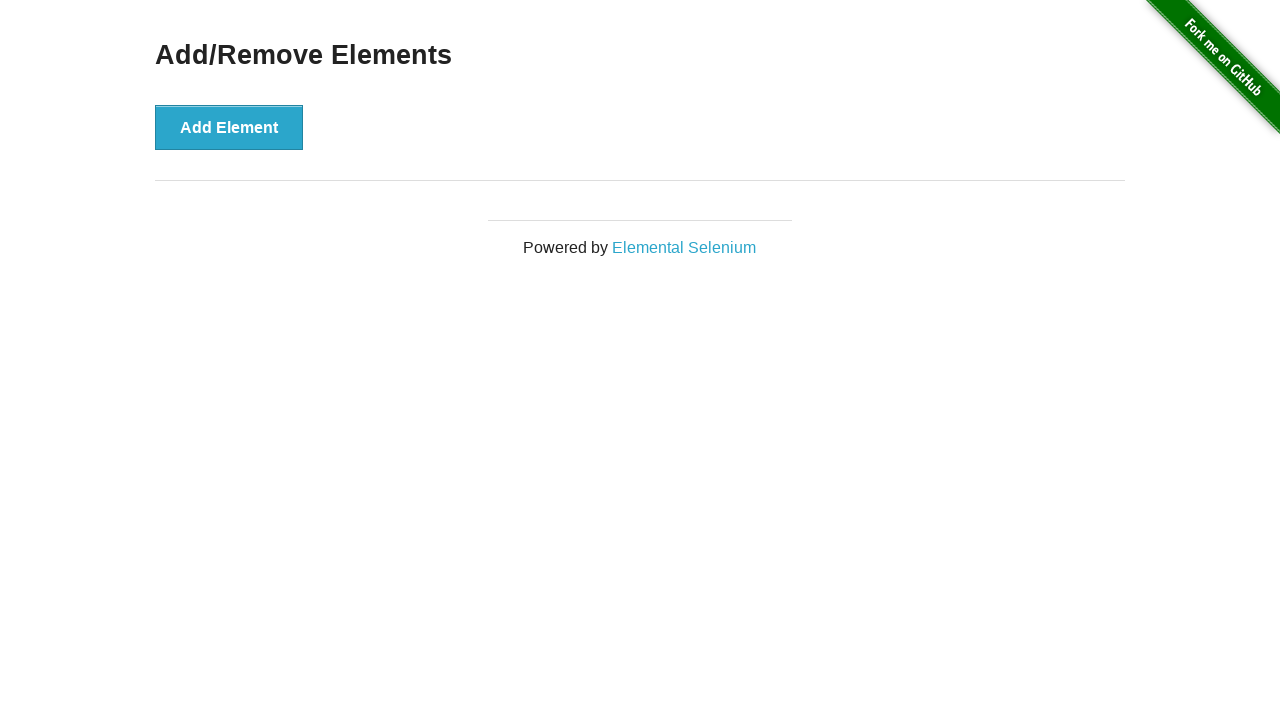

Clicked 'Add Element' button (iteration 1/100) at (229, 127) on button[onclick='addElement()']
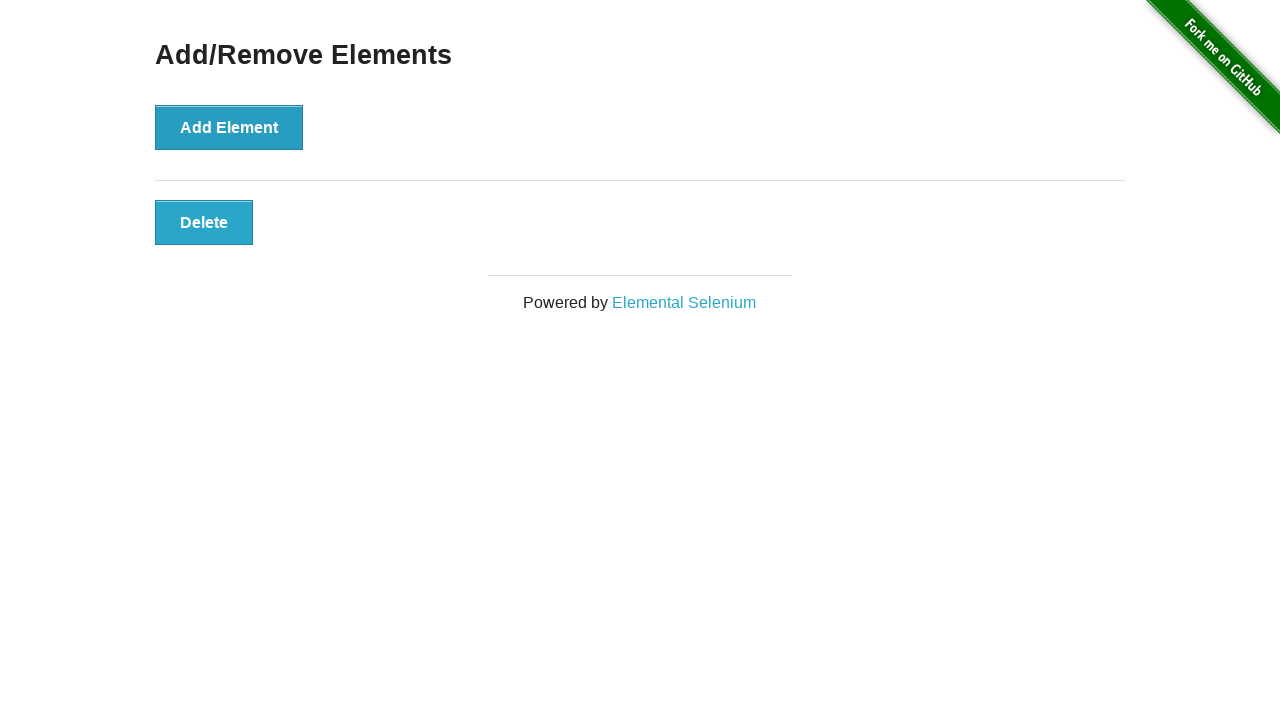

Clicked 'Add Element' button (iteration 2/100) at (229, 127) on button[onclick='addElement()']
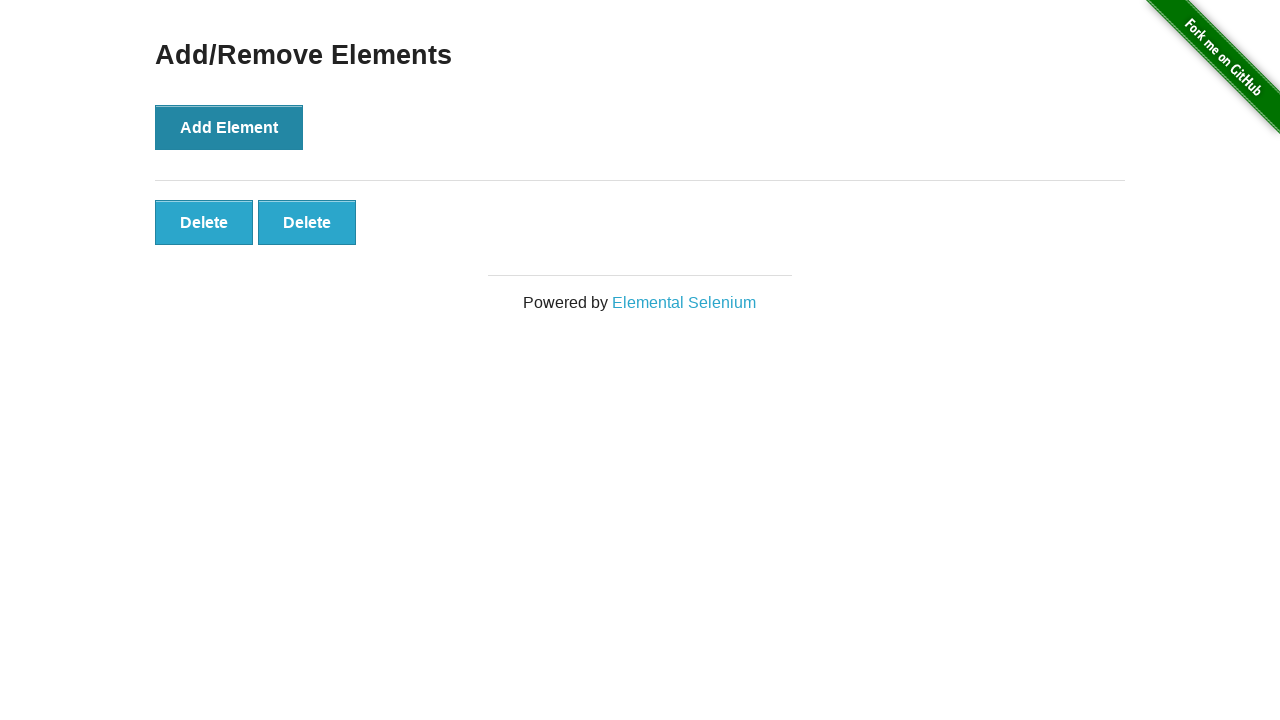

Clicked 'Add Element' button (iteration 3/100) at (229, 127) on button[onclick='addElement()']
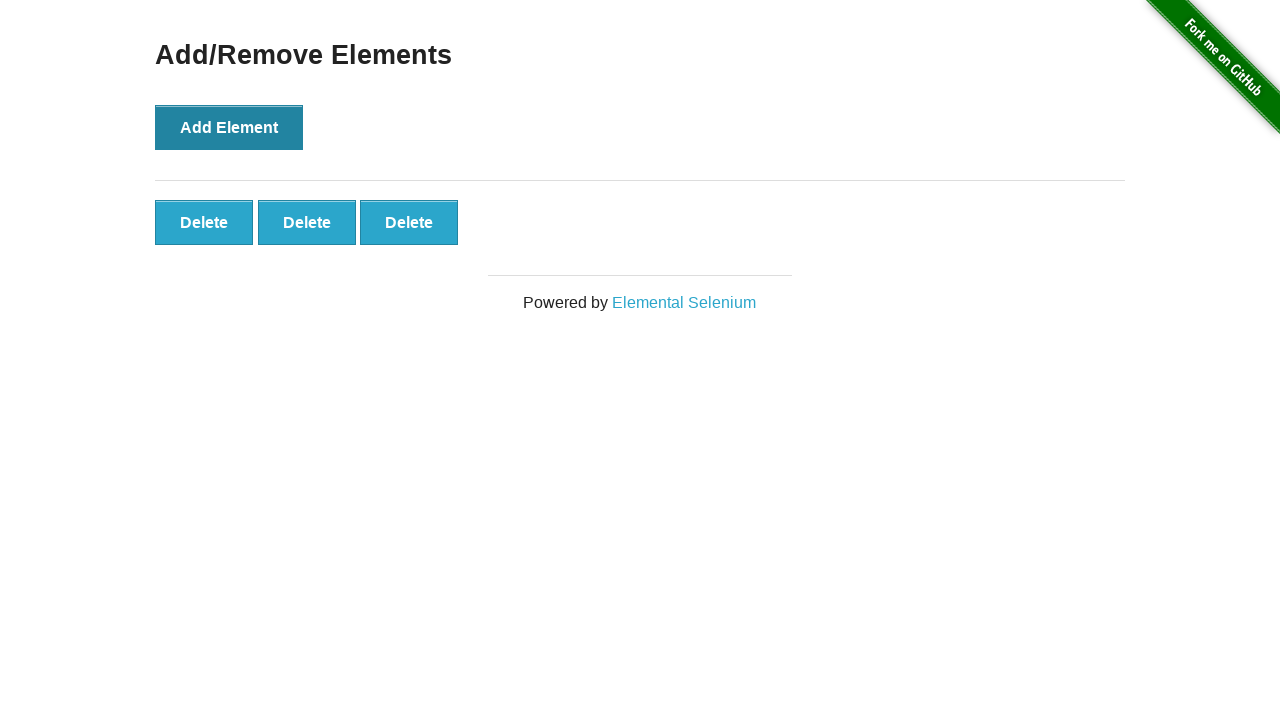

Clicked 'Add Element' button (iteration 4/100) at (229, 127) on button[onclick='addElement()']
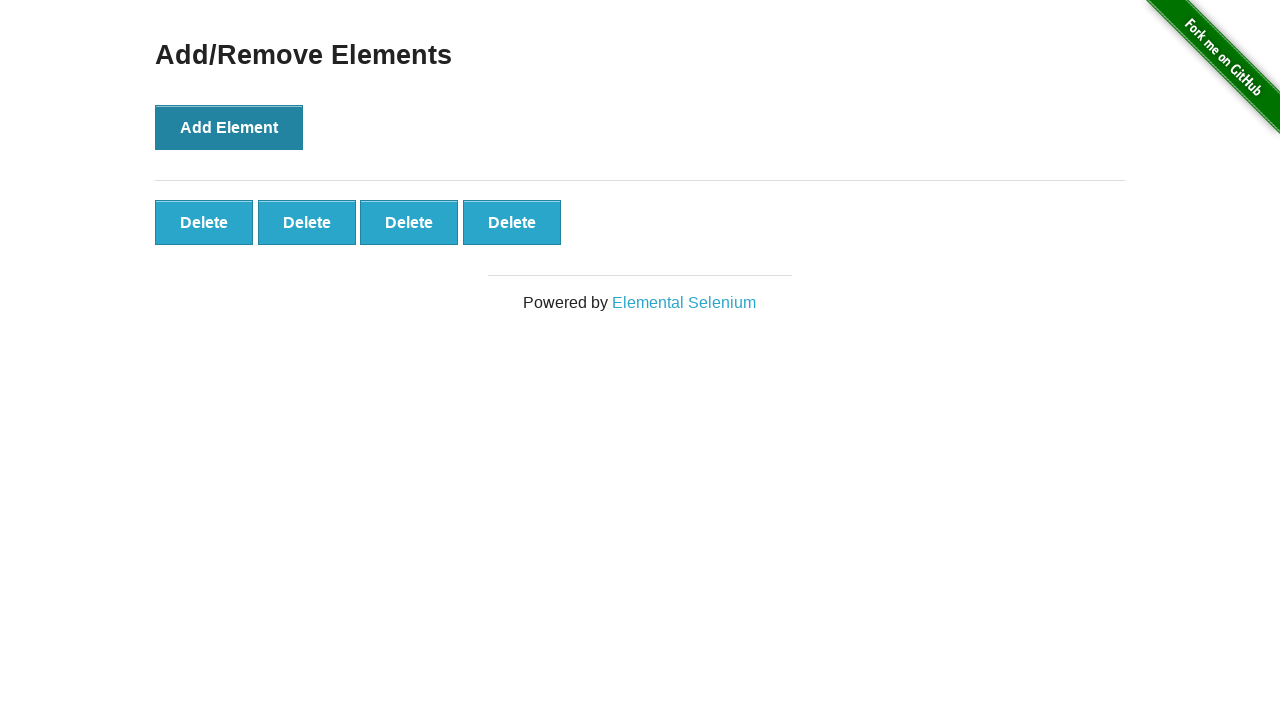

Clicked 'Add Element' button (iteration 5/100) at (229, 127) on button[onclick='addElement()']
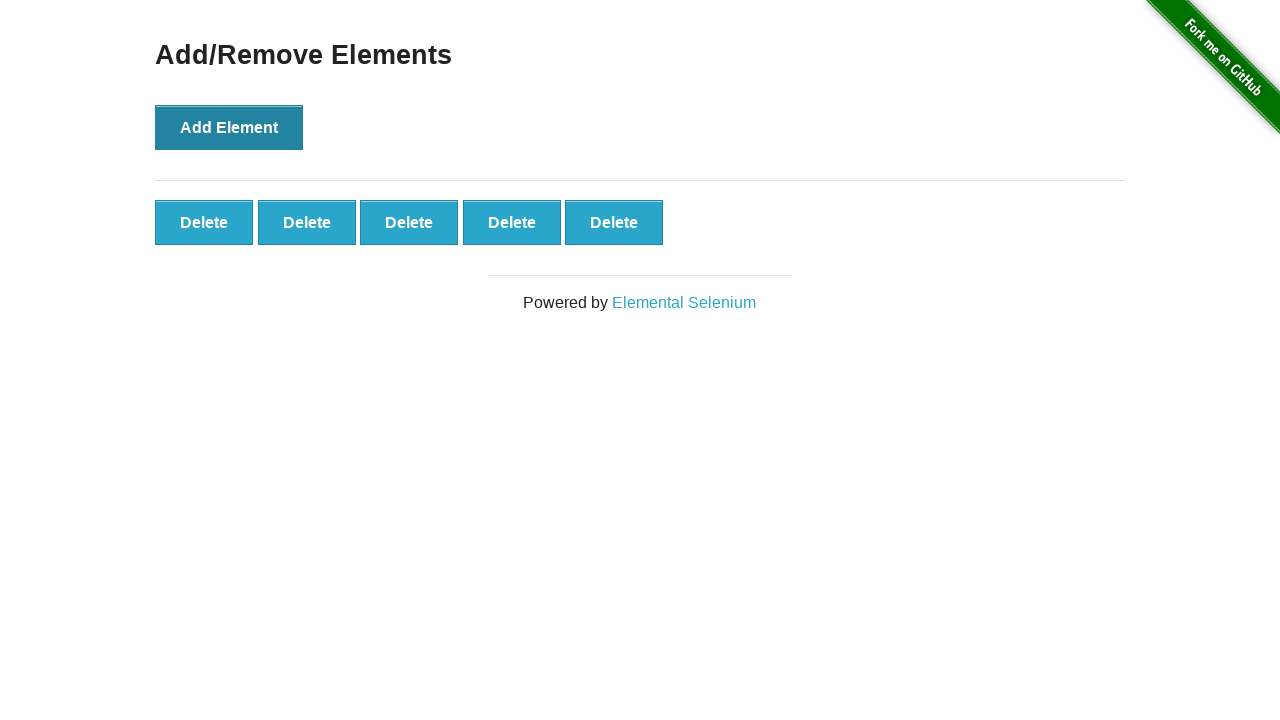

Clicked 'Add Element' button (iteration 6/100) at (229, 127) on button[onclick='addElement()']
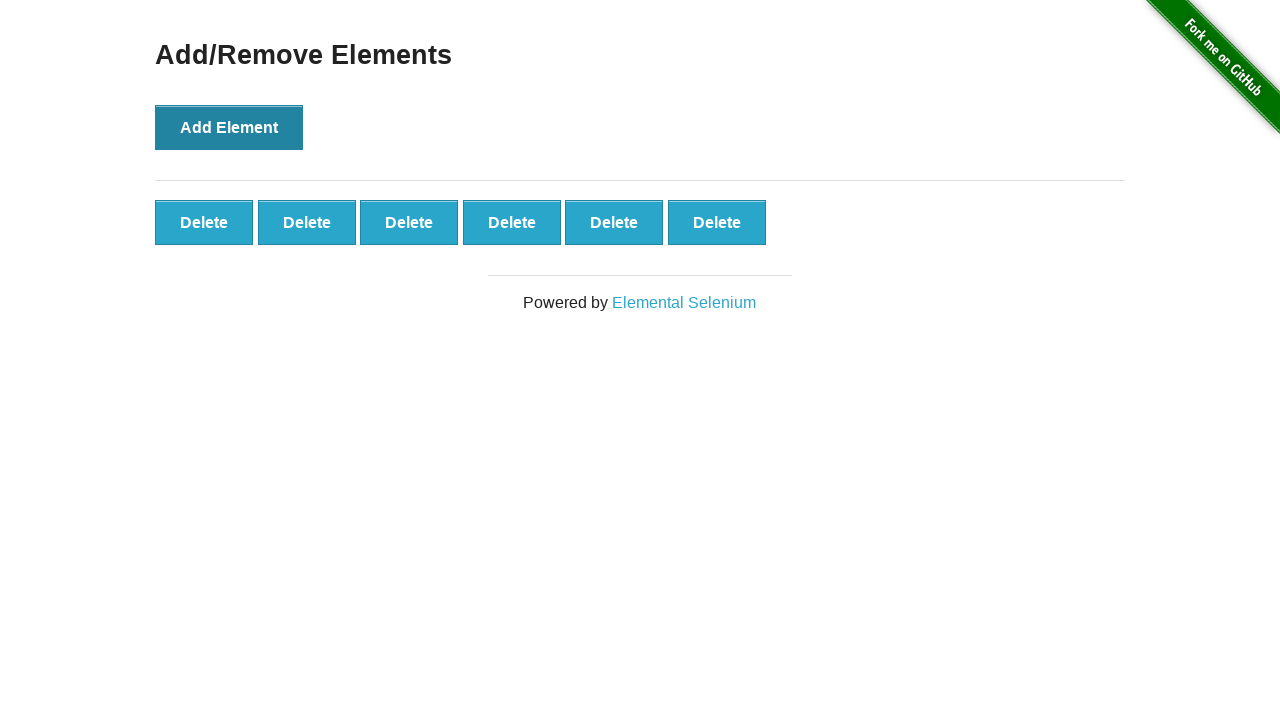

Clicked 'Add Element' button (iteration 7/100) at (229, 127) on button[onclick='addElement()']
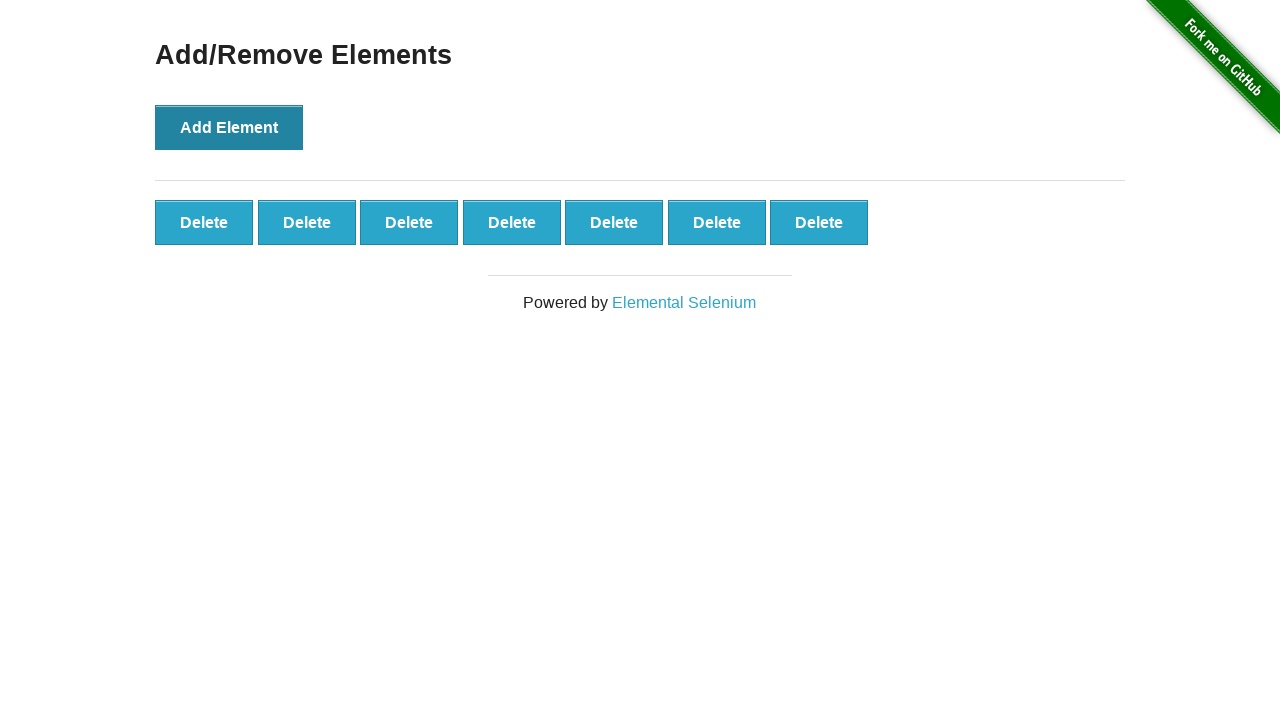

Clicked 'Add Element' button (iteration 8/100) at (229, 127) on button[onclick='addElement()']
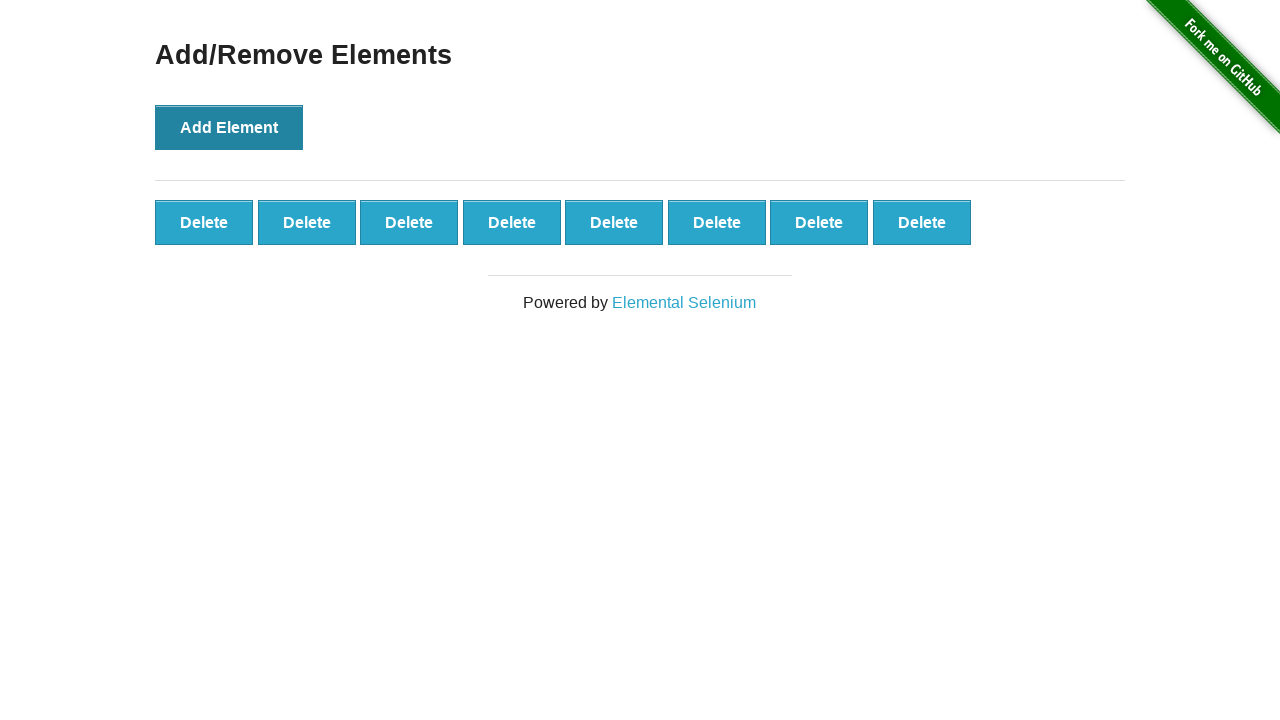

Clicked 'Add Element' button (iteration 9/100) at (229, 127) on button[onclick='addElement()']
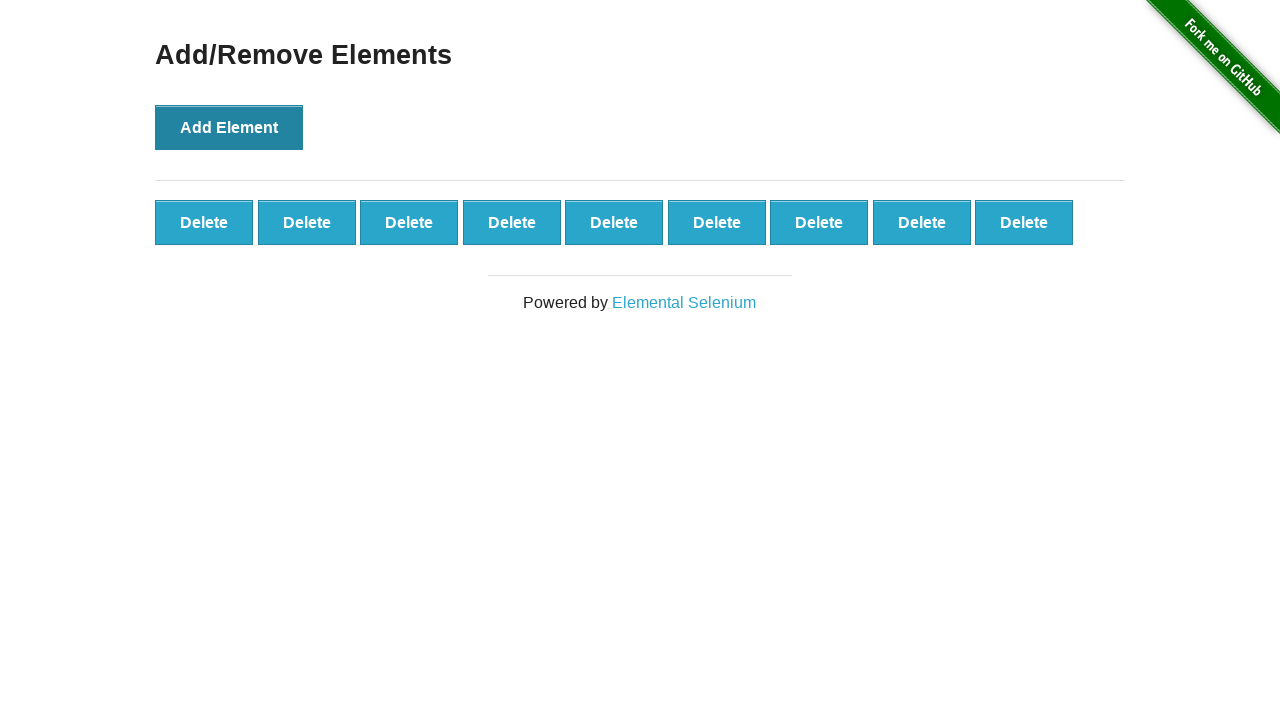

Clicked 'Add Element' button (iteration 10/100) at (229, 127) on button[onclick='addElement()']
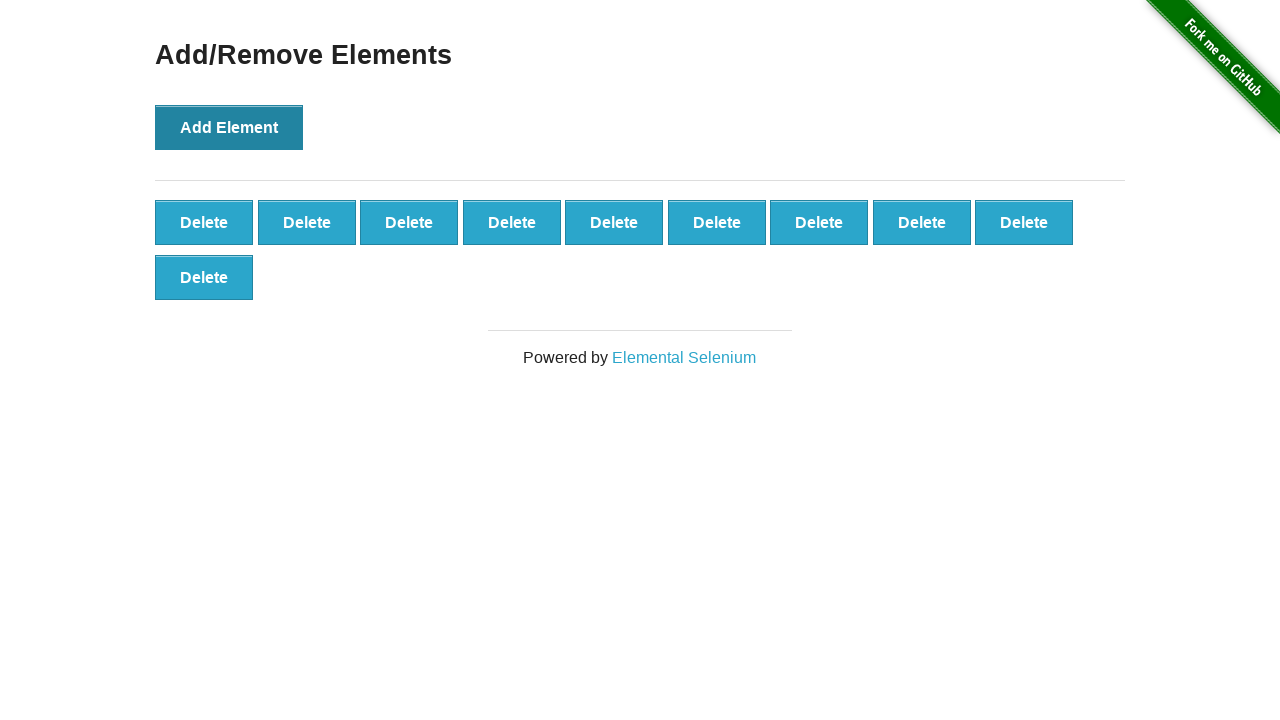

Clicked 'Add Element' button (iteration 11/100) at (229, 127) on button[onclick='addElement()']
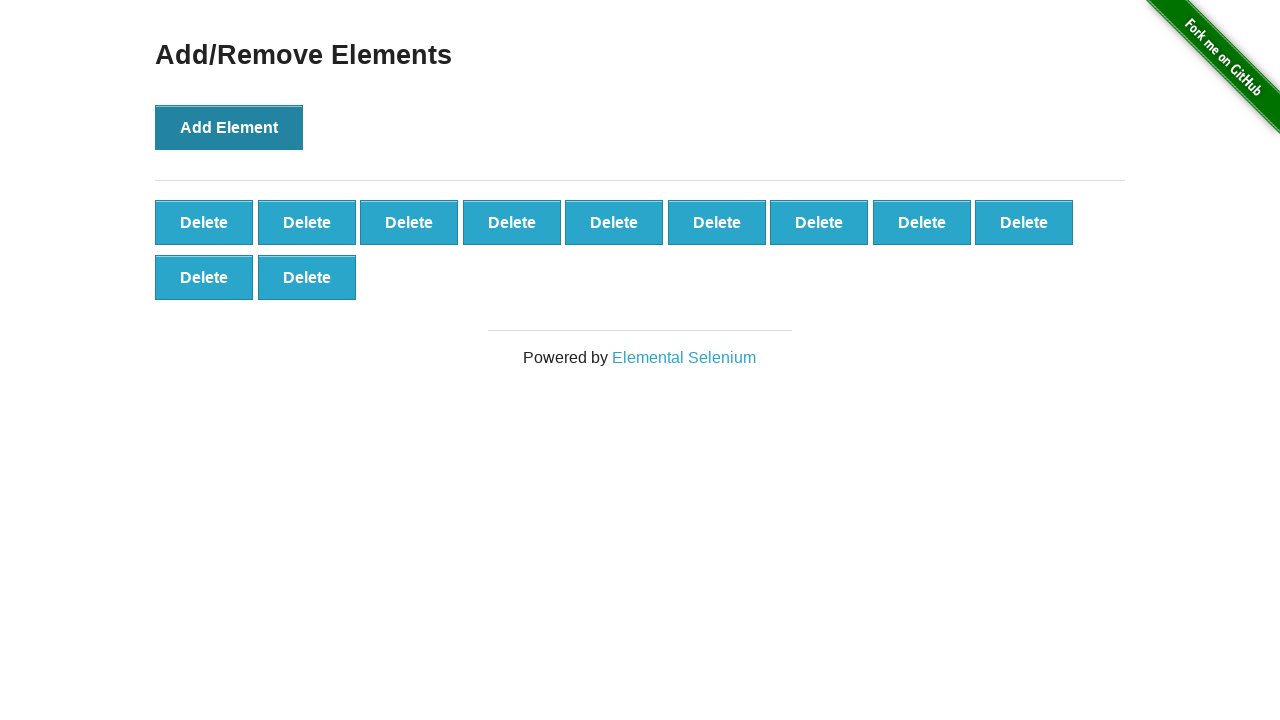

Clicked 'Add Element' button (iteration 12/100) at (229, 127) on button[onclick='addElement()']
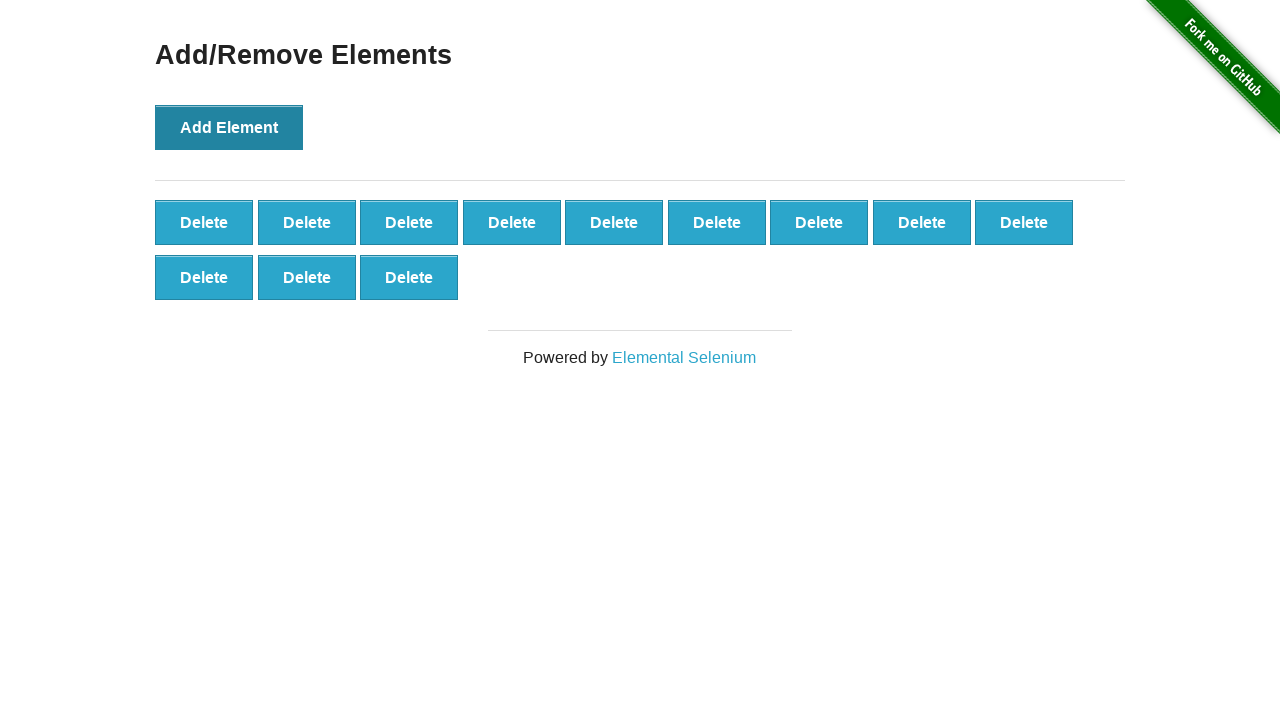

Clicked 'Add Element' button (iteration 13/100) at (229, 127) on button[onclick='addElement()']
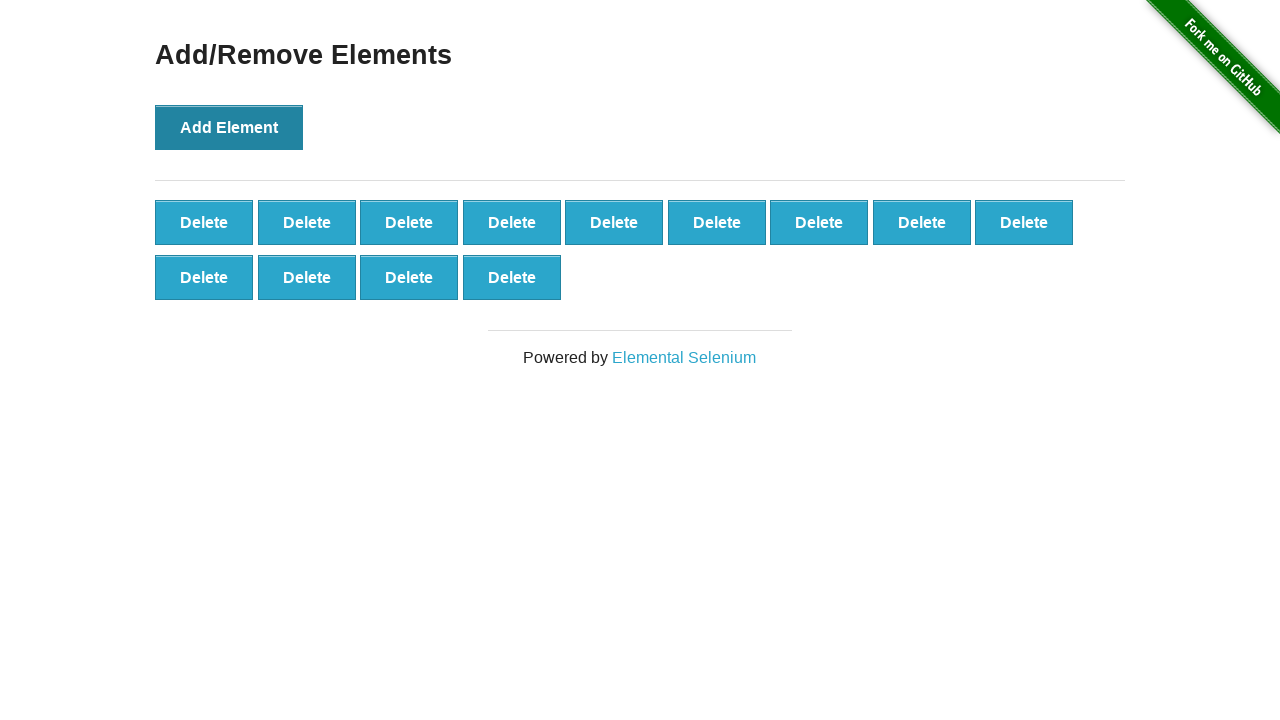

Clicked 'Add Element' button (iteration 14/100) at (229, 127) on button[onclick='addElement()']
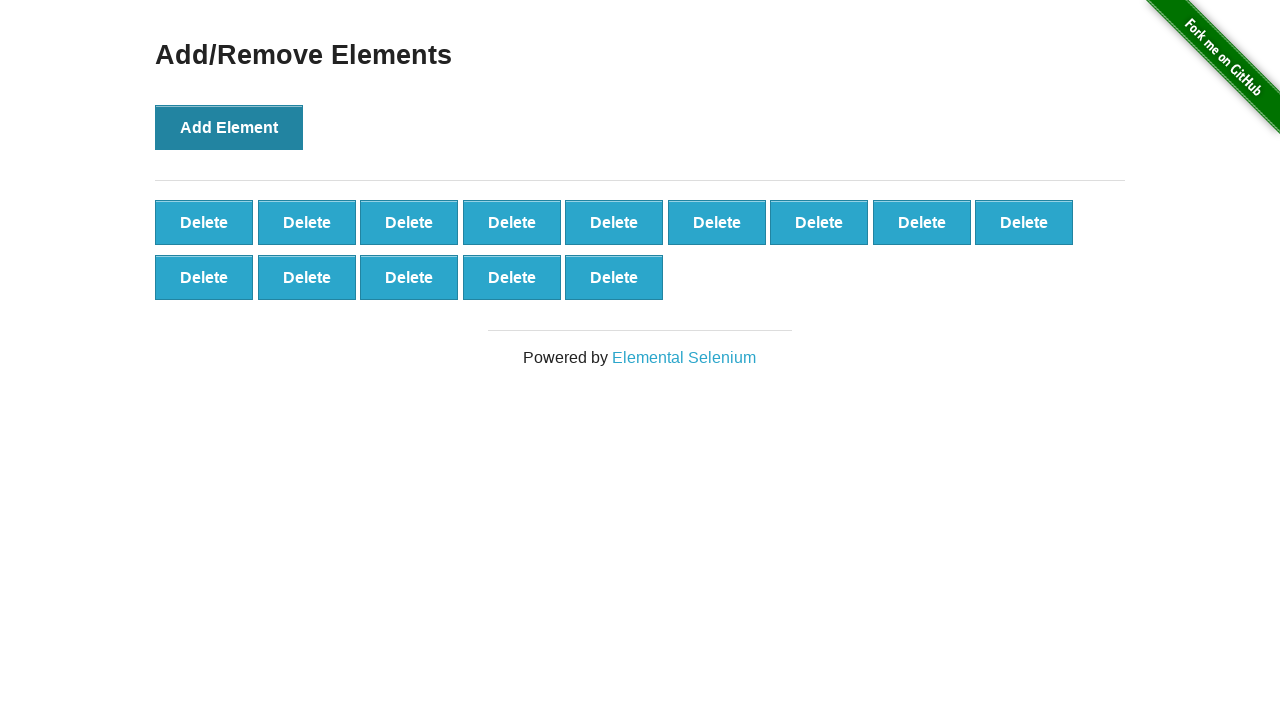

Clicked 'Add Element' button (iteration 15/100) at (229, 127) on button[onclick='addElement()']
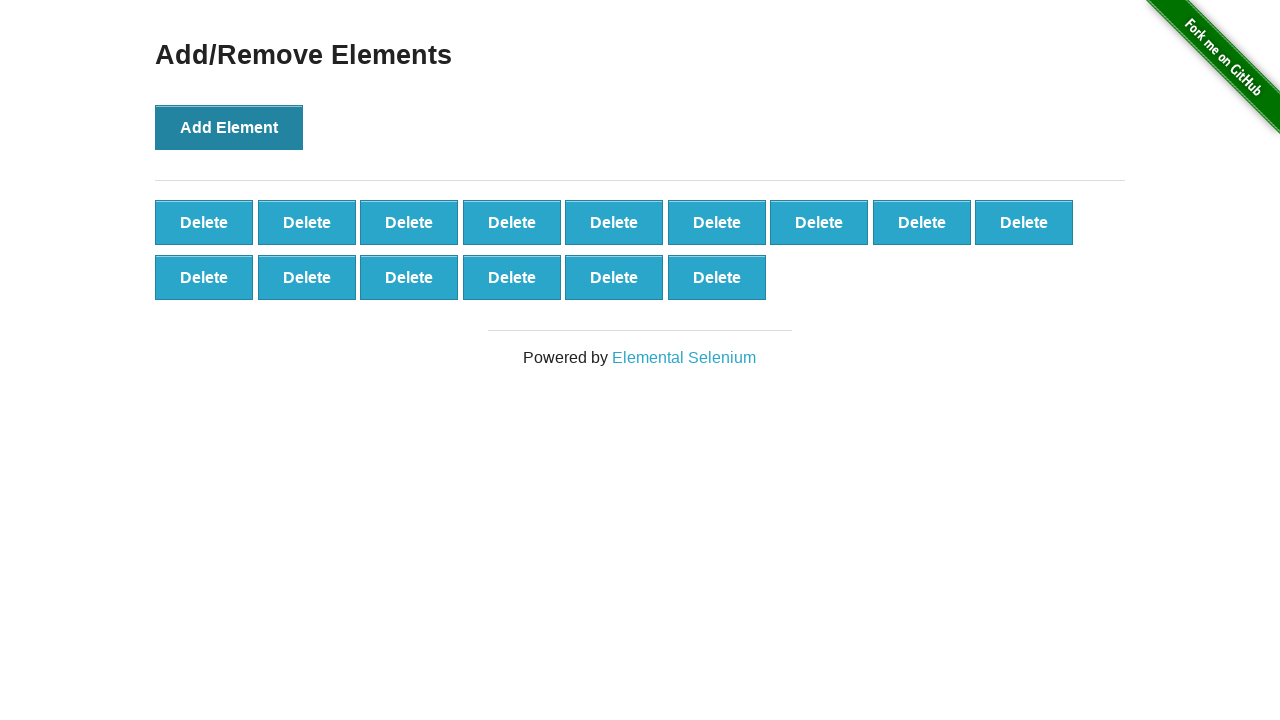

Clicked 'Add Element' button (iteration 16/100) at (229, 127) on button[onclick='addElement()']
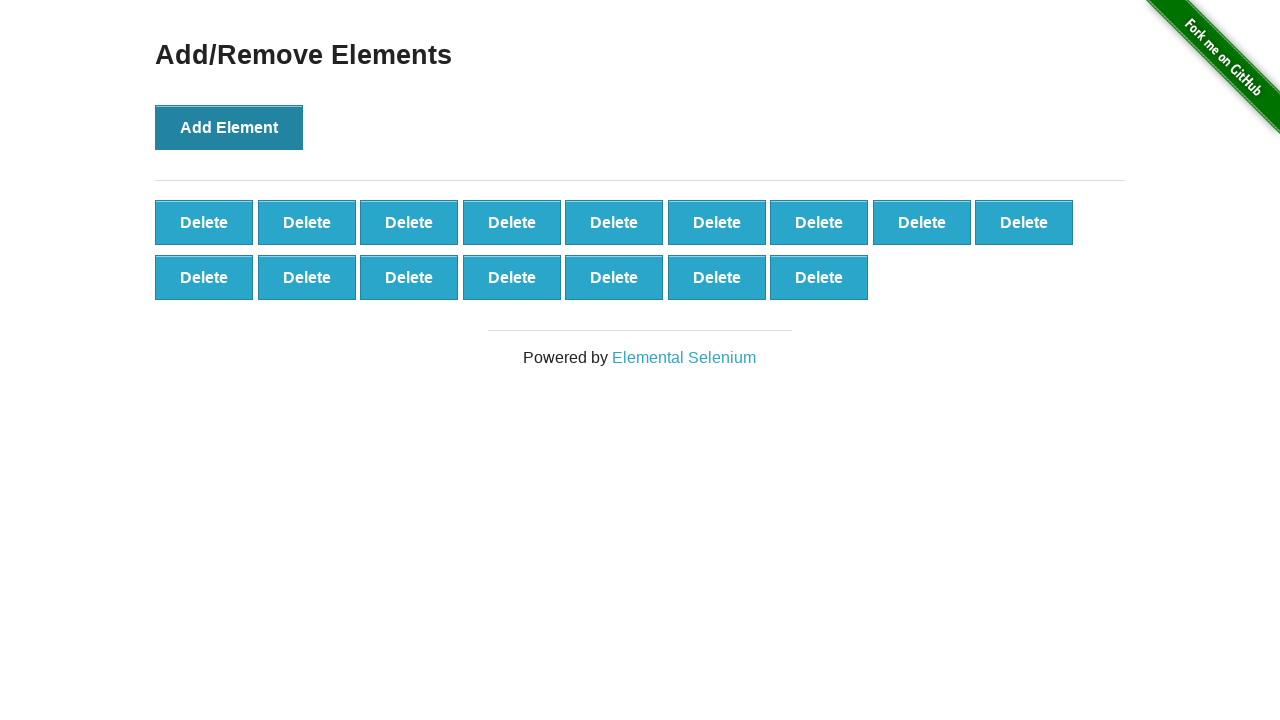

Clicked 'Add Element' button (iteration 17/100) at (229, 127) on button[onclick='addElement()']
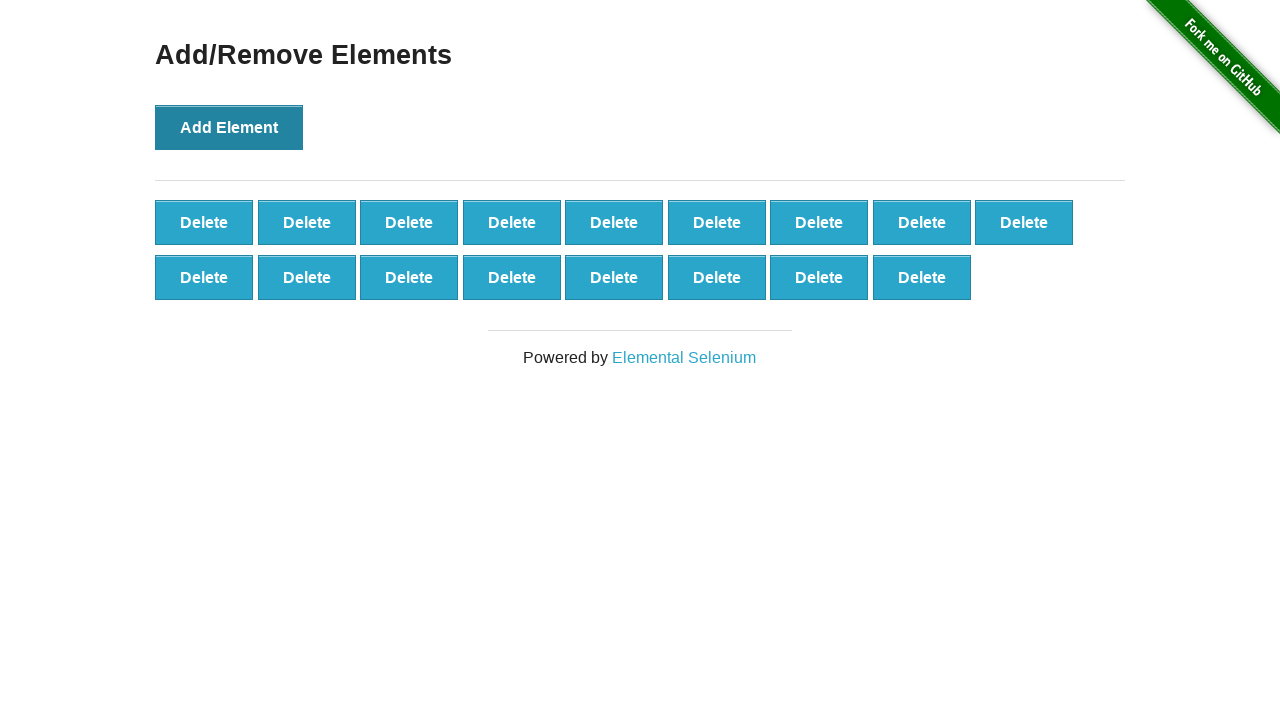

Clicked 'Add Element' button (iteration 18/100) at (229, 127) on button[onclick='addElement()']
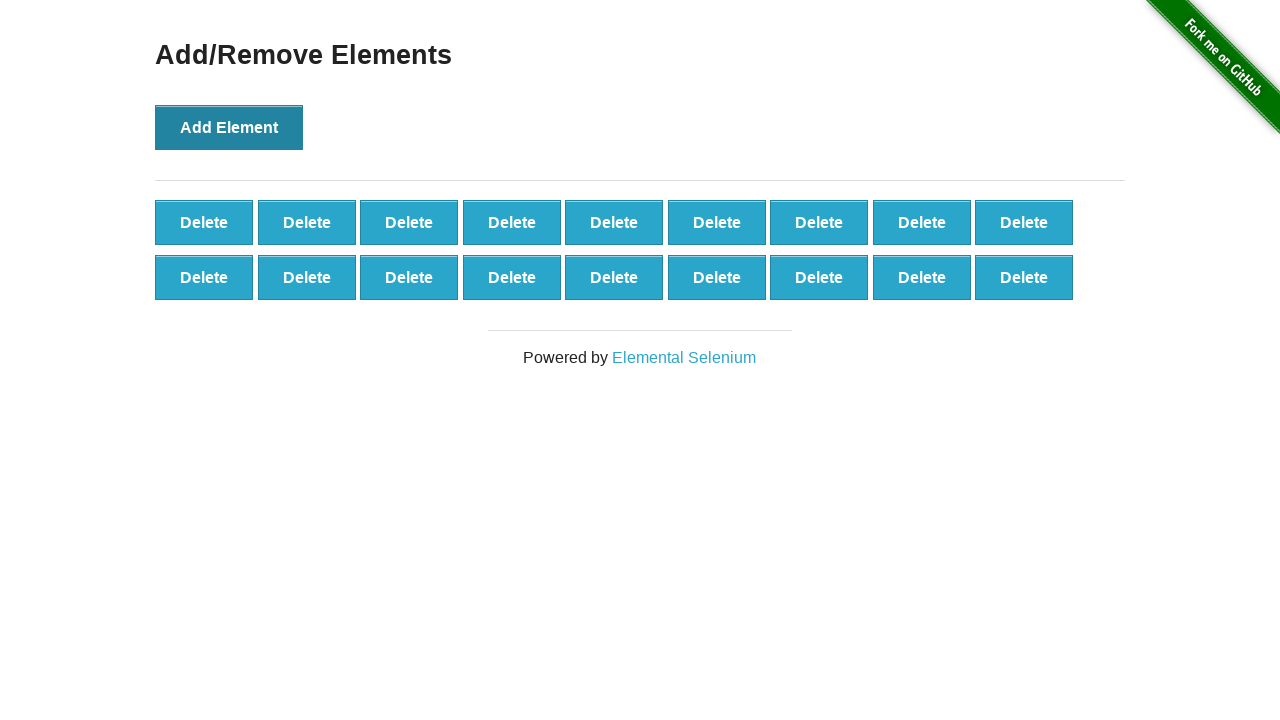

Clicked 'Add Element' button (iteration 19/100) at (229, 127) on button[onclick='addElement()']
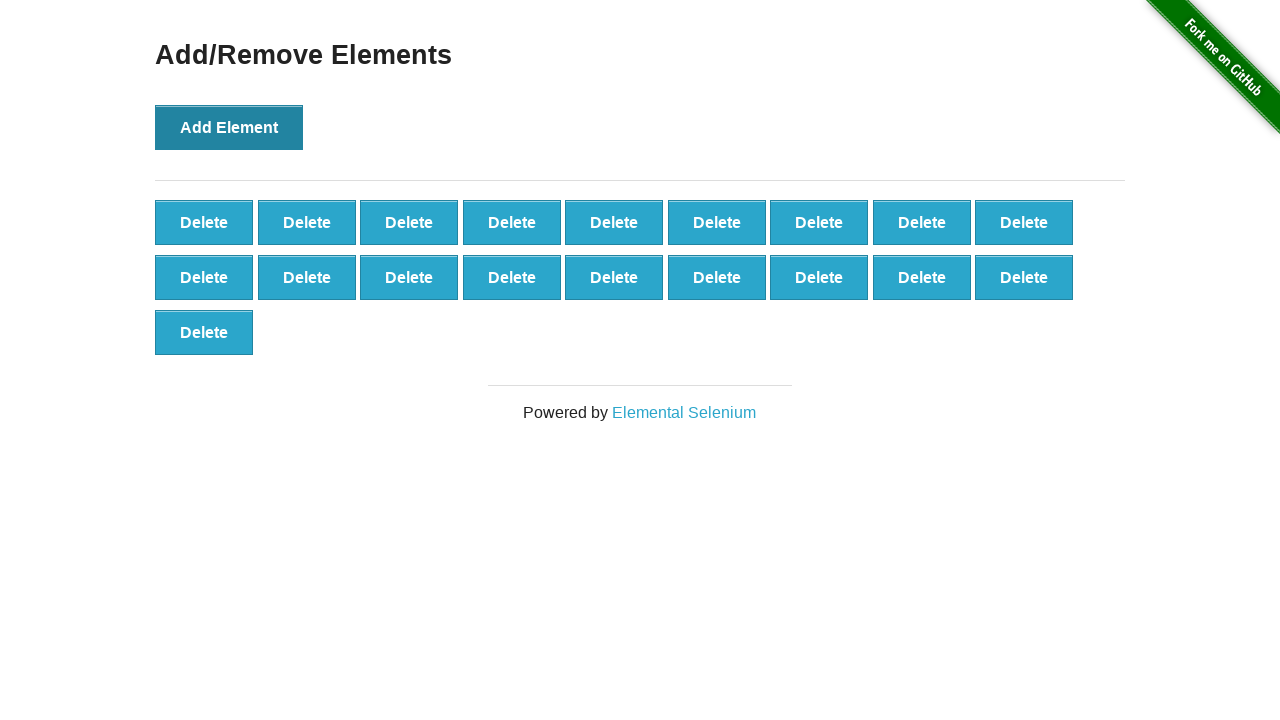

Clicked 'Add Element' button (iteration 20/100) at (229, 127) on button[onclick='addElement()']
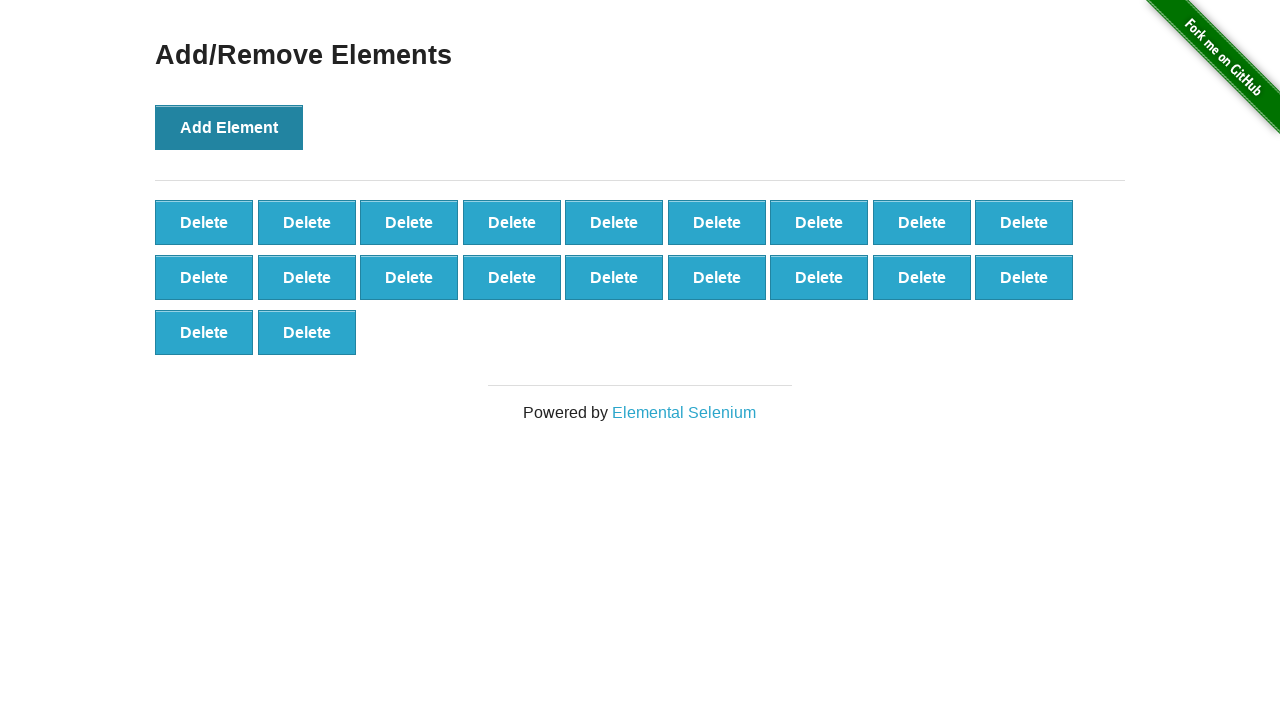

Clicked 'Add Element' button (iteration 21/100) at (229, 127) on button[onclick='addElement()']
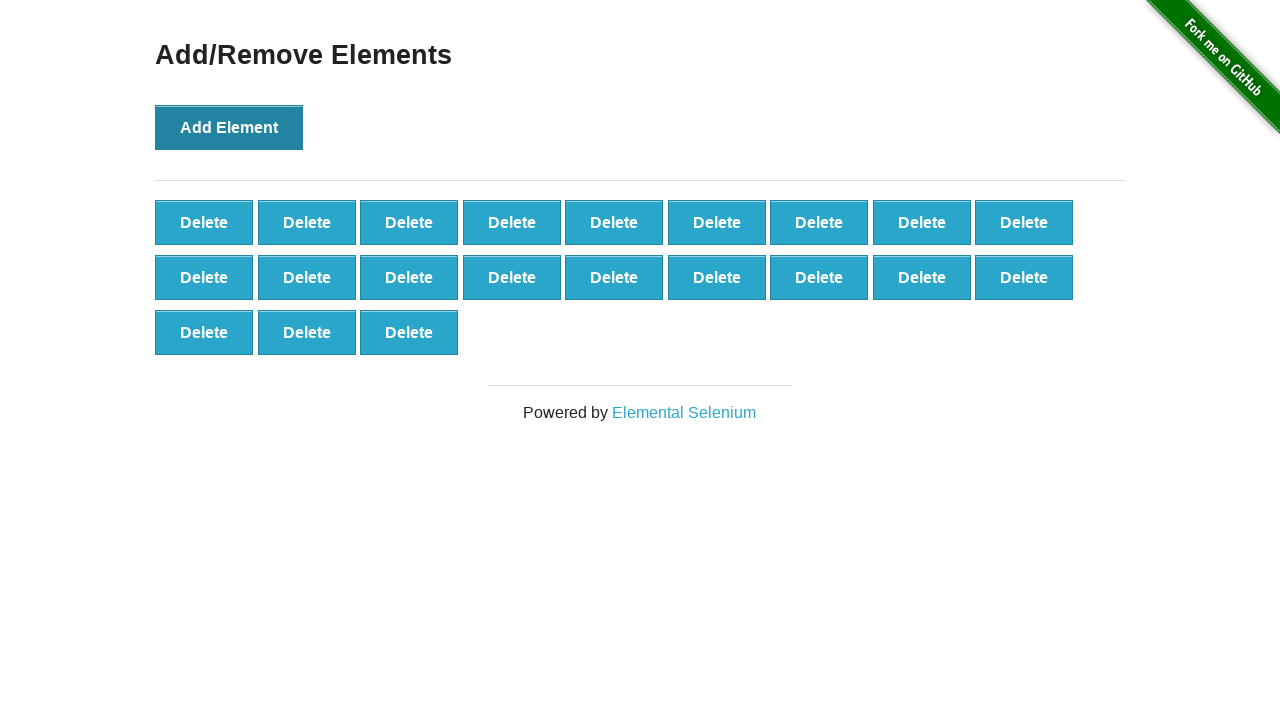

Clicked 'Add Element' button (iteration 22/100) at (229, 127) on button[onclick='addElement()']
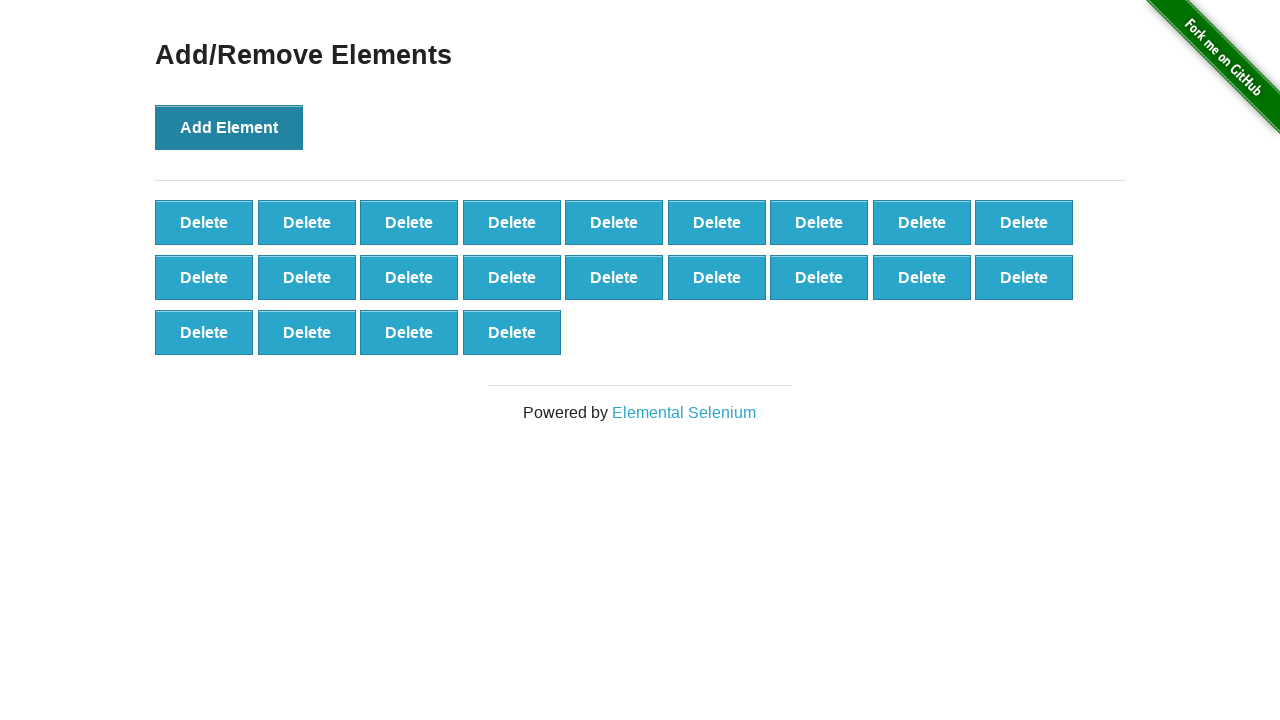

Clicked 'Add Element' button (iteration 23/100) at (229, 127) on button[onclick='addElement()']
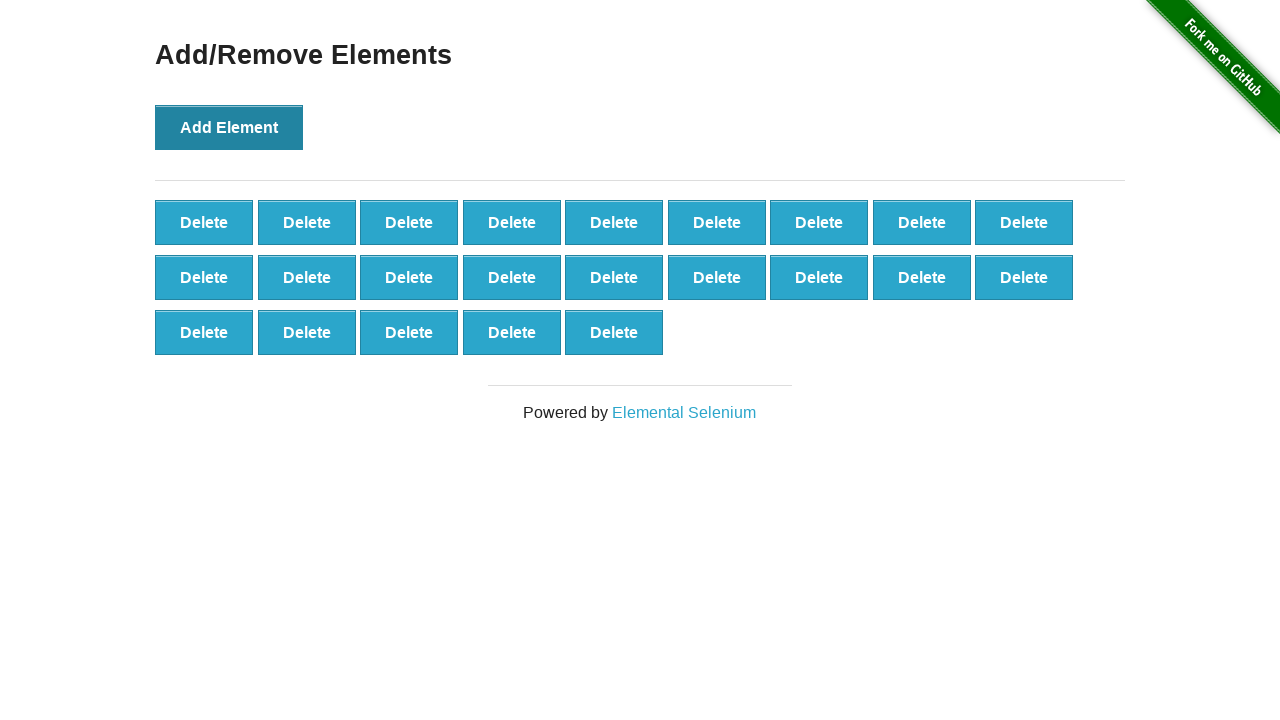

Clicked 'Add Element' button (iteration 24/100) at (229, 127) on button[onclick='addElement()']
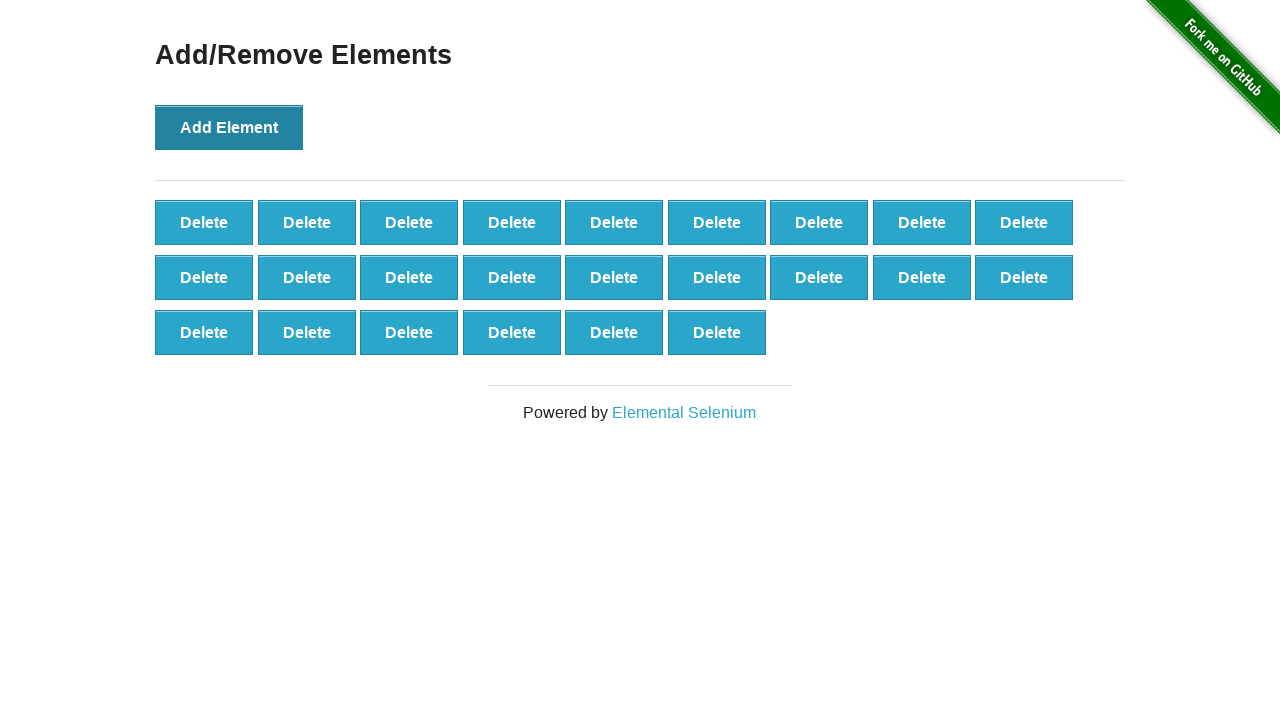

Clicked 'Add Element' button (iteration 25/100) at (229, 127) on button[onclick='addElement()']
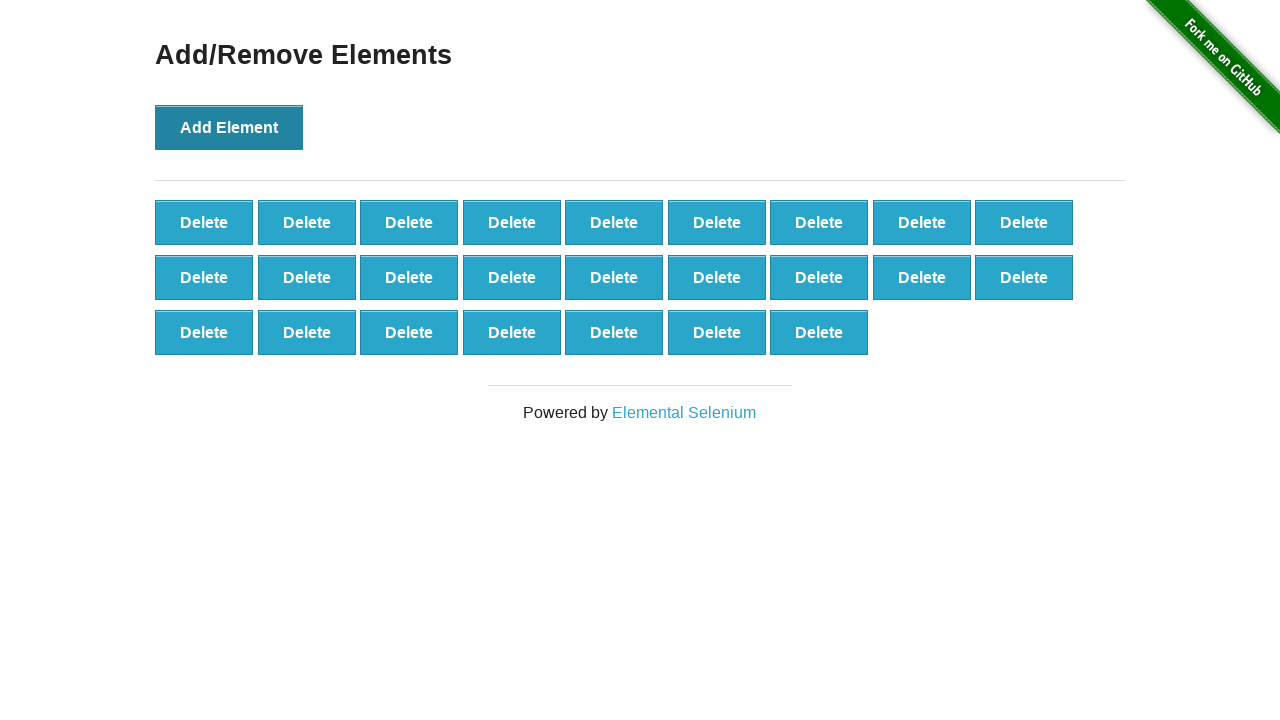

Clicked 'Add Element' button (iteration 26/100) at (229, 127) on button[onclick='addElement()']
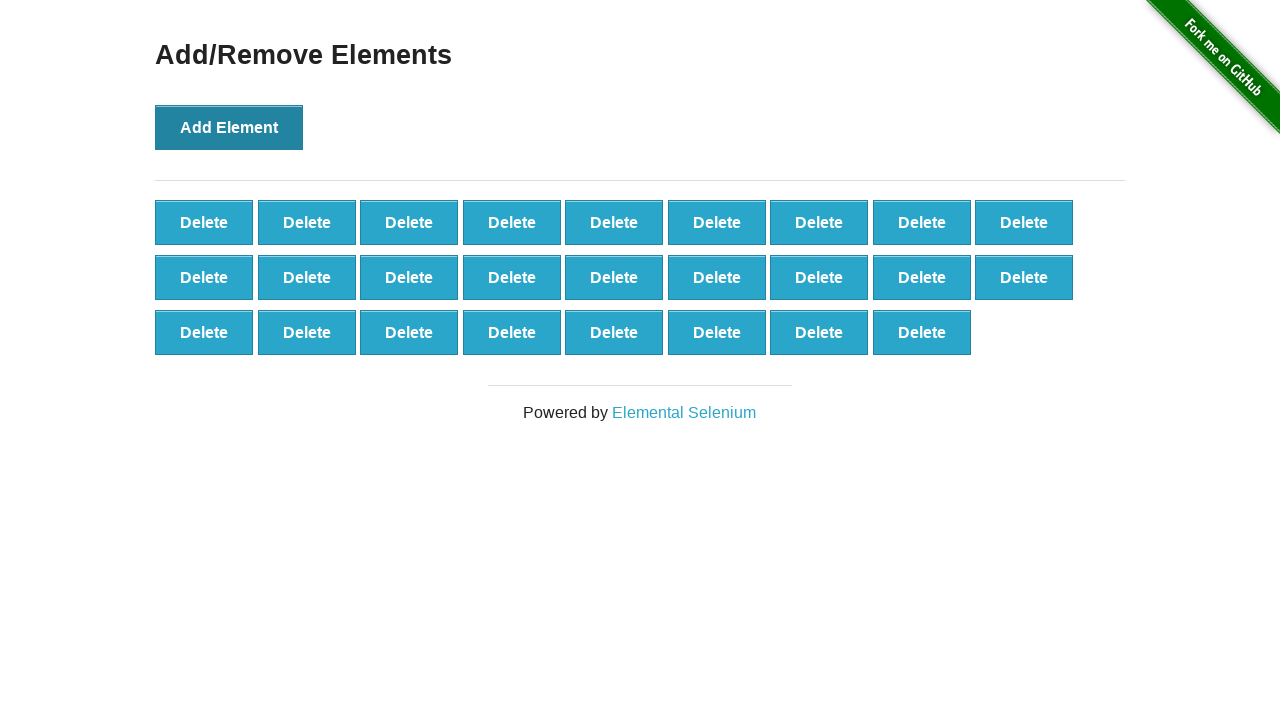

Clicked 'Add Element' button (iteration 27/100) at (229, 127) on button[onclick='addElement()']
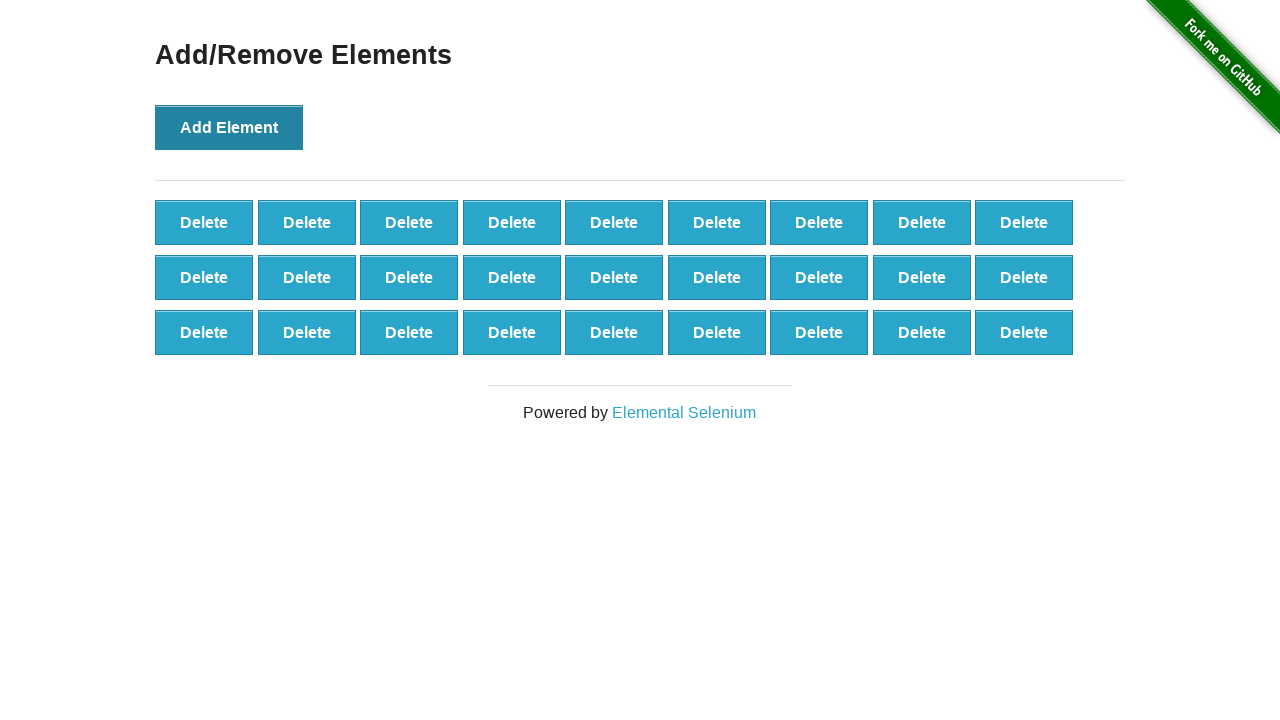

Clicked 'Add Element' button (iteration 28/100) at (229, 127) on button[onclick='addElement()']
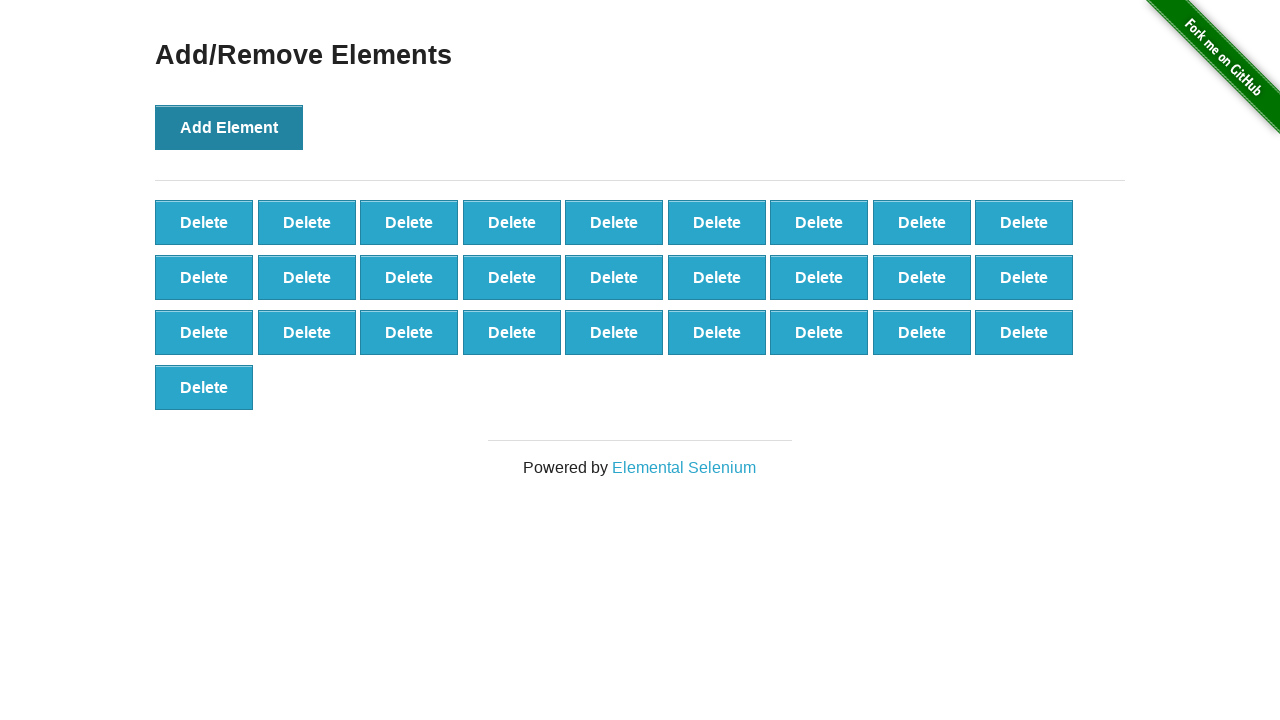

Clicked 'Add Element' button (iteration 29/100) at (229, 127) on button[onclick='addElement()']
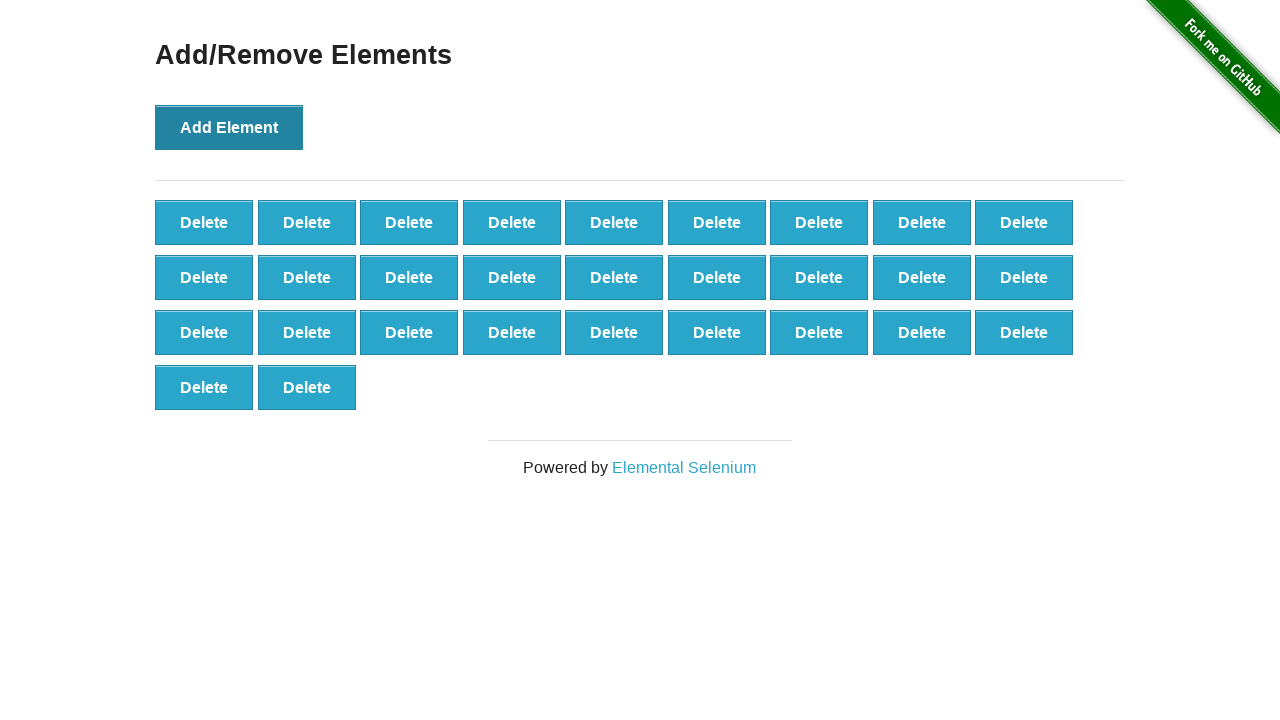

Clicked 'Add Element' button (iteration 30/100) at (229, 127) on button[onclick='addElement()']
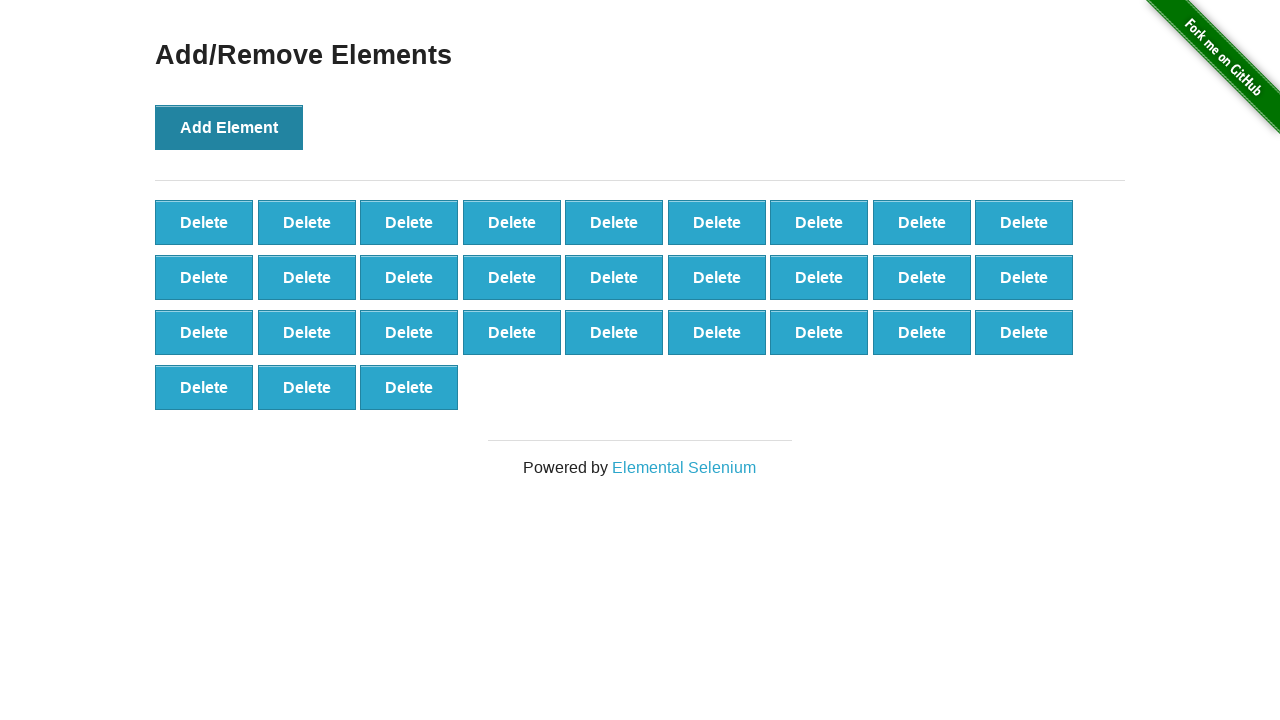

Clicked 'Add Element' button (iteration 31/100) at (229, 127) on button[onclick='addElement()']
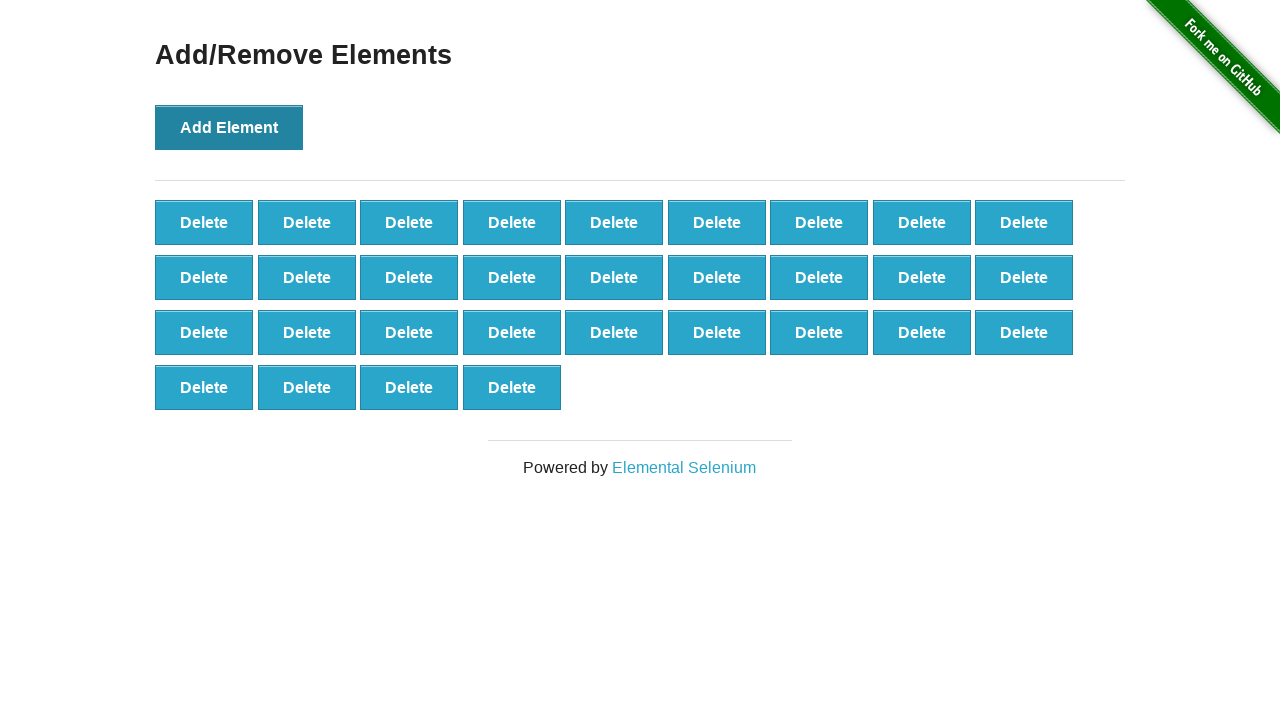

Clicked 'Add Element' button (iteration 32/100) at (229, 127) on button[onclick='addElement()']
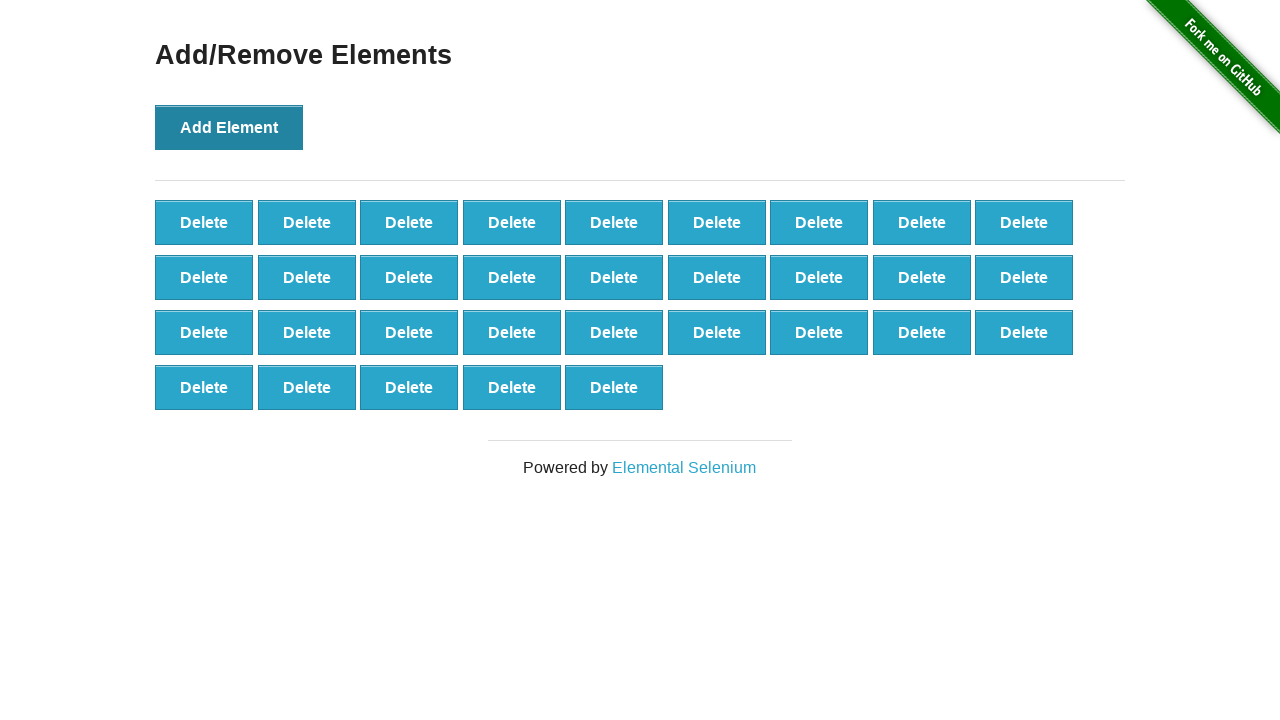

Clicked 'Add Element' button (iteration 33/100) at (229, 127) on button[onclick='addElement()']
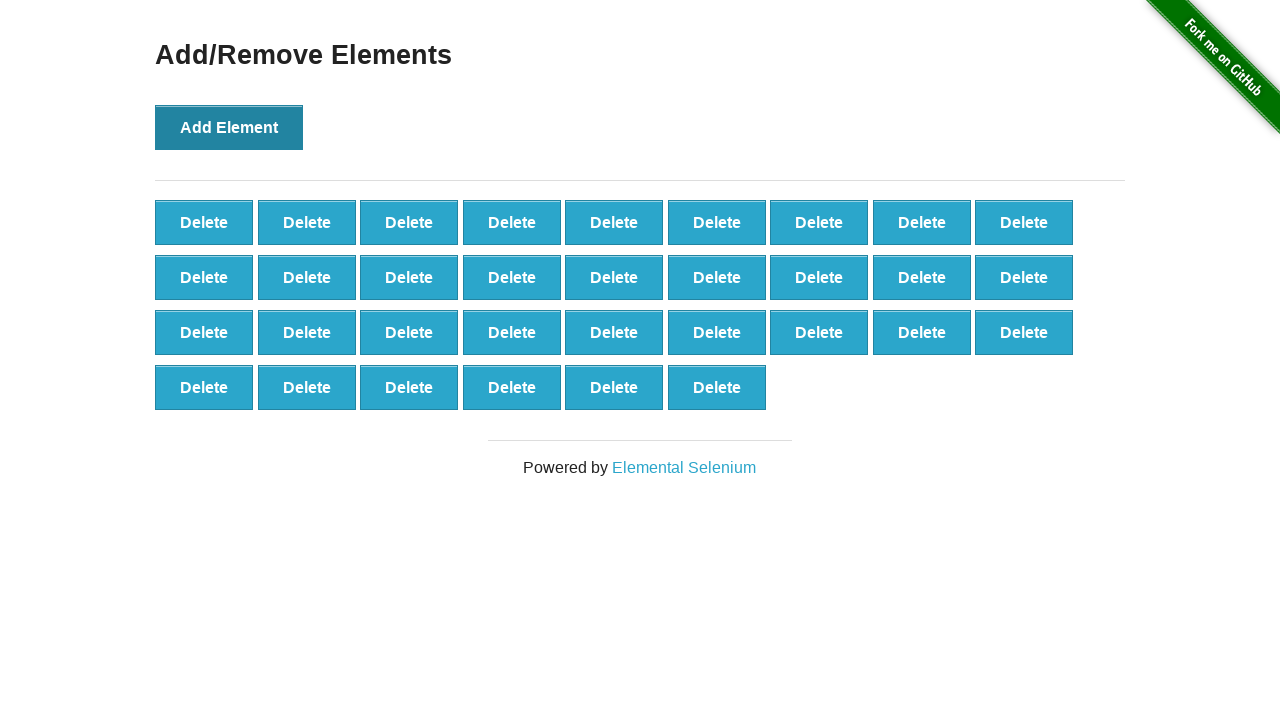

Clicked 'Add Element' button (iteration 34/100) at (229, 127) on button[onclick='addElement()']
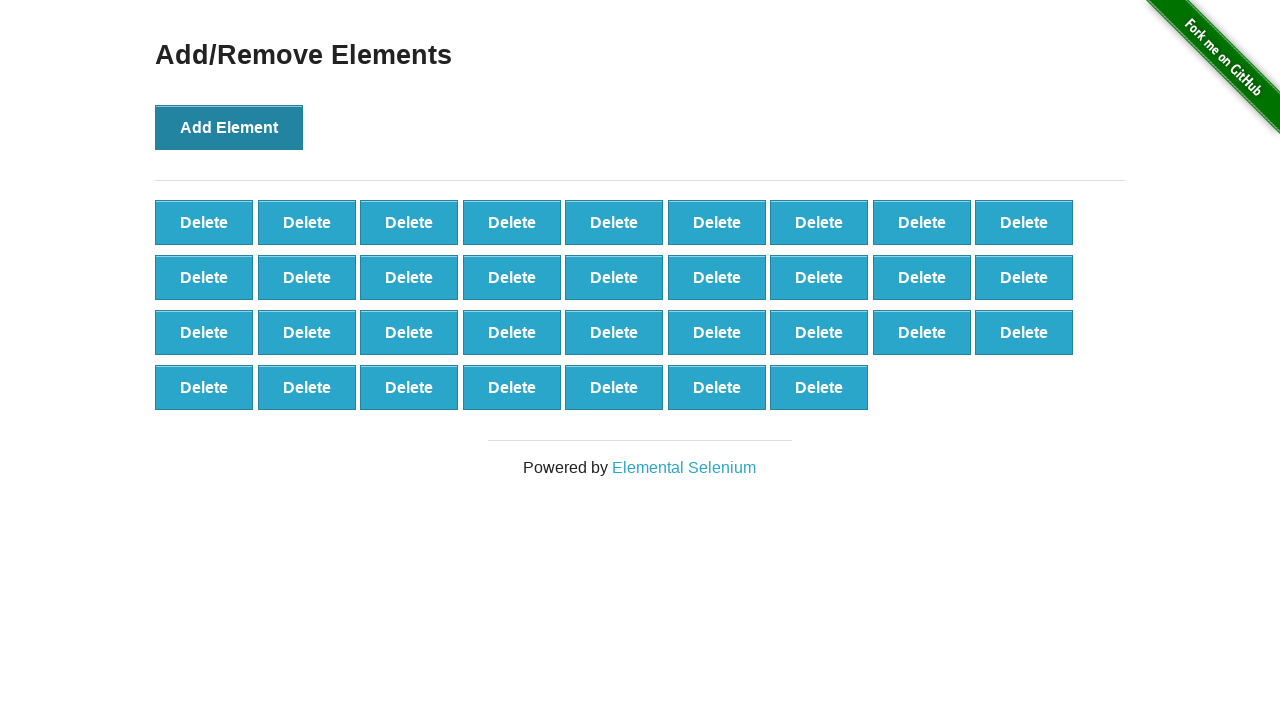

Clicked 'Add Element' button (iteration 35/100) at (229, 127) on button[onclick='addElement()']
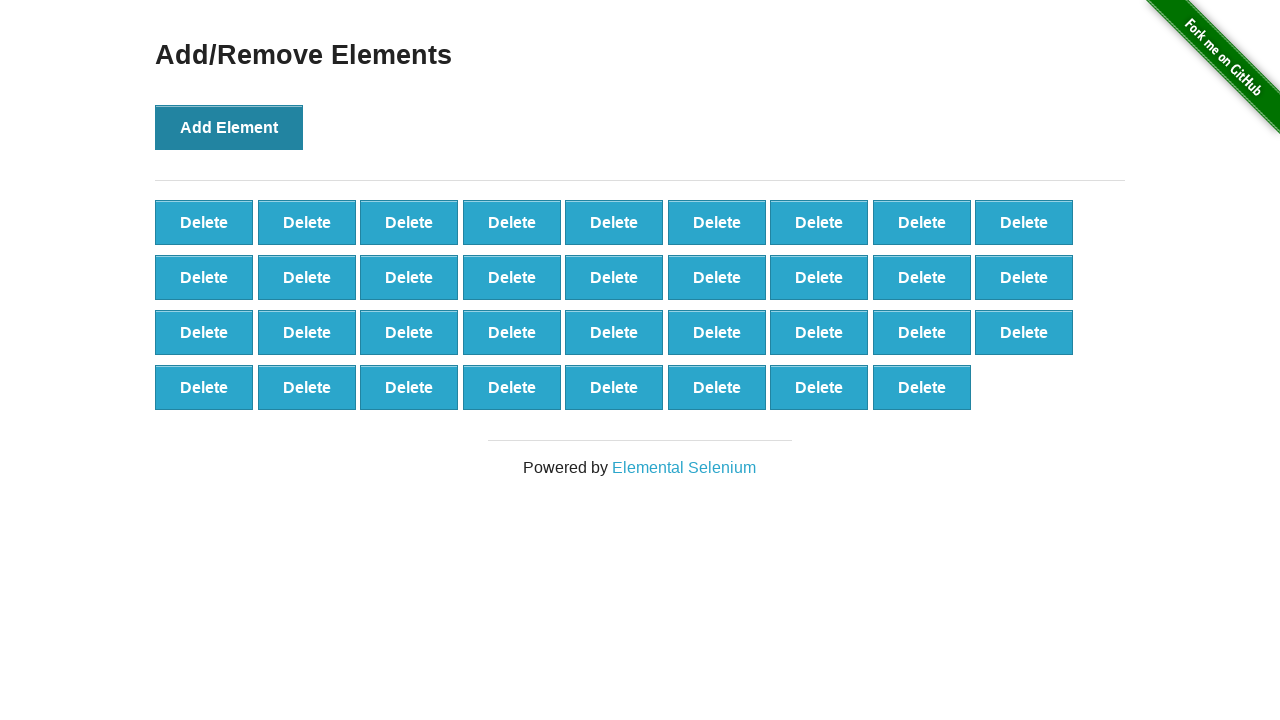

Clicked 'Add Element' button (iteration 36/100) at (229, 127) on button[onclick='addElement()']
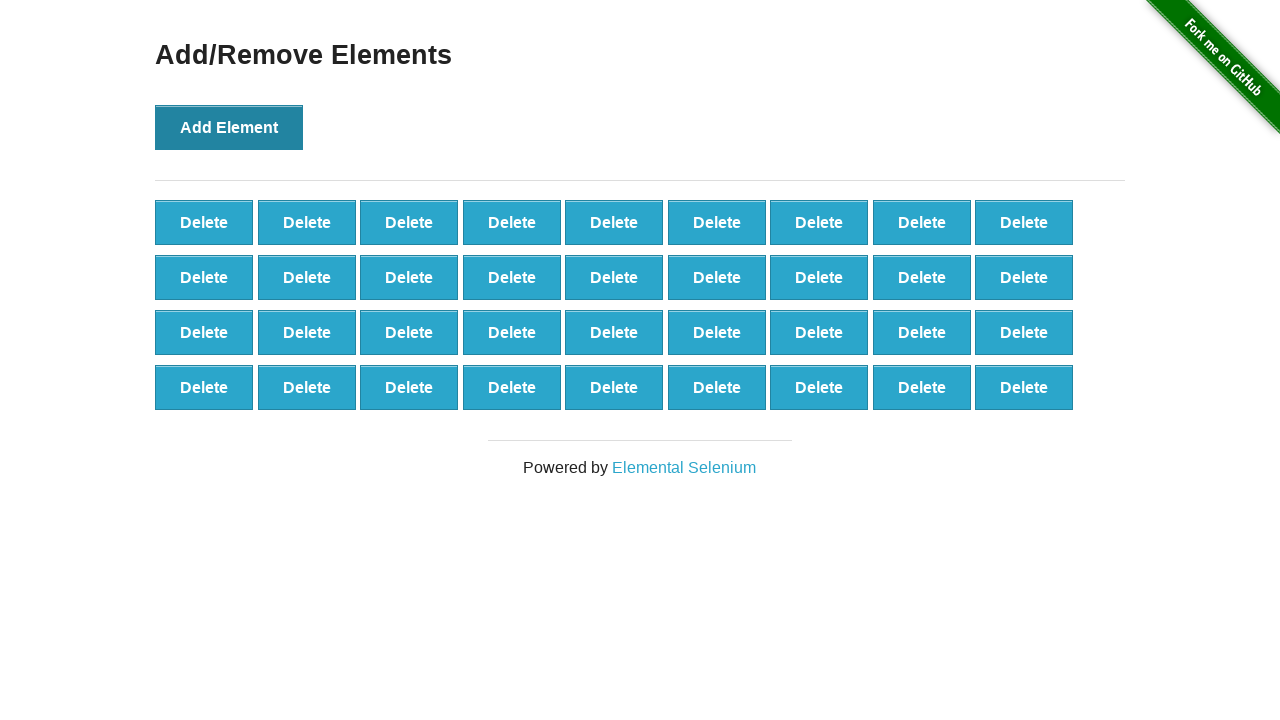

Clicked 'Add Element' button (iteration 37/100) at (229, 127) on button[onclick='addElement()']
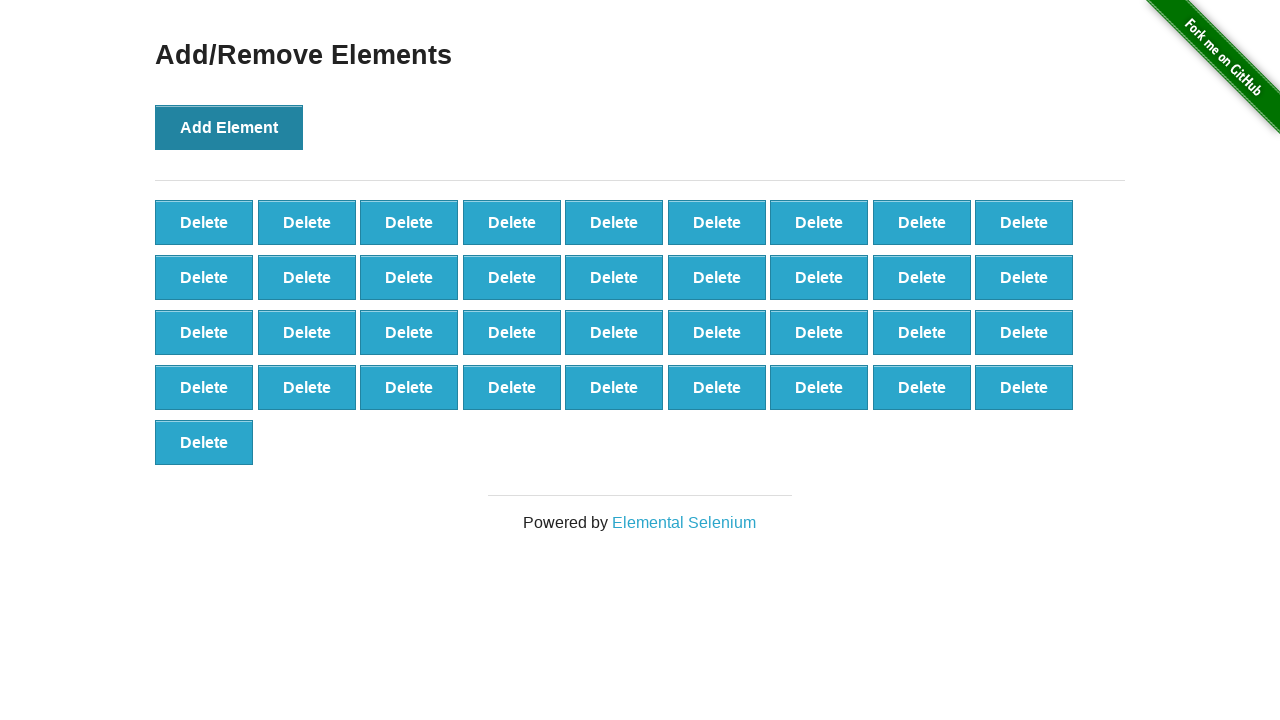

Clicked 'Add Element' button (iteration 38/100) at (229, 127) on button[onclick='addElement()']
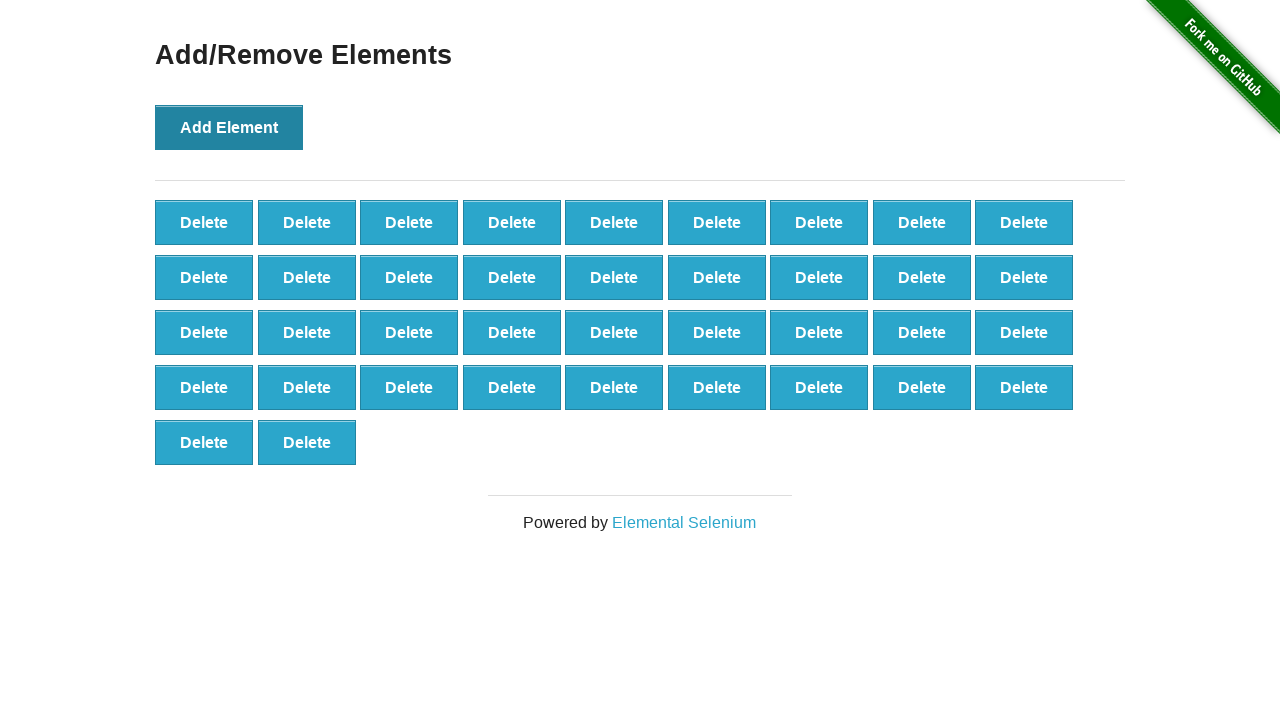

Clicked 'Add Element' button (iteration 39/100) at (229, 127) on button[onclick='addElement()']
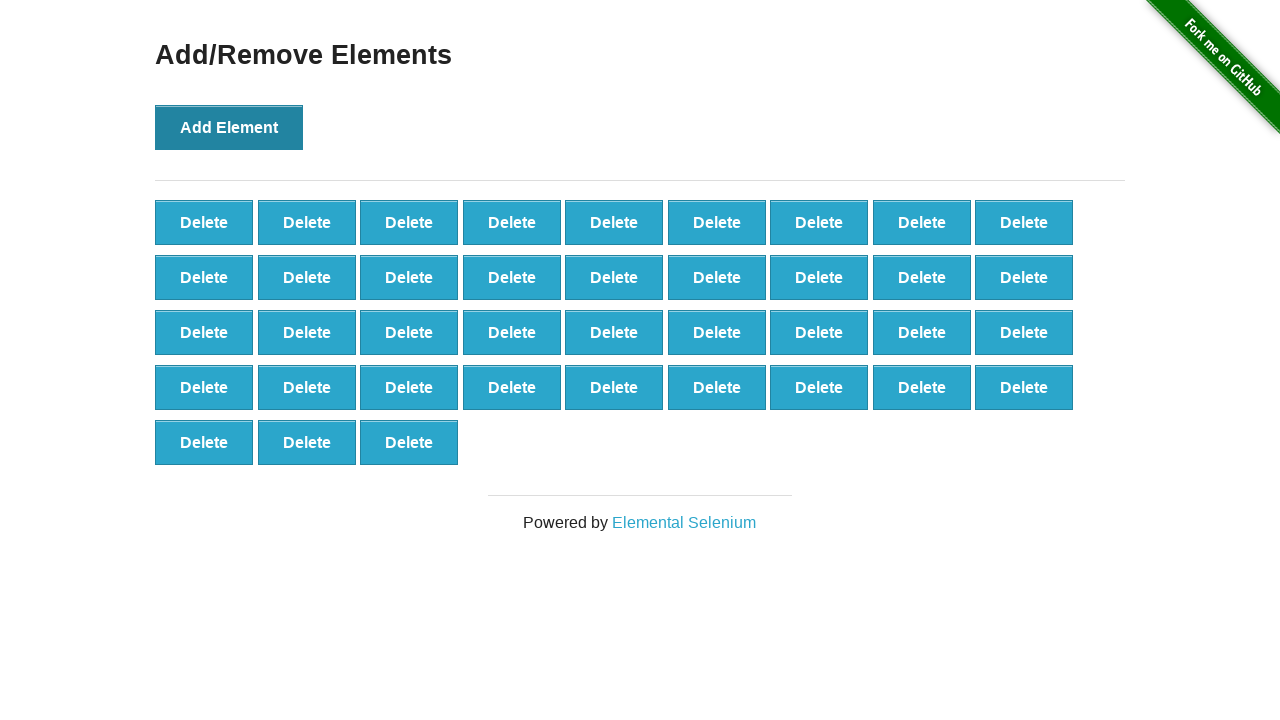

Clicked 'Add Element' button (iteration 40/100) at (229, 127) on button[onclick='addElement()']
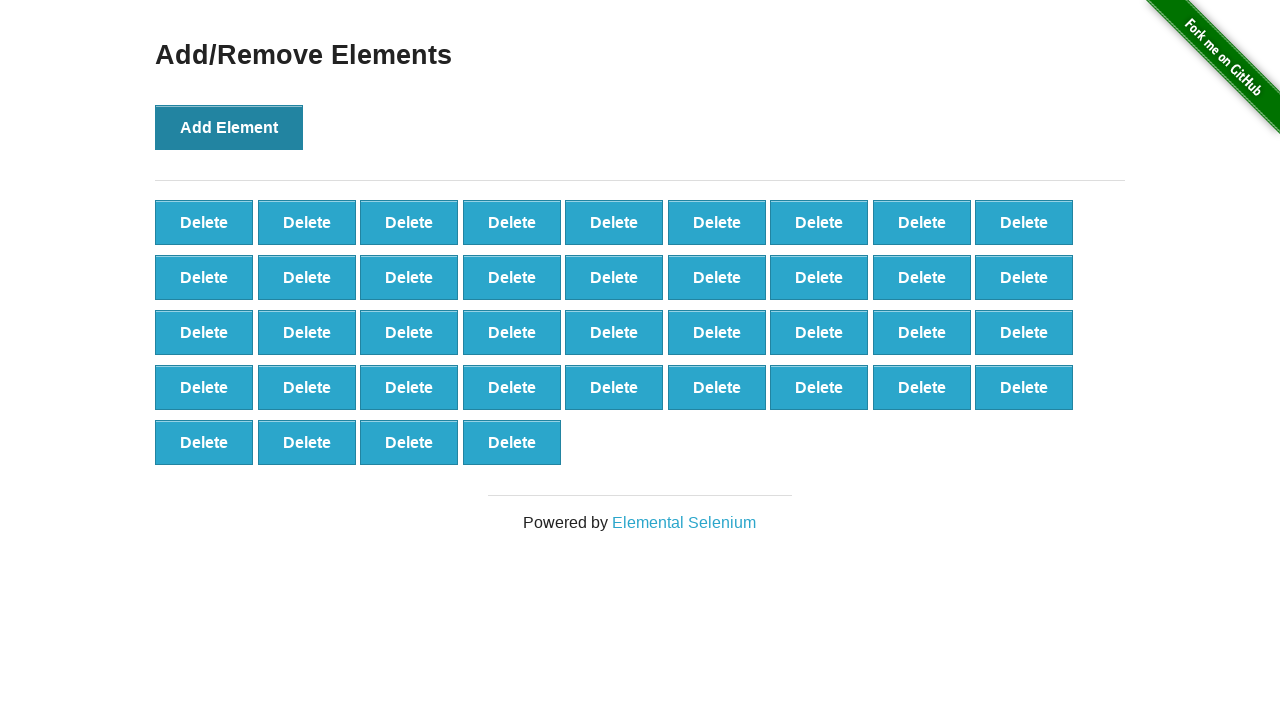

Clicked 'Add Element' button (iteration 41/100) at (229, 127) on button[onclick='addElement()']
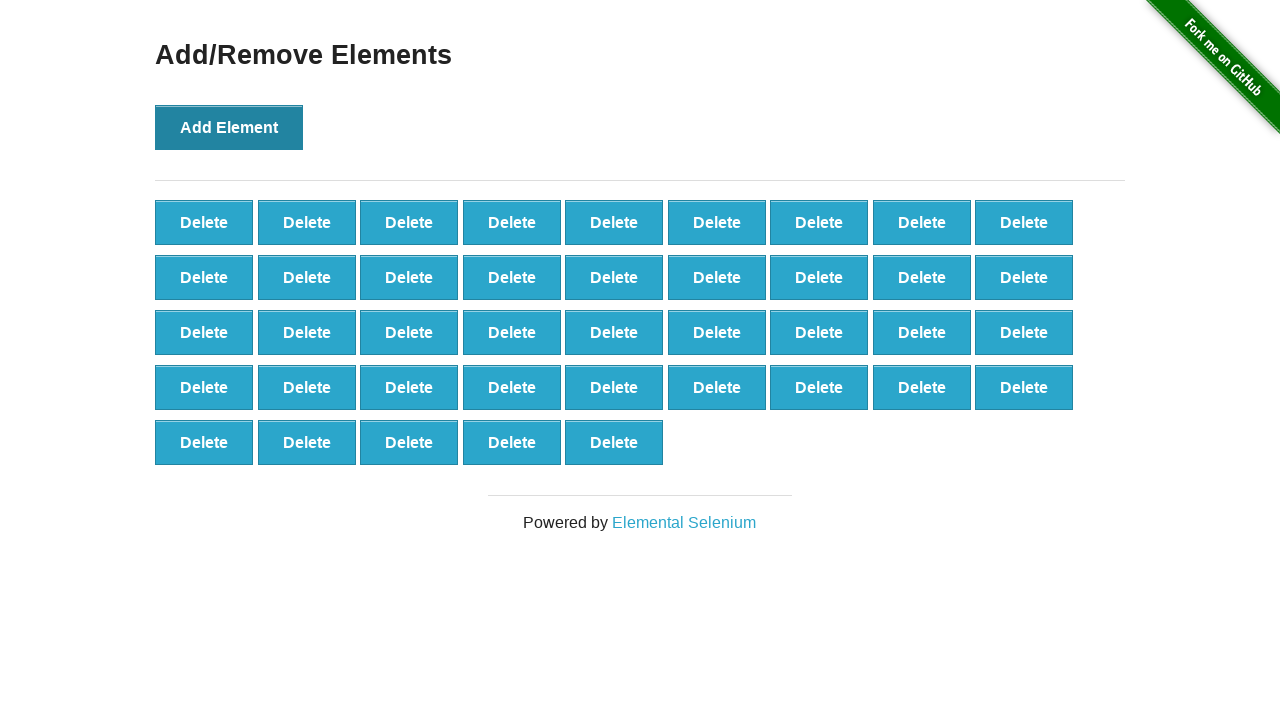

Clicked 'Add Element' button (iteration 42/100) at (229, 127) on button[onclick='addElement()']
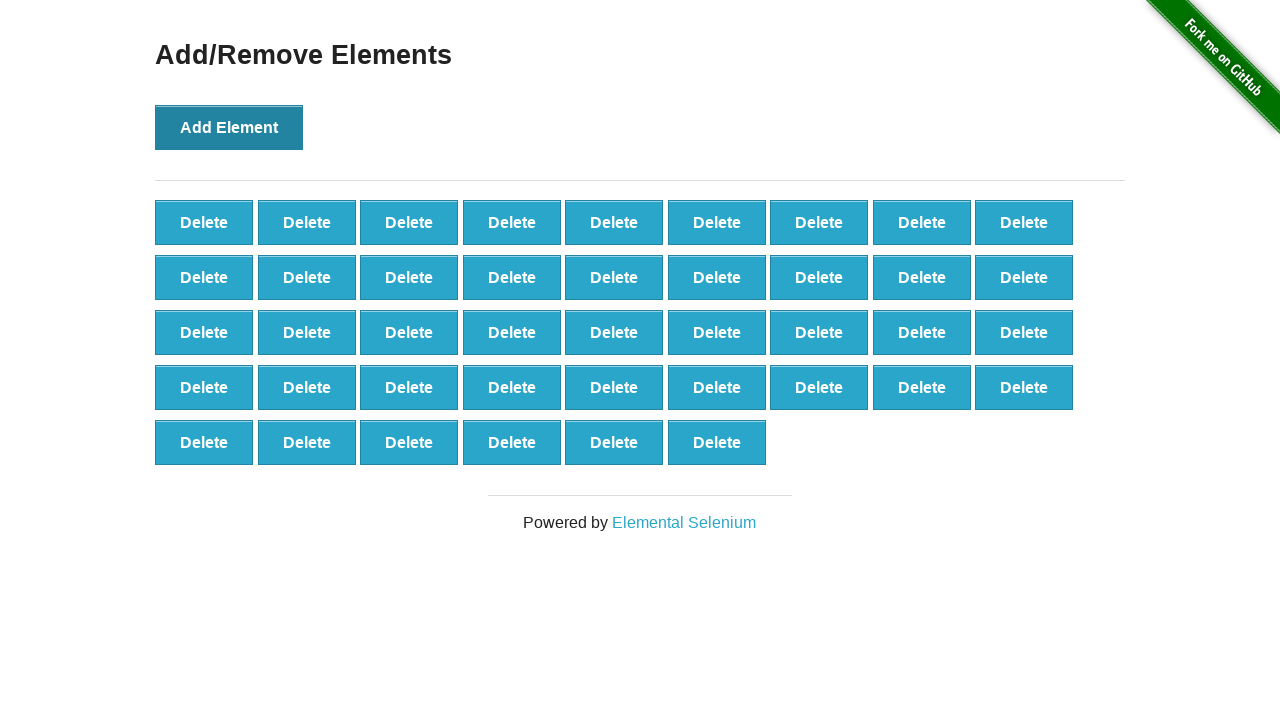

Clicked 'Add Element' button (iteration 43/100) at (229, 127) on button[onclick='addElement()']
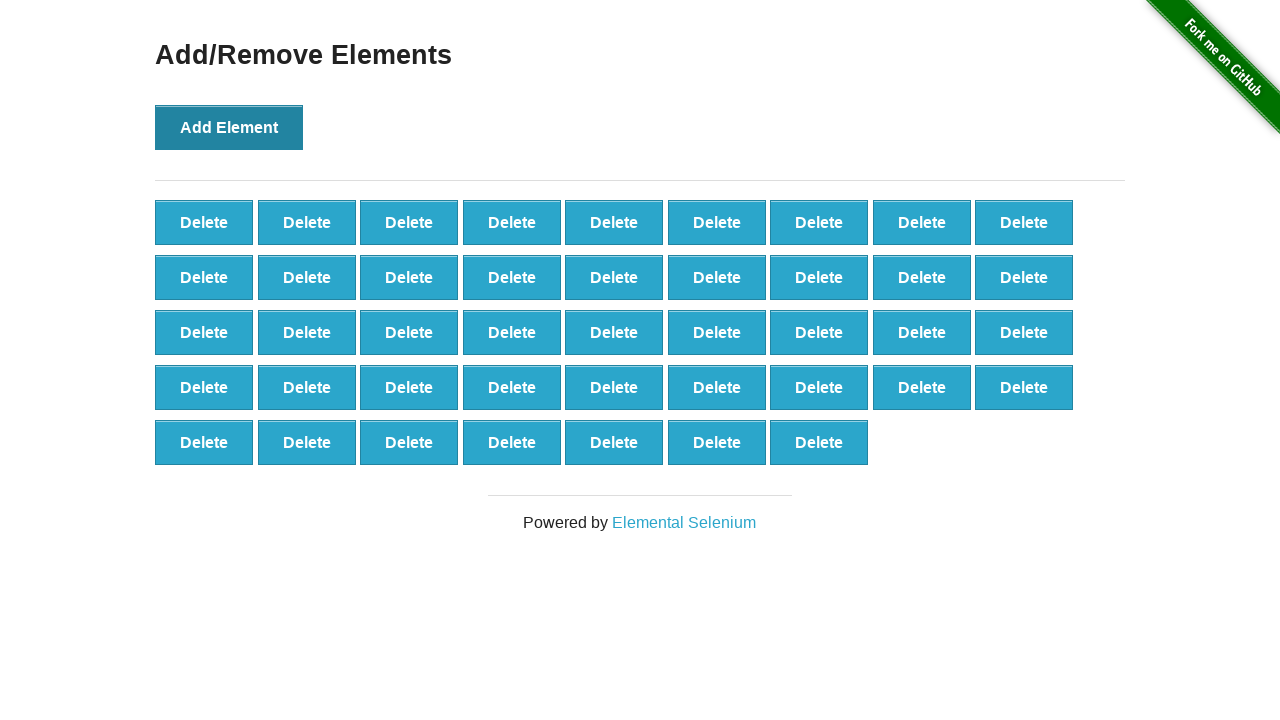

Clicked 'Add Element' button (iteration 44/100) at (229, 127) on button[onclick='addElement()']
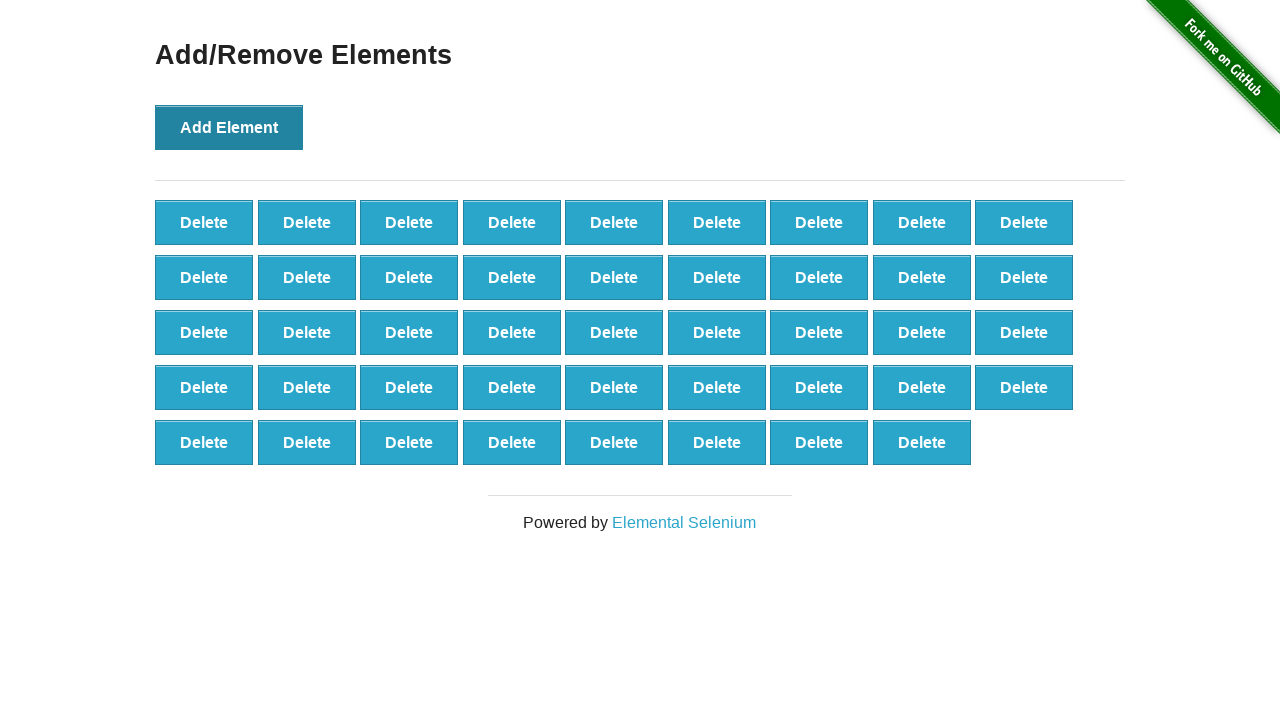

Clicked 'Add Element' button (iteration 45/100) at (229, 127) on button[onclick='addElement()']
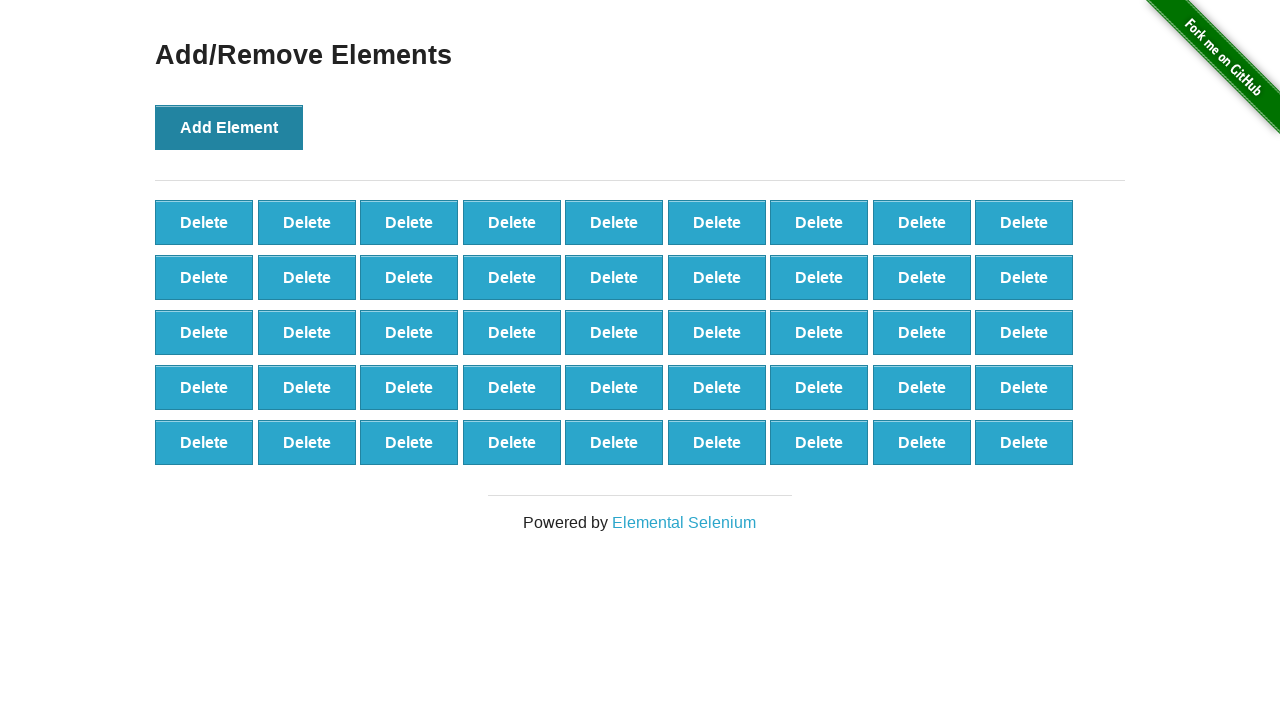

Clicked 'Add Element' button (iteration 46/100) at (229, 127) on button[onclick='addElement()']
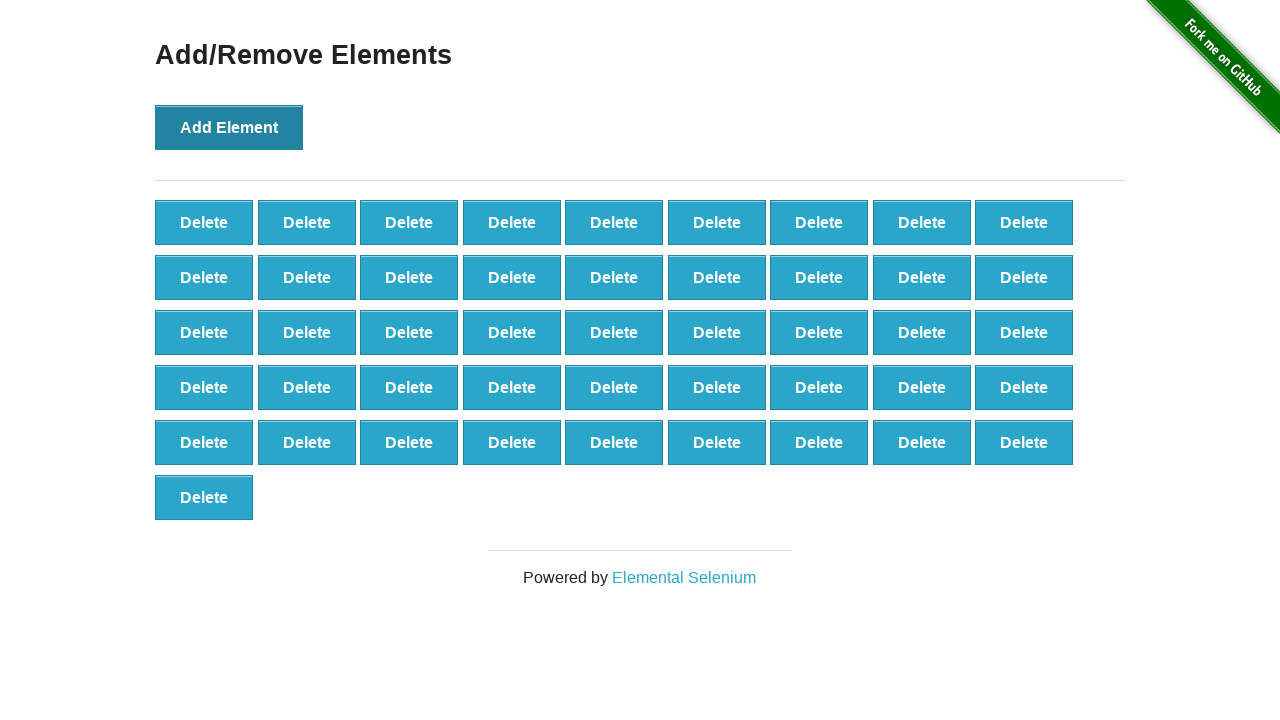

Clicked 'Add Element' button (iteration 47/100) at (229, 127) on button[onclick='addElement()']
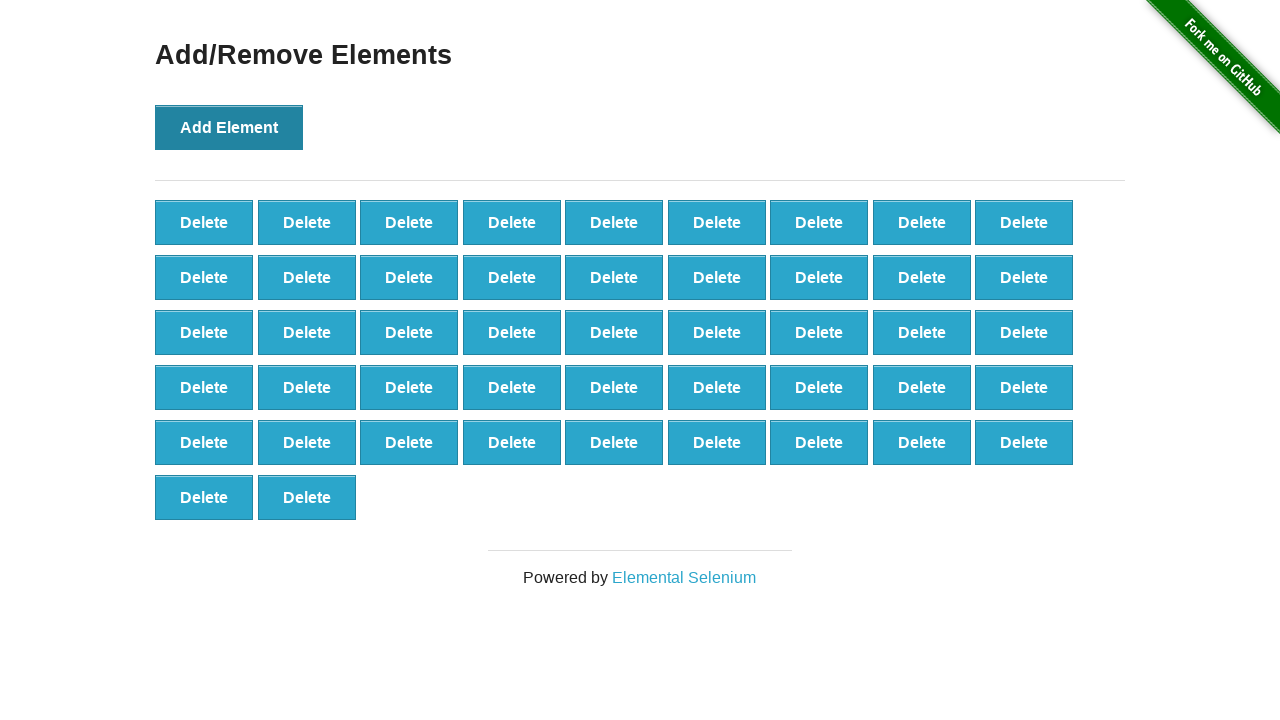

Clicked 'Add Element' button (iteration 48/100) at (229, 127) on button[onclick='addElement()']
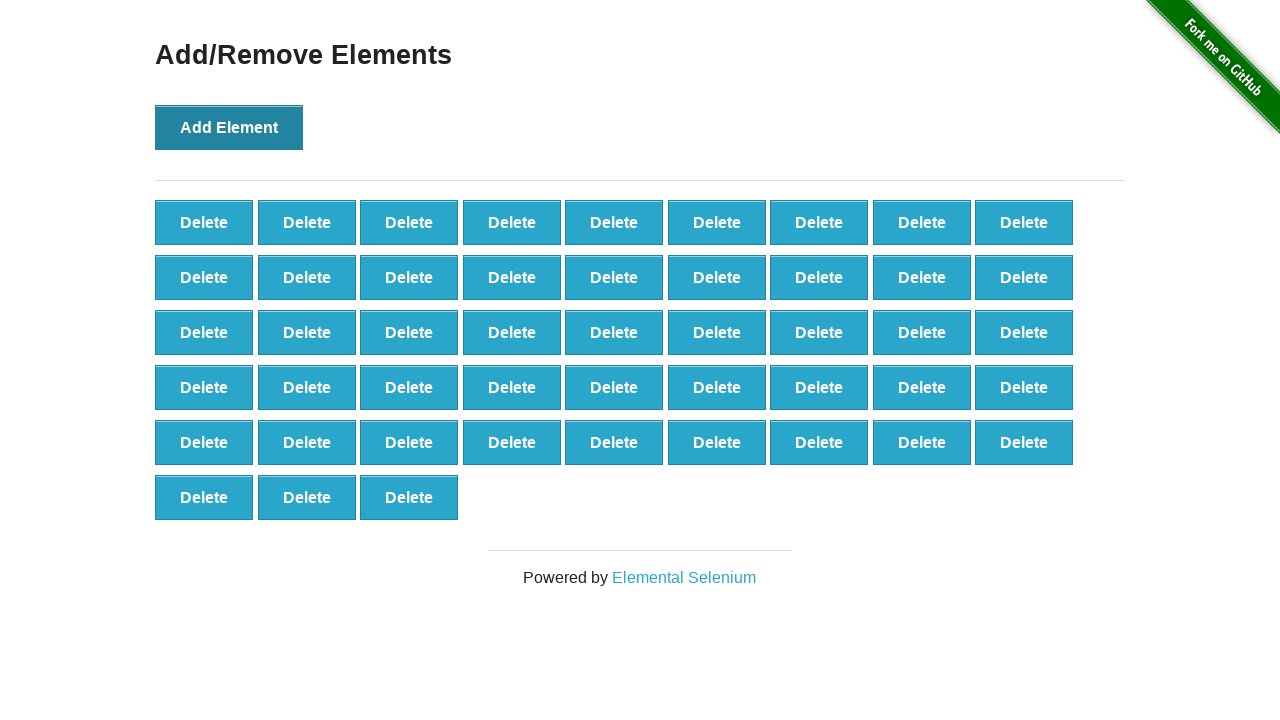

Clicked 'Add Element' button (iteration 49/100) at (229, 127) on button[onclick='addElement()']
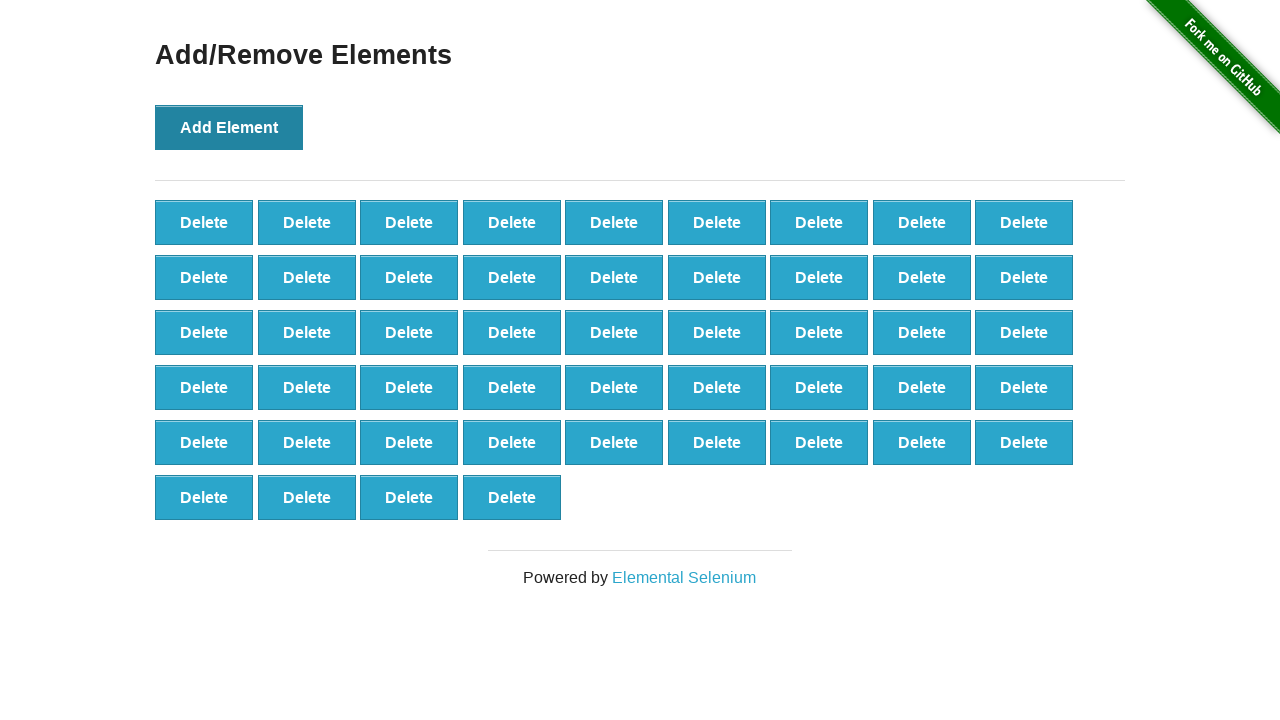

Clicked 'Add Element' button (iteration 50/100) at (229, 127) on button[onclick='addElement()']
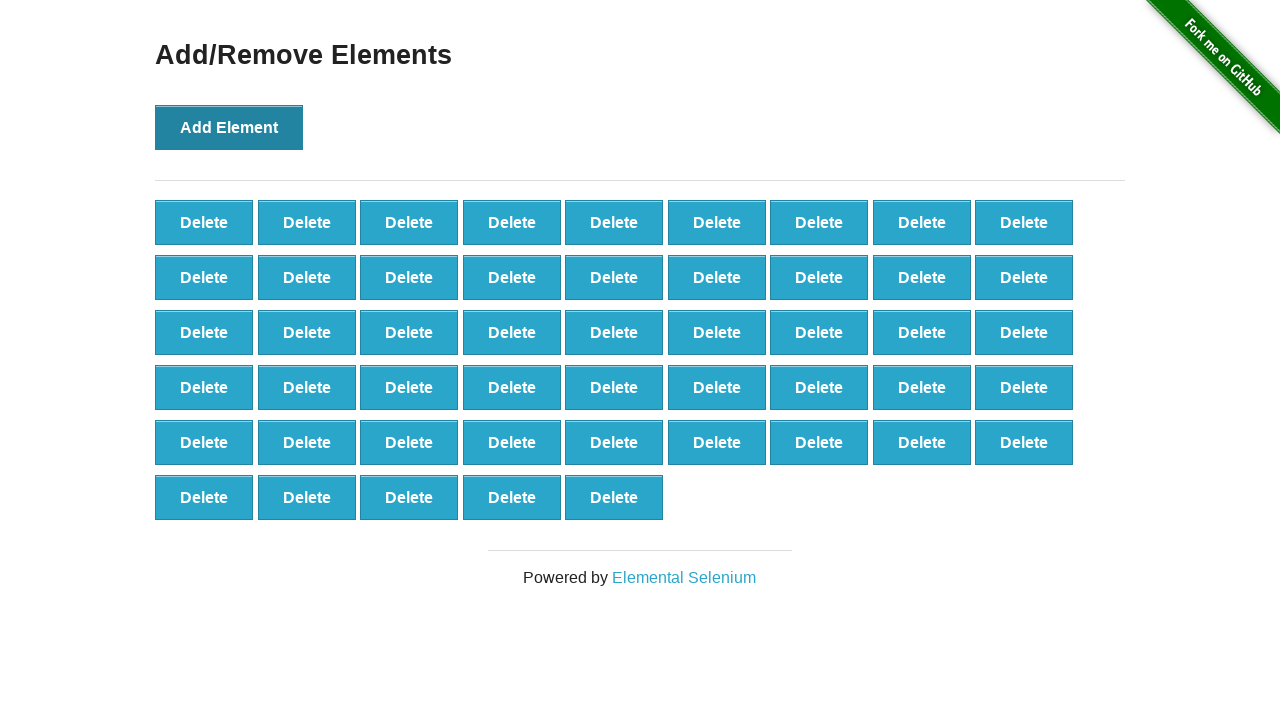

Clicked 'Add Element' button (iteration 51/100) at (229, 127) on button[onclick='addElement()']
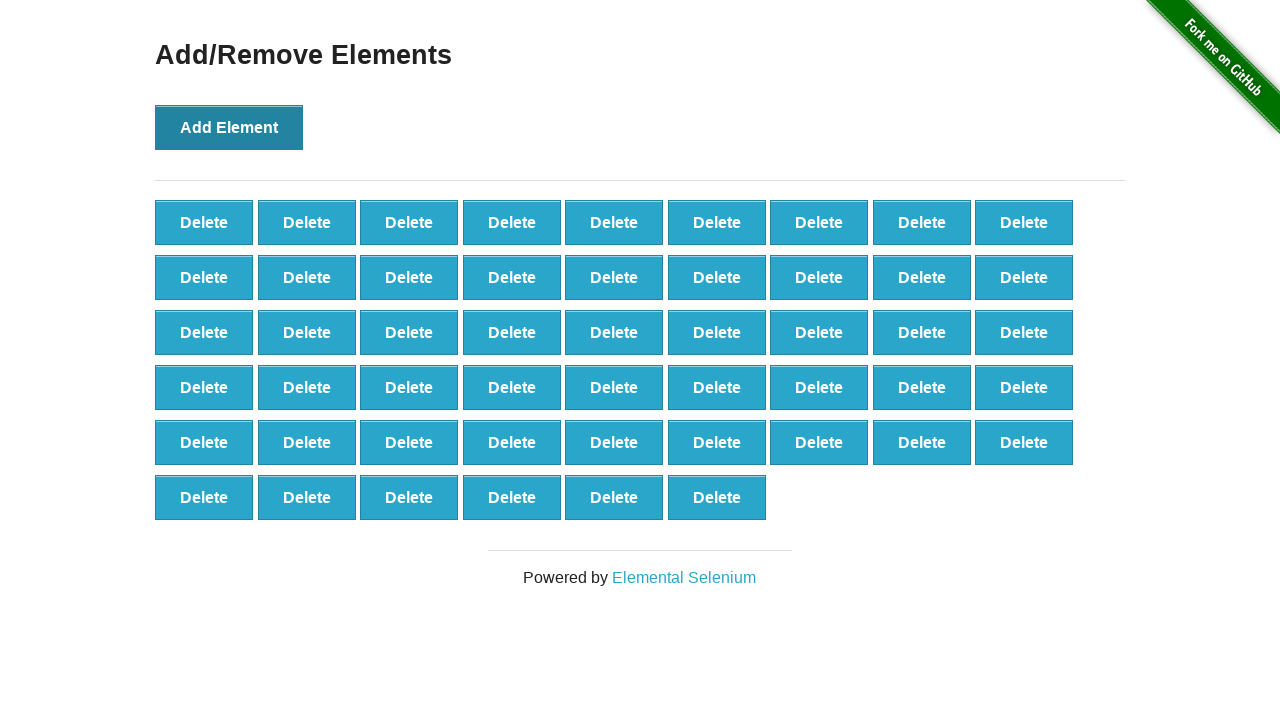

Clicked 'Add Element' button (iteration 52/100) at (229, 127) on button[onclick='addElement()']
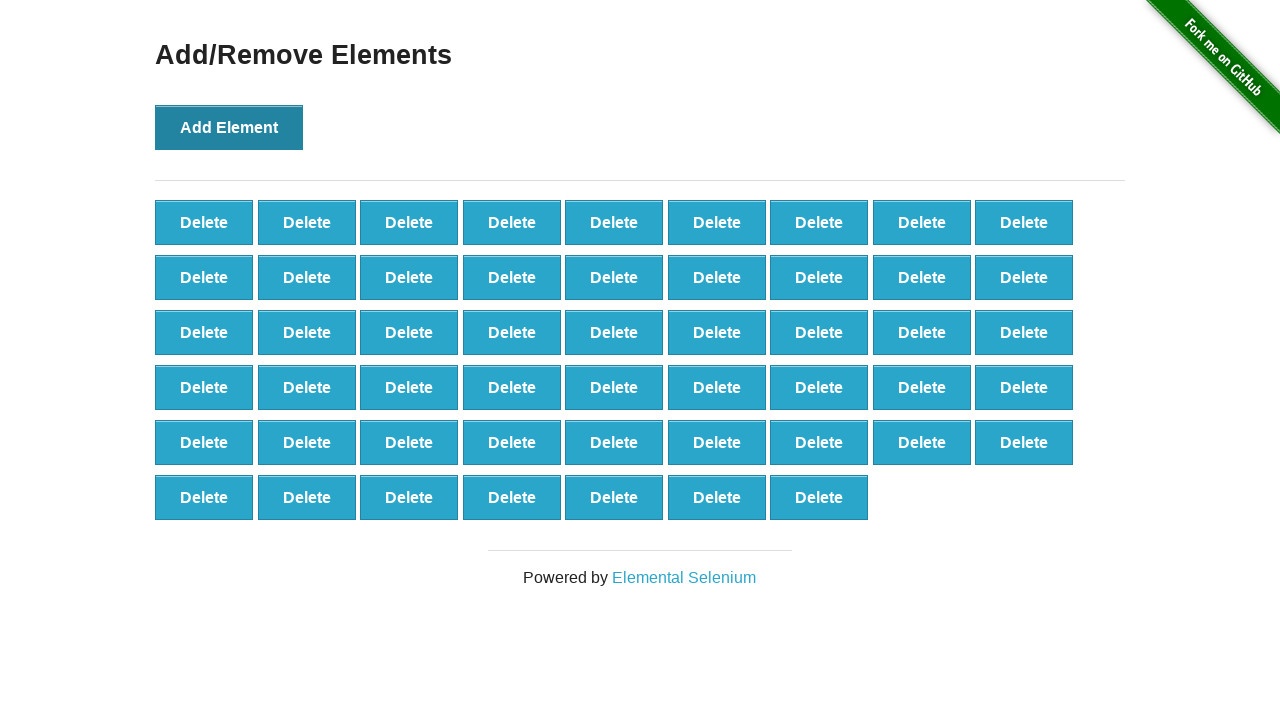

Clicked 'Add Element' button (iteration 53/100) at (229, 127) on button[onclick='addElement()']
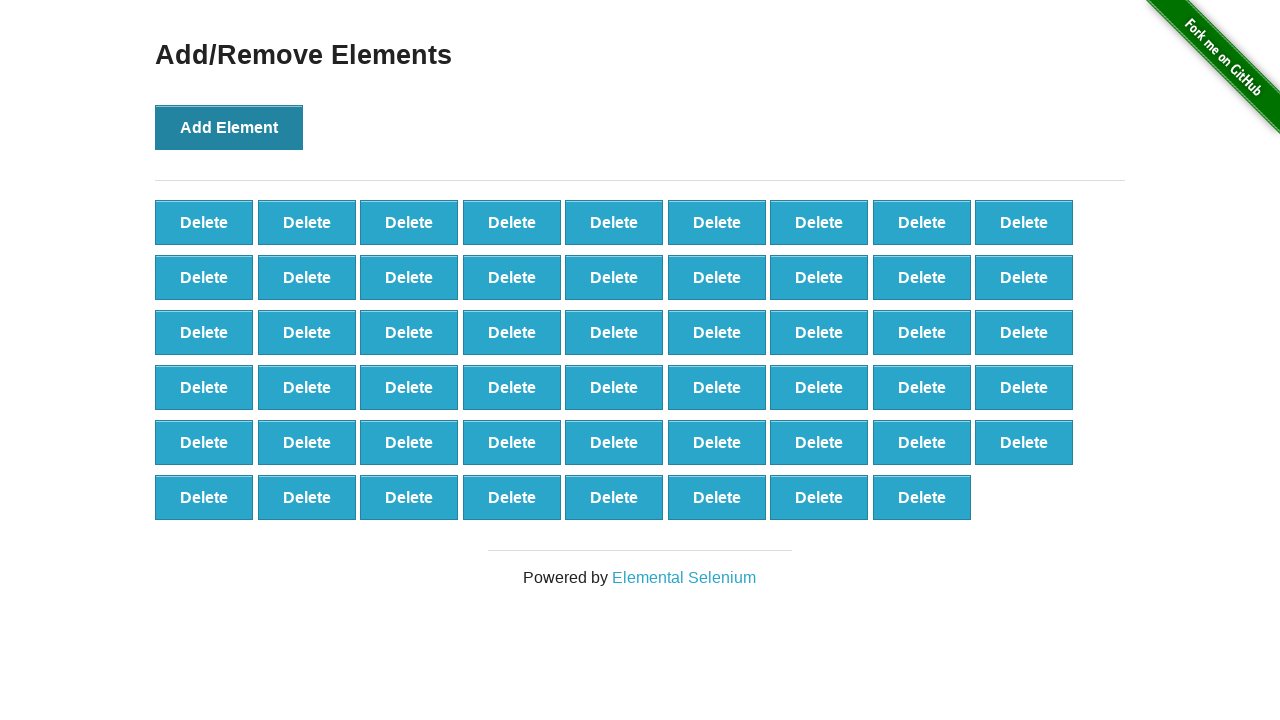

Clicked 'Add Element' button (iteration 54/100) at (229, 127) on button[onclick='addElement()']
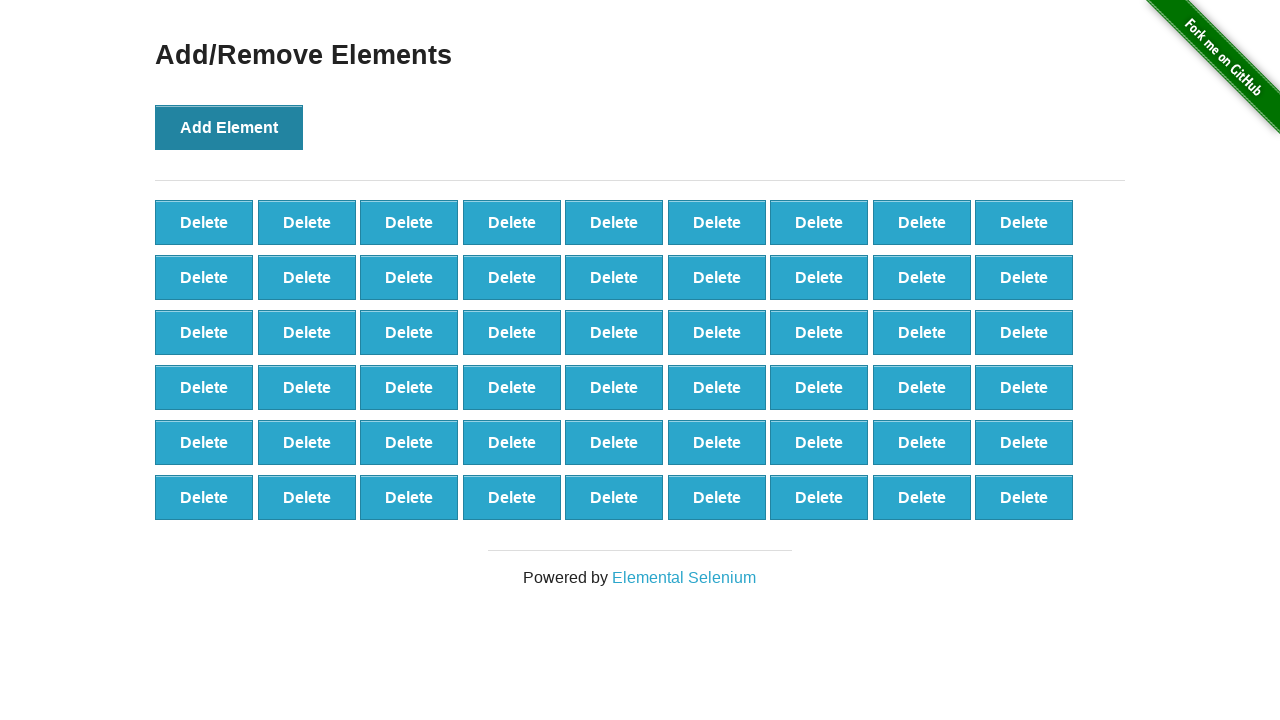

Clicked 'Add Element' button (iteration 55/100) at (229, 127) on button[onclick='addElement()']
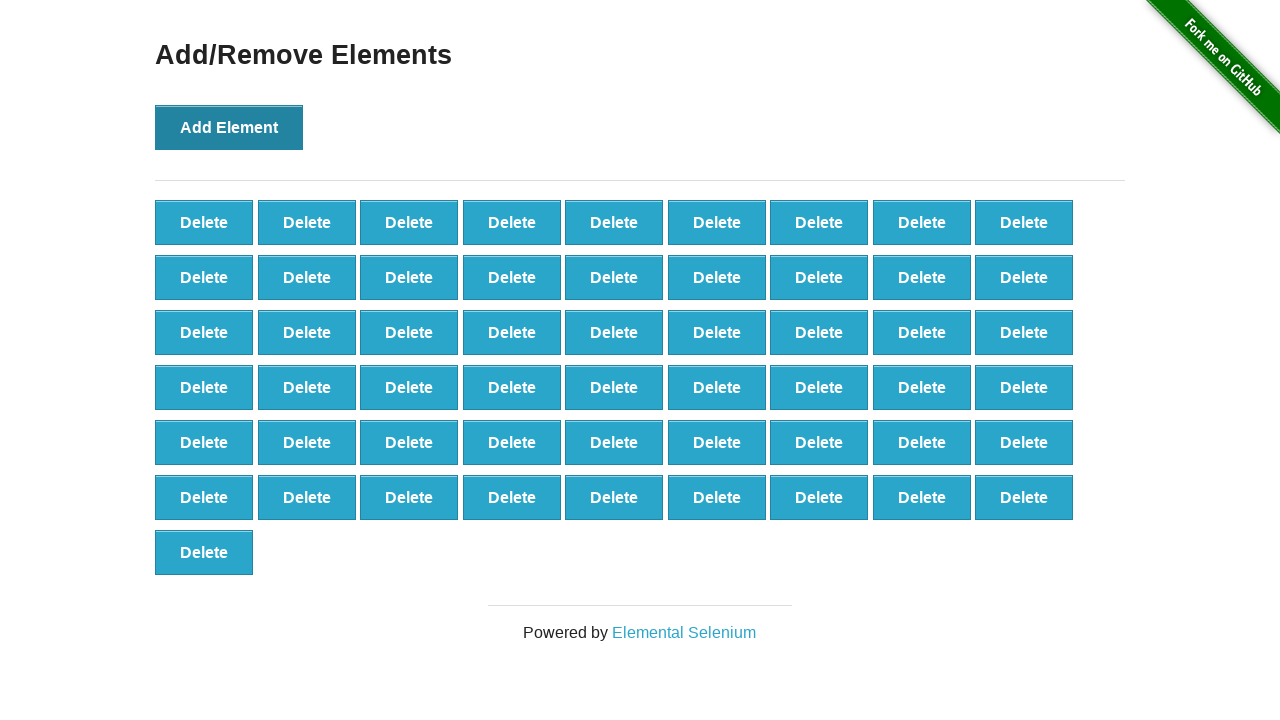

Clicked 'Add Element' button (iteration 56/100) at (229, 127) on button[onclick='addElement()']
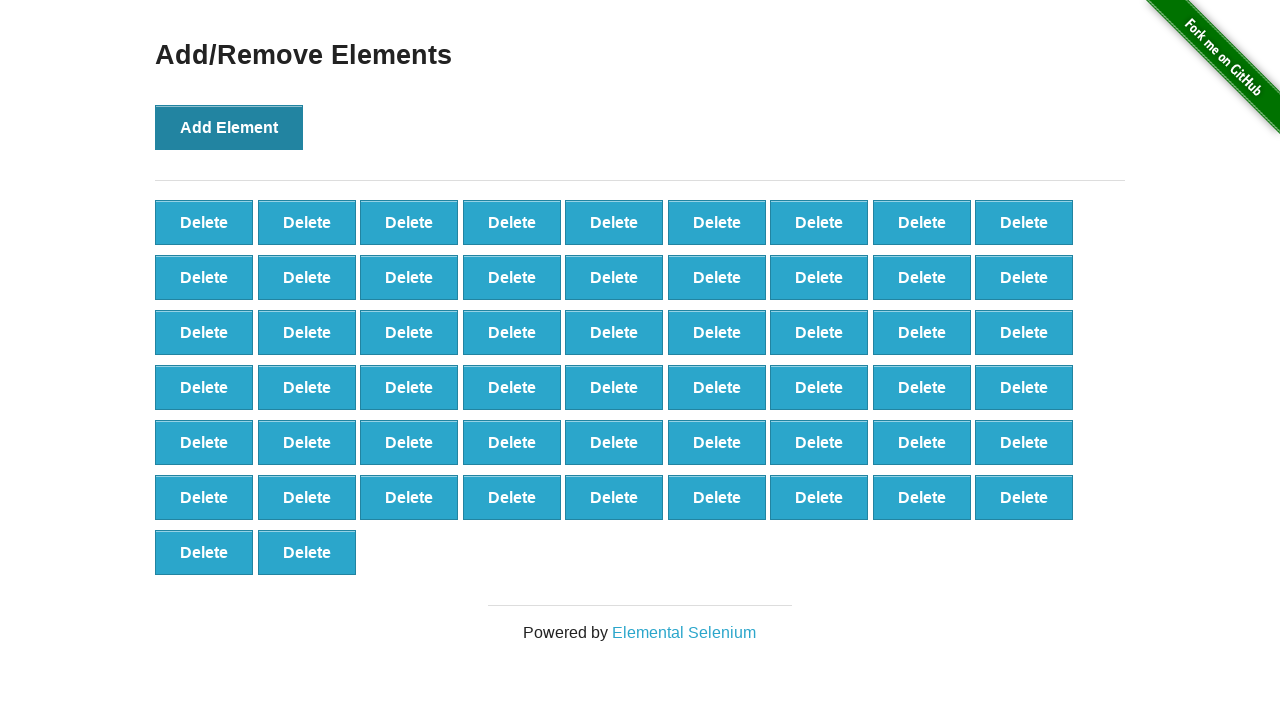

Clicked 'Add Element' button (iteration 57/100) at (229, 127) on button[onclick='addElement()']
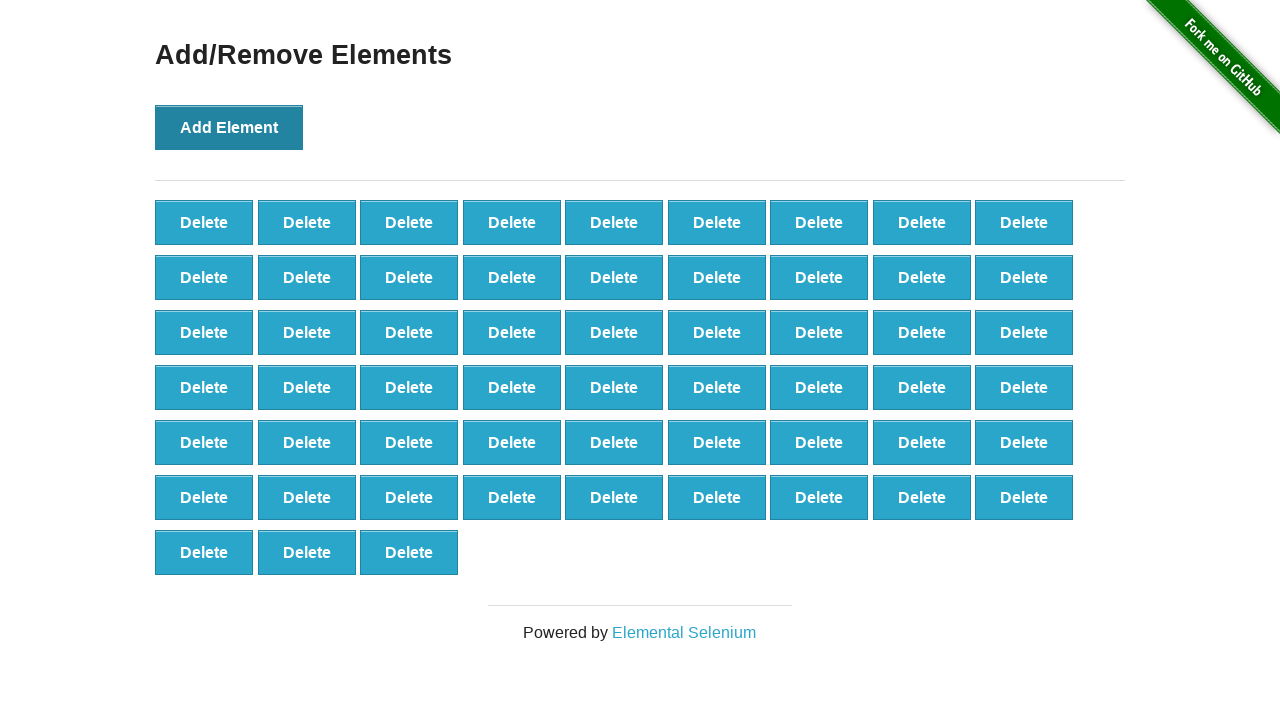

Clicked 'Add Element' button (iteration 58/100) at (229, 127) on button[onclick='addElement()']
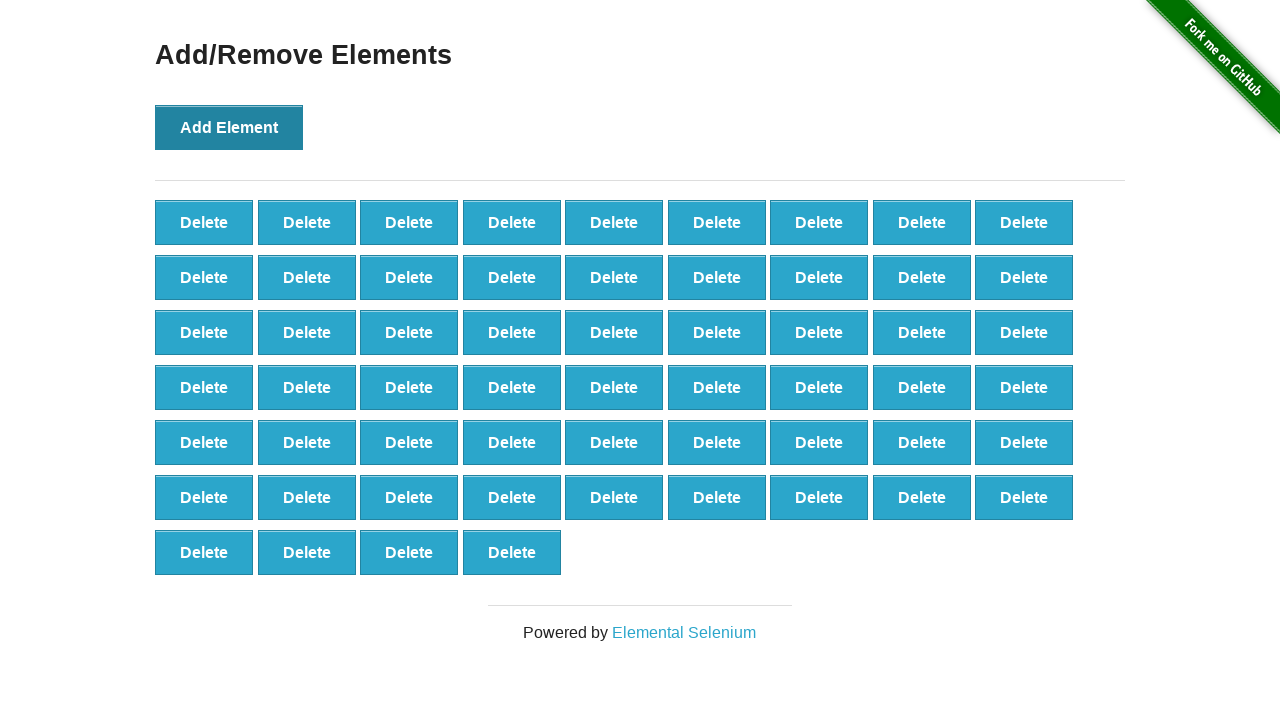

Clicked 'Add Element' button (iteration 59/100) at (229, 127) on button[onclick='addElement()']
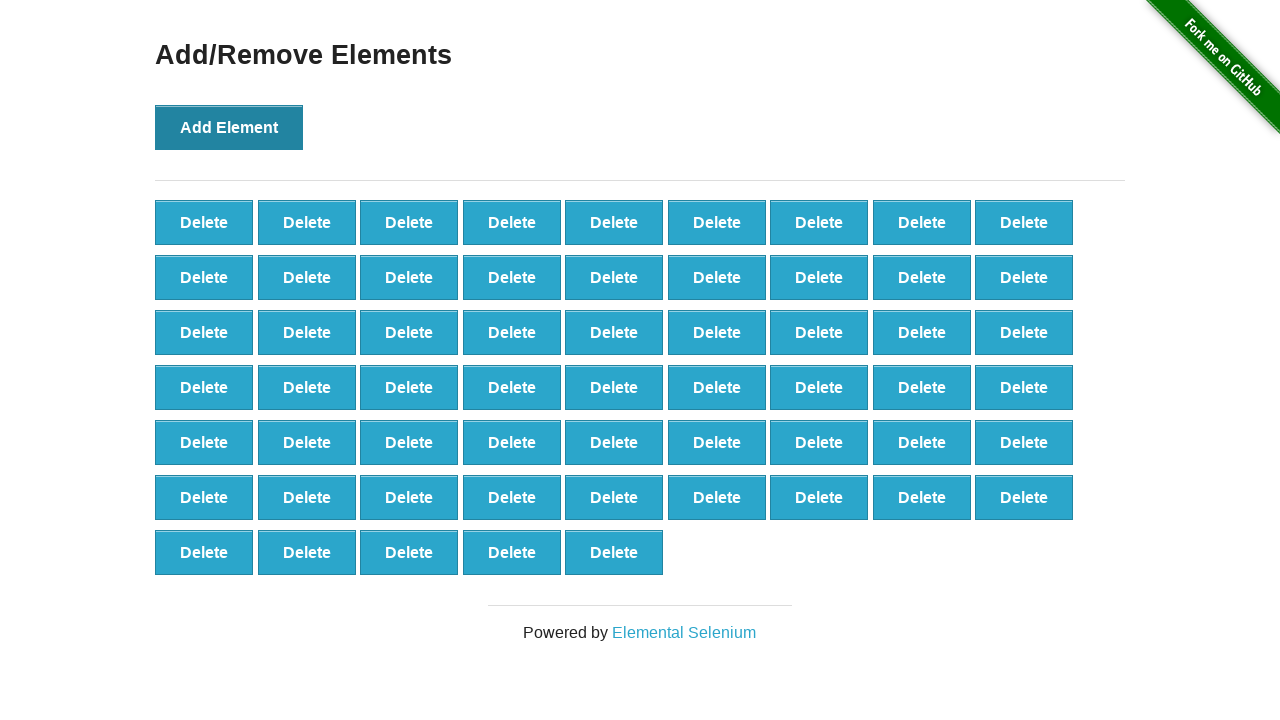

Clicked 'Add Element' button (iteration 60/100) at (229, 127) on button[onclick='addElement()']
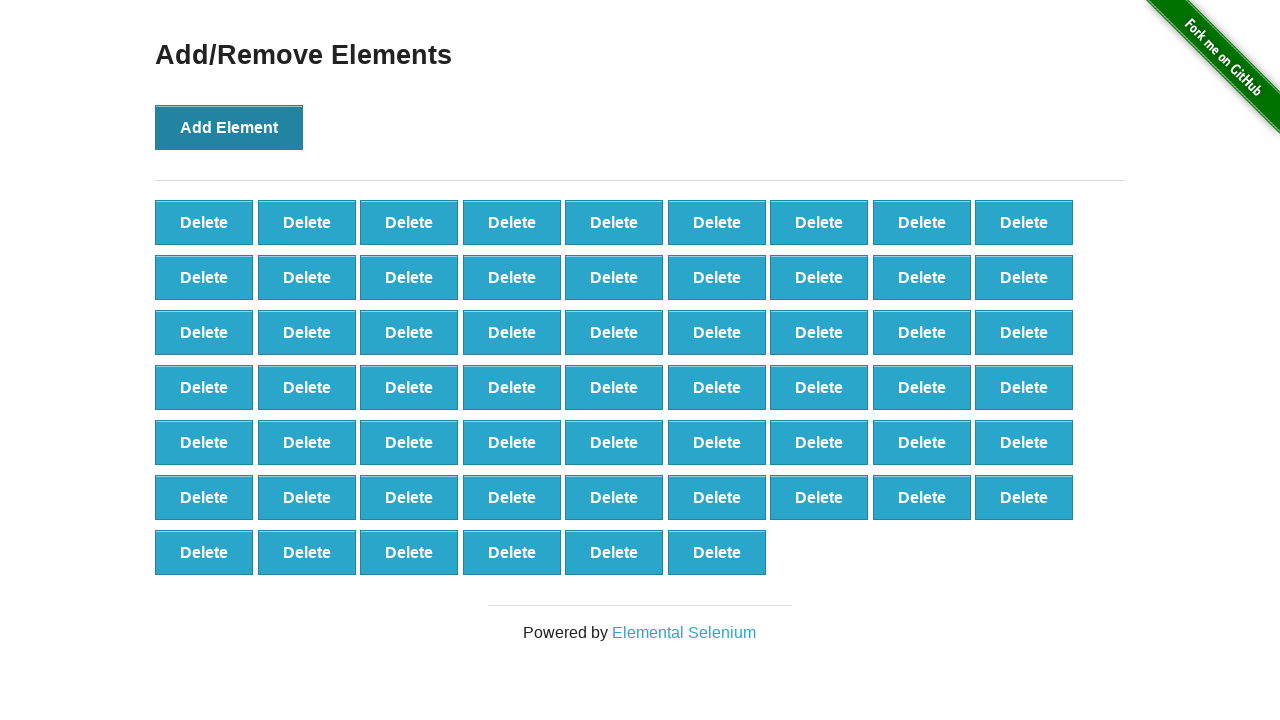

Clicked 'Add Element' button (iteration 61/100) at (229, 127) on button[onclick='addElement()']
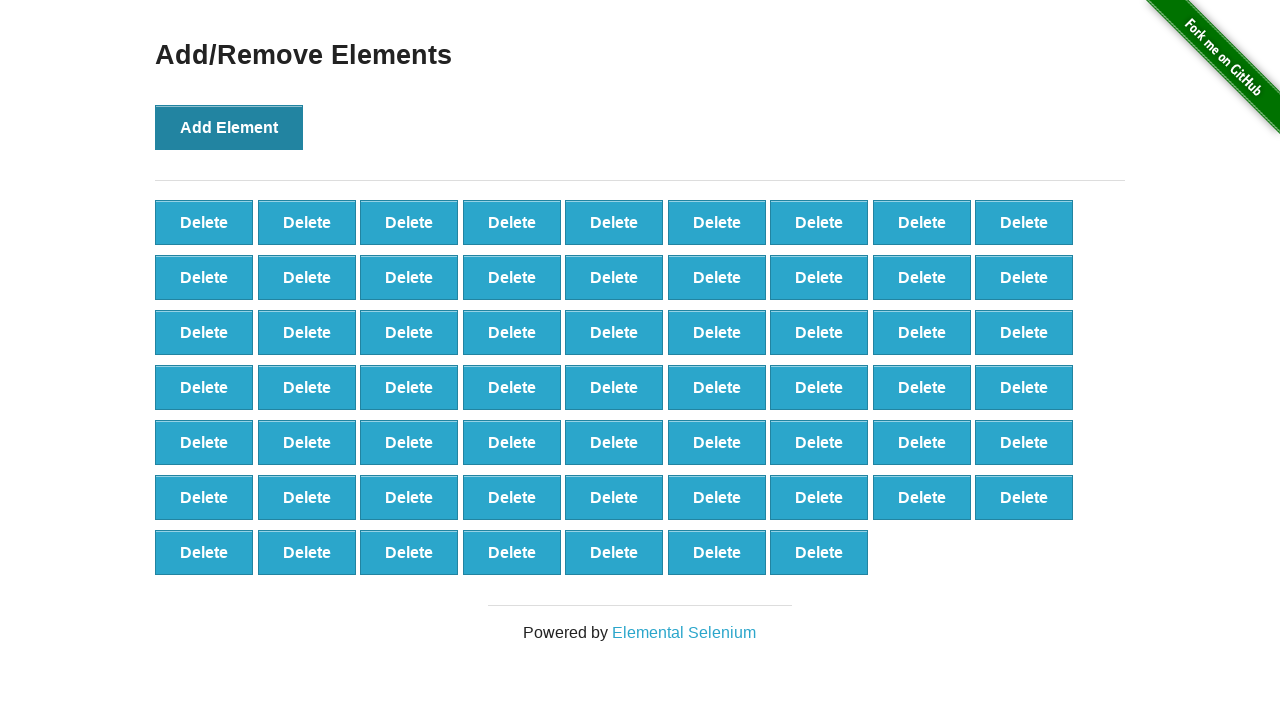

Clicked 'Add Element' button (iteration 62/100) at (229, 127) on button[onclick='addElement()']
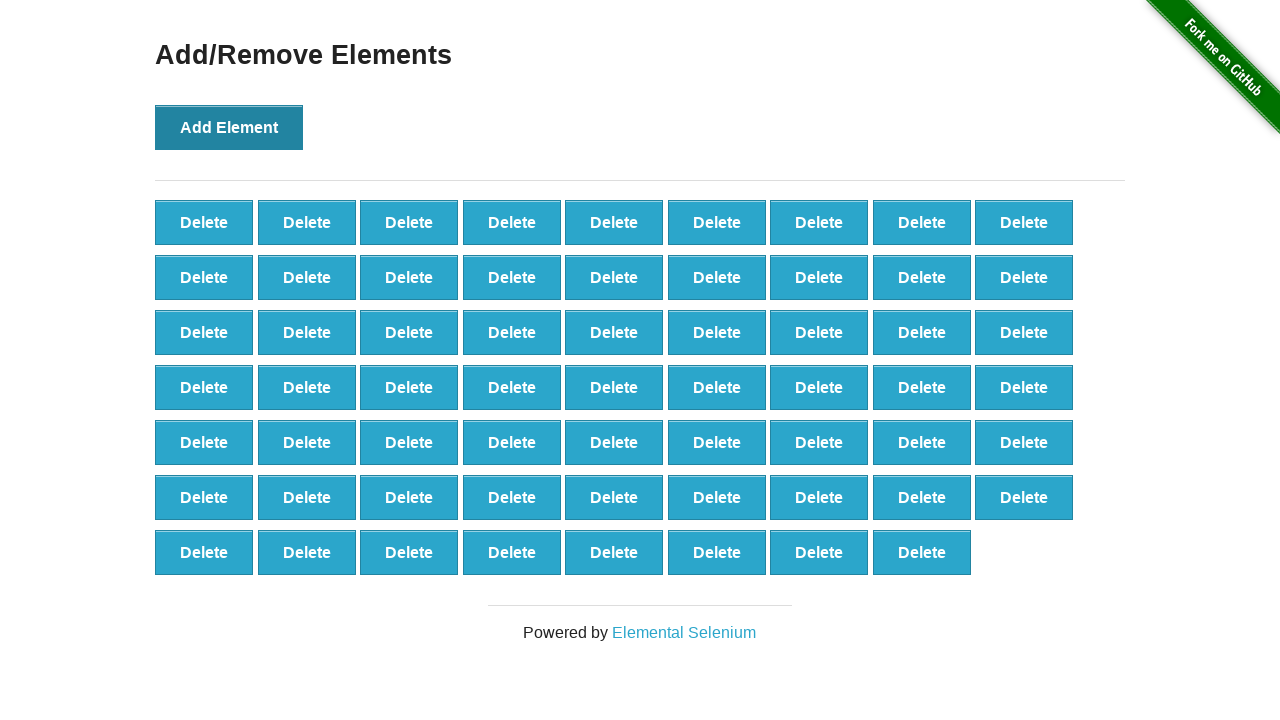

Clicked 'Add Element' button (iteration 63/100) at (229, 127) on button[onclick='addElement()']
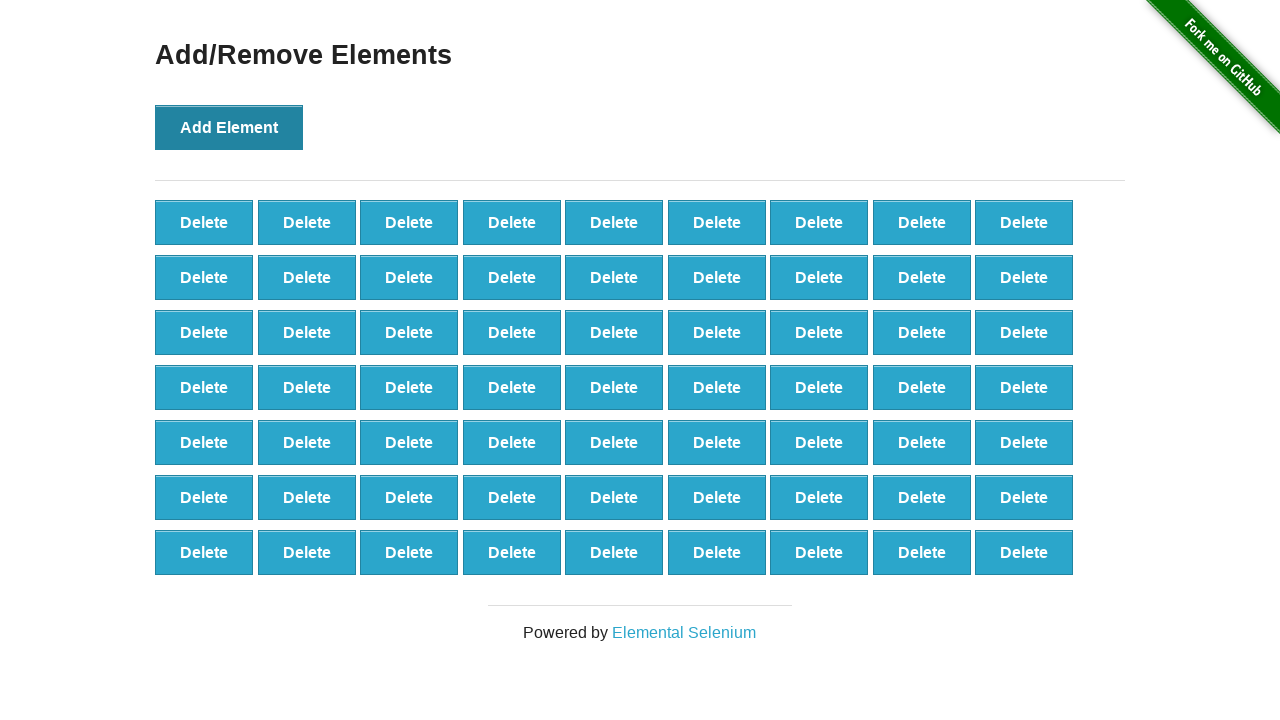

Clicked 'Add Element' button (iteration 64/100) at (229, 127) on button[onclick='addElement()']
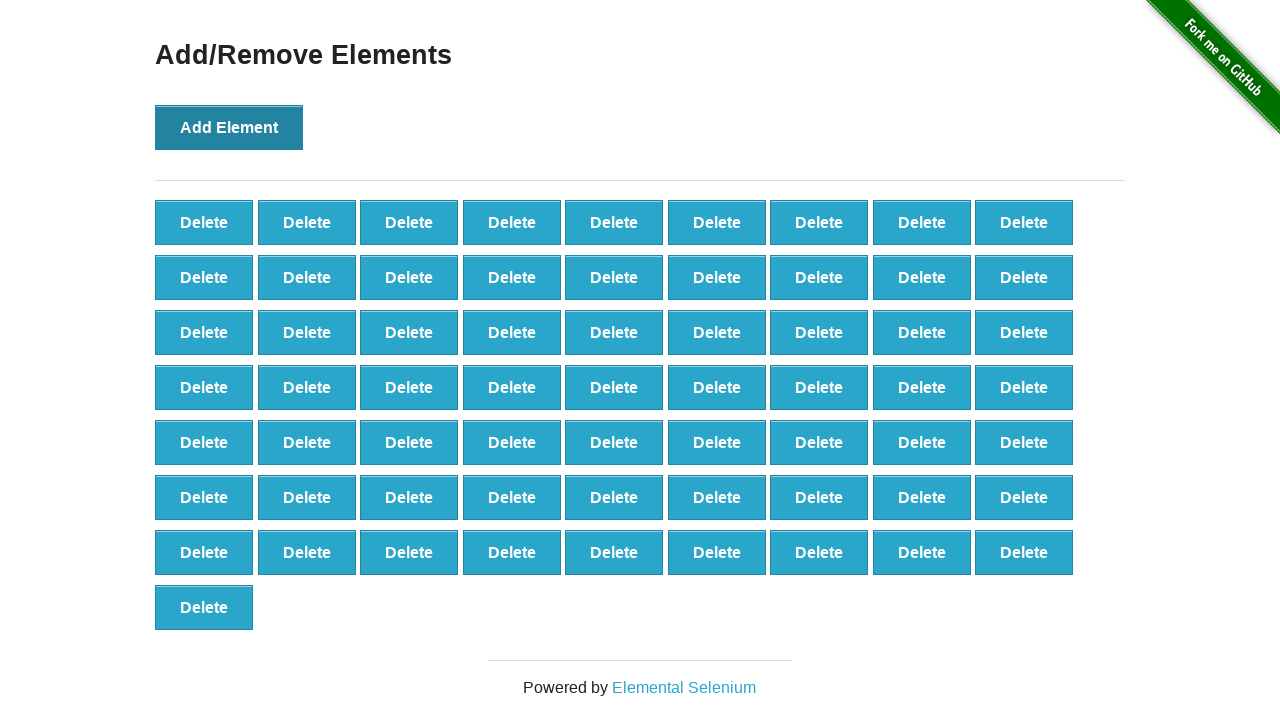

Clicked 'Add Element' button (iteration 65/100) at (229, 127) on button[onclick='addElement()']
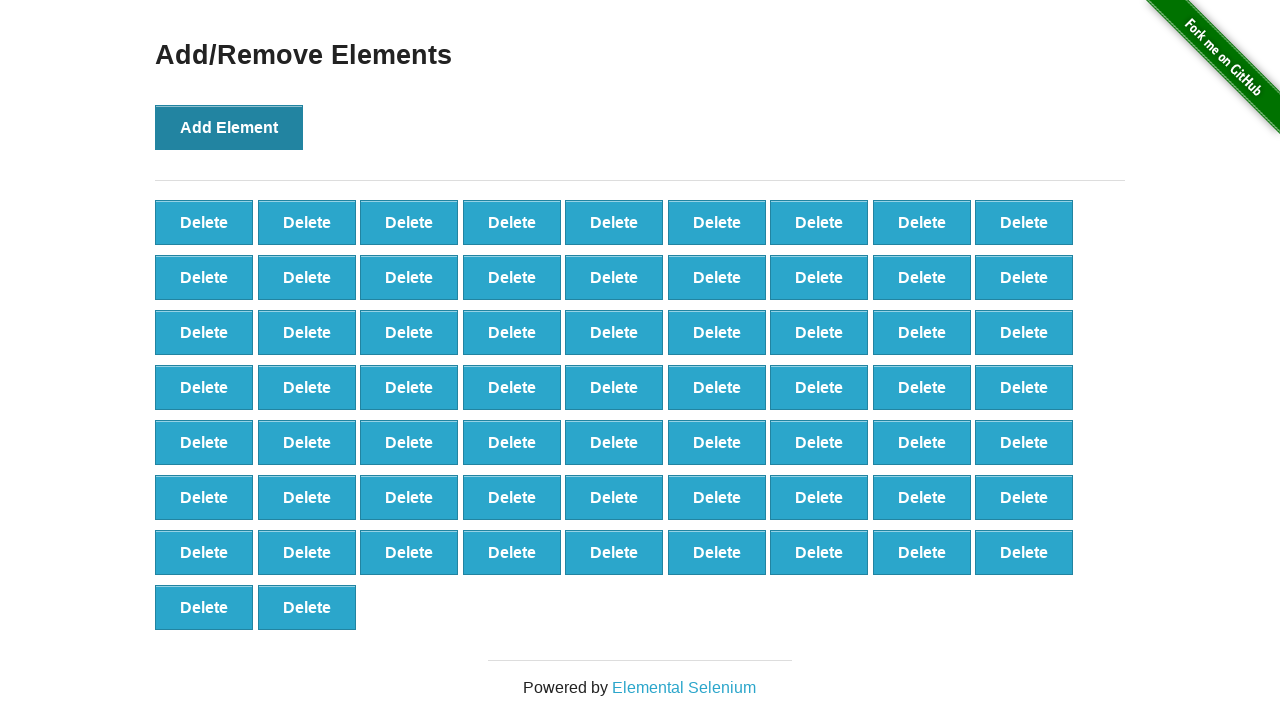

Clicked 'Add Element' button (iteration 66/100) at (229, 127) on button[onclick='addElement()']
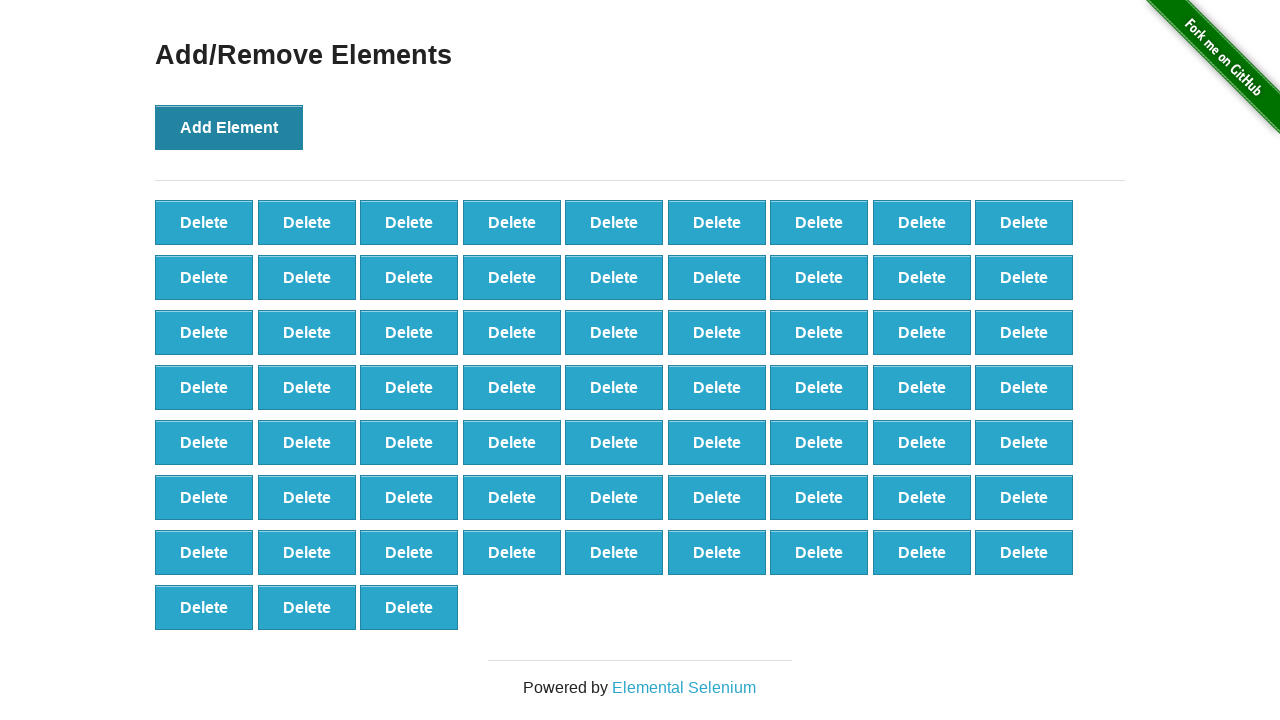

Clicked 'Add Element' button (iteration 67/100) at (229, 127) on button[onclick='addElement()']
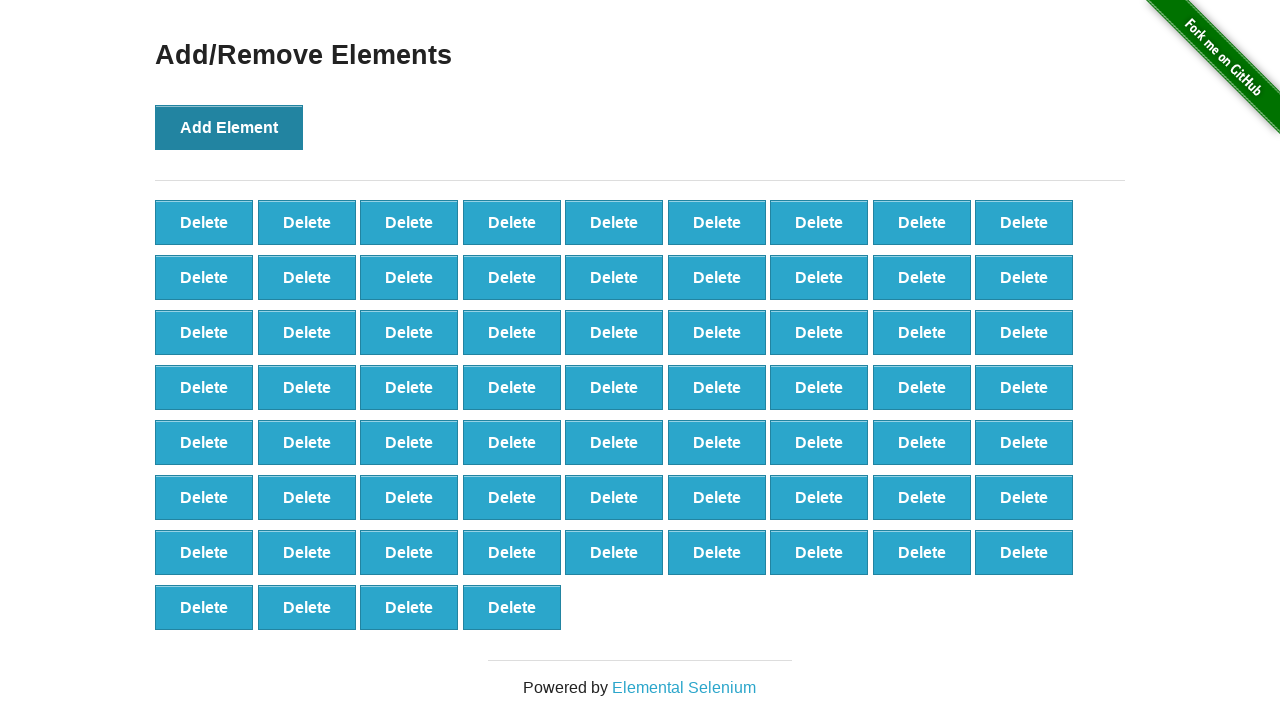

Clicked 'Add Element' button (iteration 68/100) at (229, 127) on button[onclick='addElement()']
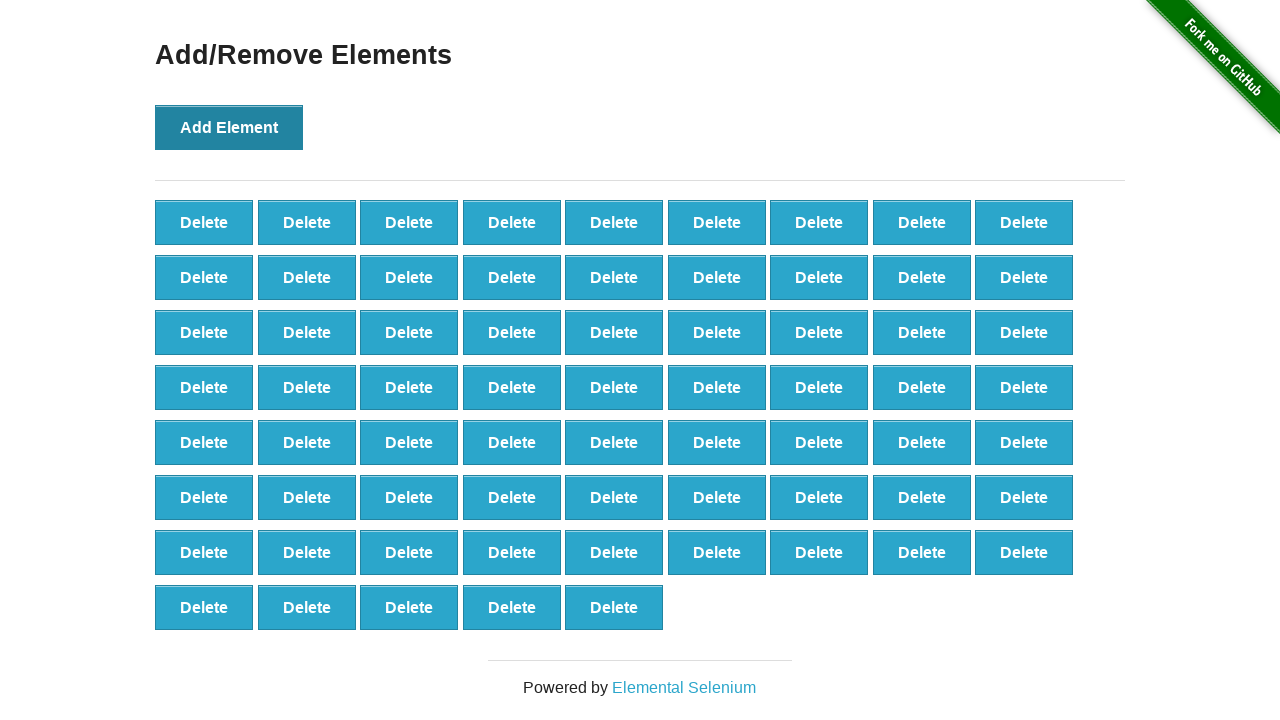

Clicked 'Add Element' button (iteration 69/100) at (229, 127) on button[onclick='addElement()']
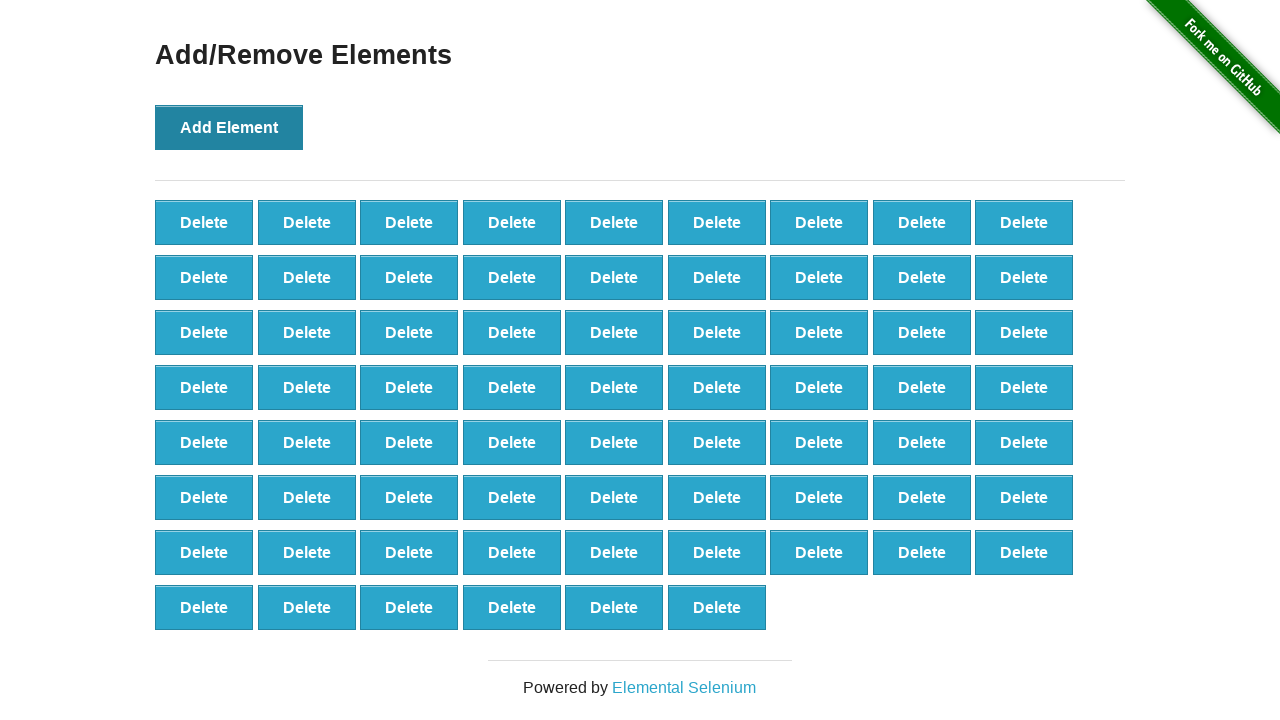

Clicked 'Add Element' button (iteration 70/100) at (229, 127) on button[onclick='addElement()']
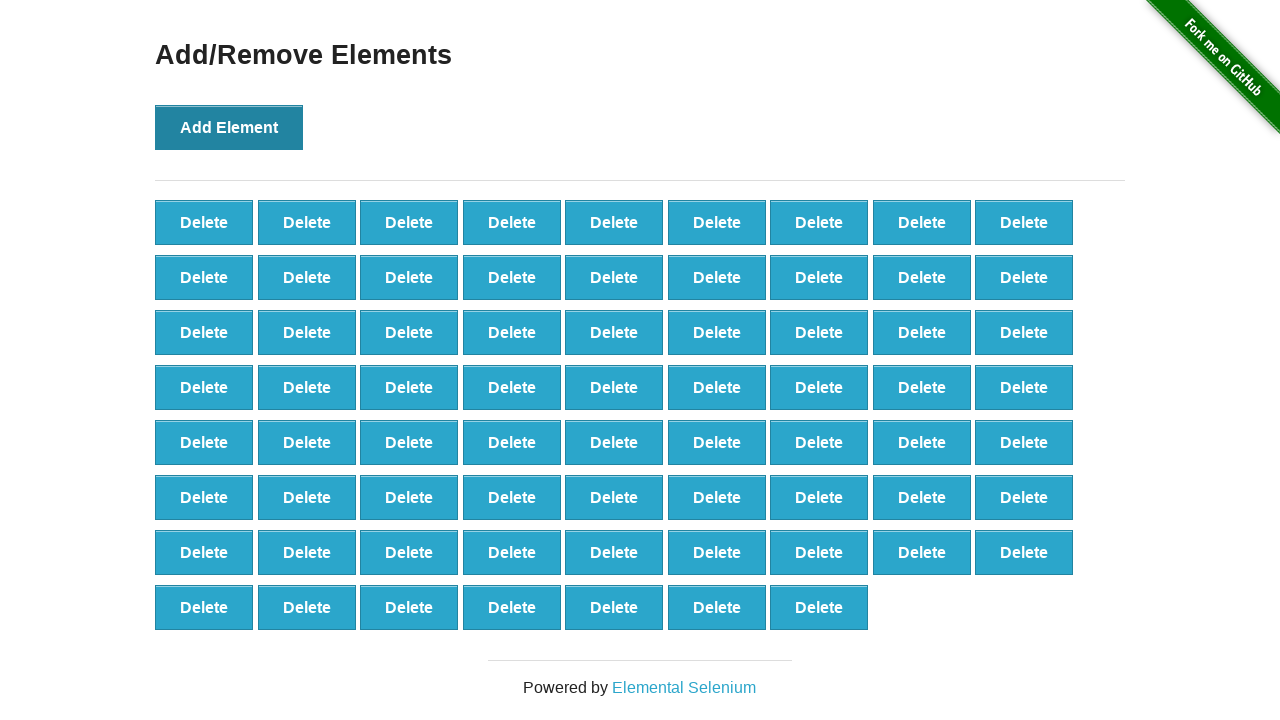

Clicked 'Add Element' button (iteration 71/100) at (229, 127) on button[onclick='addElement()']
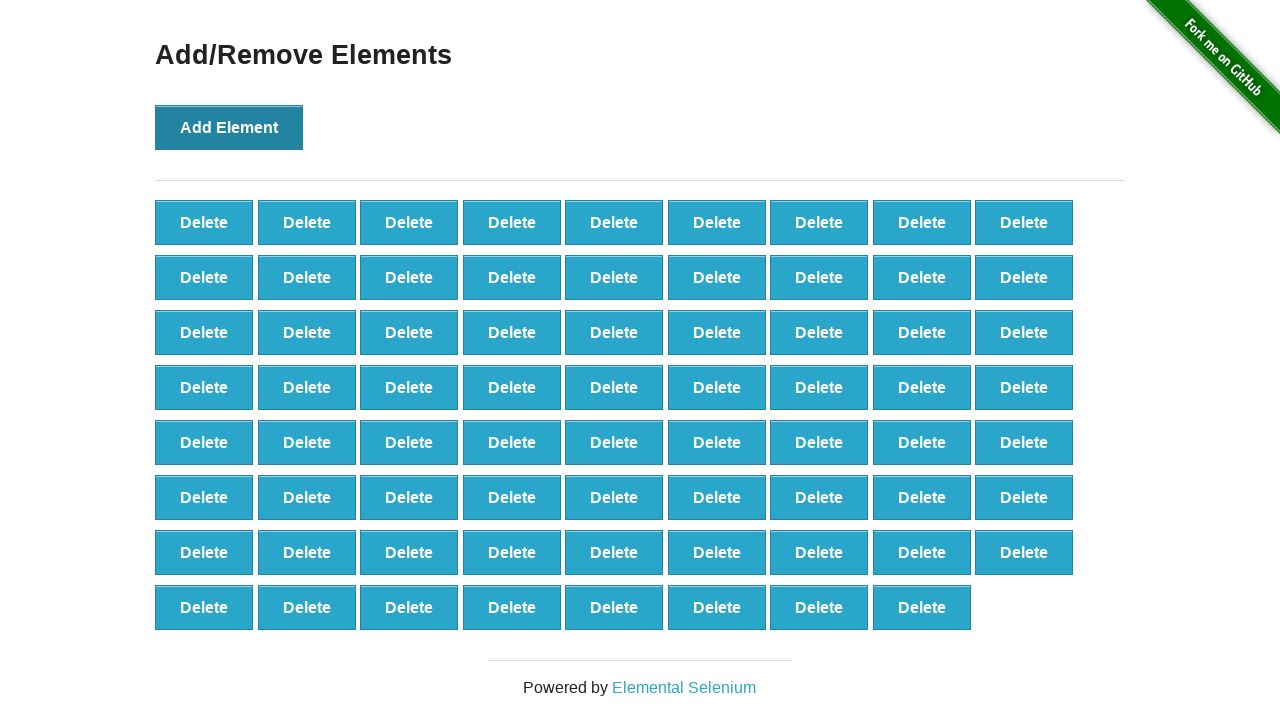

Clicked 'Add Element' button (iteration 72/100) at (229, 127) on button[onclick='addElement()']
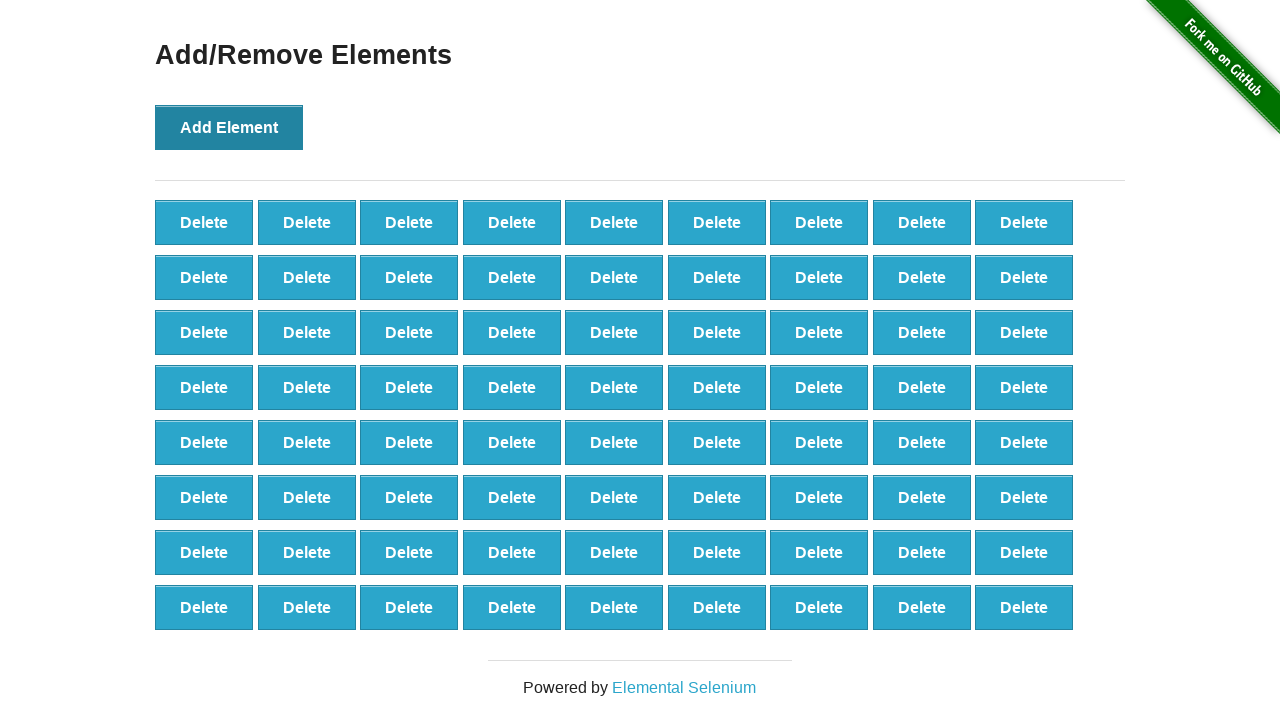

Clicked 'Add Element' button (iteration 73/100) at (229, 127) on button[onclick='addElement()']
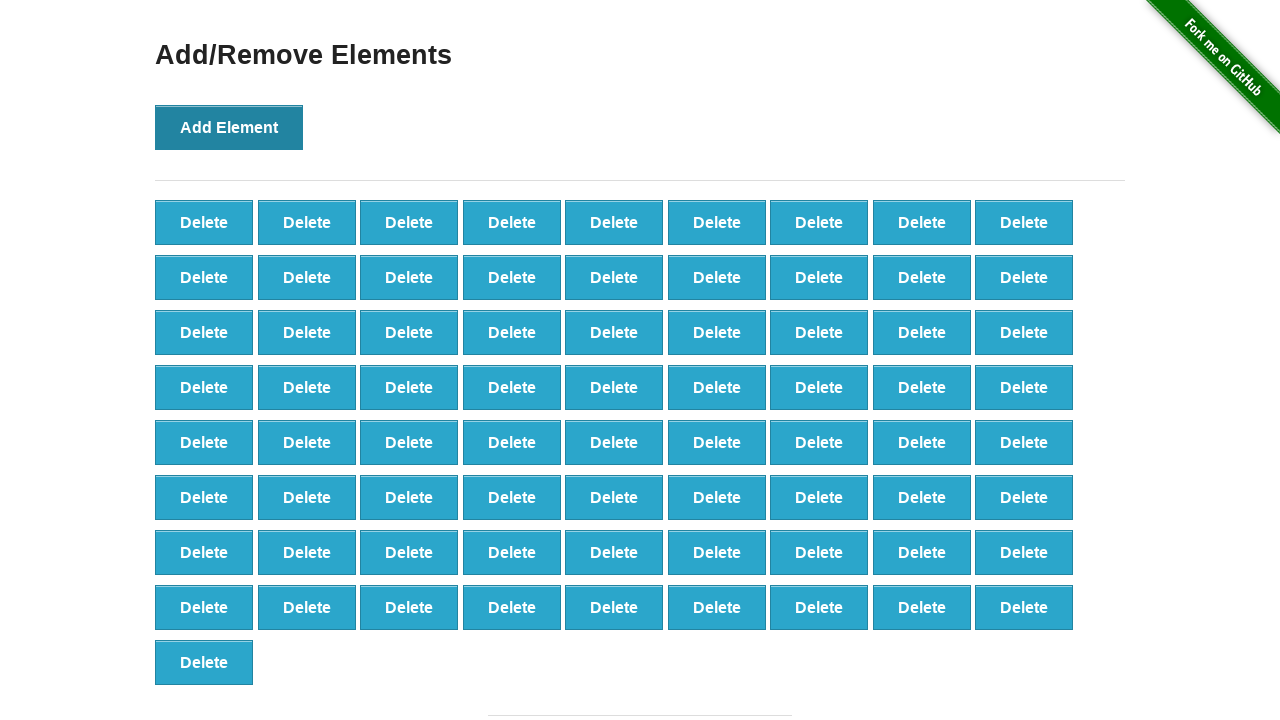

Clicked 'Add Element' button (iteration 74/100) at (229, 127) on button[onclick='addElement()']
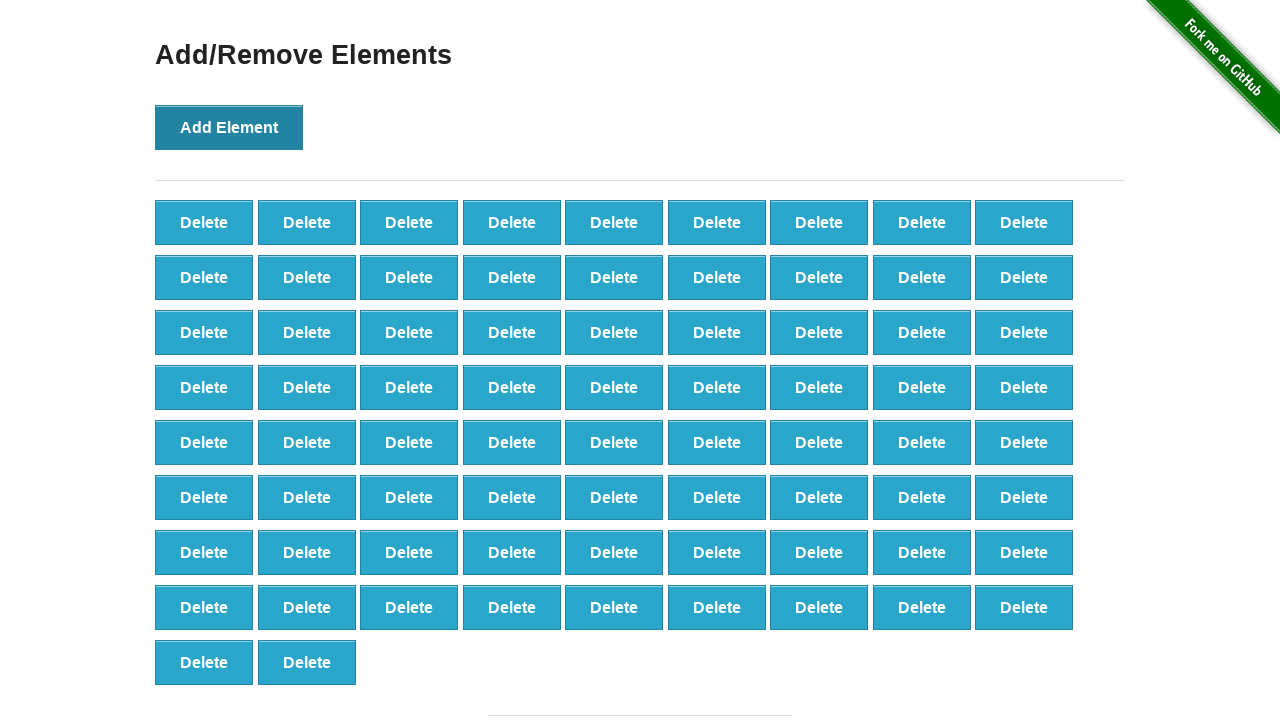

Clicked 'Add Element' button (iteration 75/100) at (229, 127) on button[onclick='addElement()']
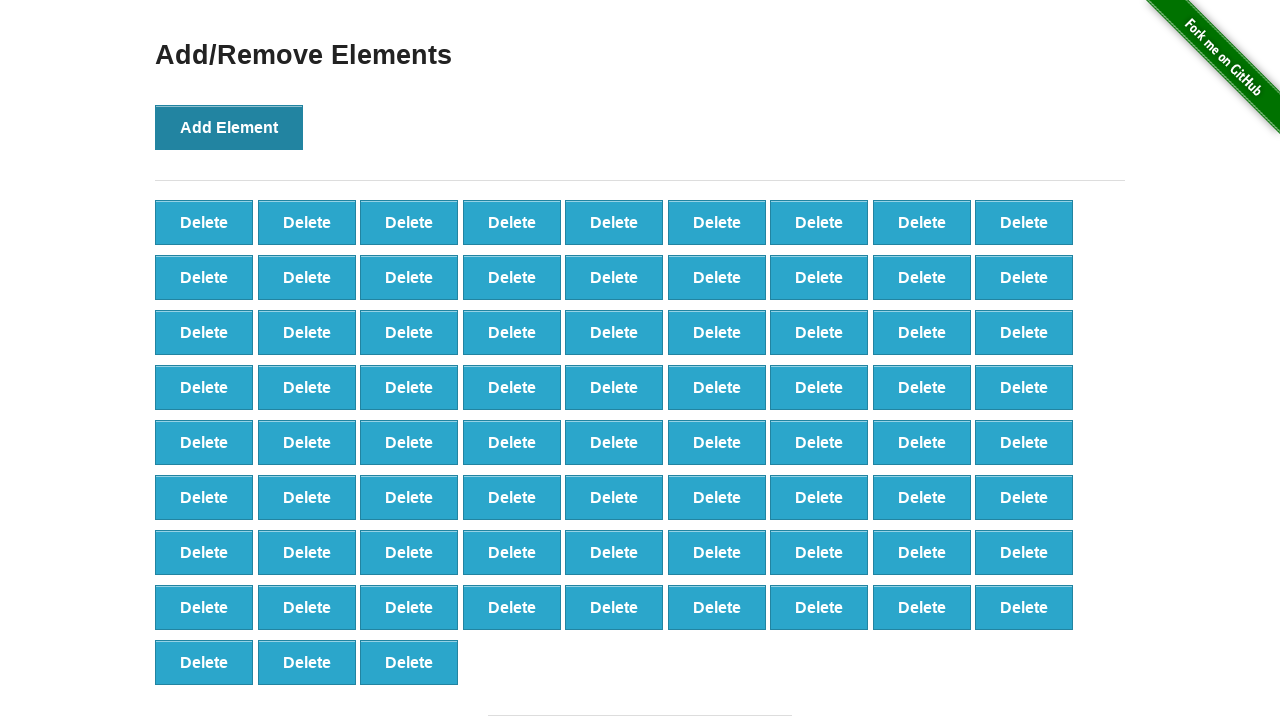

Clicked 'Add Element' button (iteration 76/100) at (229, 127) on button[onclick='addElement()']
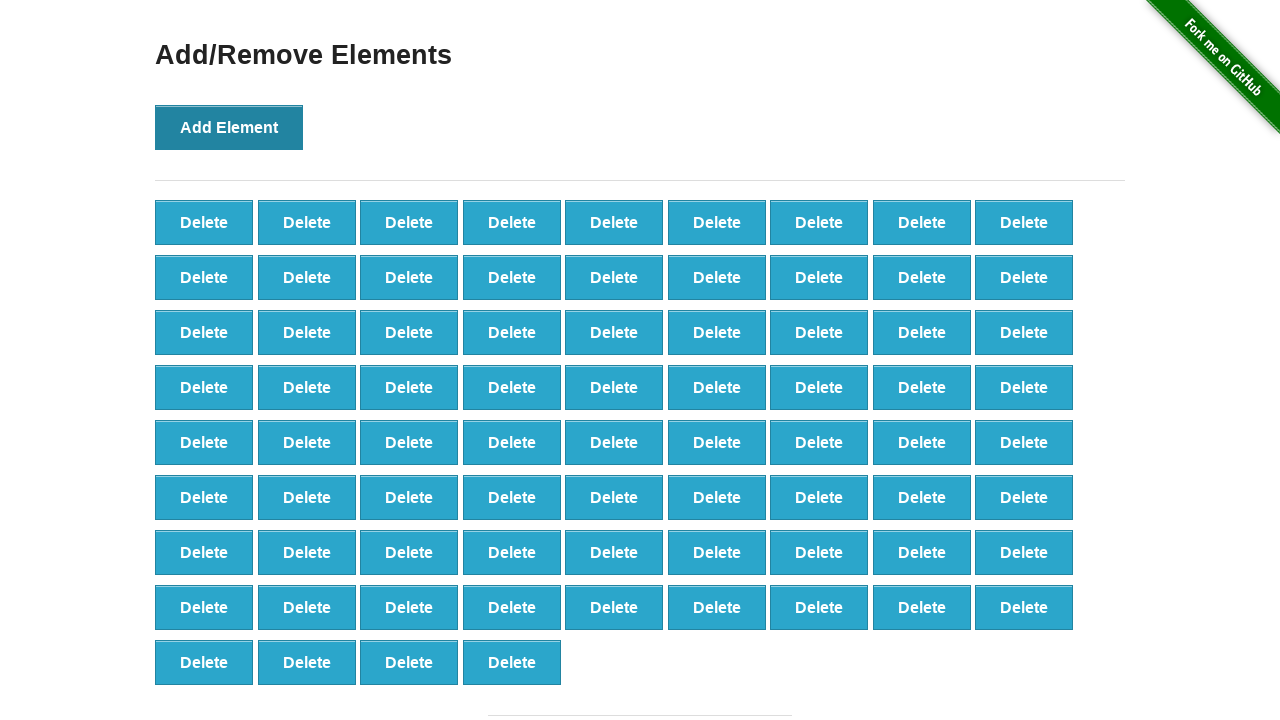

Clicked 'Add Element' button (iteration 77/100) at (229, 127) on button[onclick='addElement()']
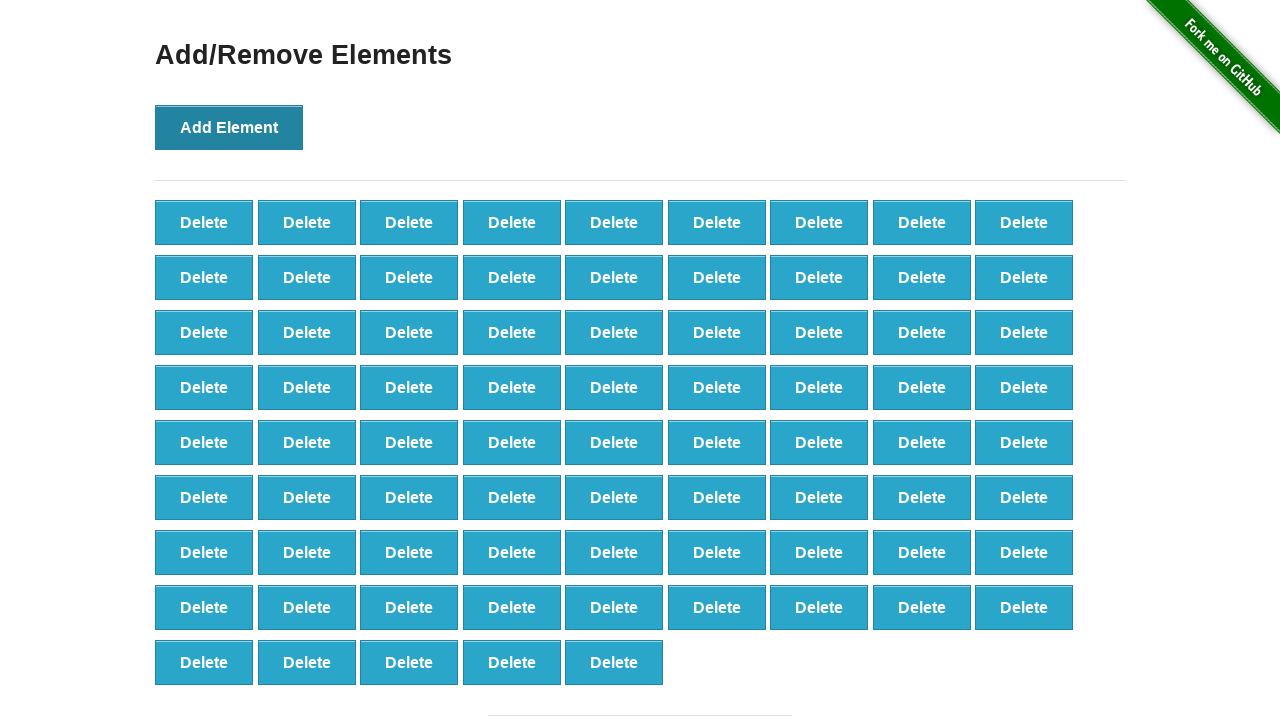

Clicked 'Add Element' button (iteration 78/100) at (229, 127) on button[onclick='addElement()']
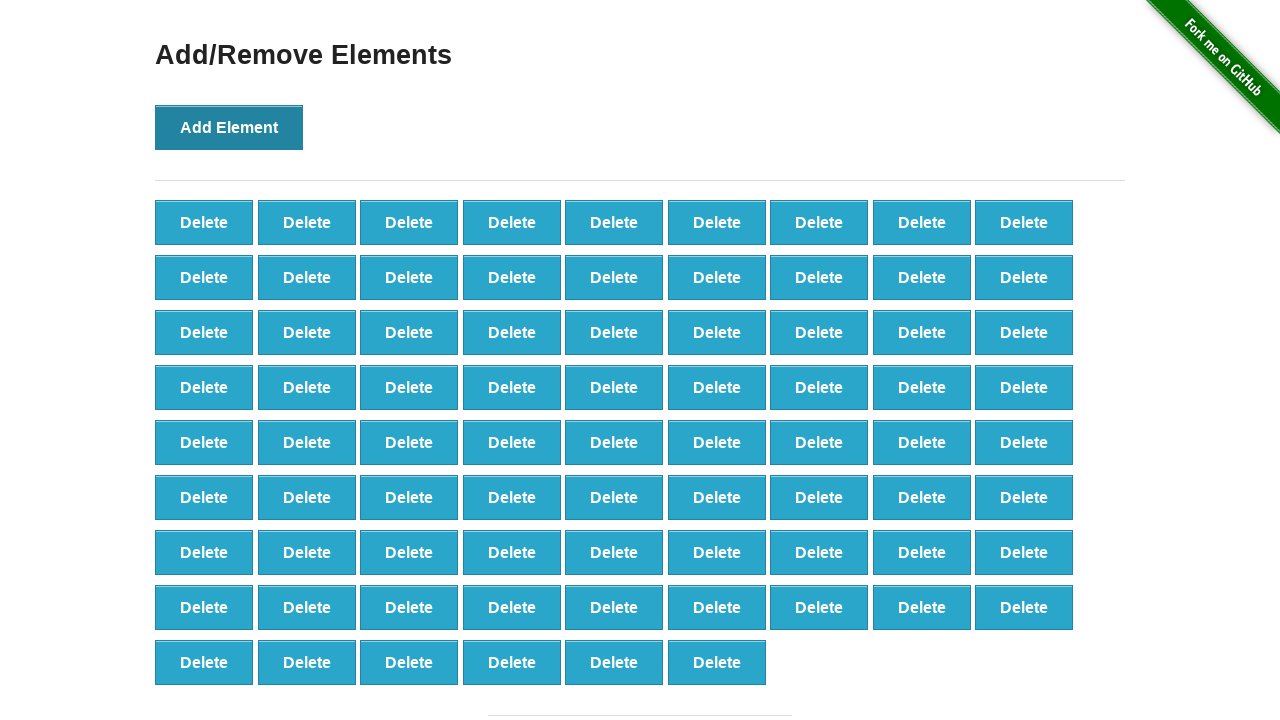

Clicked 'Add Element' button (iteration 79/100) at (229, 127) on button[onclick='addElement()']
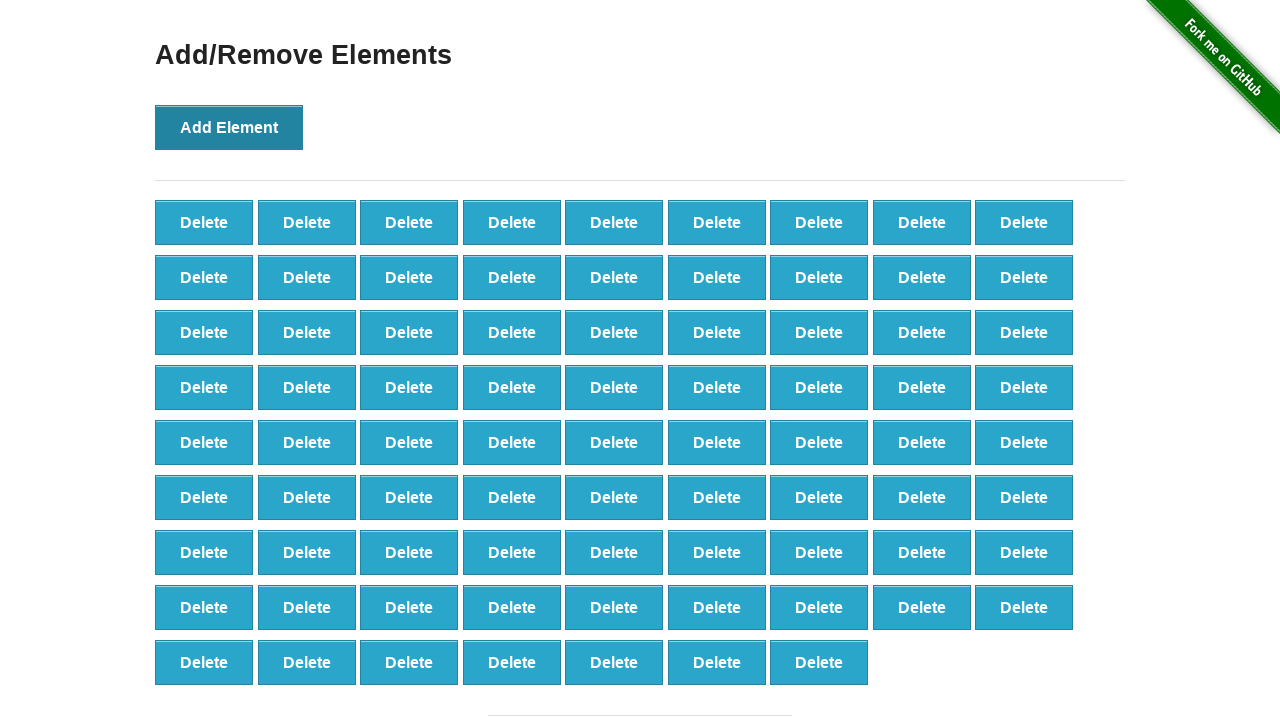

Clicked 'Add Element' button (iteration 80/100) at (229, 127) on button[onclick='addElement()']
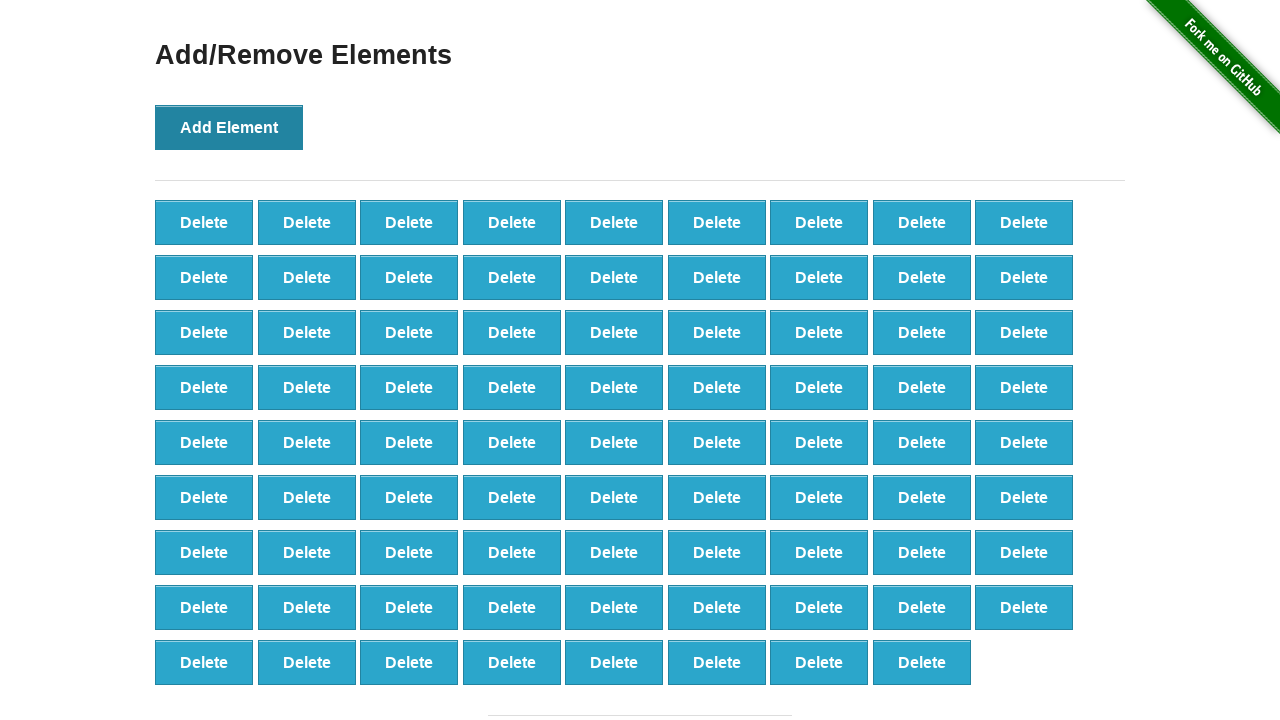

Clicked 'Add Element' button (iteration 81/100) at (229, 127) on button[onclick='addElement()']
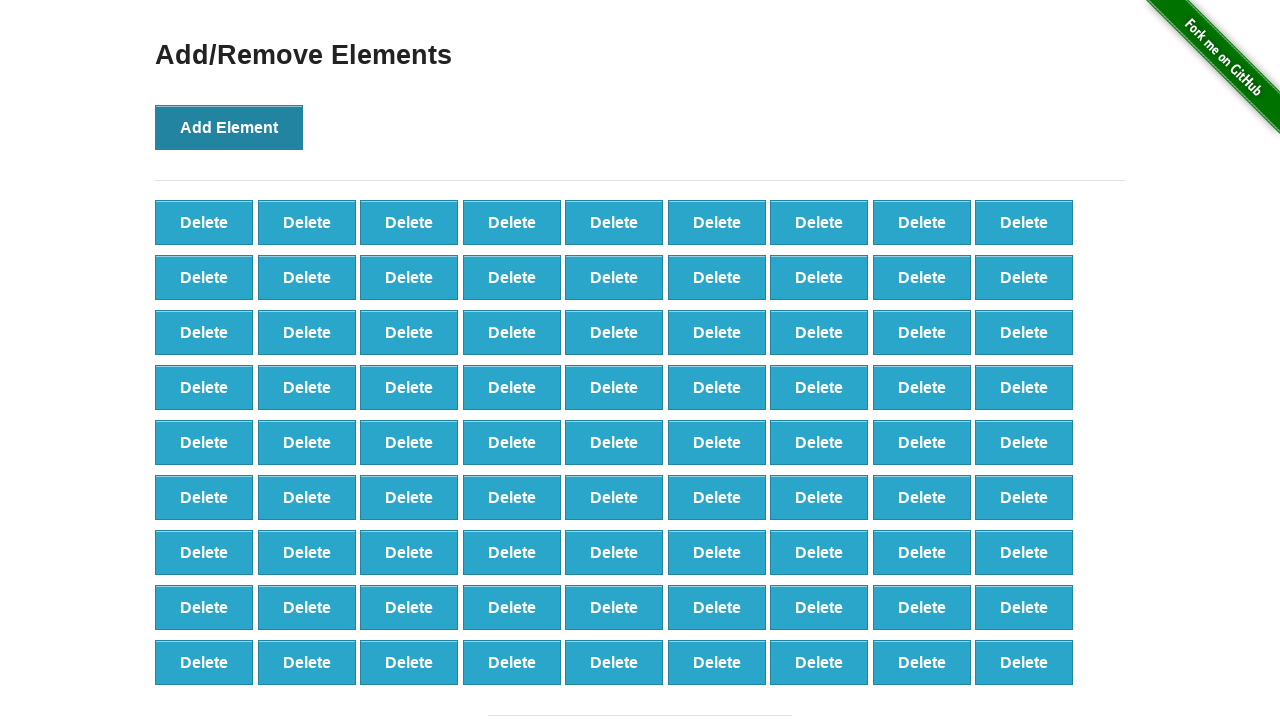

Clicked 'Add Element' button (iteration 82/100) at (229, 127) on button[onclick='addElement()']
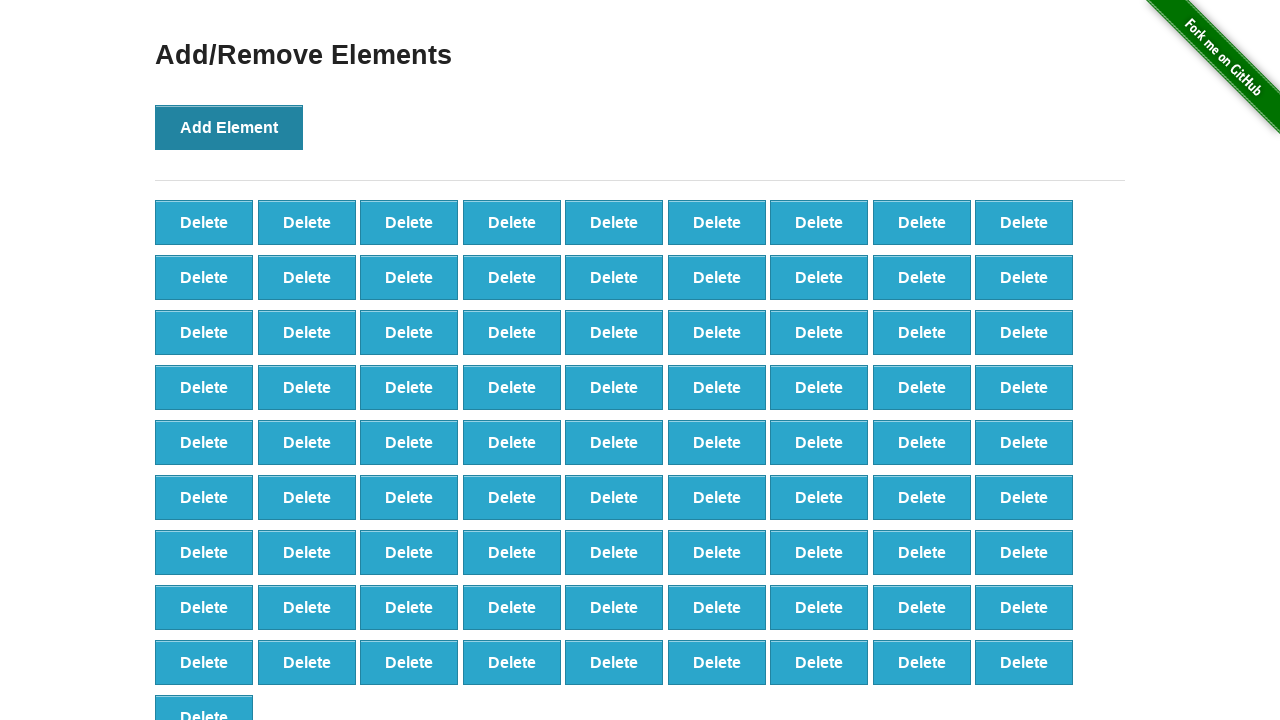

Clicked 'Add Element' button (iteration 83/100) at (229, 127) on button[onclick='addElement()']
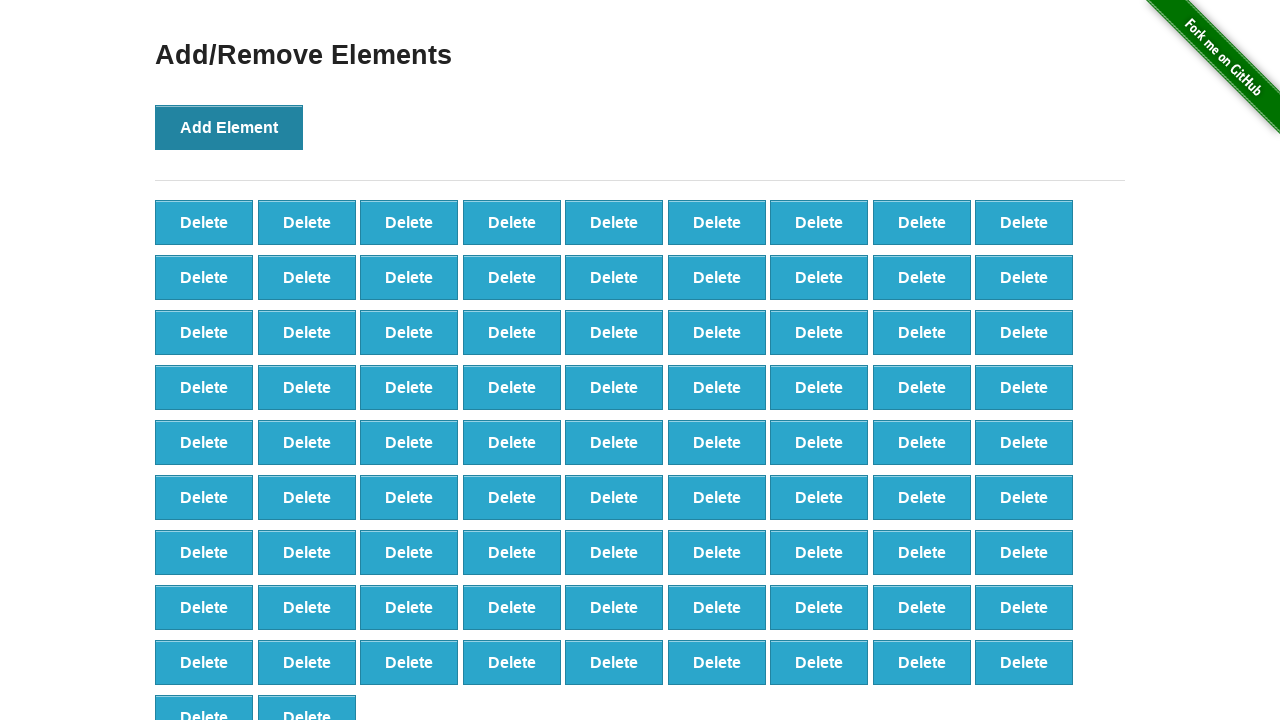

Clicked 'Add Element' button (iteration 84/100) at (229, 127) on button[onclick='addElement()']
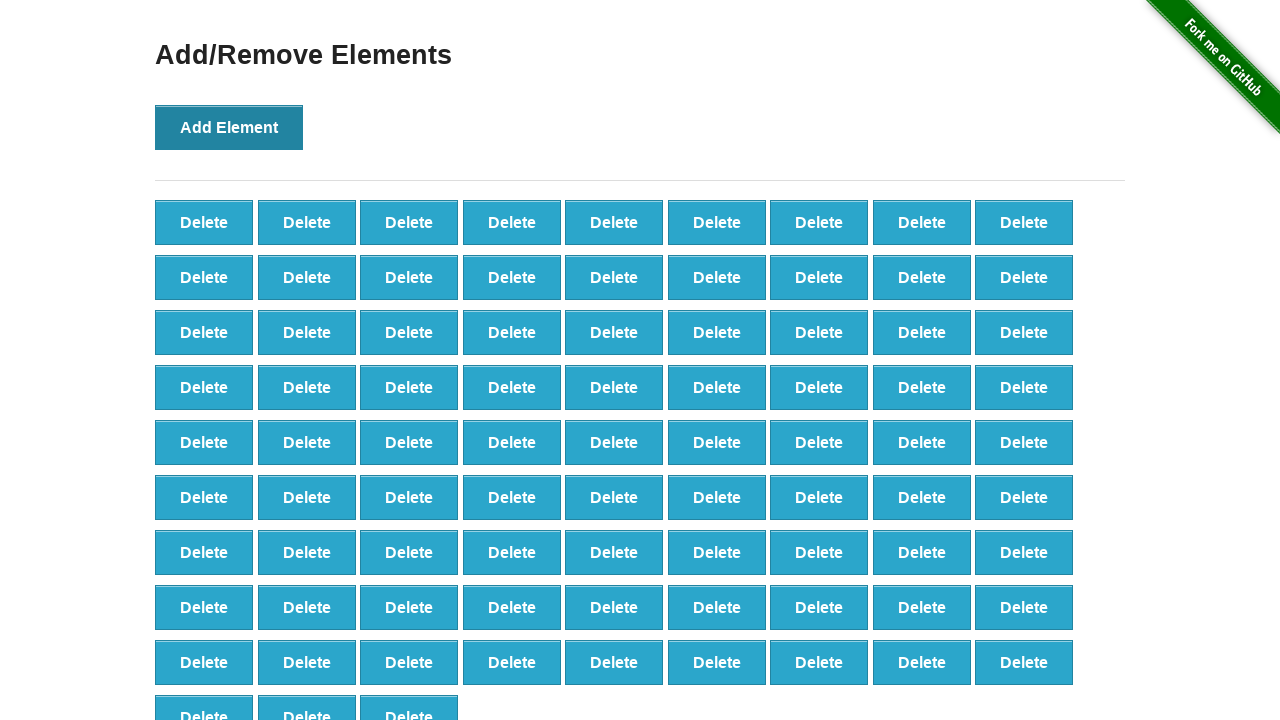

Clicked 'Add Element' button (iteration 85/100) at (229, 127) on button[onclick='addElement()']
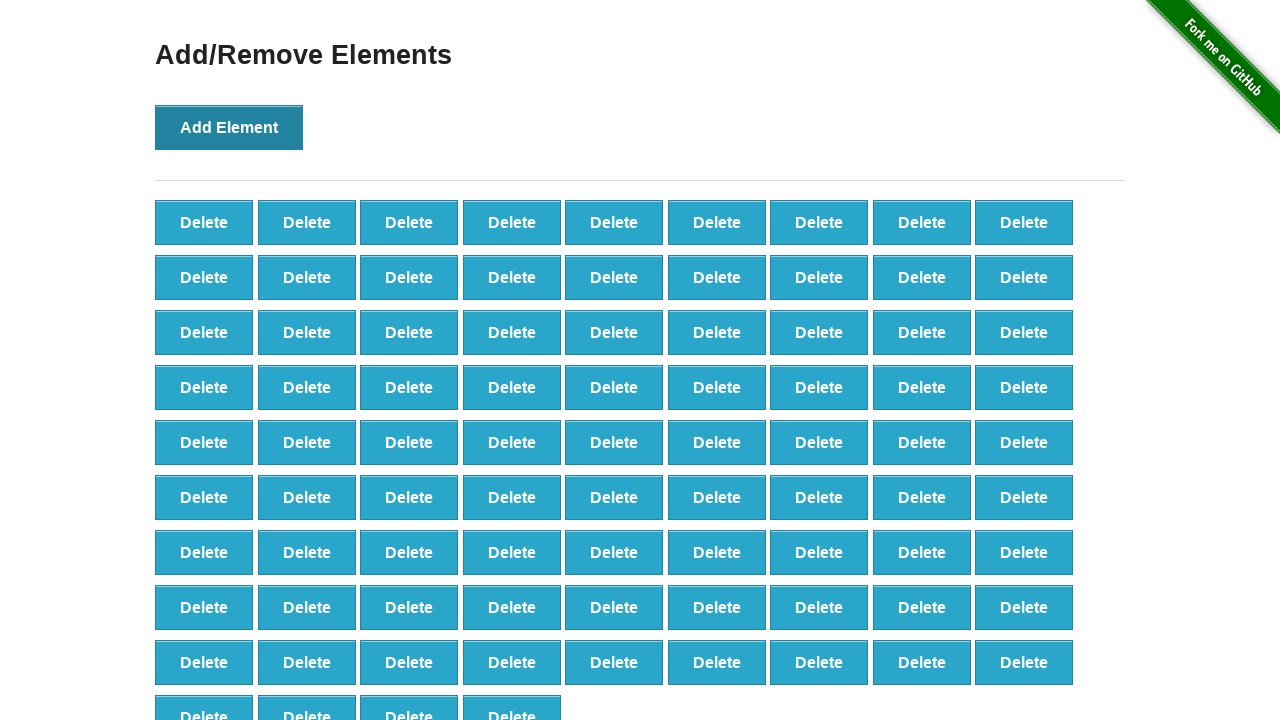

Clicked 'Add Element' button (iteration 86/100) at (229, 127) on button[onclick='addElement()']
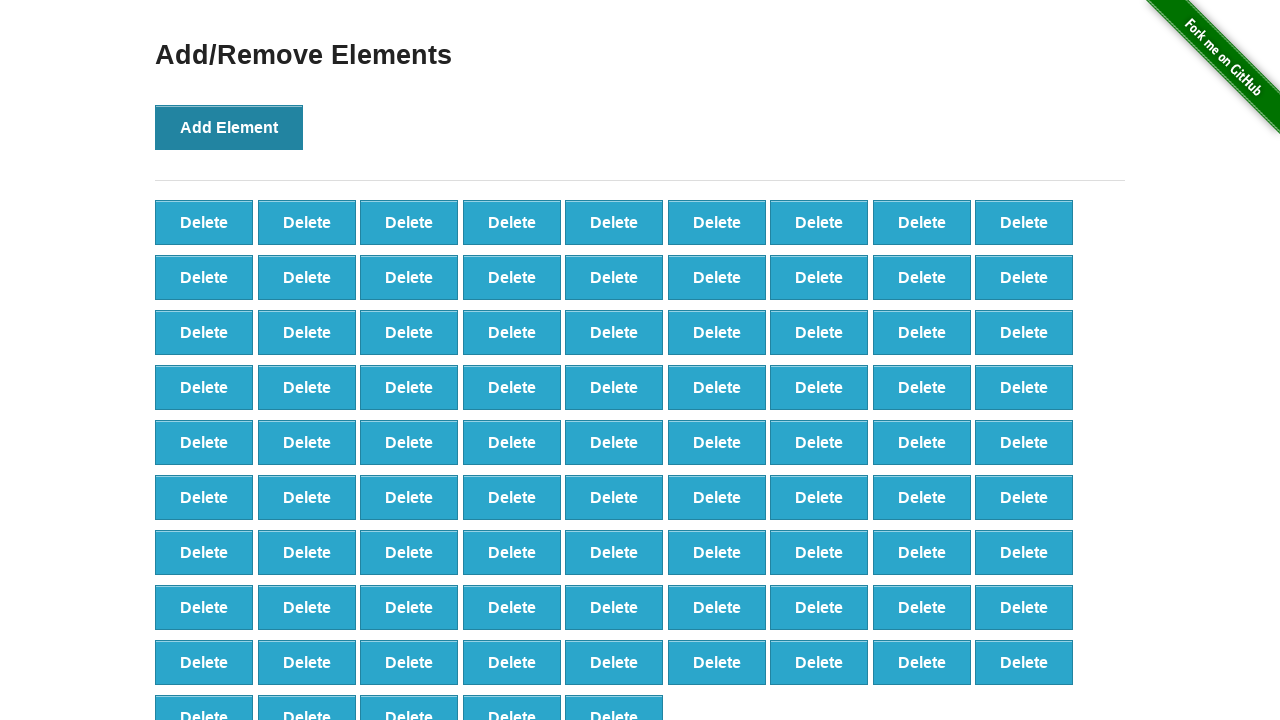

Clicked 'Add Element' button (iteration 87/100) at (229, 127) on button[onclick='addElement()']
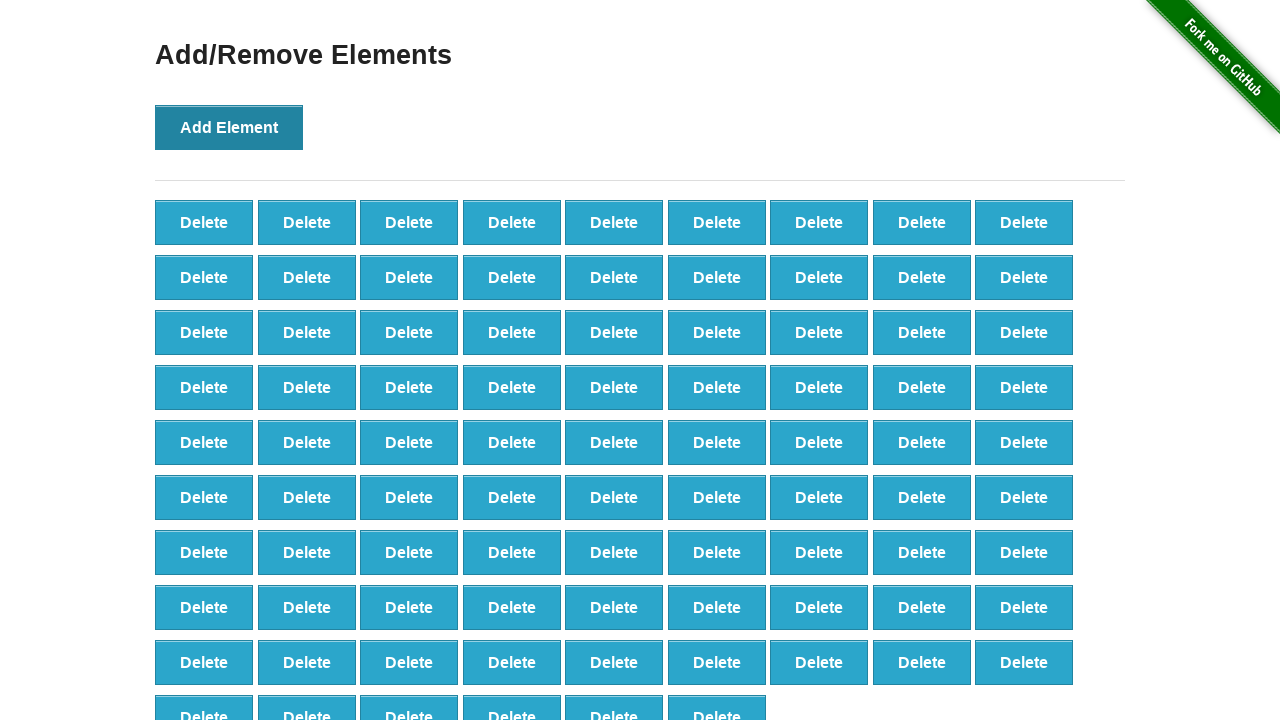

Clicked 'Add Element' button (iteration 88/100) at (229, 127) on button[onclick='addElement()']
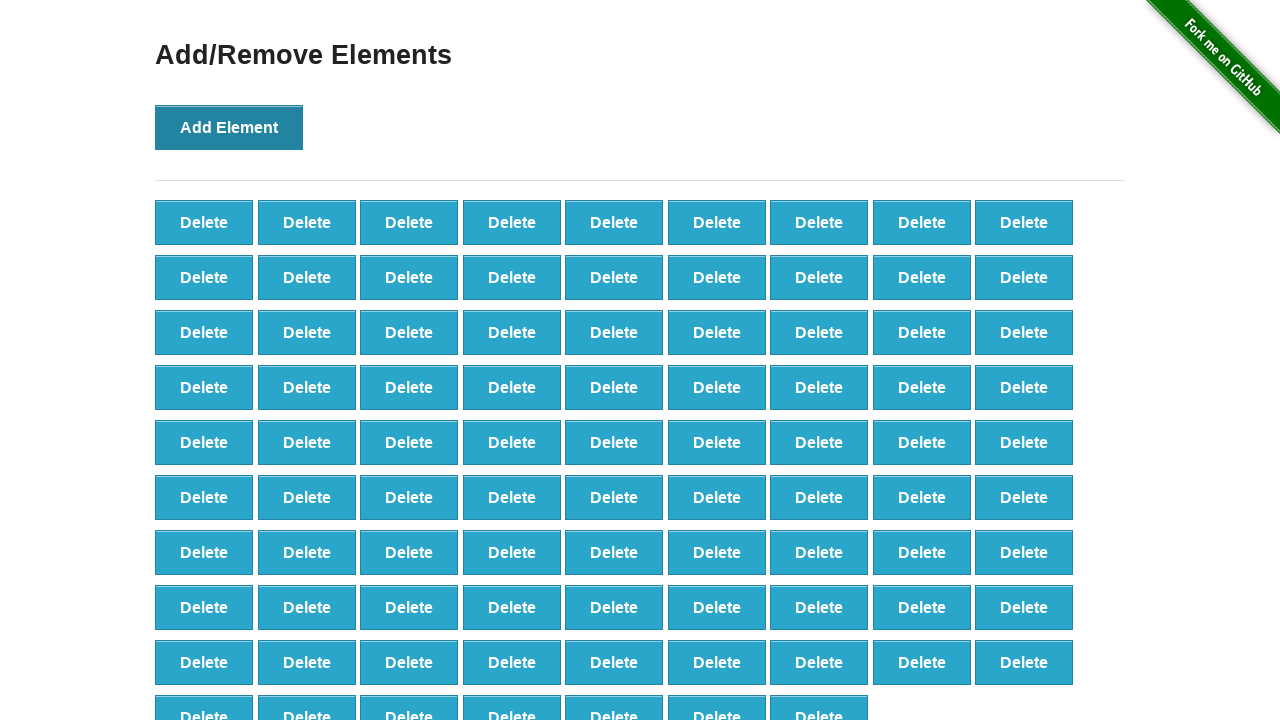

Clicked 'Add Element' button (iteration 89/100) at (229, 127) on button[onclick='addElement()']
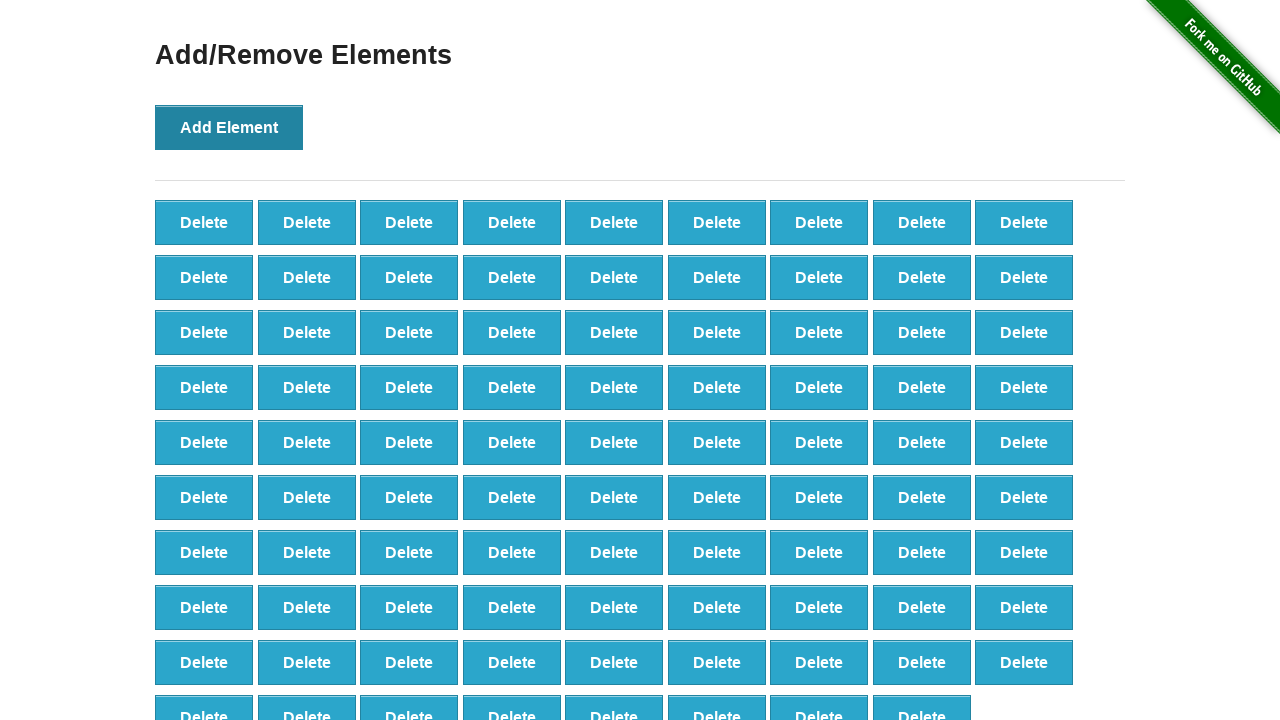

Clicked 'Add Element' button (iteration 90/100) at (229, 127) on button[onclick='addElement()']
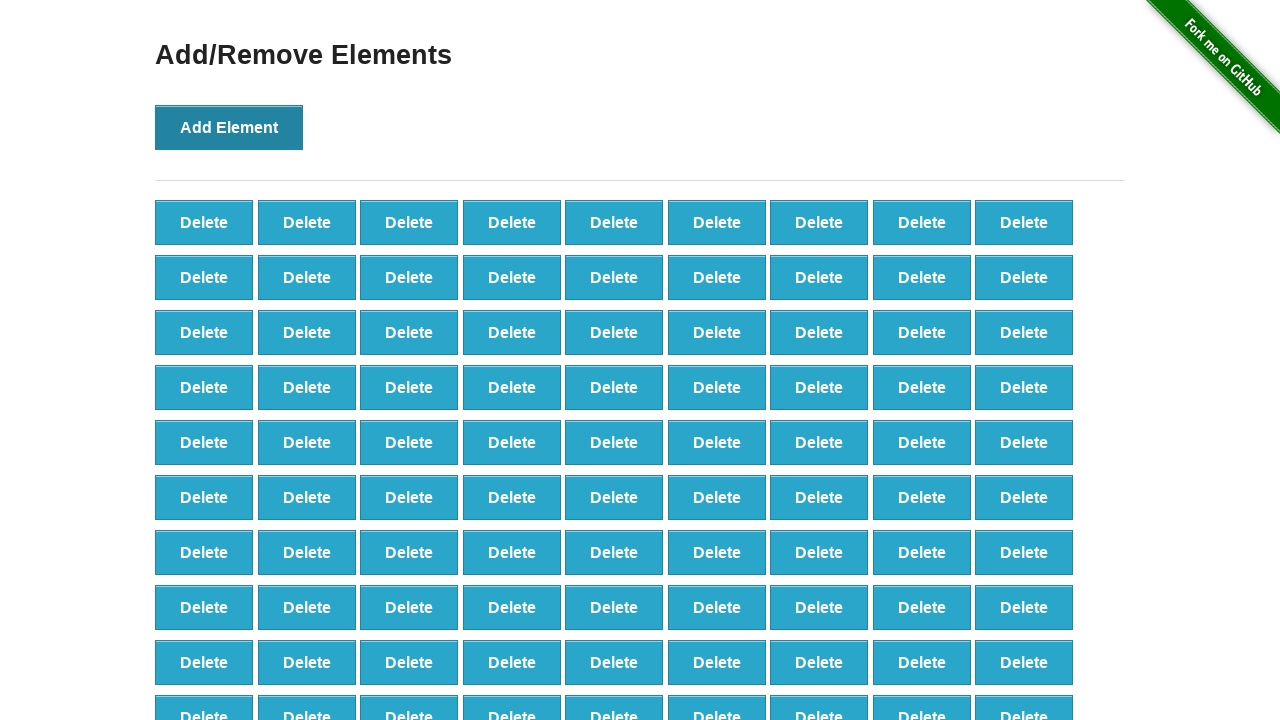

Clicked 'Add Element' button (iteration 91/100) at (229, 127) on button[onclick='addElement()']
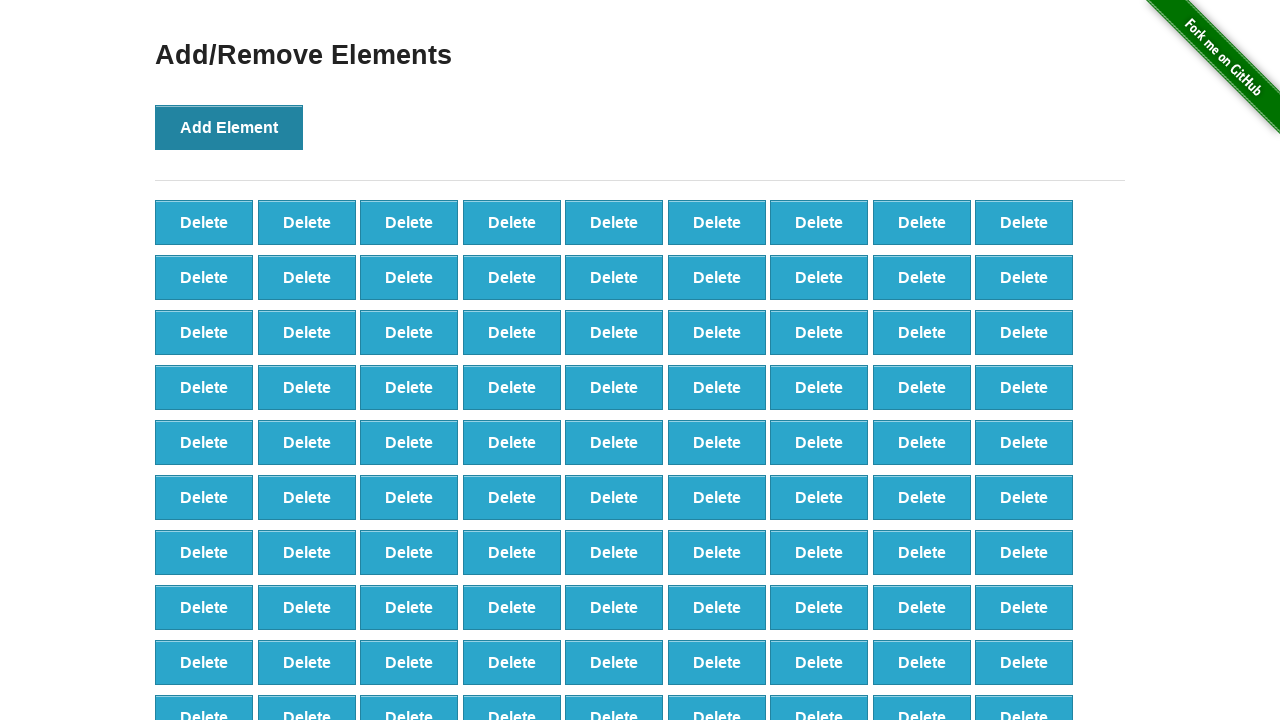

Clicked 'Add Element' button (iteration 92/100) at (229, 127) on button[onclick='addElement()']
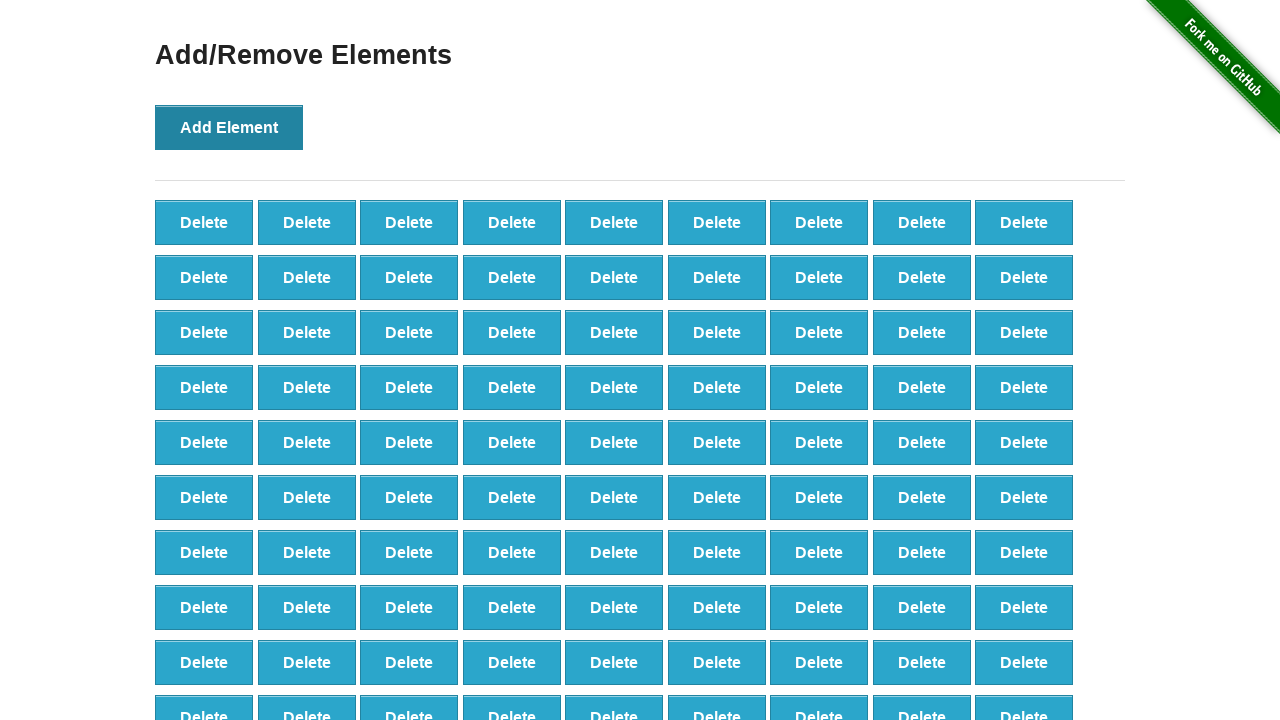

Clicked 'Add Element' button (iteration 93/100) at (229, 127) on button[onclick='addElement()']
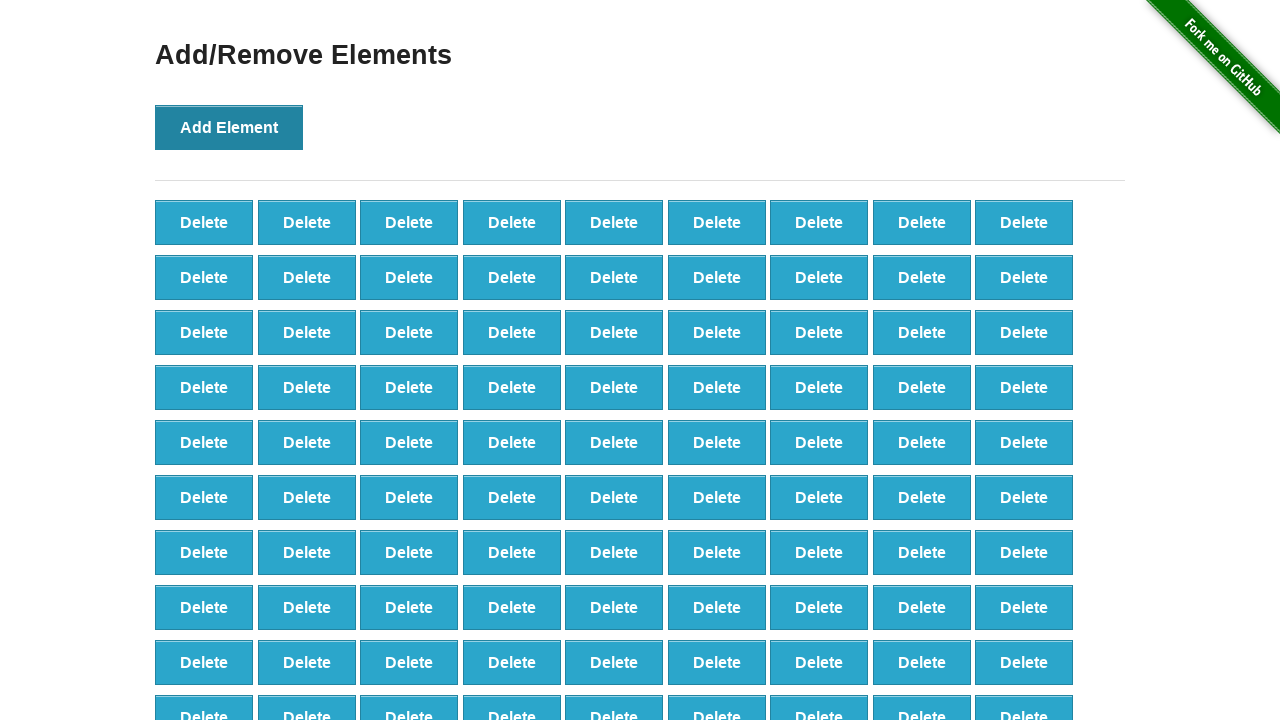

Clicked 'Add Element' button (iteration 94/100) at (229, 127) on button[onclick='addElement()']
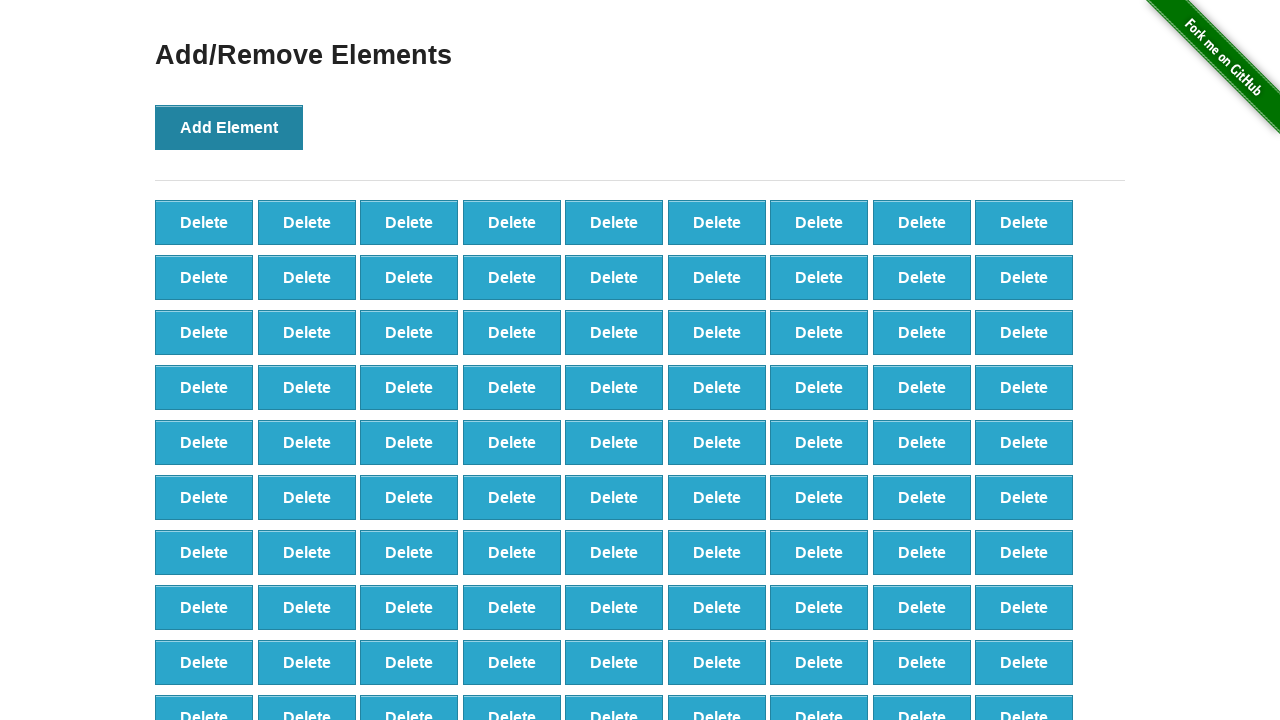

Clicked 'Add Element' button (iteration 95/100) at (229, 127) on button[onclick='addElement()']
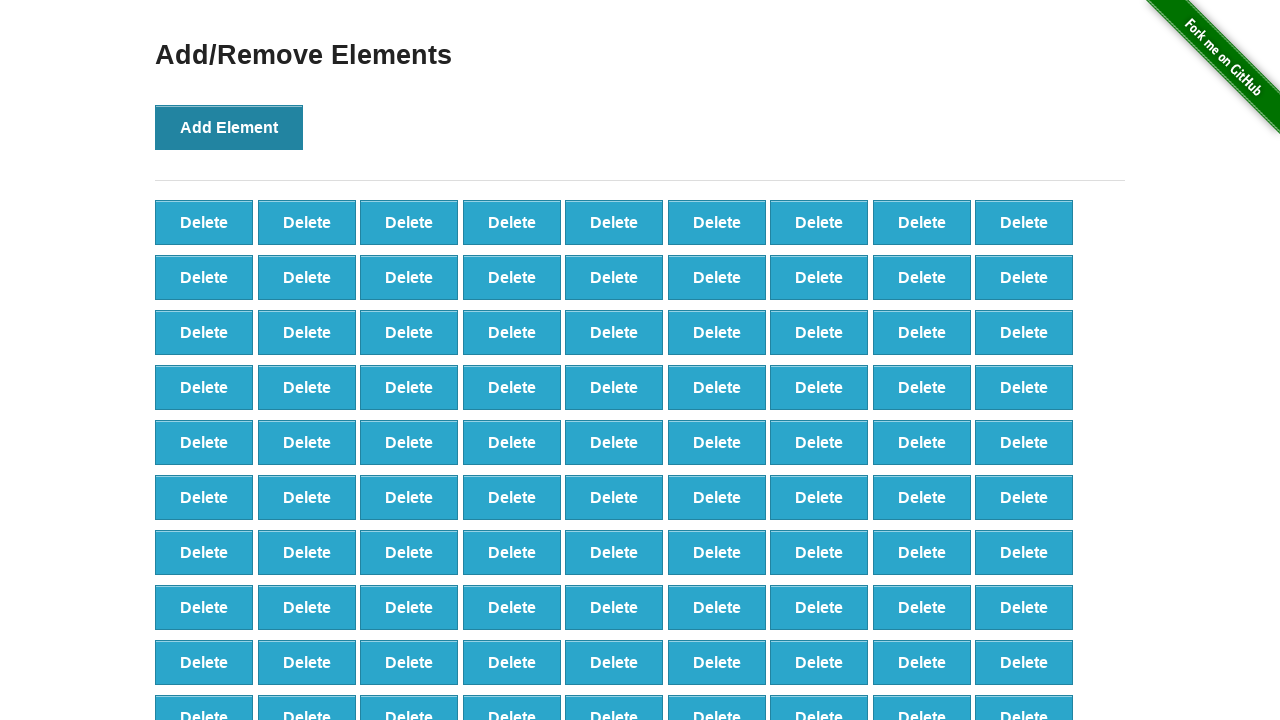

Clicked 'Add Element' button (iteration 96/100) at (229, 127) on button[onclick='addElement()']
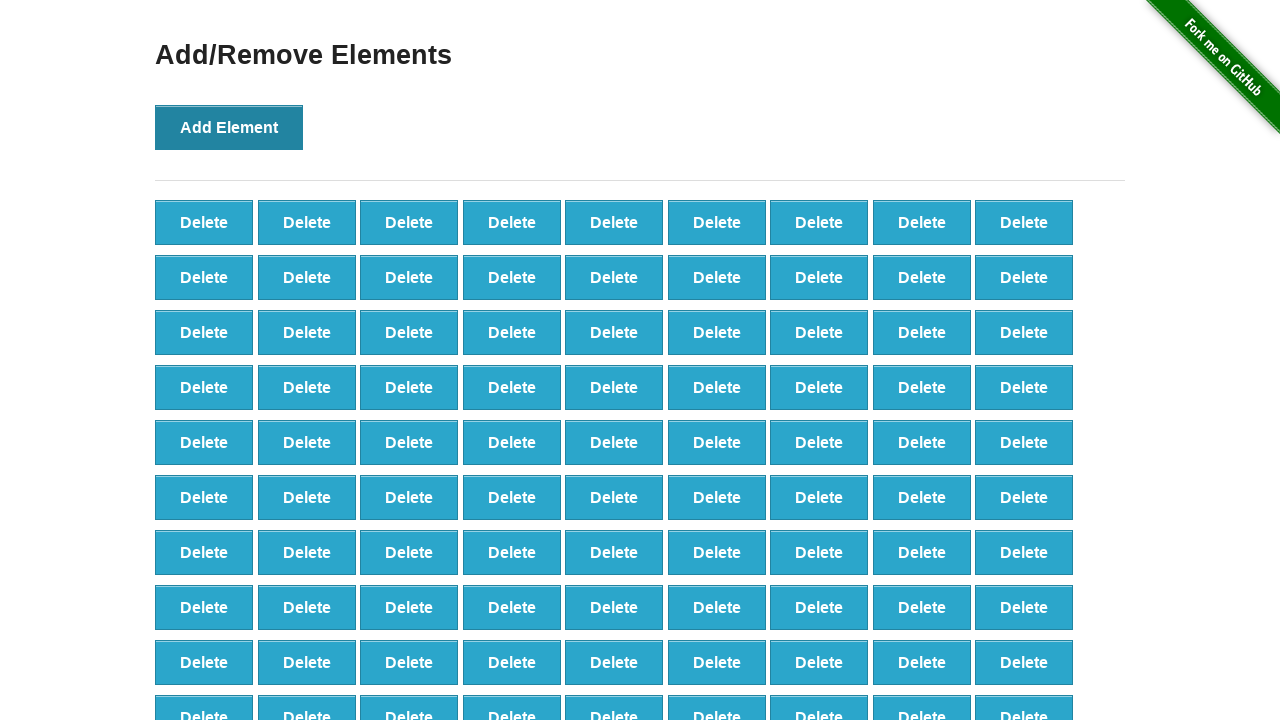

Clicked 'Add Element' button (iteration 97/100) at (229, 127) on button[onclick='addElement()']
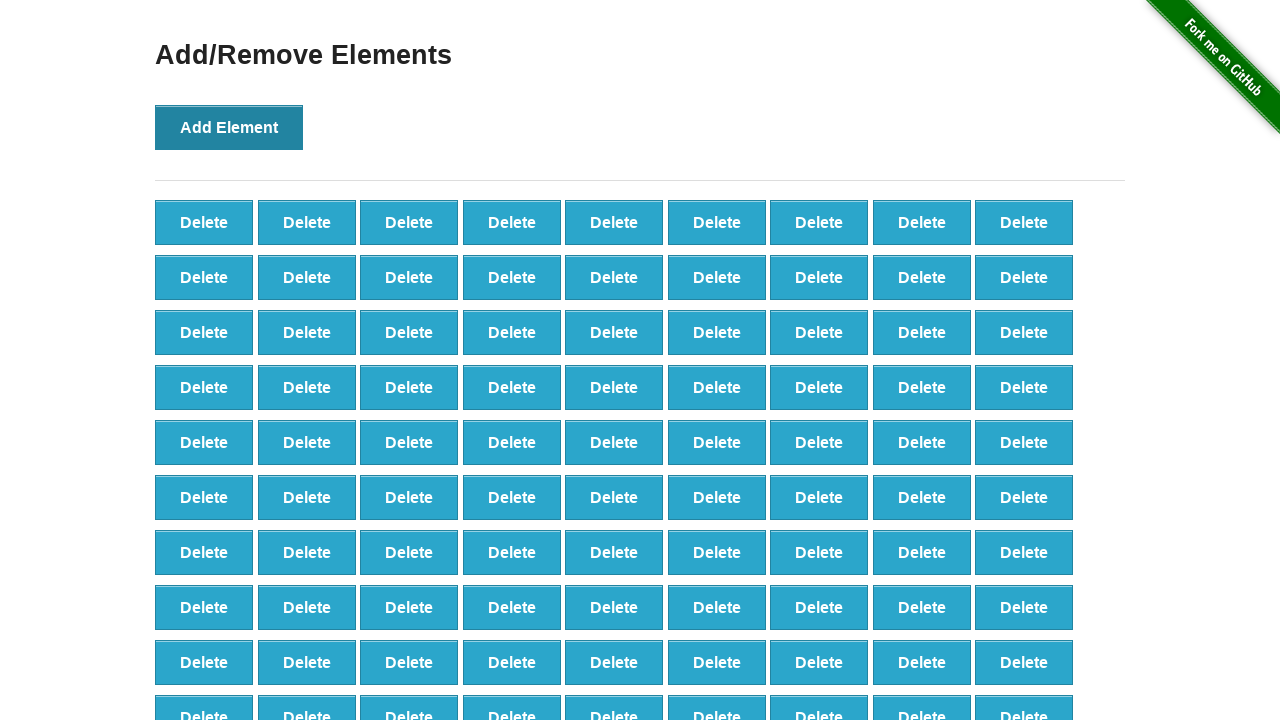

Clicked 'Add Element' button (iteration 98/100) at (229, 127) on button[onclick='addElement()']
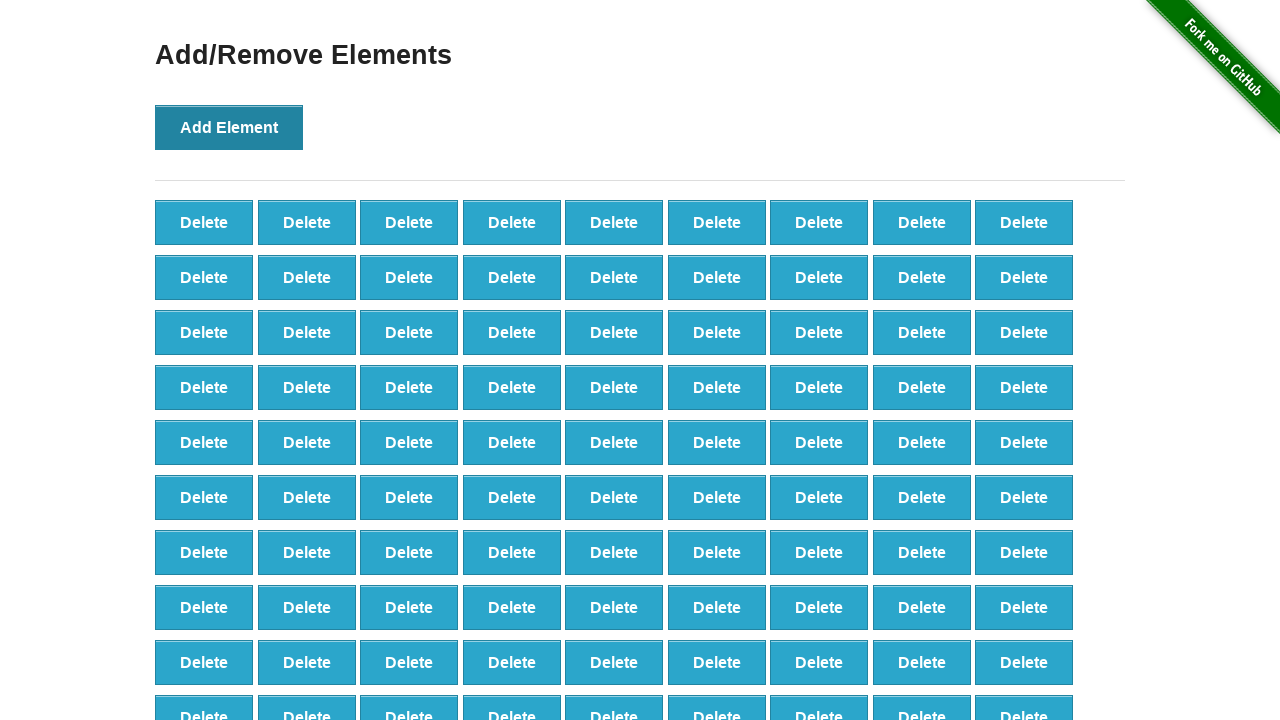

Clicked 'Add Element' button (iteration 99/100) at (229, 127) on button[onclick='addElement()']
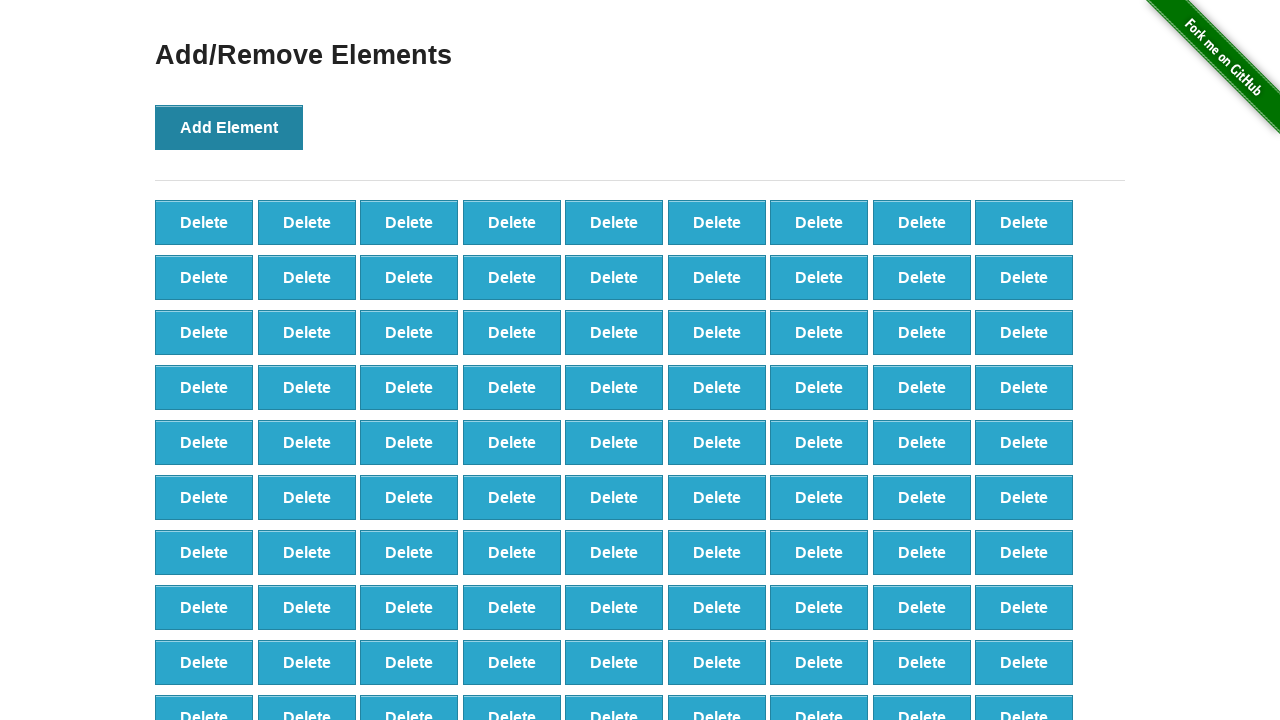

Clicked 'Add Element' button (iteration 100/100) at (229, 127) on button[onclick='addElement()']
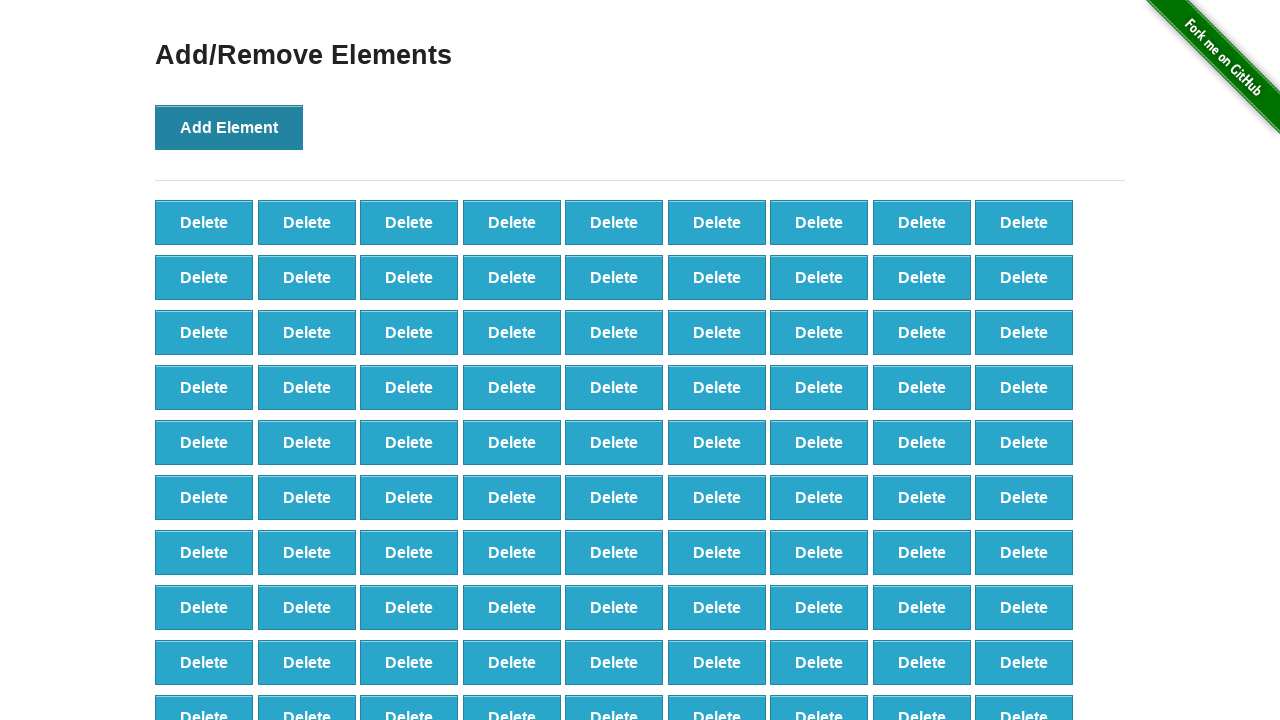

Located all delete buttons after adding 100 elements
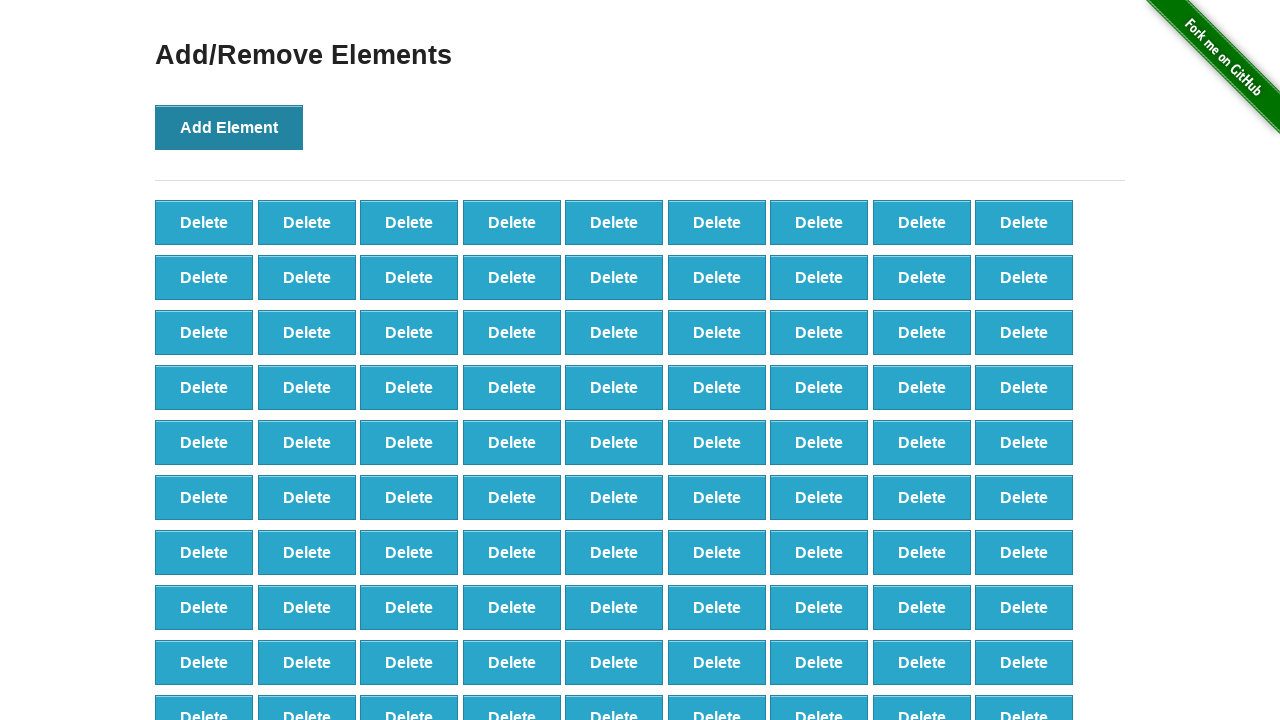

Verified that 100 delete buttons exist (100 elements successfully added)
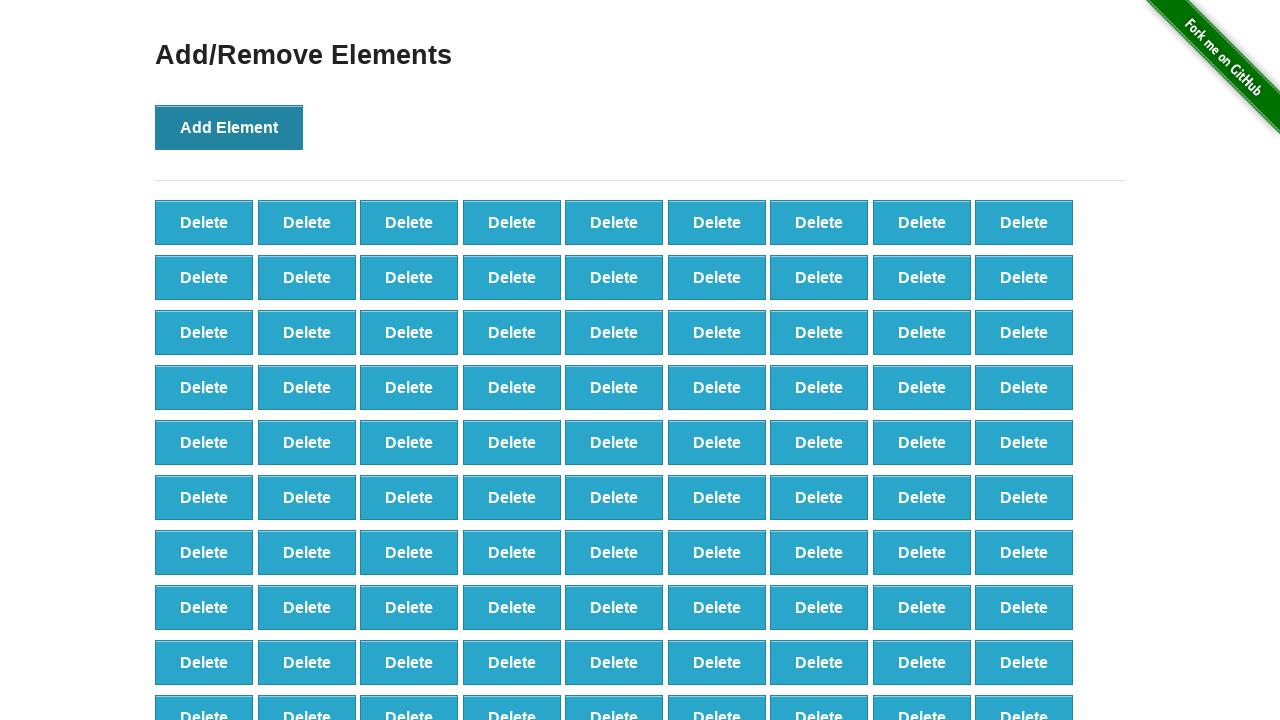

Clicked delete button (iteration 1/90) at (204, 222) on button.added-manually >> nth=0
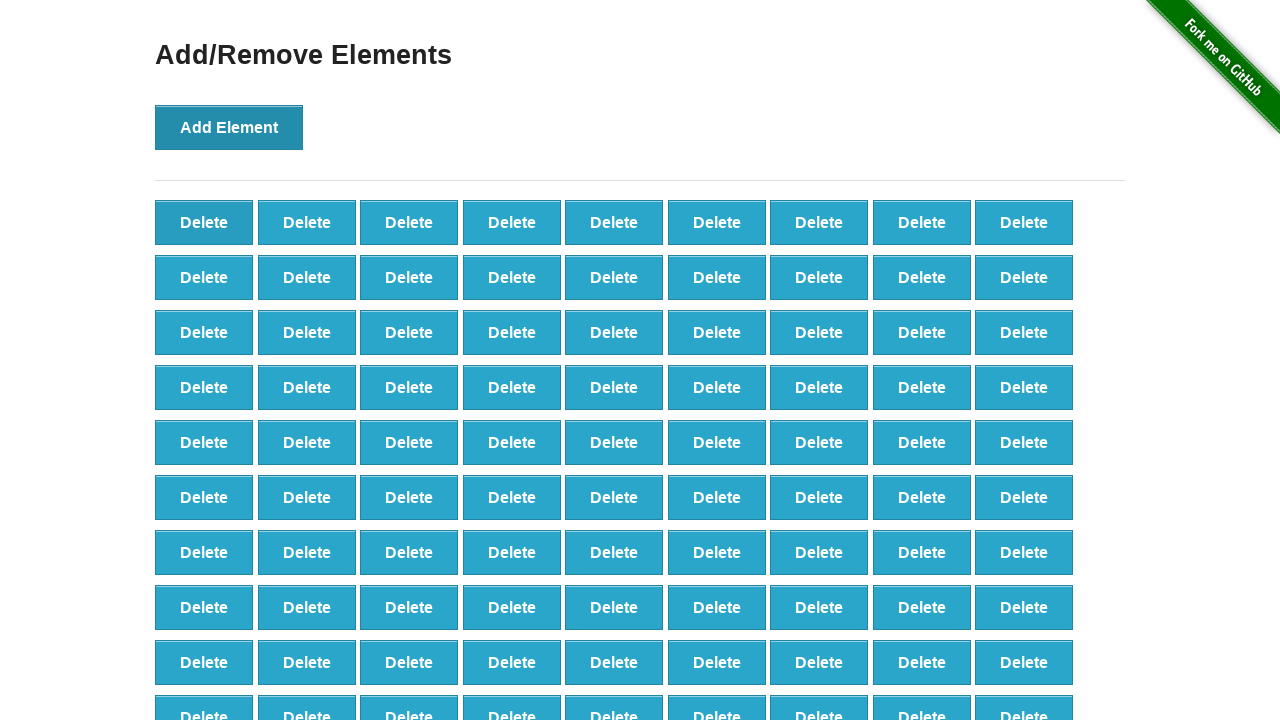

Clicked delete button (iteration 2/90) at (204, 222) on button.added-manually >> nth=0
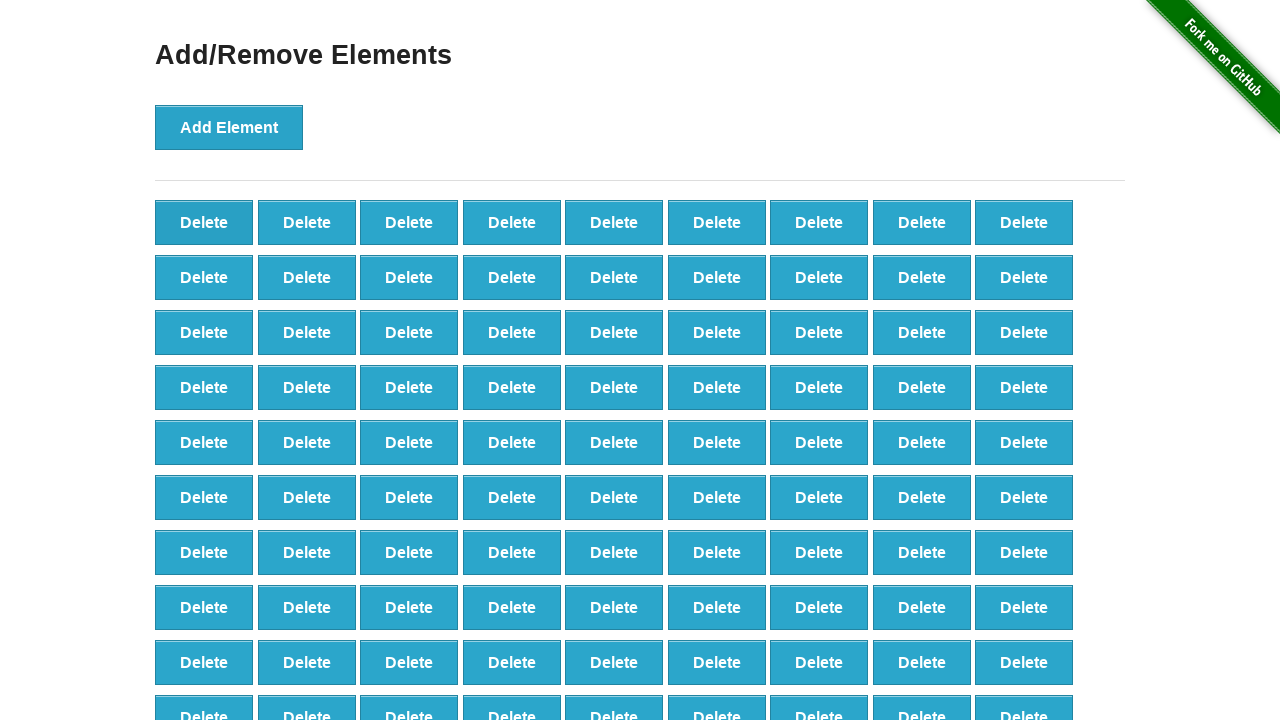

Clicked delete button (iteration 3/90) at (204, 222) on button.added-manually >> nth=0
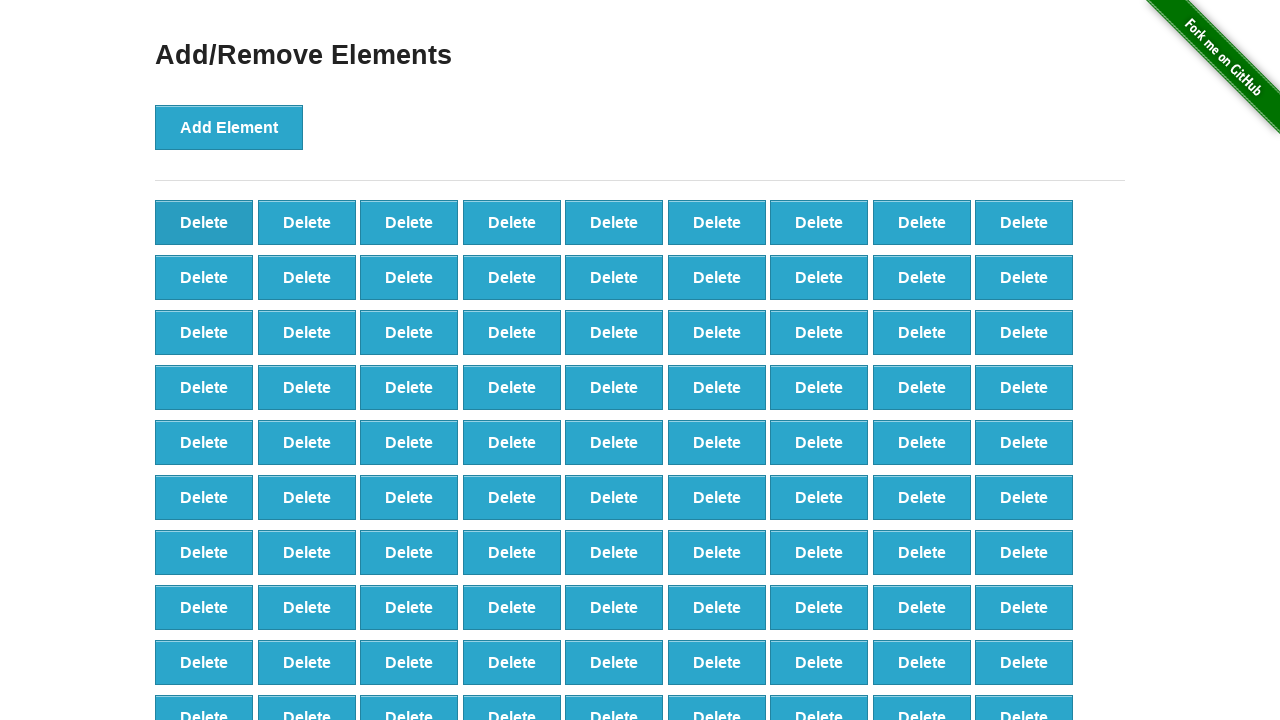

Clicked delete button (iteration 4/90) at (204, 222) on button.added-manually >> nth=0
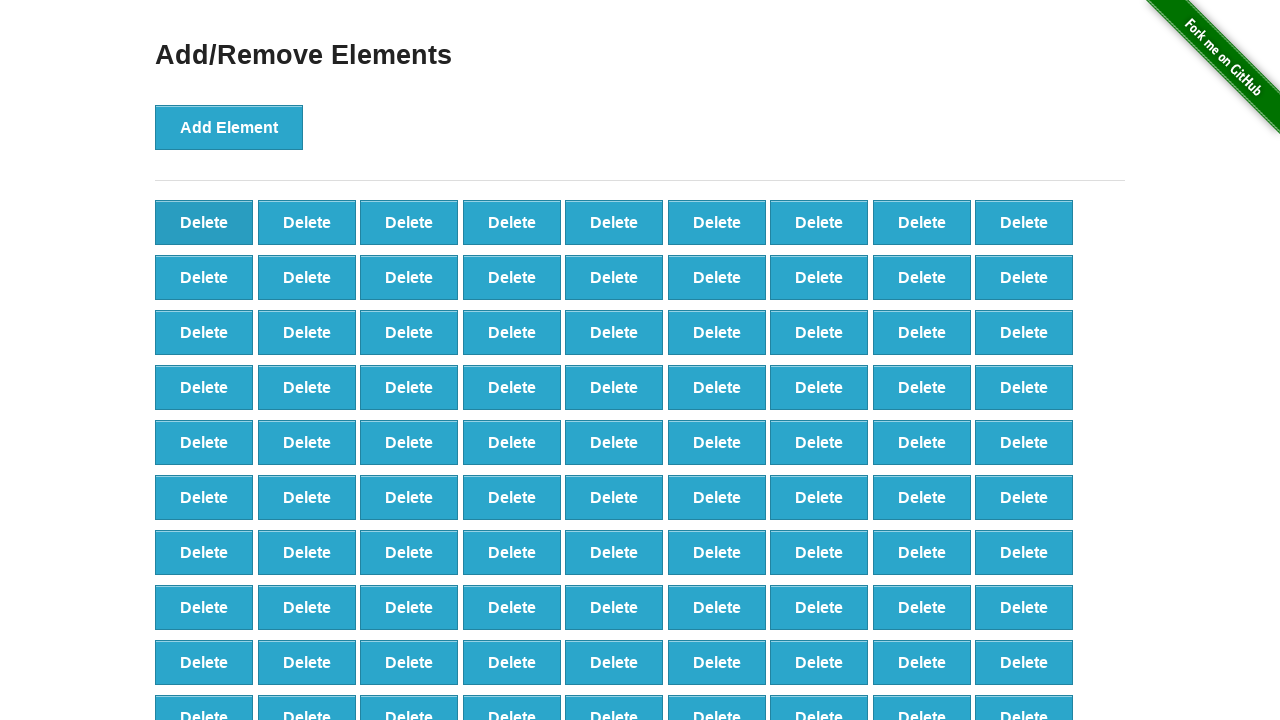

Clicked delete button (iteration 5/90) at (204, 222) on button.added-manually >> nth=0
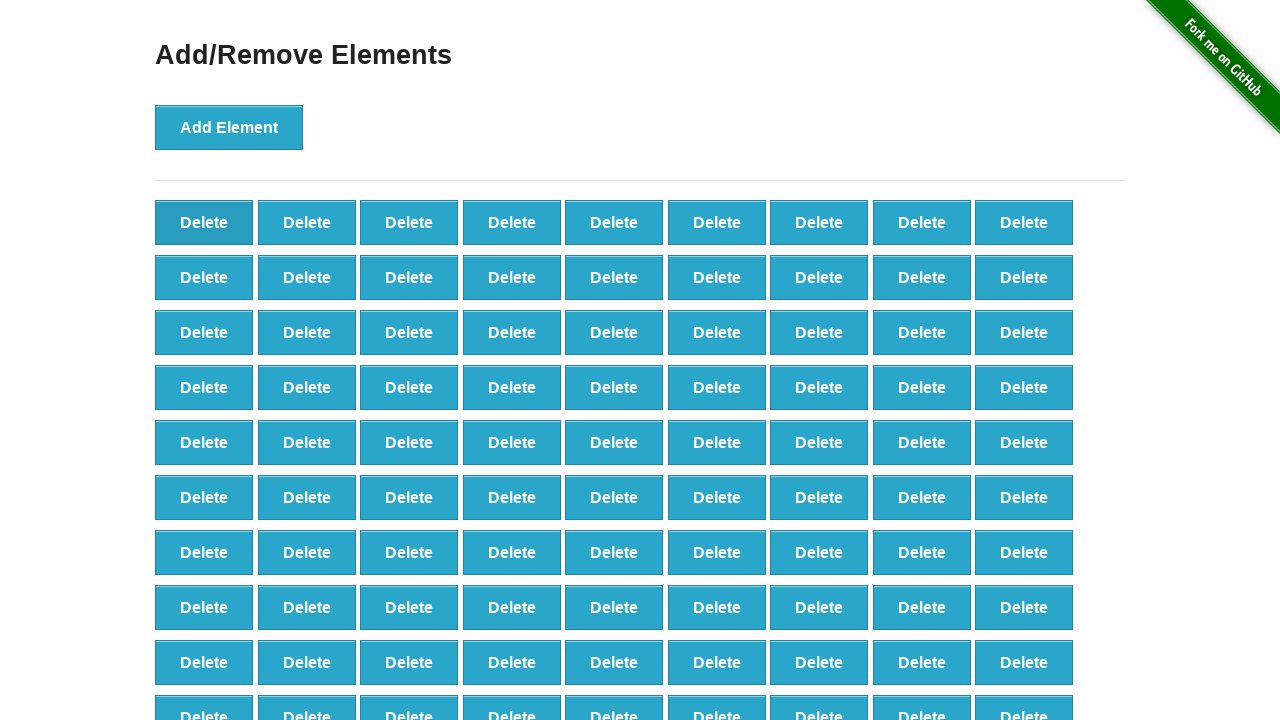

Clicked delete button (iteration 6/90) at (204, 222) on button.added-manually >> nth=0
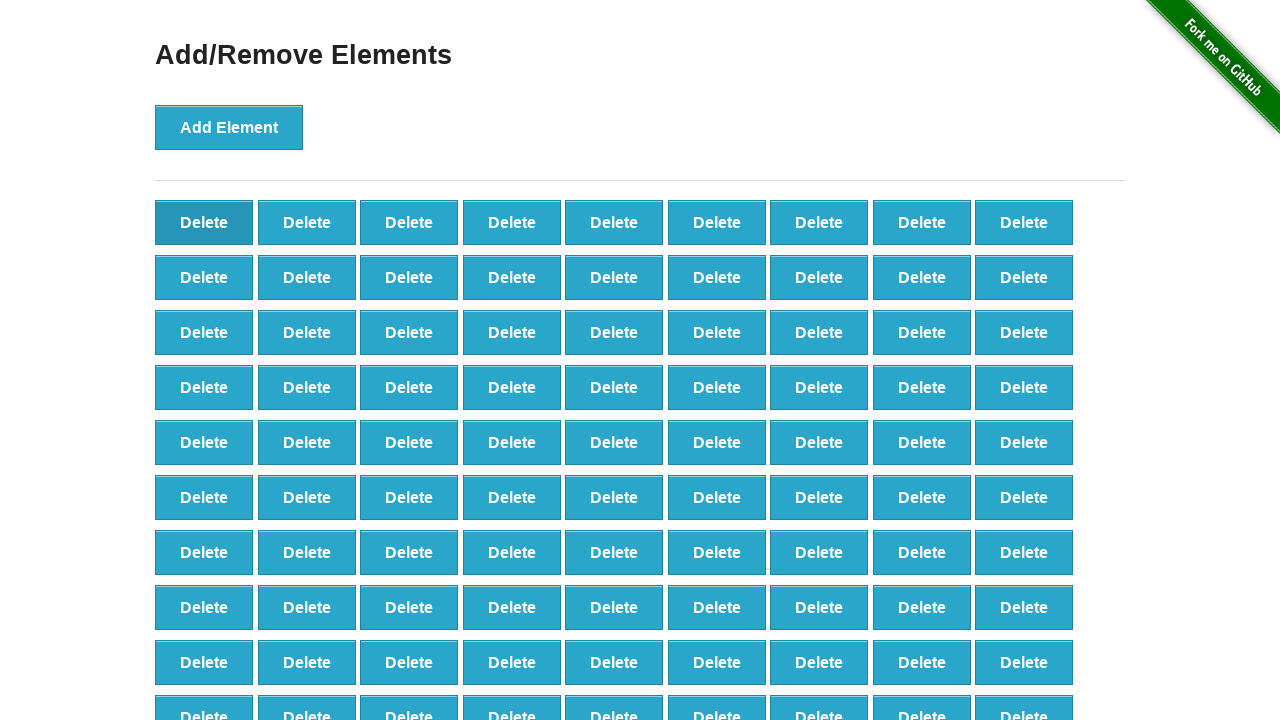

Clicked delete button (iteration 7/90) at (204, 222) on button.added-manually >> nth=0
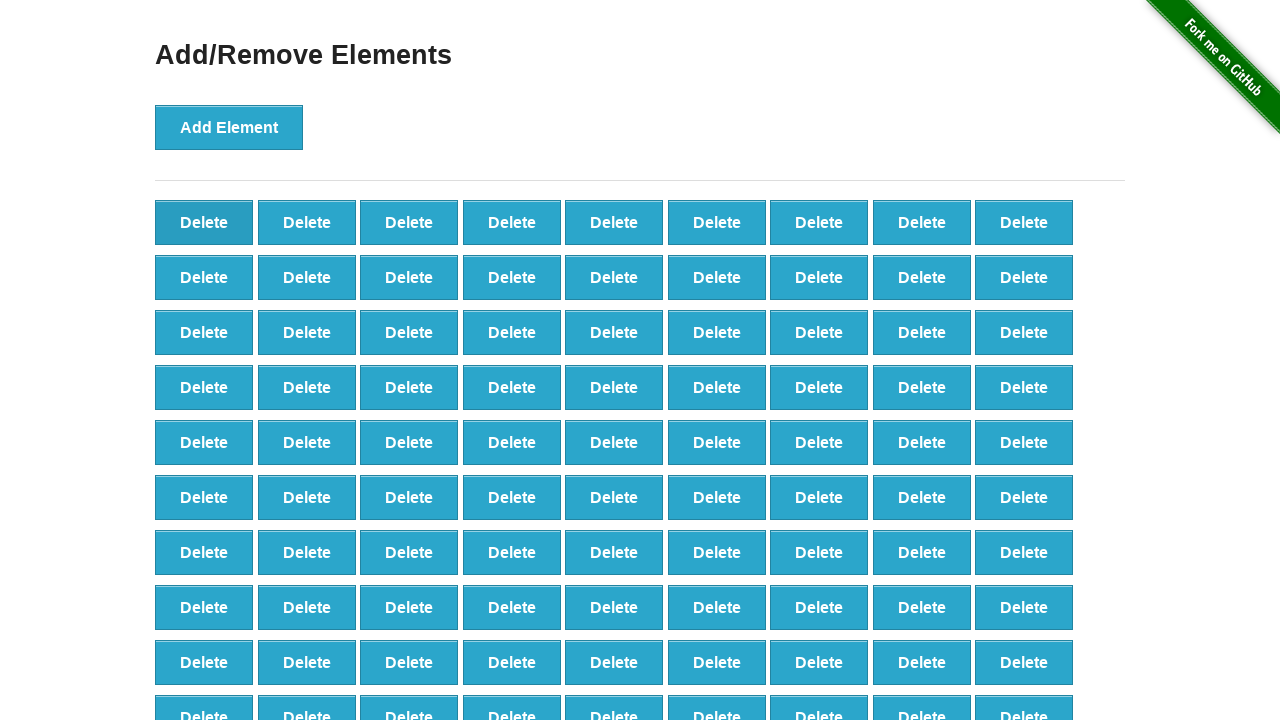

Clicked delete button (iteration 8/90) at (204, 222) on button.added-manually >> nth=0
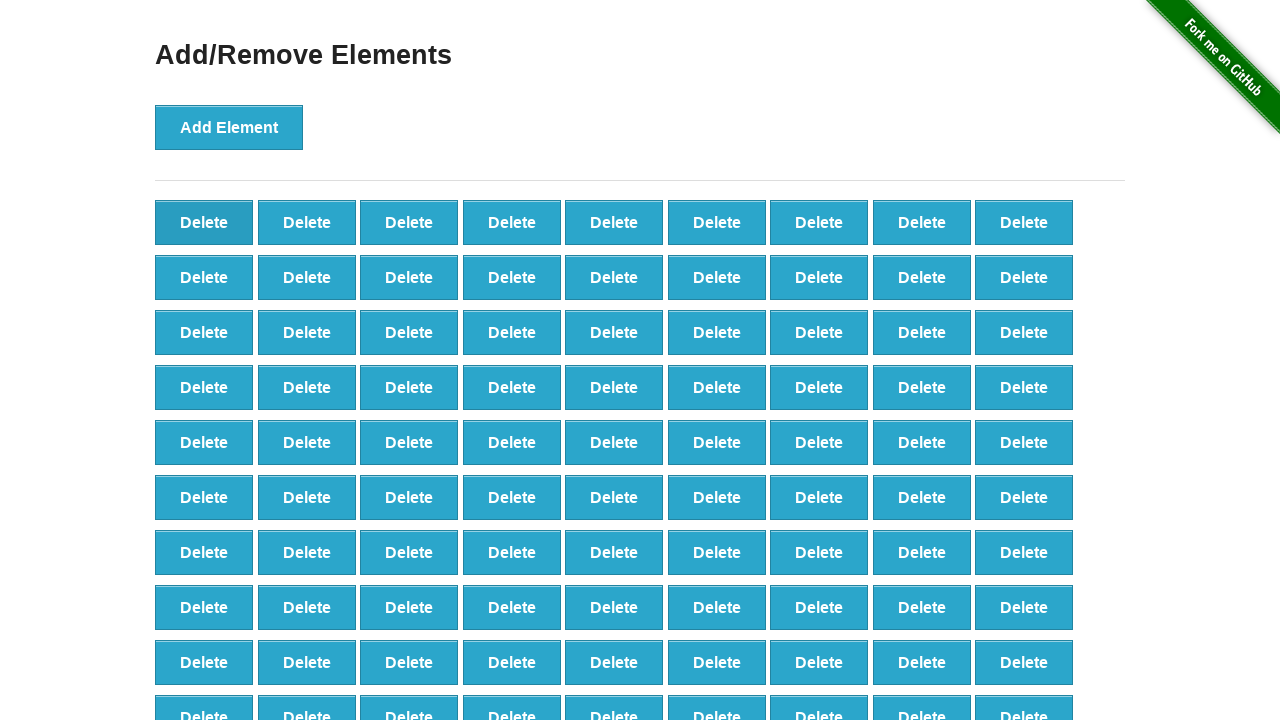

Clicked delete button (iteration 9/90) at (204, 222) on button.added-manually >> nth=0
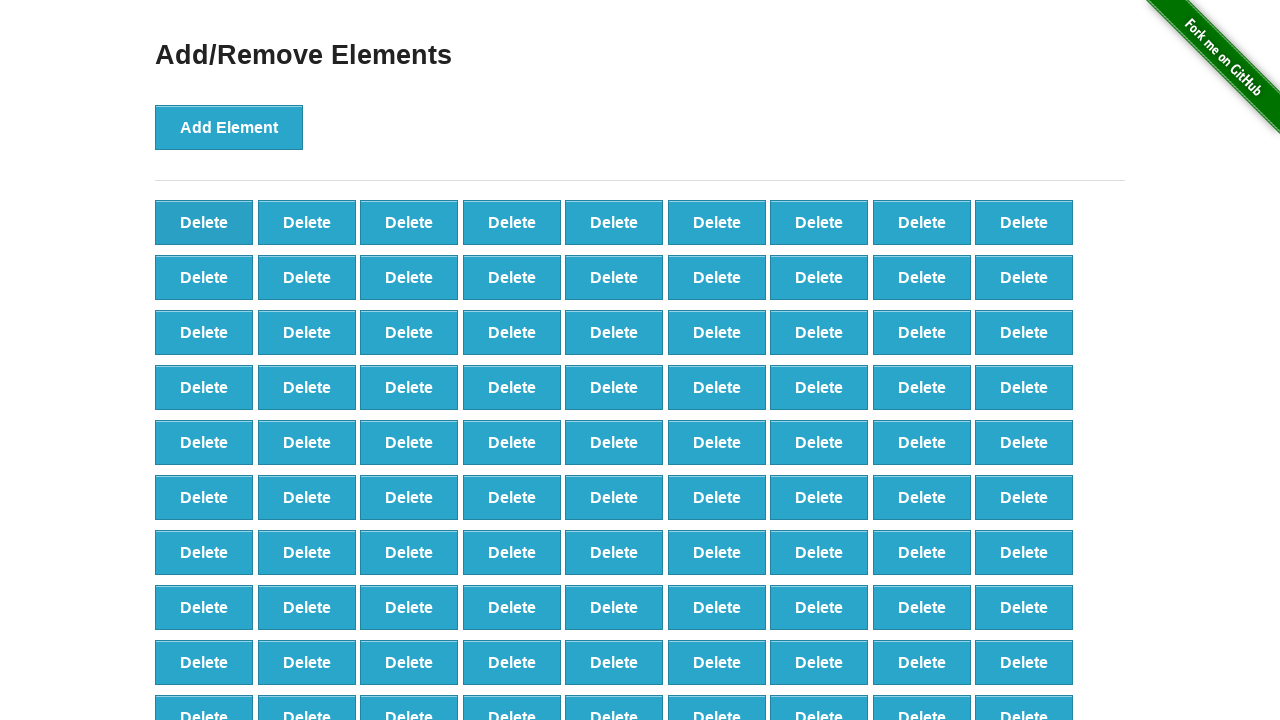

Clicked delete button (iteration 10/90) at (204, 222) on button.added-manually >> nth=0
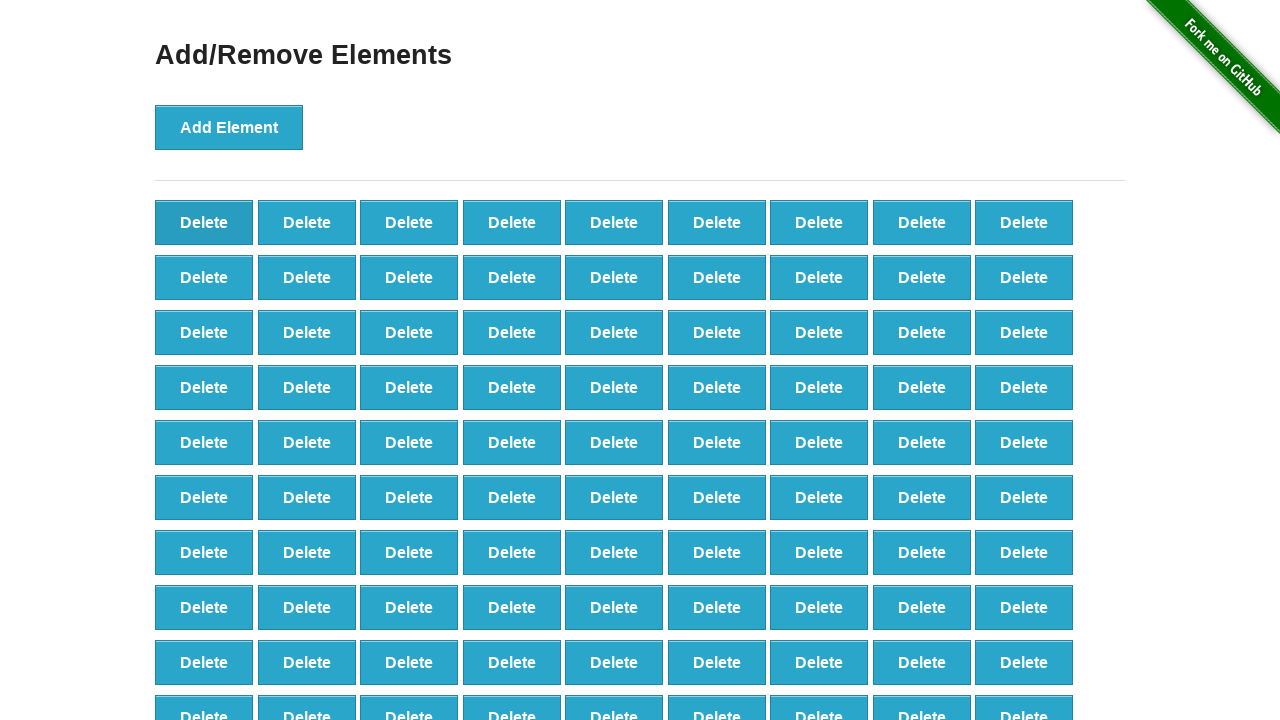

Clicked delete button (iteration 11/90) at (204, 222) on button.added-manually >> nth=0
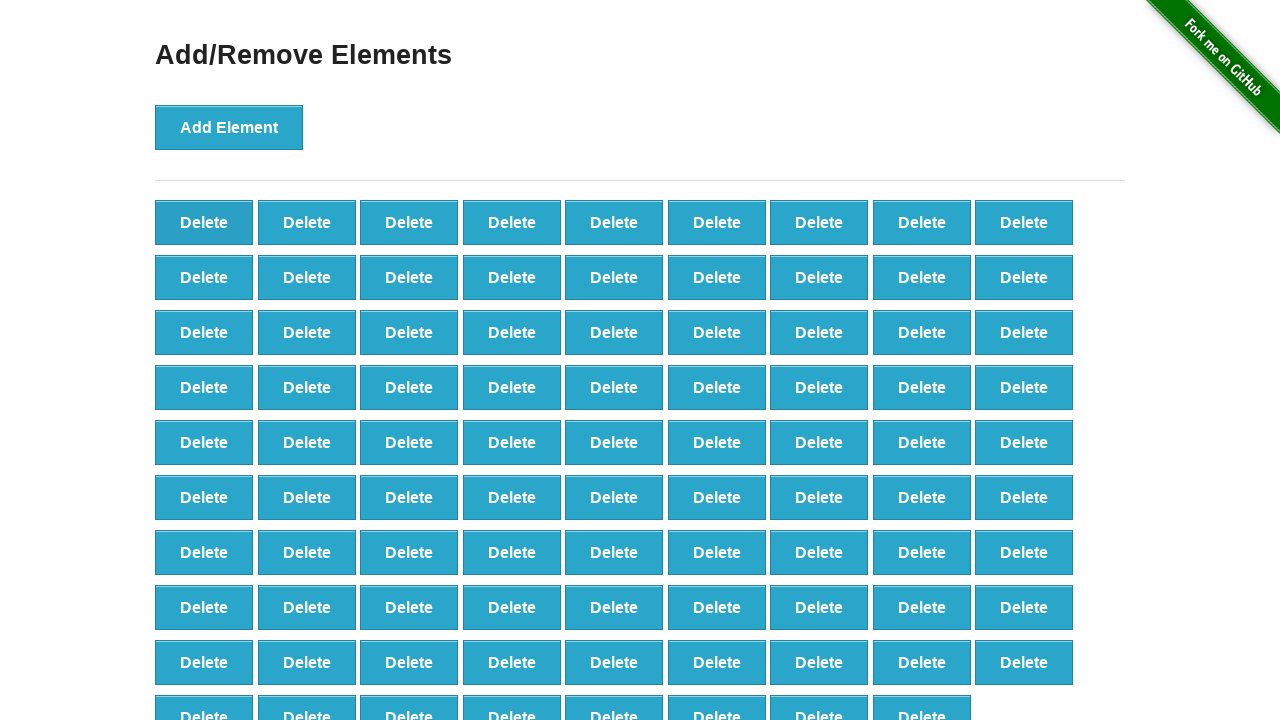

Clicked delete button (iteration 12/90) at (204, 222) on button.added-manually >> nth=0
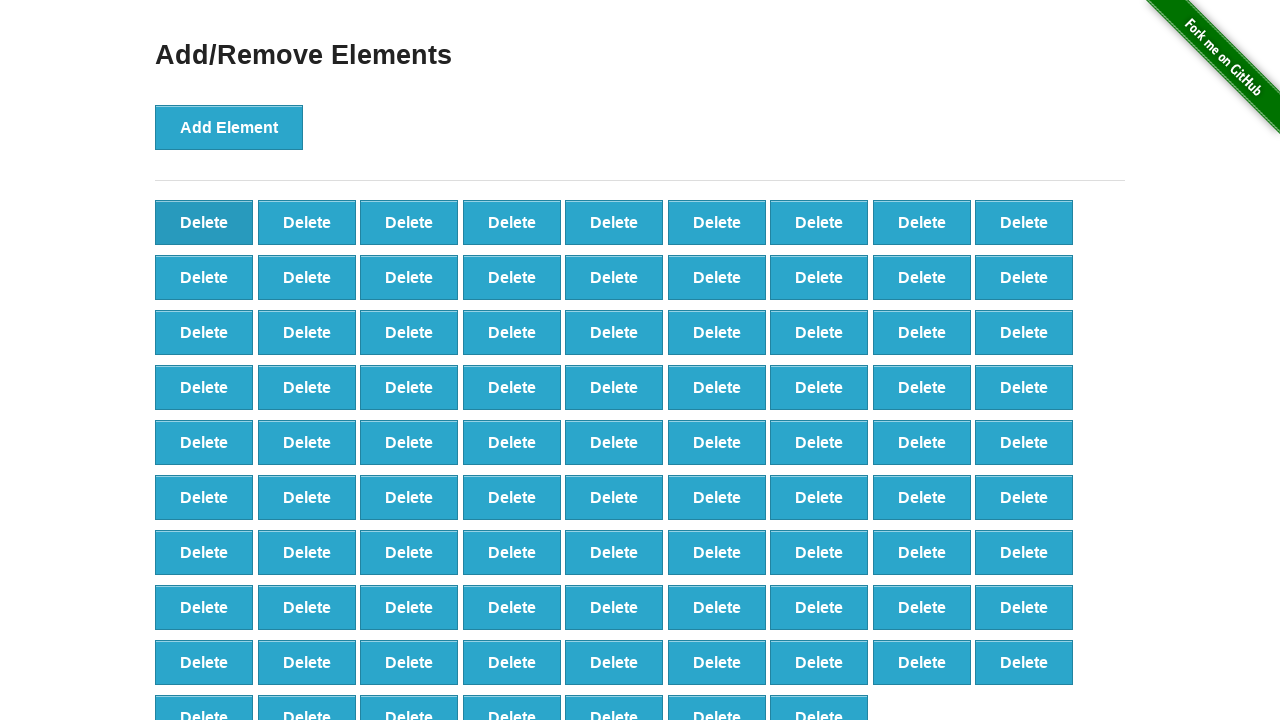

Clicked delete button (iteration 13/90) at (204, 222) on button.added-manually >> nth=0
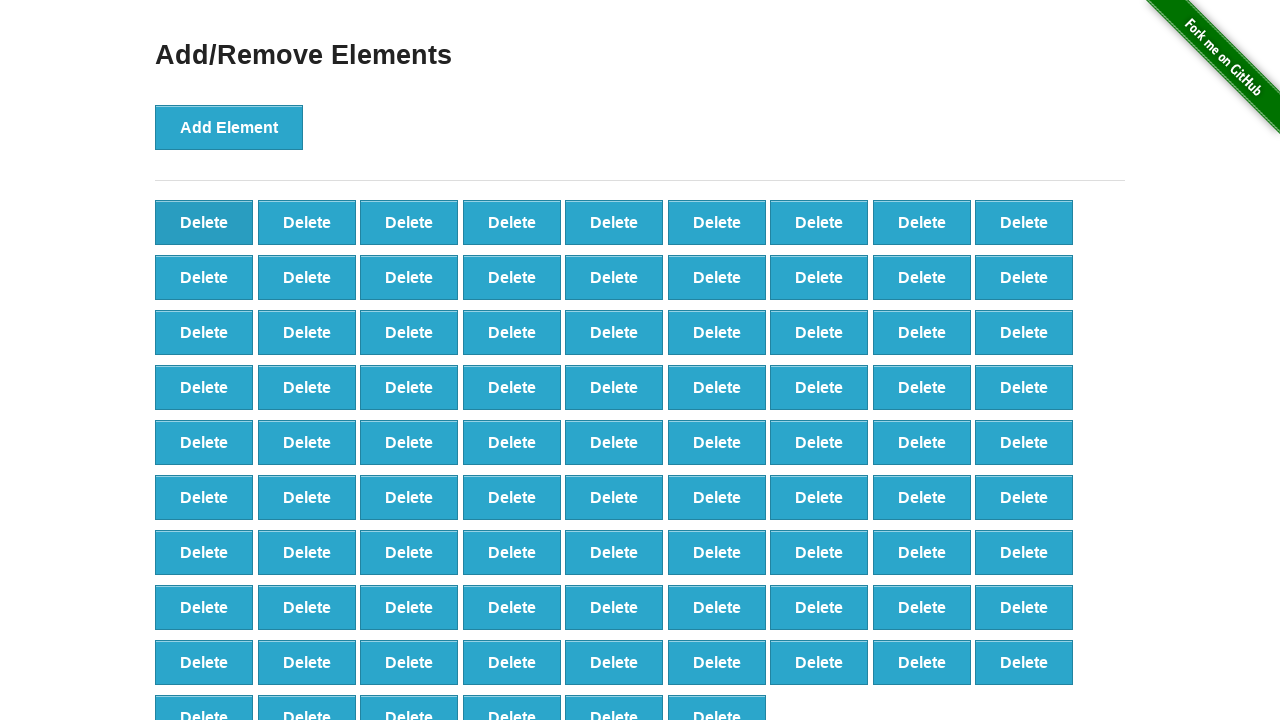

Clicked delete button (iteration 14/90) at (204, 222) on button.added-manually >> nth=0
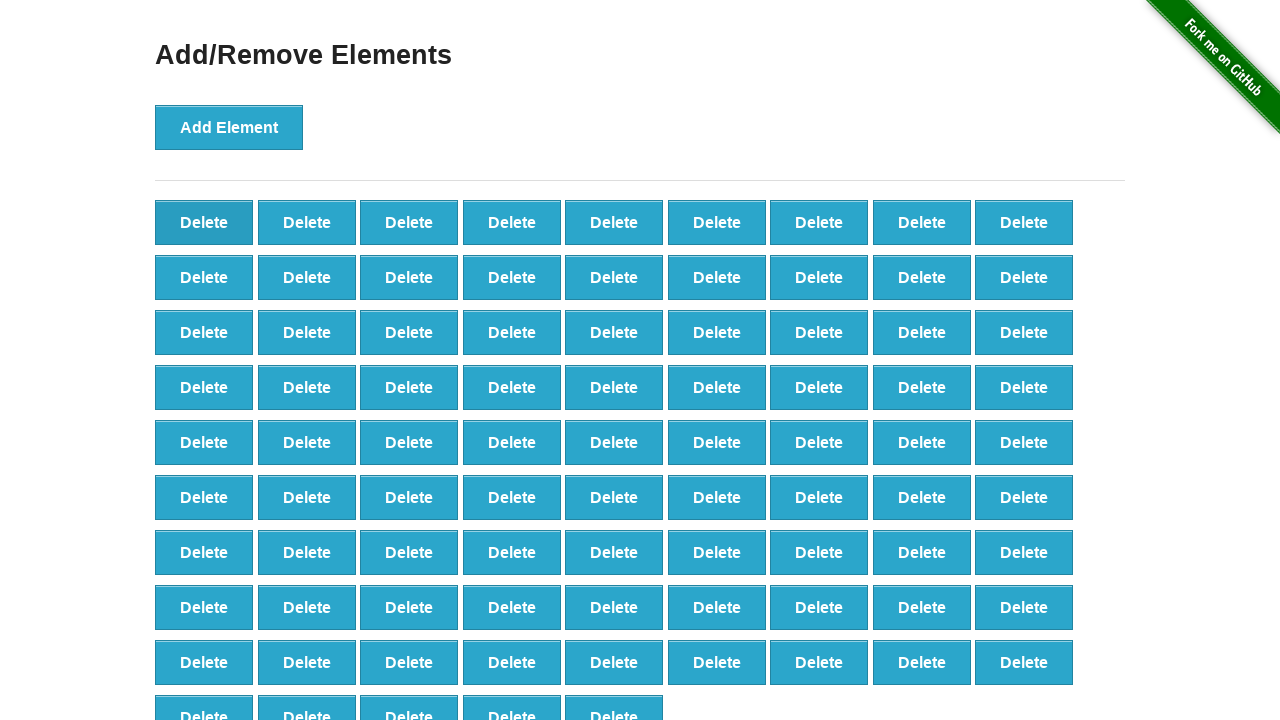

Clicked delete button (iteration 15/90) at (204, 222) on button.added-manually >> nth=0
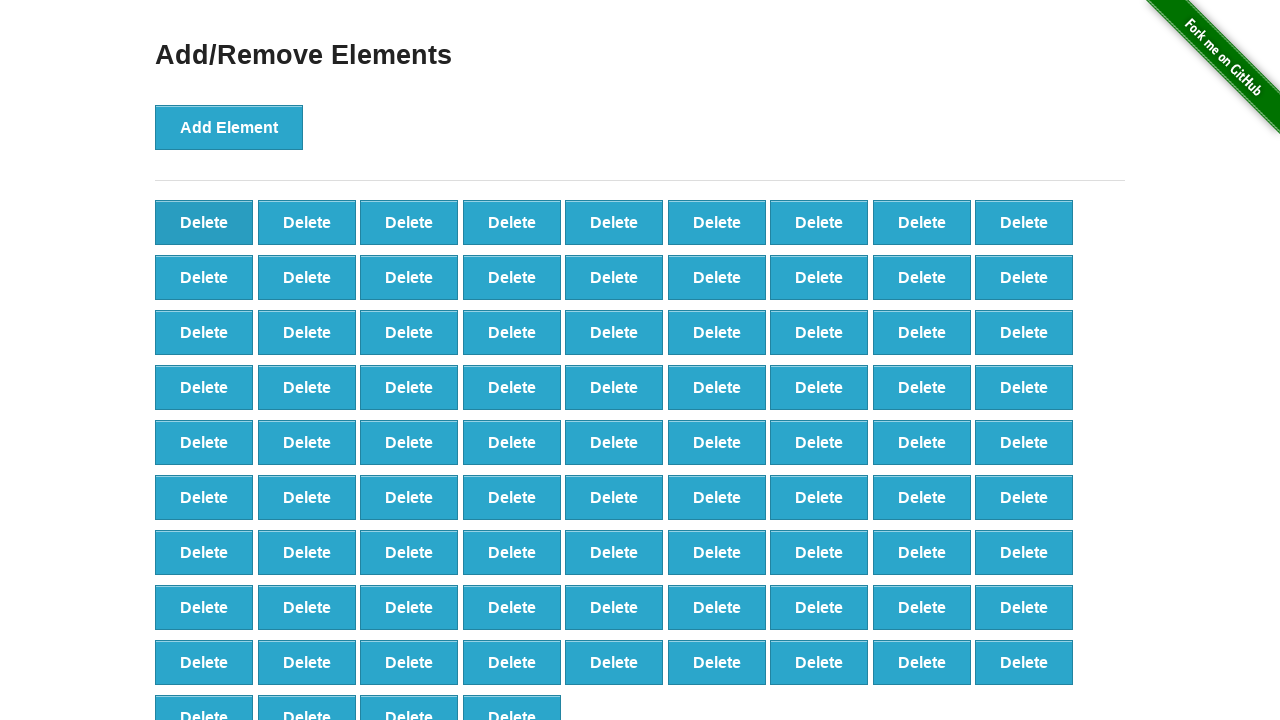

Clicked delete button (iteration 16/90) at (204, 222) on button.added-manually >> nth=0
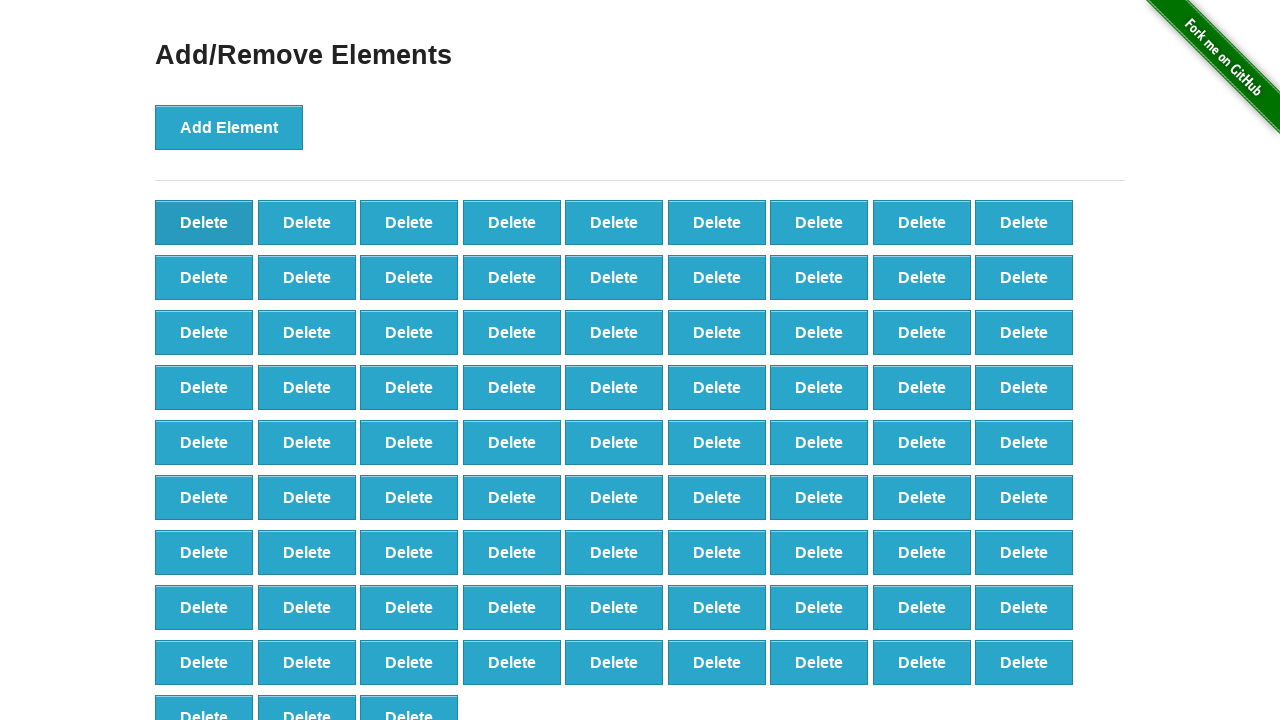

Clicked delete button (iteration 17/90) at (204, 222) on button.added-manually >> nth=0
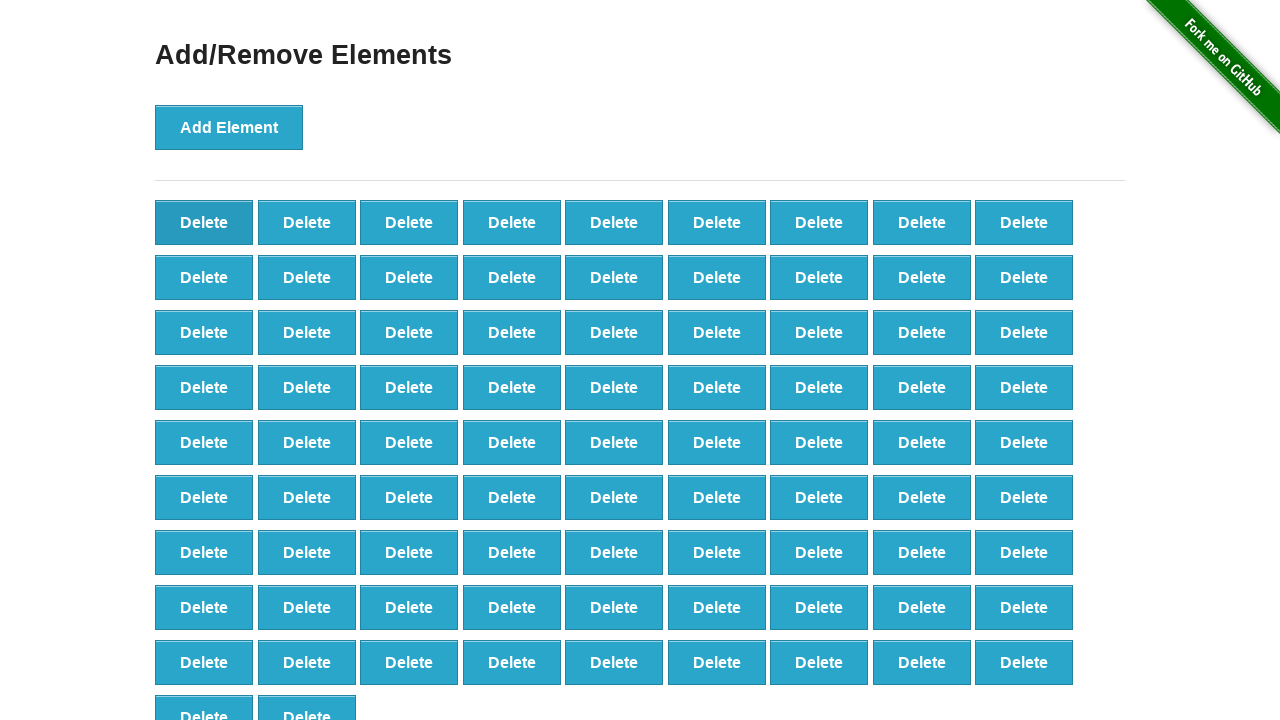

Clicked delete button (iteration 18/90) at (204, 222) on button.added-manually >> nth=0
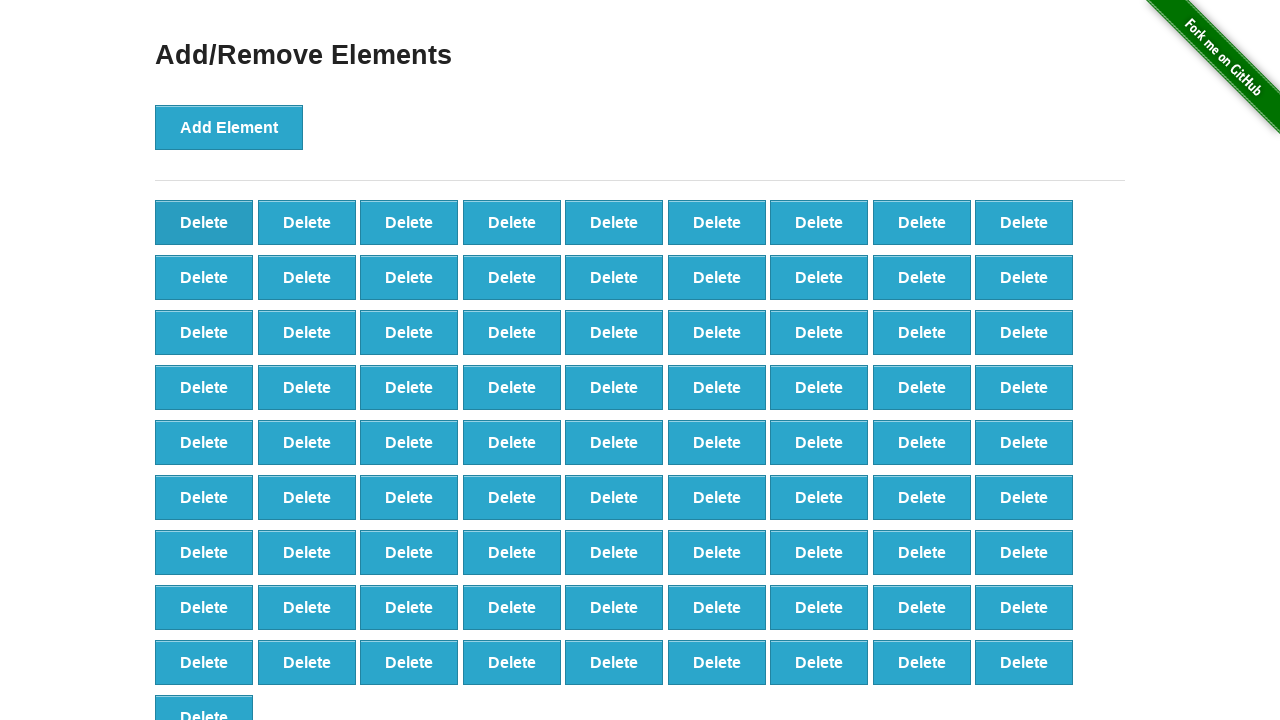

Clicked delete button (iteration 19/90) at (204, 222) on button.added-manually >> nth=0
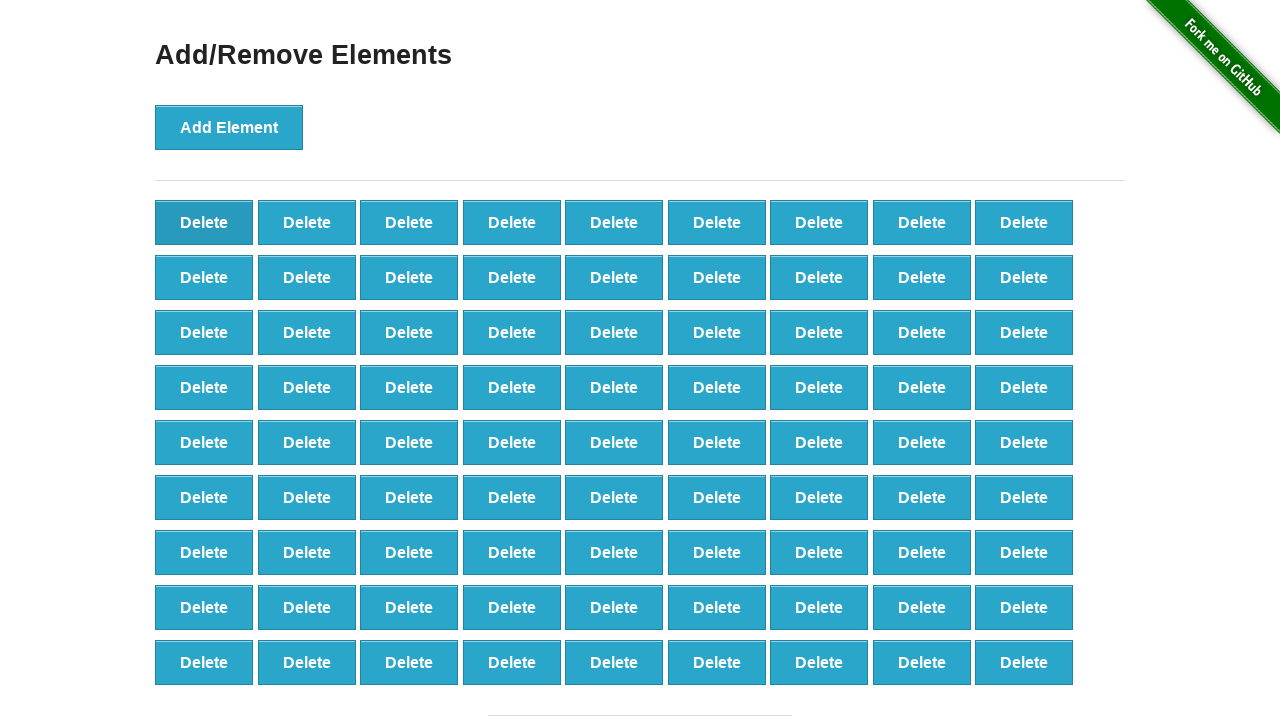

Clicked delete button (iteration 20/90) at (204, 222) on button.added-manually >> nth=0
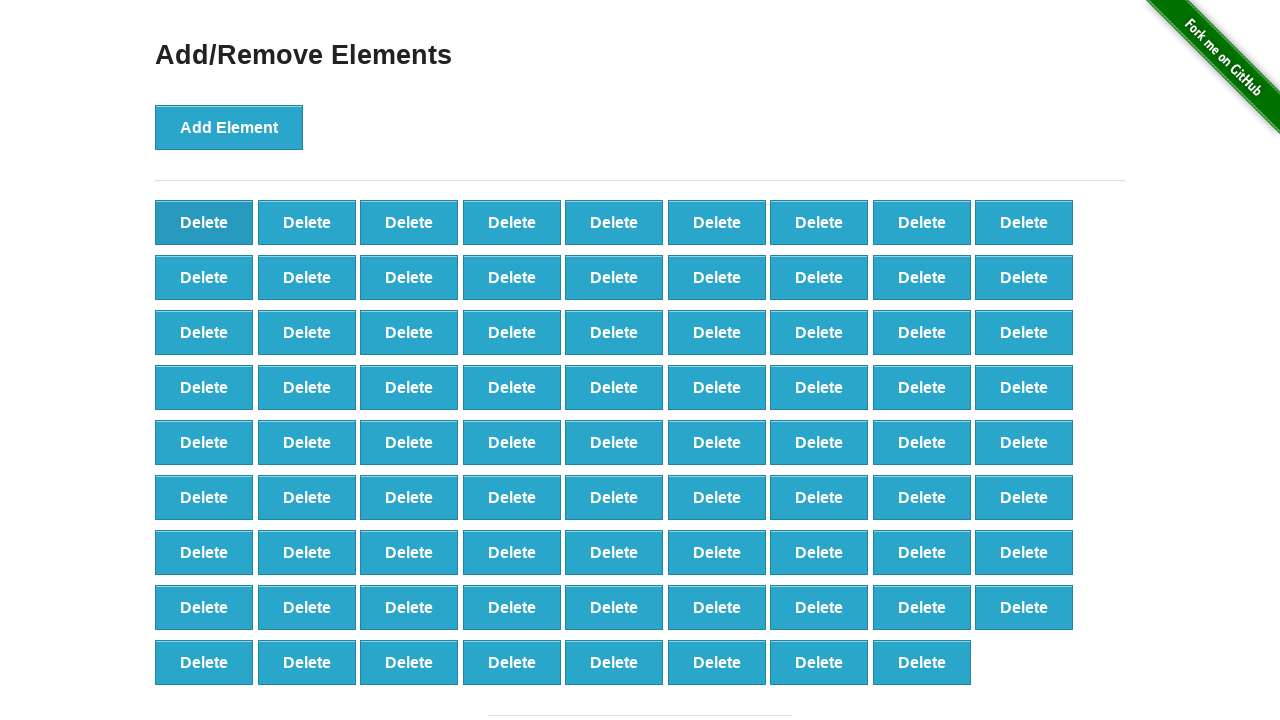

Clicked delete button (iteration 21/90) at (204, 222) on button.added-manually >> nth=0
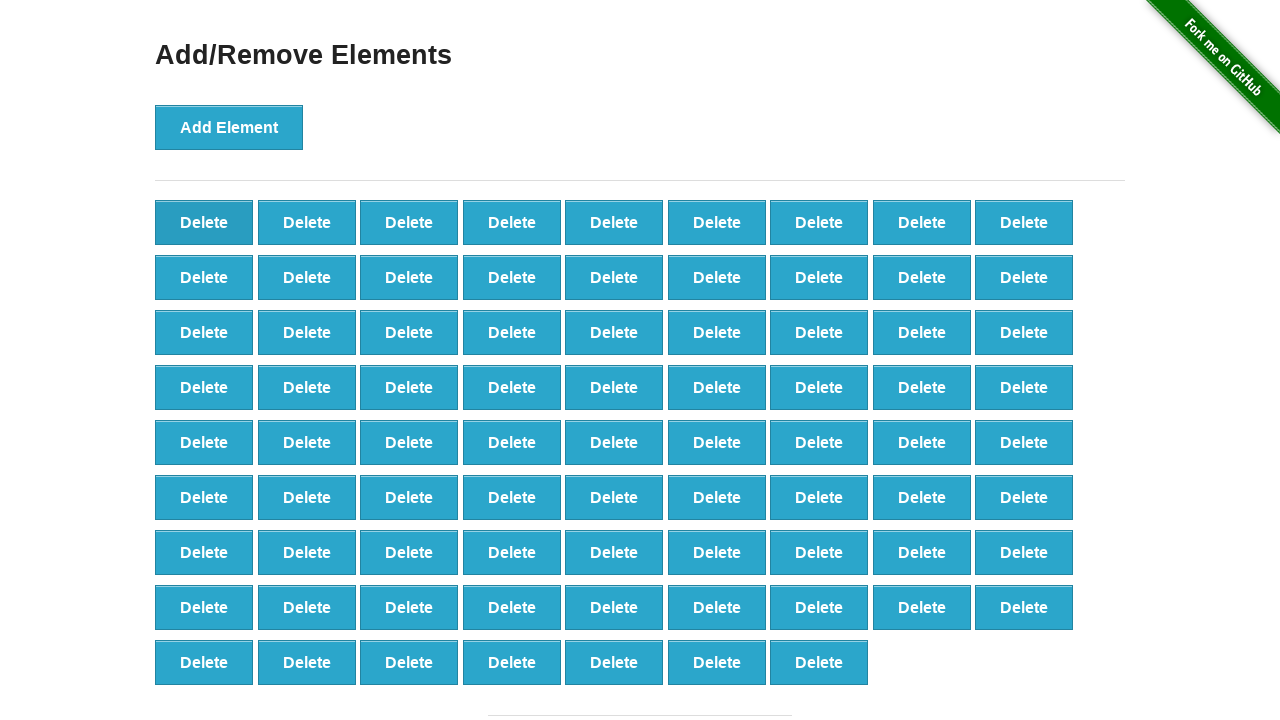

Clicked delete button (iteration 22/90) at (204, 222) on button.added-manually >> nth=0
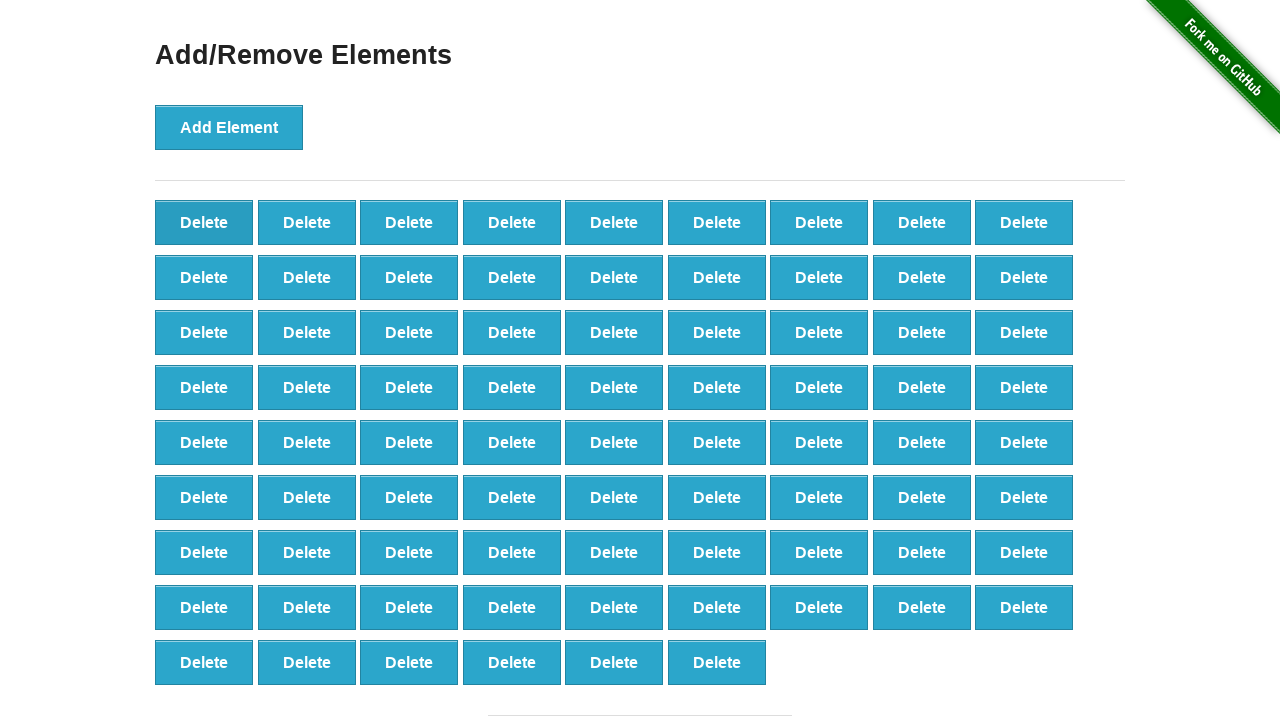

Clicked delete button (iteration 23/90) at (204, 222) on button.added-manually >> nth=0
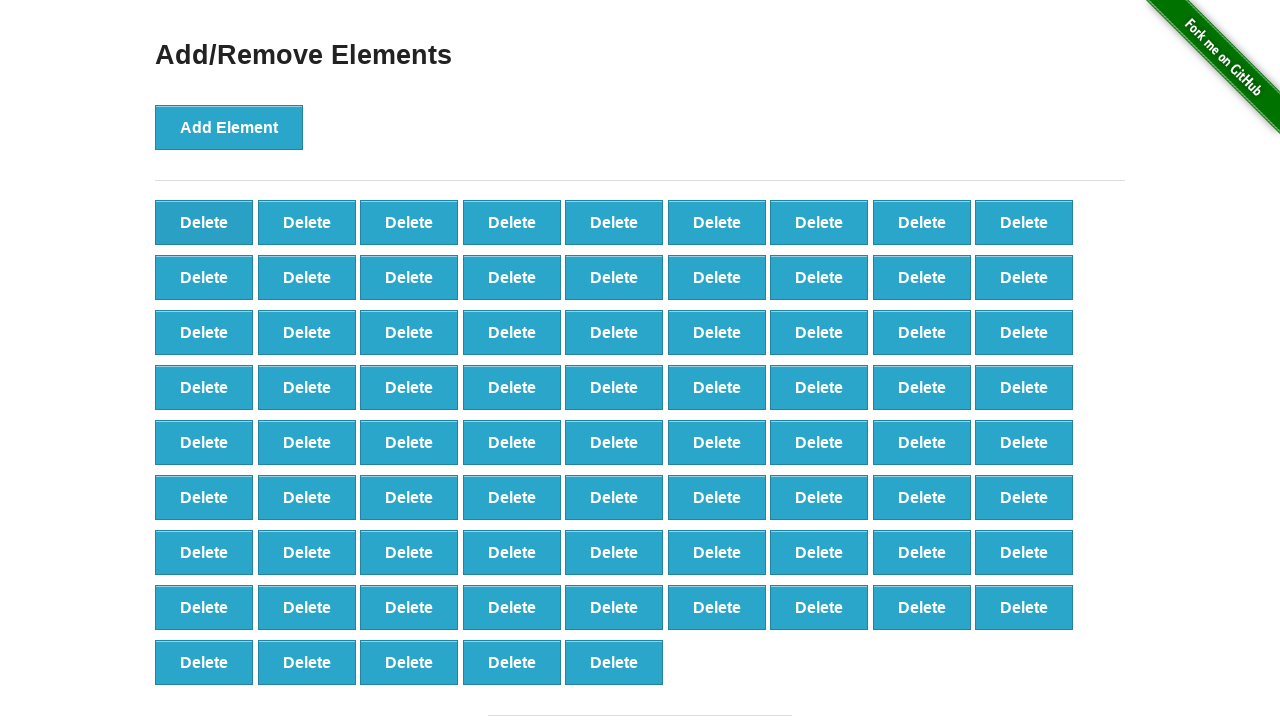

Clicked delete button (iteration 24/90) at (204, 222) on button.added-manually >> nth=0
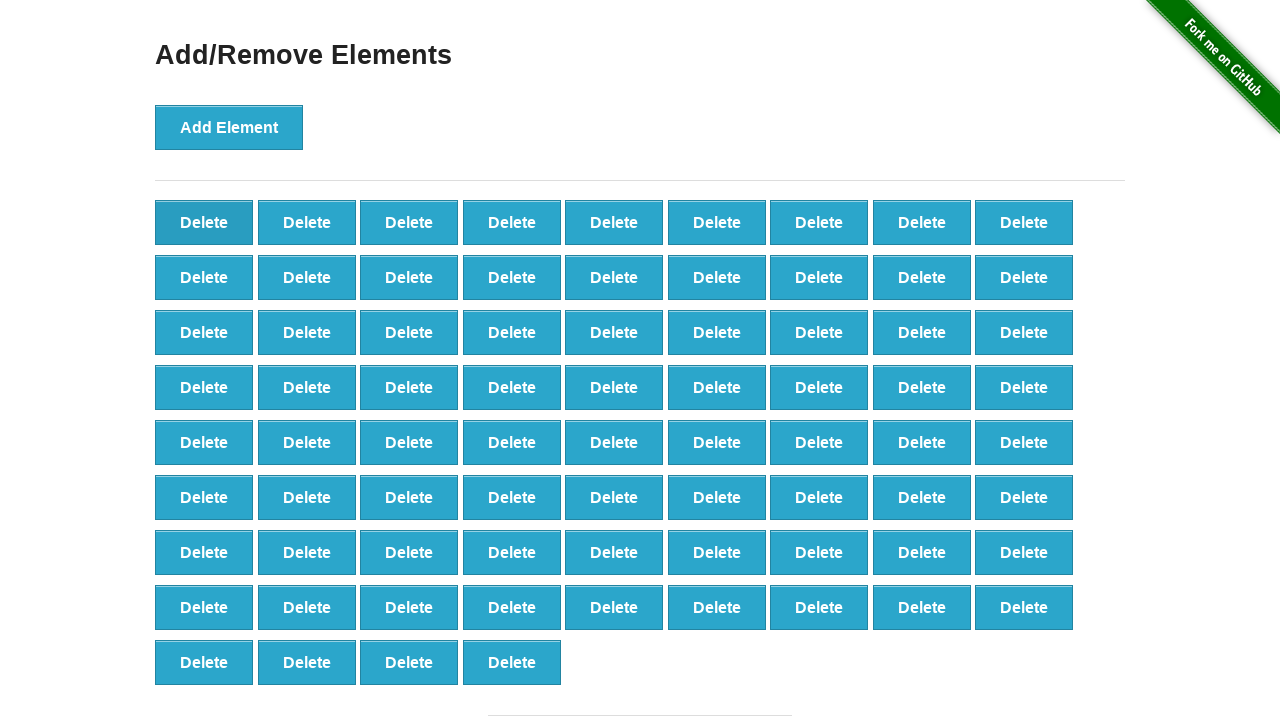

Clicked delete button (iteration 25/90) at (204, 222) on button.added-manually >> nth=0
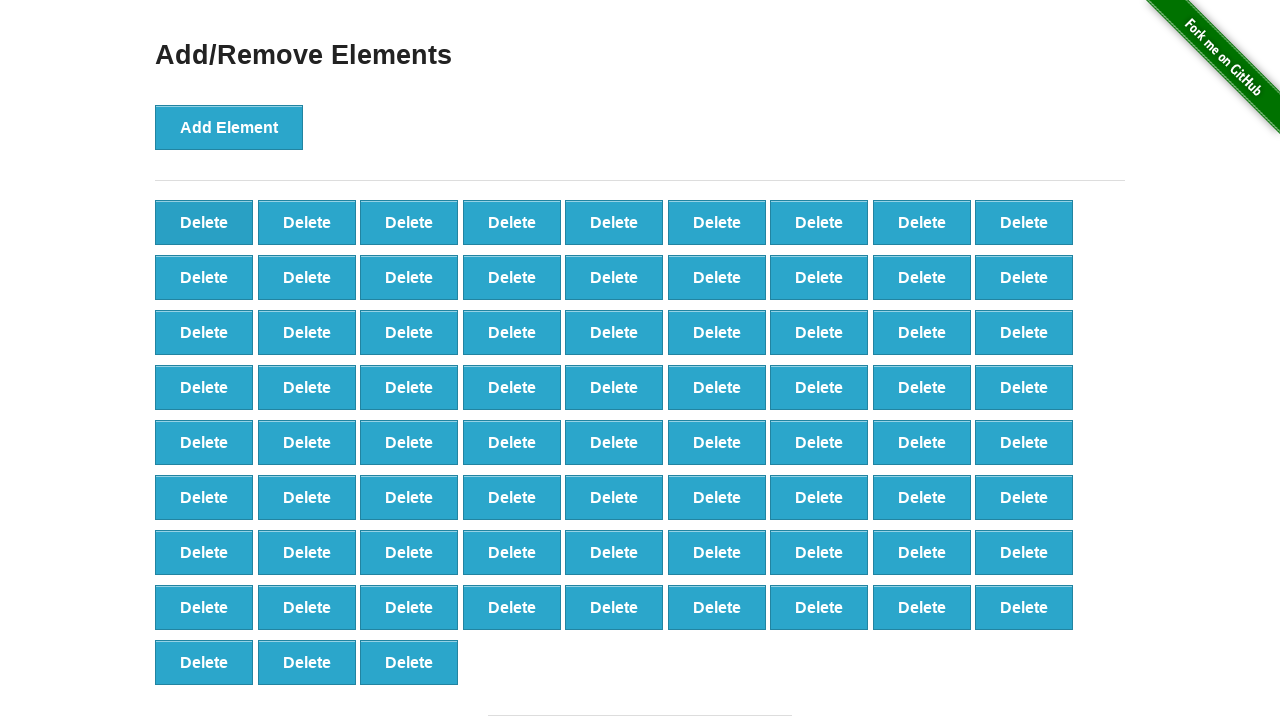

Clicked delete button (iteration 26/90) at (204, 222) on button.added-manually >> nth=0
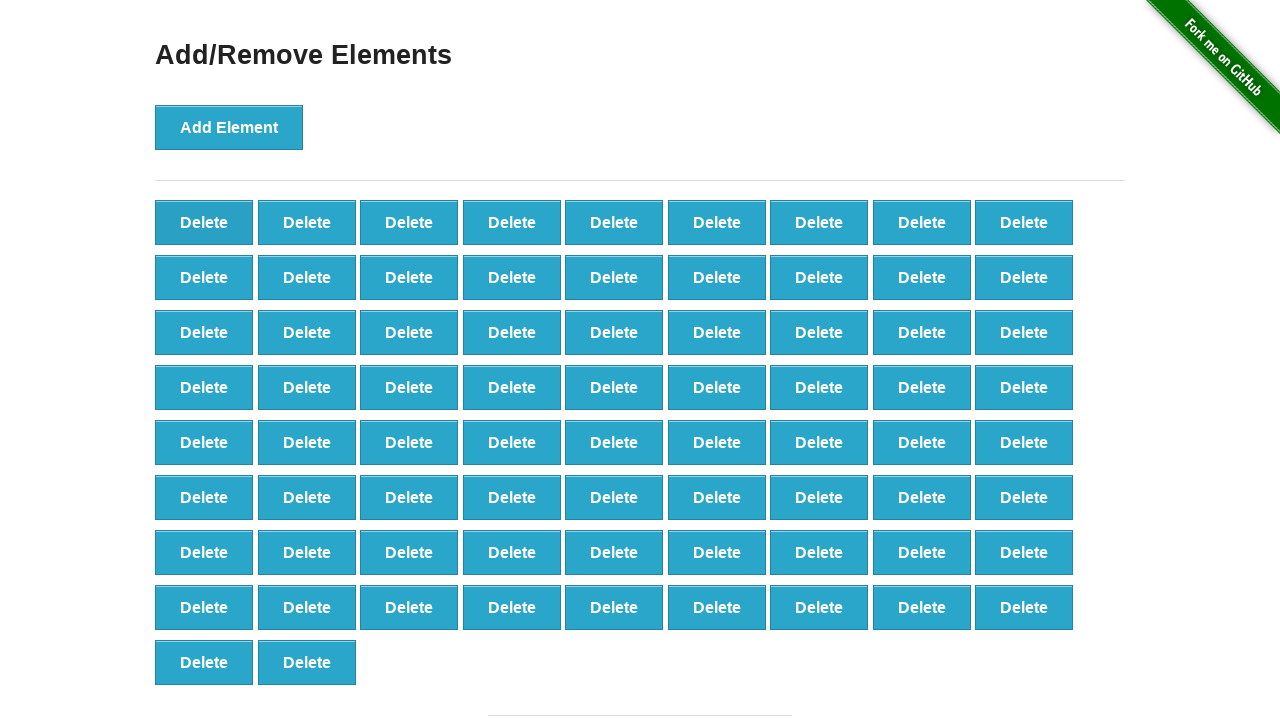

Clicked delete button (iteration 27/90) at (204, 222) on button.added-manually >> nth=0
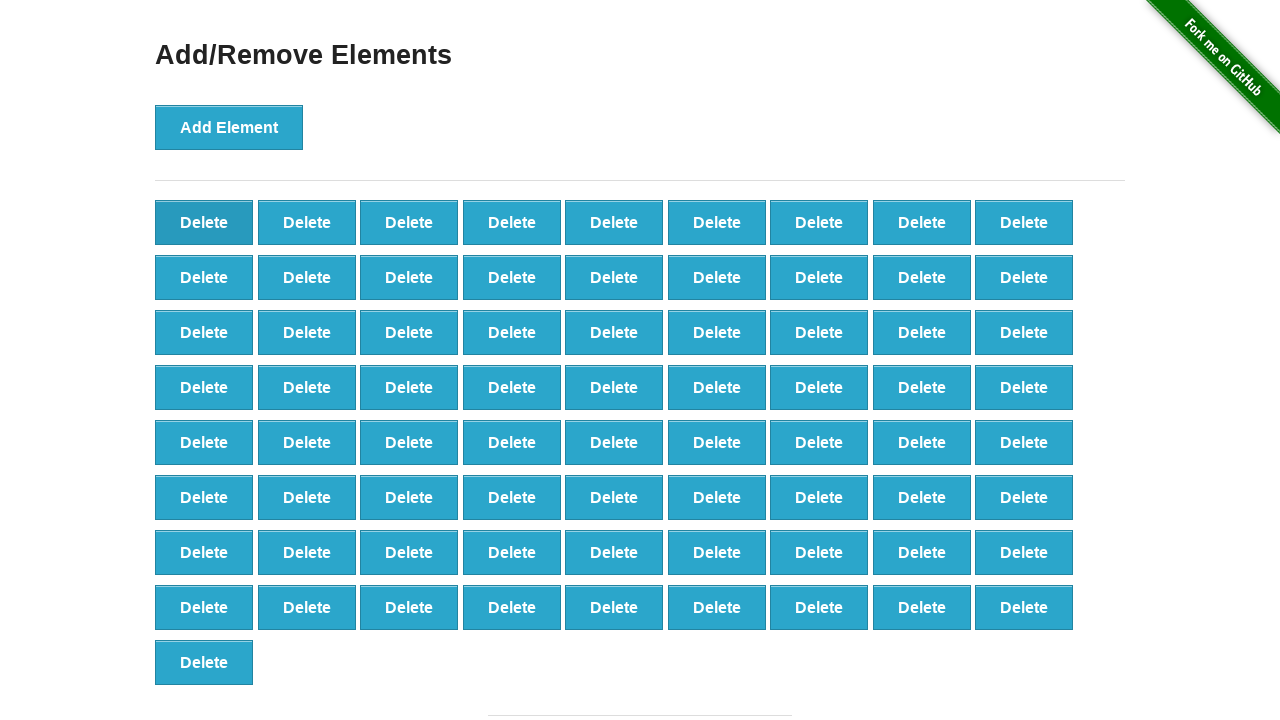

Clicked delete button (iteration 28/90) at (204, 222) on button.added-manually >> nth=0
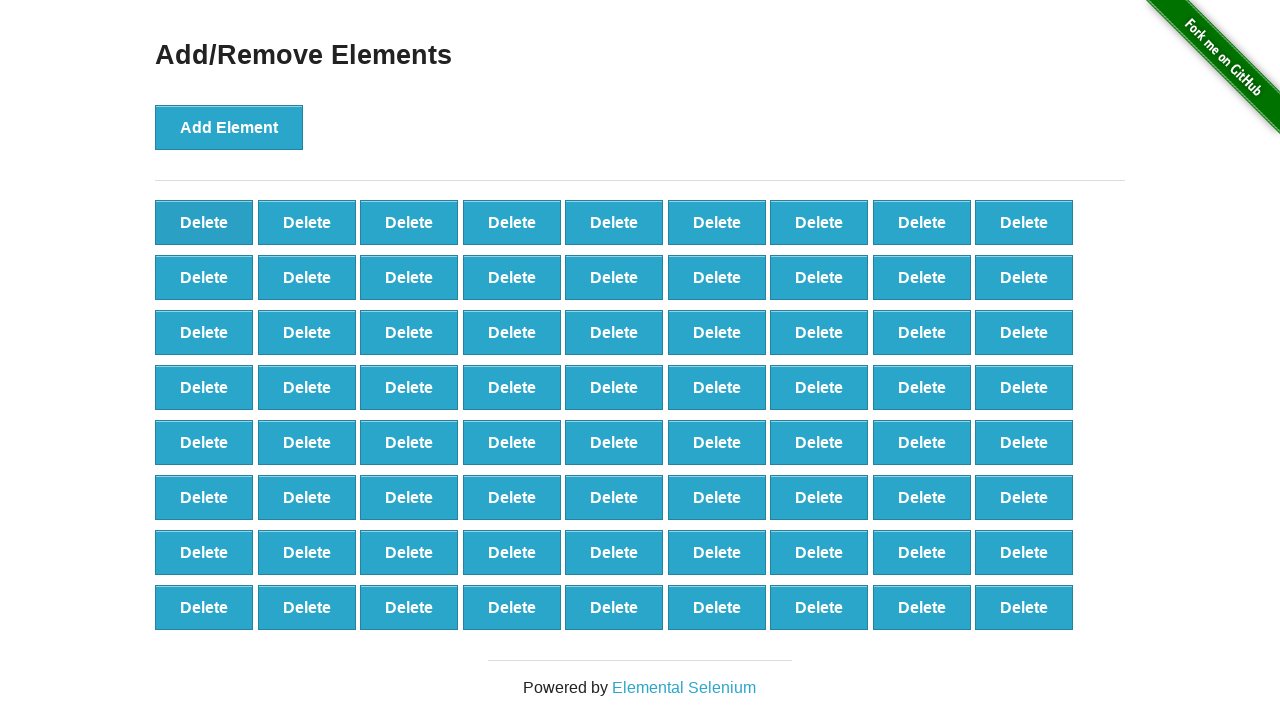

Clicked delete button (iteration 29/90) at (204, 222) on button.added-manually >> nth=0
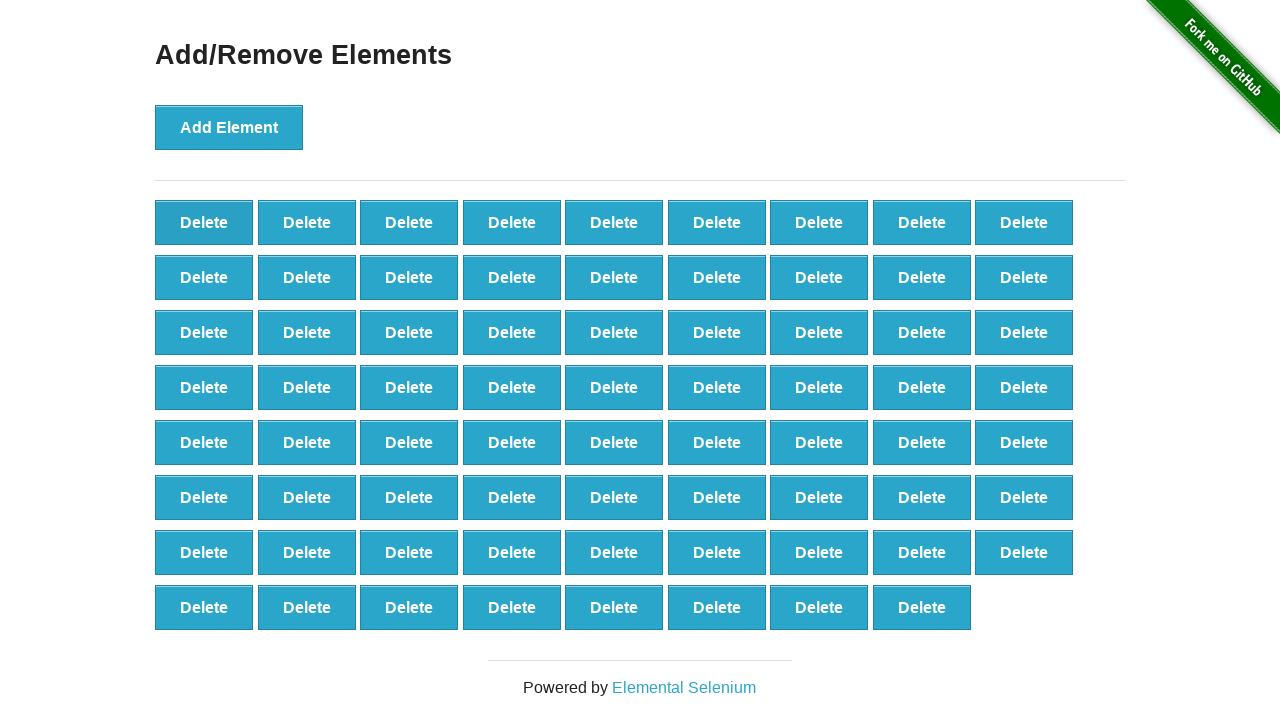

Clicked delete button (iteration 30/90) at (204, 222) on button.added-manually >> nth=0
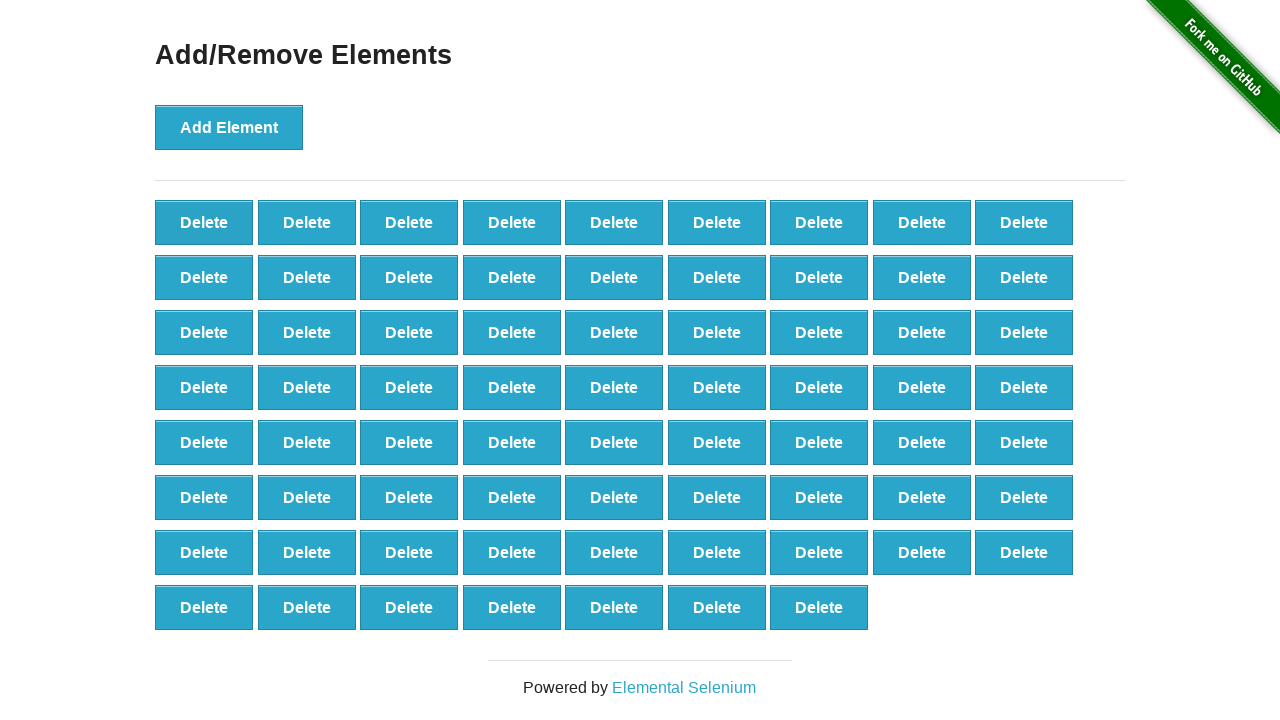

Clicked delete button (iteration 31/90) at (204, 222) on button.added-manually >> nth=0
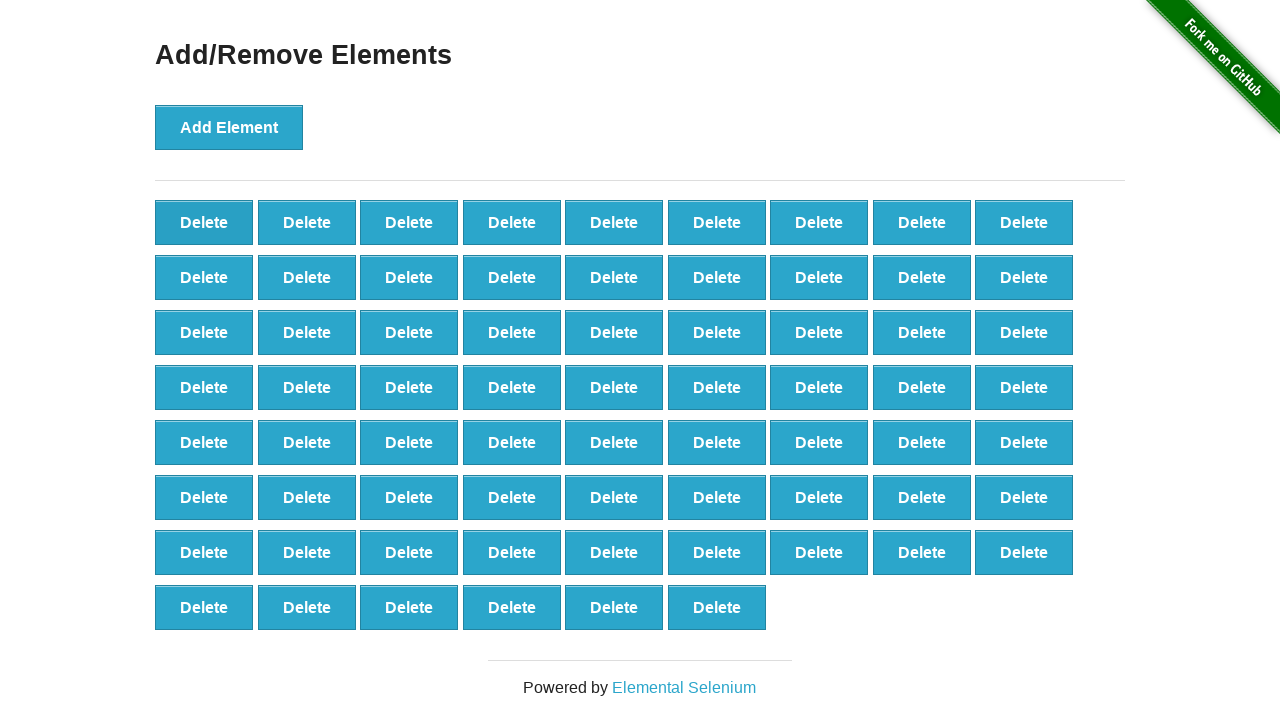

Clicked delete button (iteration 32/90) at (204, 222) on button.added-manually >> nth=0
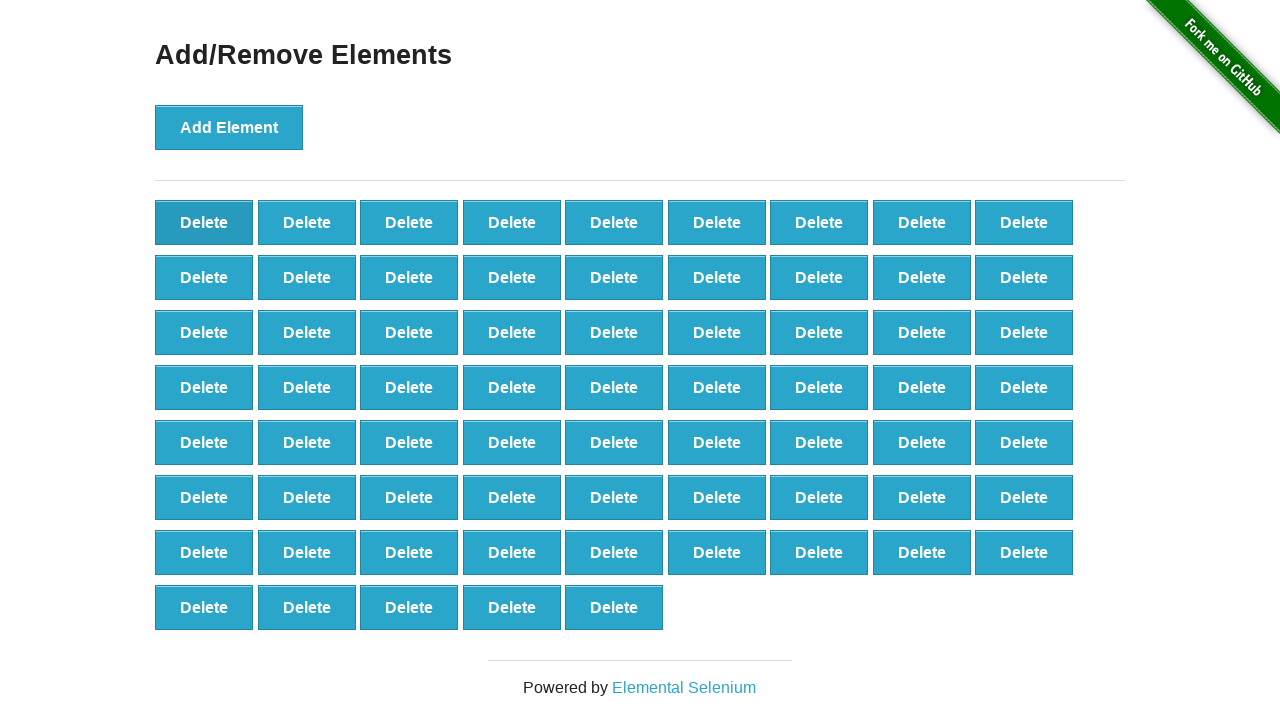

Clicked delete button (iteration 33/90) at (204, 222) on button.added-manually >> nth=0
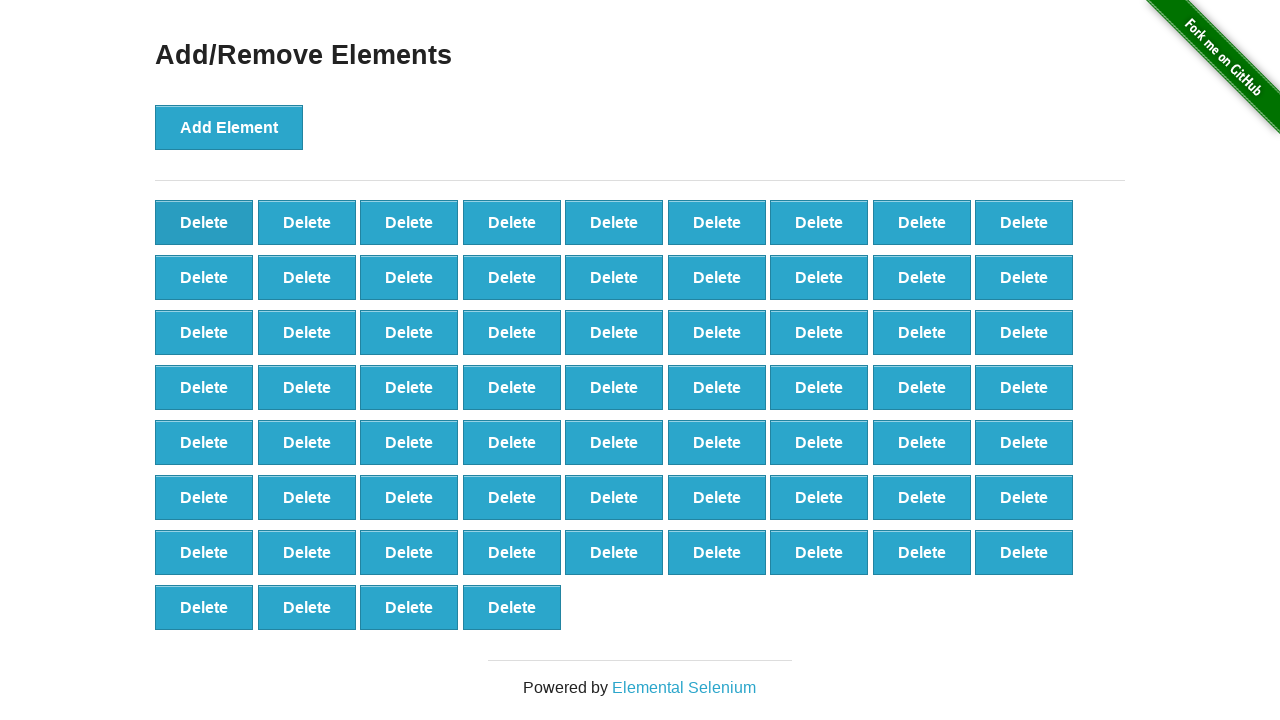

Clicked delete button (iteration 34/90) at (204, 222) on button.added-manually >> nth=0
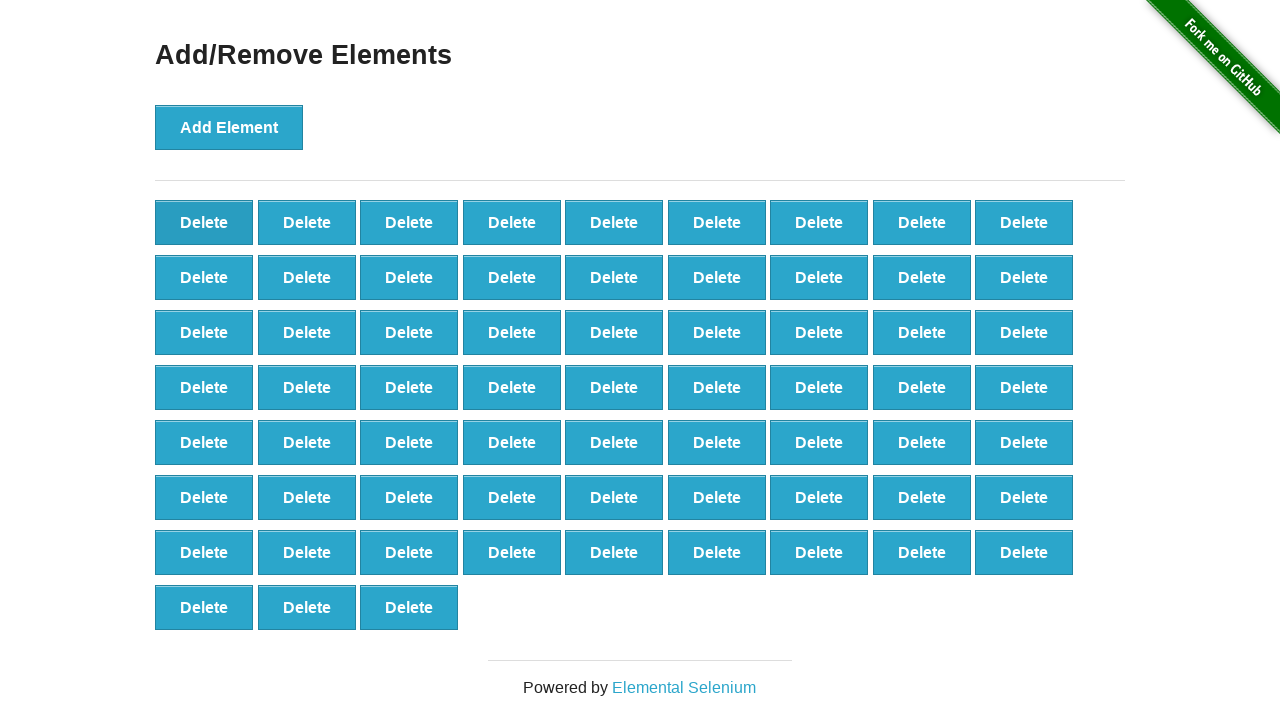

Clicked delete button (iteration 35/90) at (204, 222) on button.added-manually >> nth=0
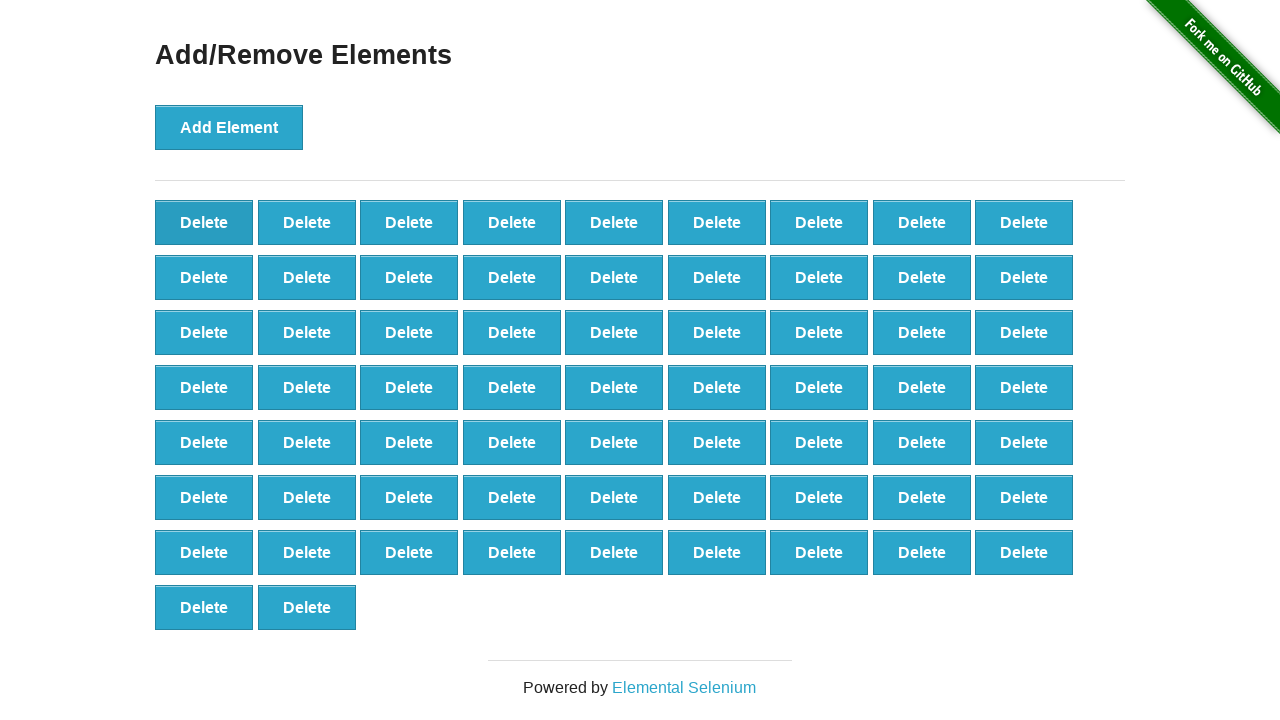

Clicked delete button (iteration 36/90) at (204, 222) on button.added-manually >> nth=0
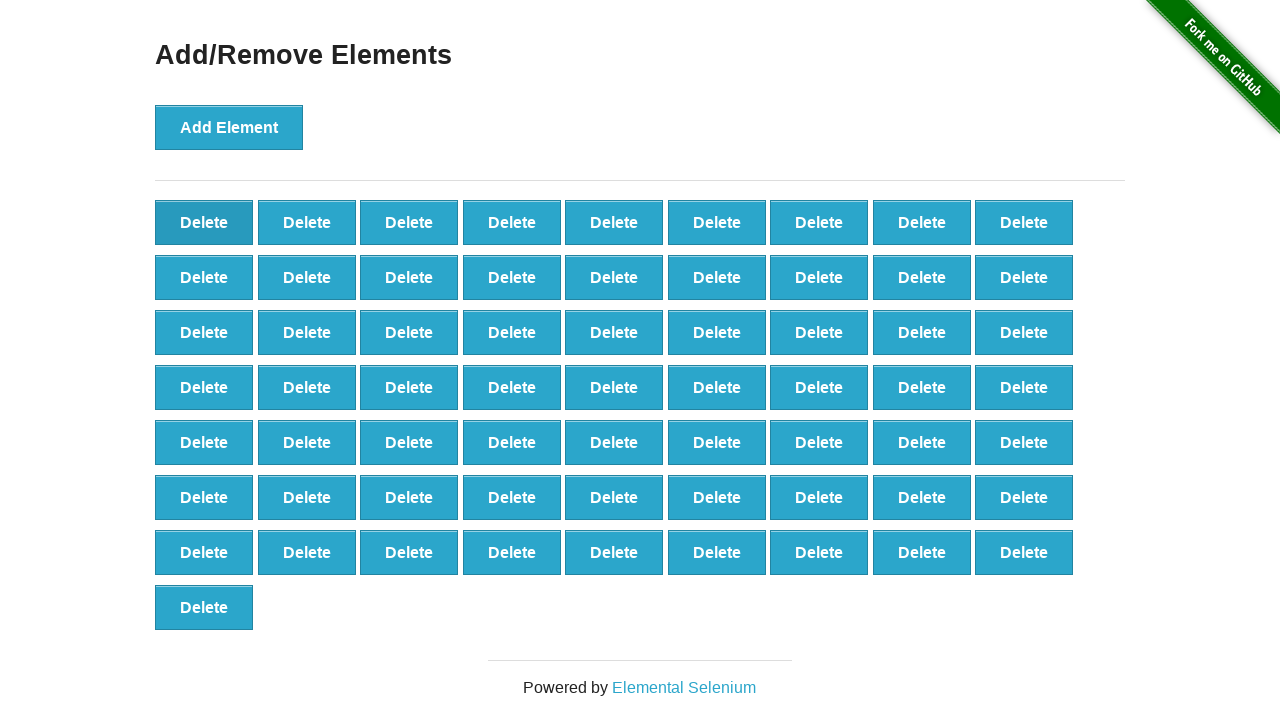

Clicked delete button (iteration 37/90) at (204, 222) on button.added-manually >> nth=0
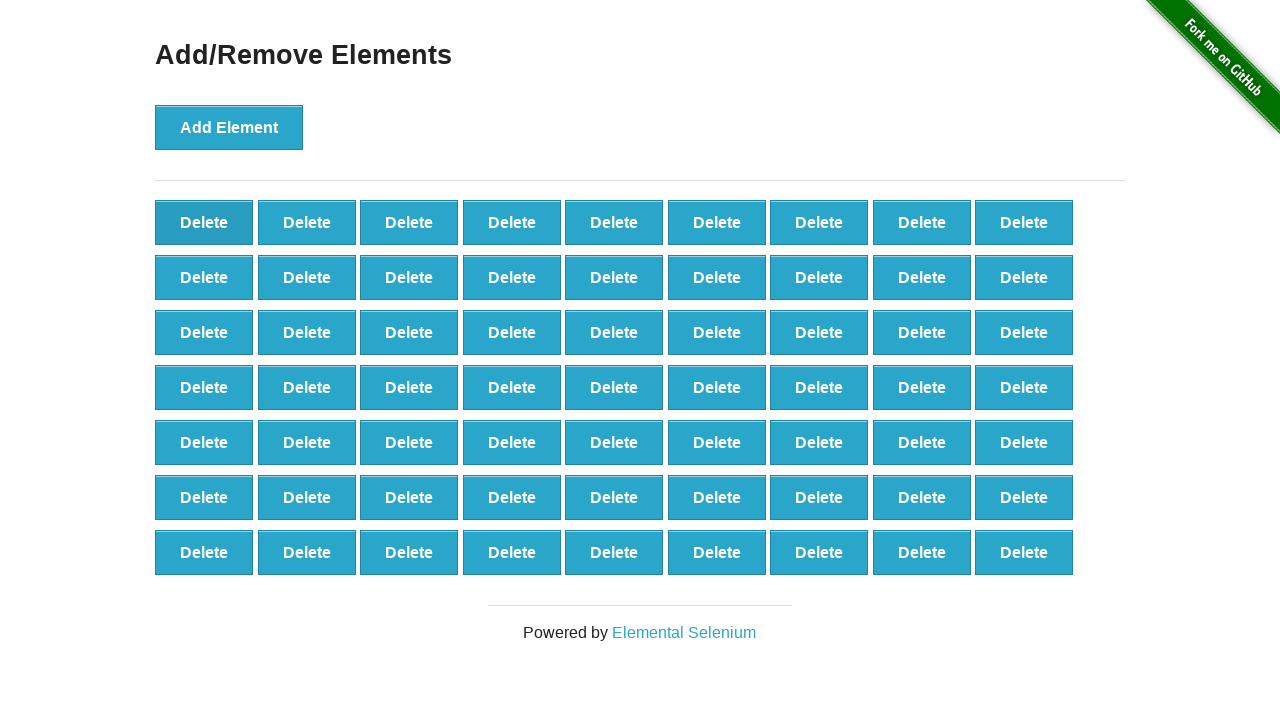

Clicked delete button (iteration 38/90) at (204, 222) on button.added-manually >> nth=0
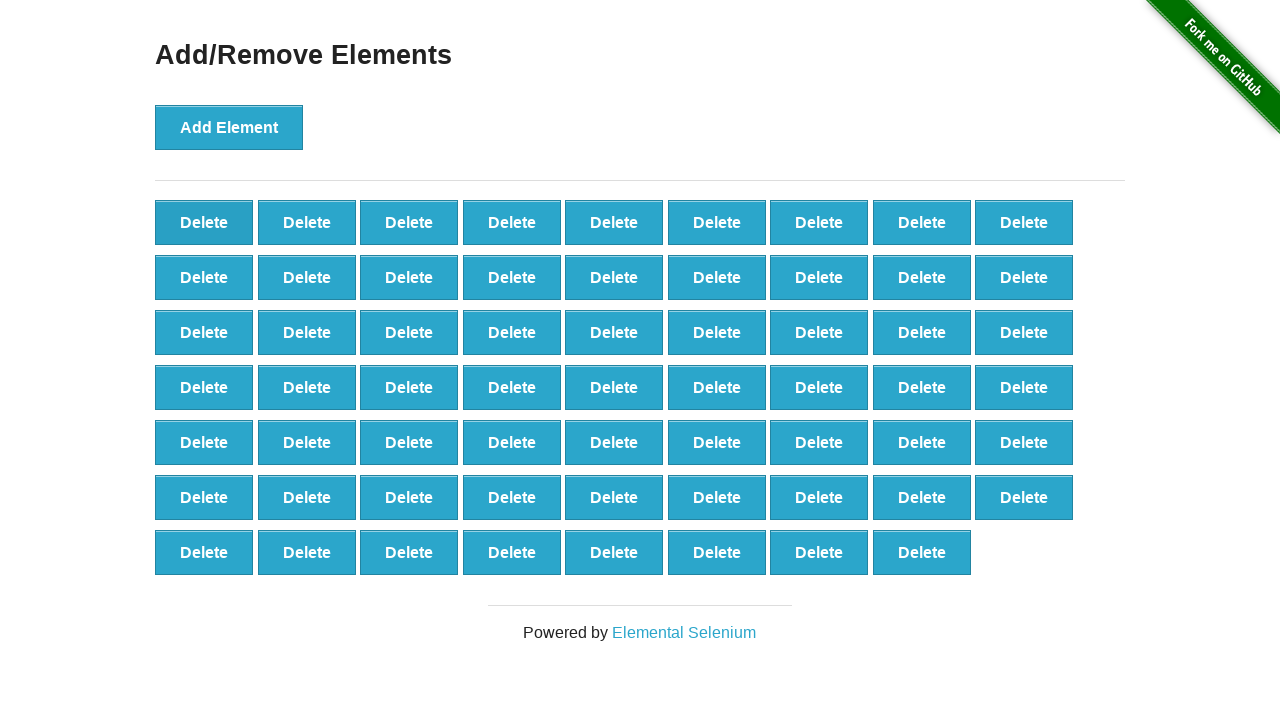

Clicked delete button (iteration 39/90) at (204, 222) on button.added-manually >> nth=0
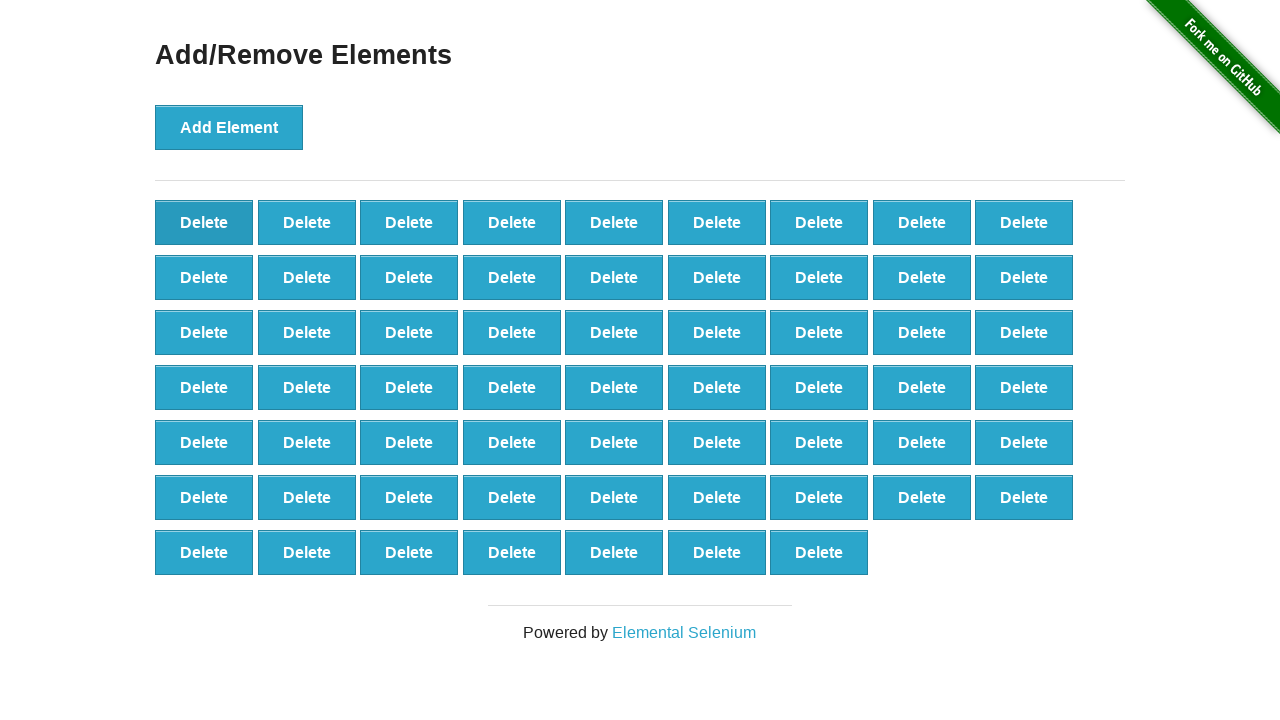

Clicked delete button (iteration 40/90) at (204, 222) on button.added-manually >> nth=0
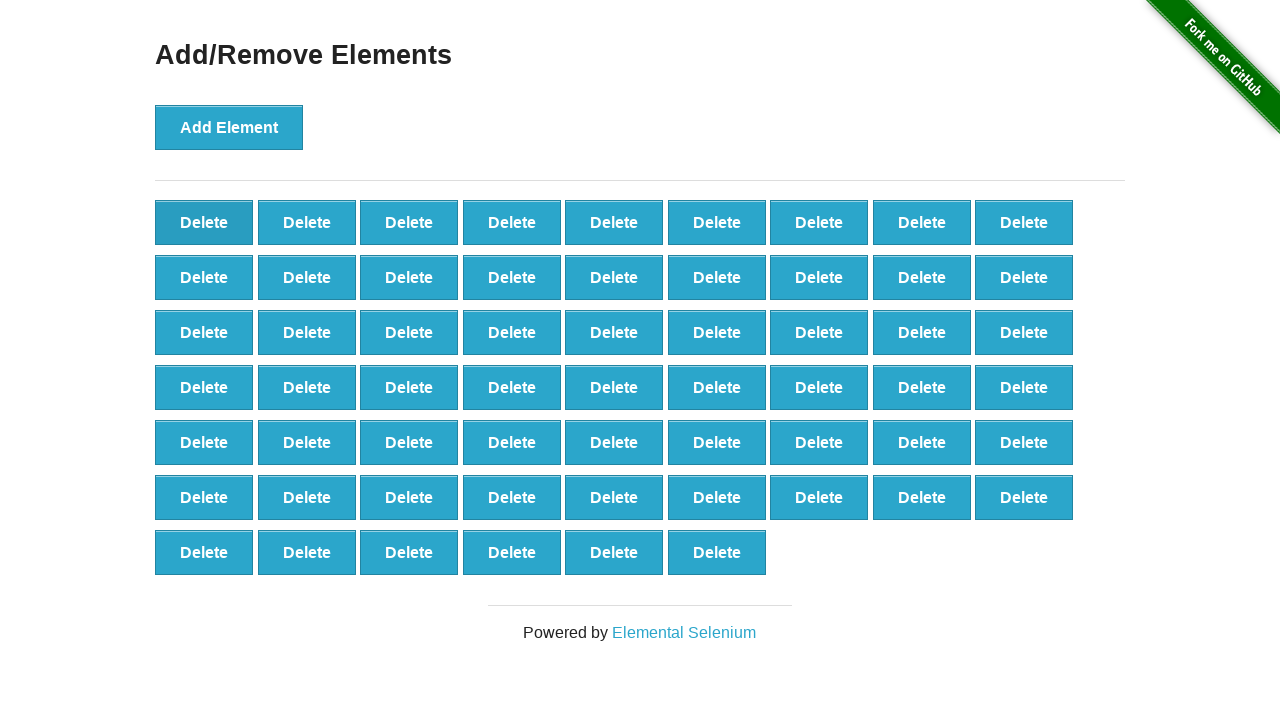

Clicked delete button (iteration 41/90) at (204, 222) on button.added-manually >> nth=0
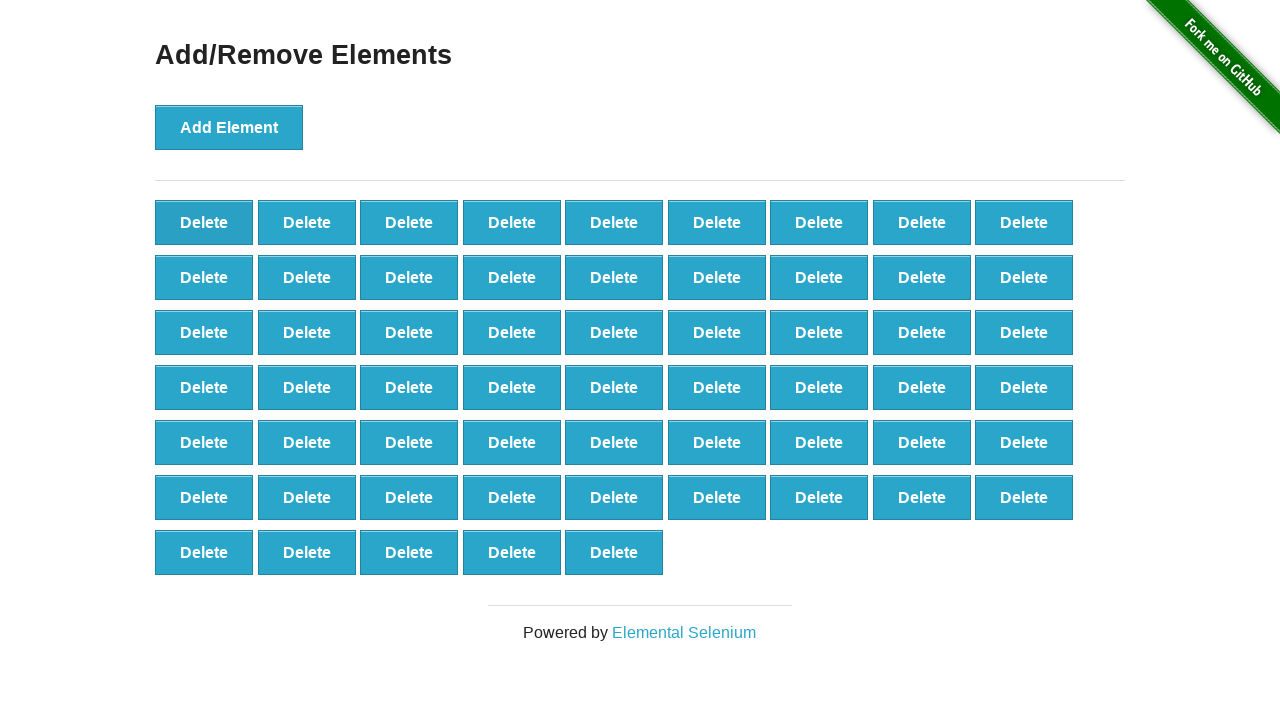

Clicked delete button (iteration 42/90) at (204, 222) on button.added-manually >> nth=0
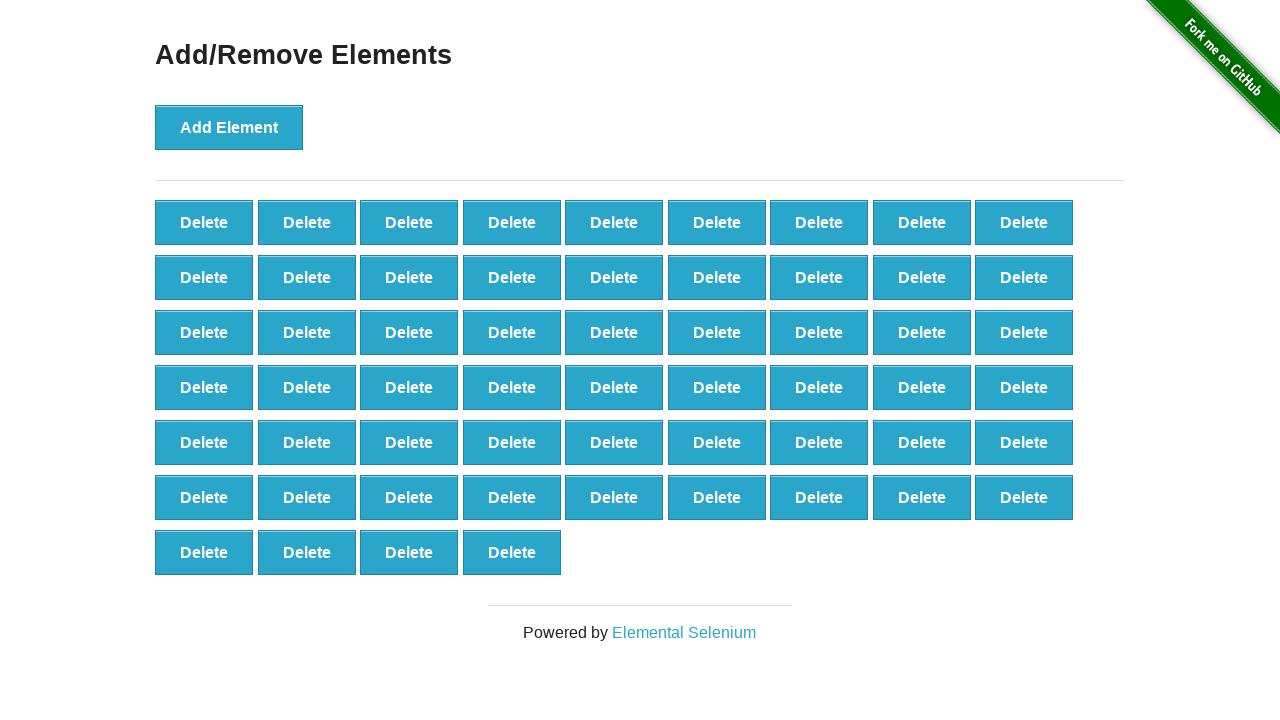

Clicked delete button (iteration 43/90) at (204, 222) on button.added-manually >> nth=0
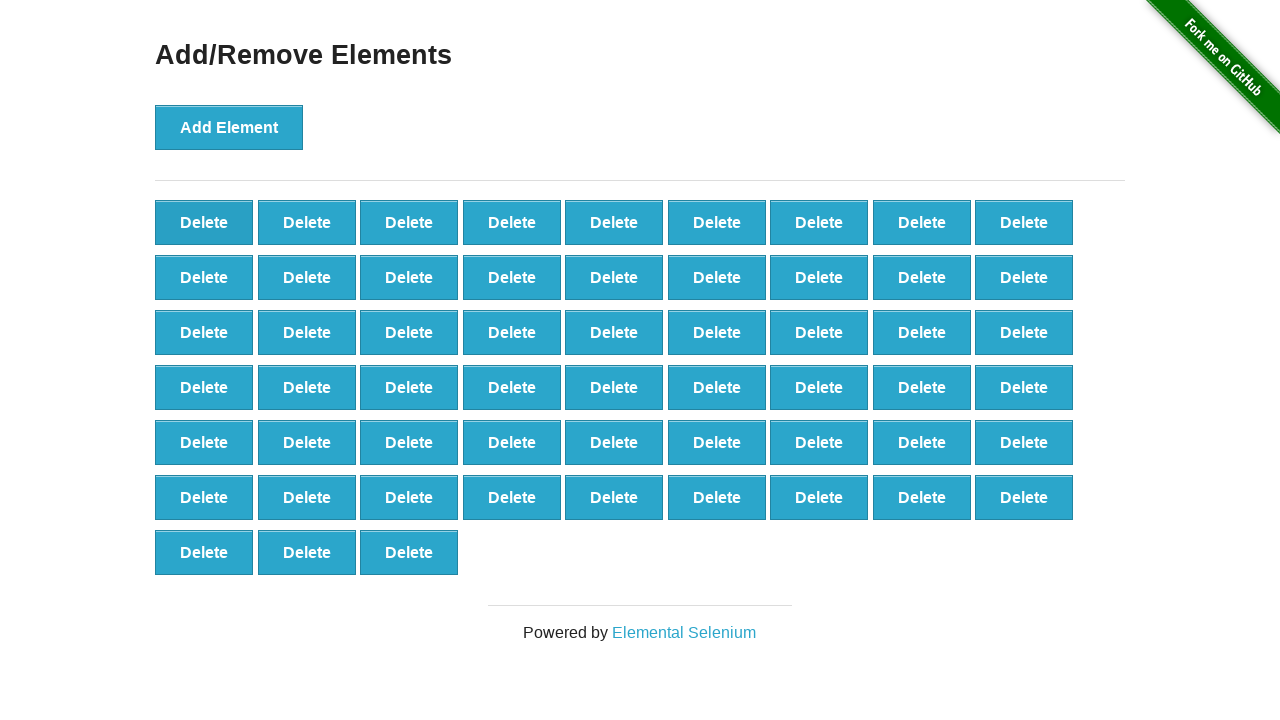

Clicked delete button (iteration 44/90) at (204, 222) on button.added-manually >> nth=0
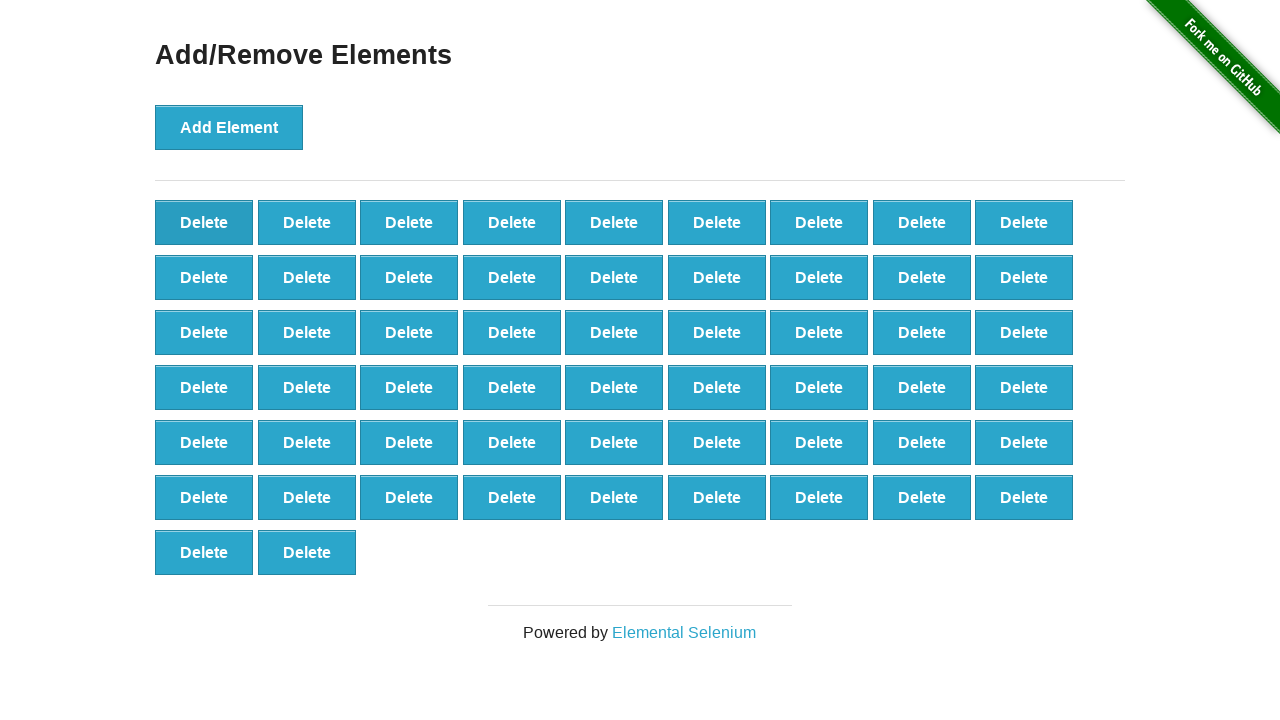

Clicked delete button (iteration 45/90) at (204, 222) on button.added-manually >> nth=0
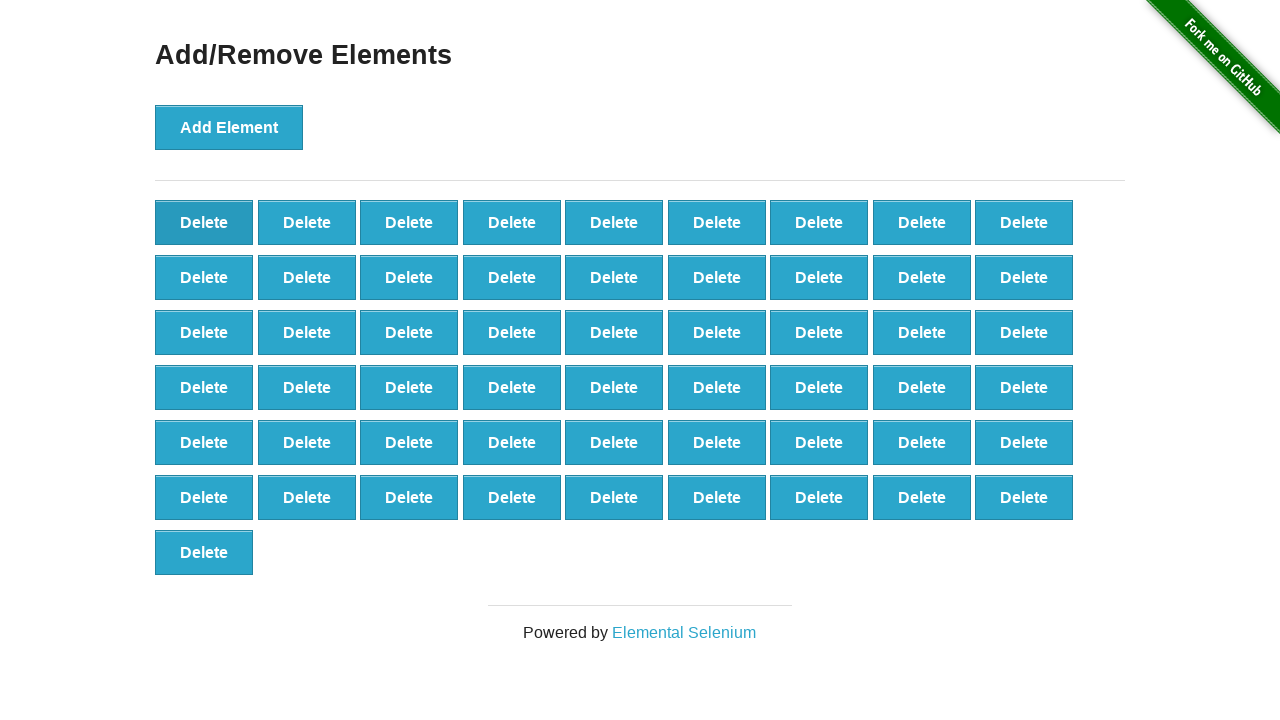

Clicked delete button (iteration 46/90) at (204, 222) on button.added-manually >> nth=0
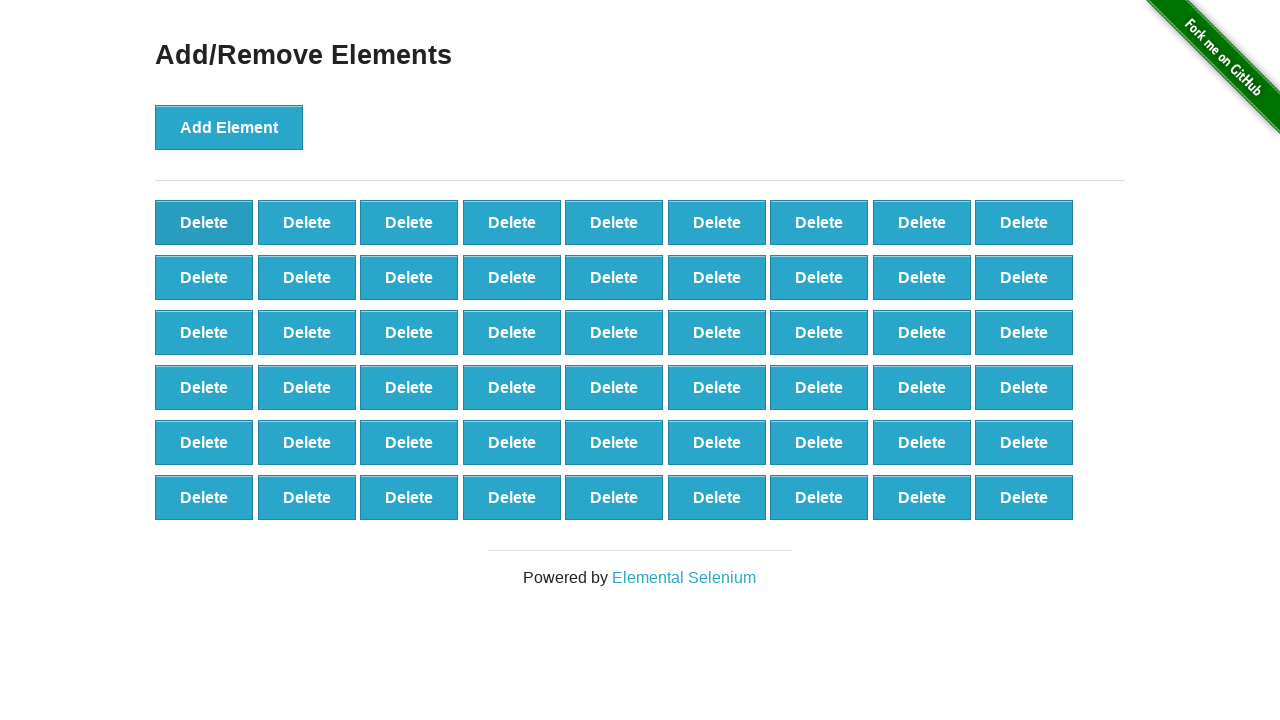

Clicked delete button (iteration 47/90) at (204, 222) on button.added-manually >> nth=0
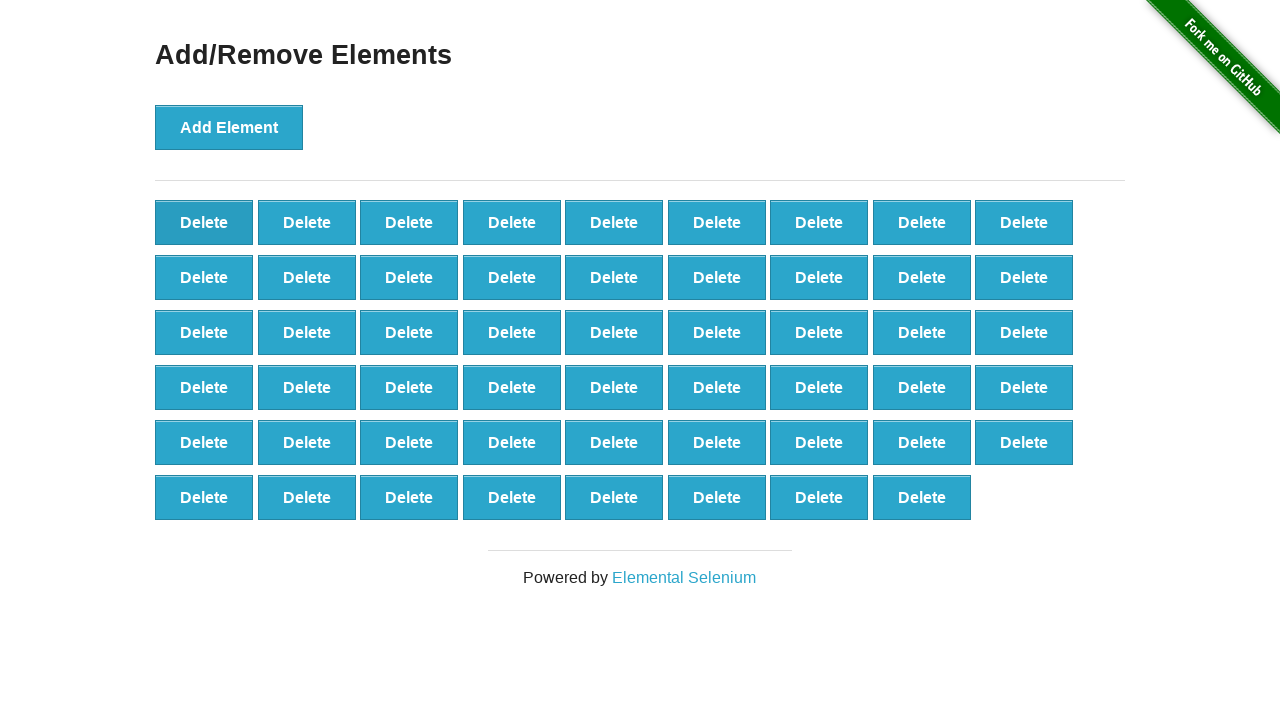

Clicked delete button (iteration 48/90) at (204, 222) on button.added-manually >> nth=0
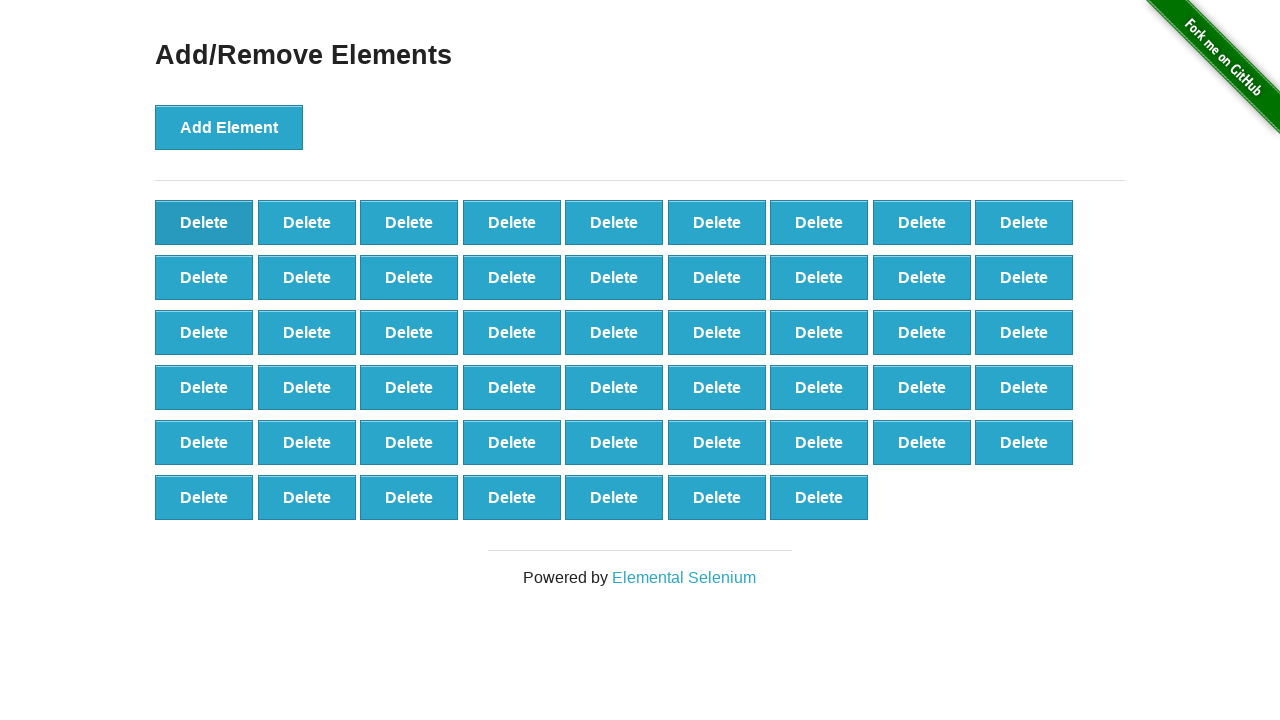

Clicked delete button (iteration 49/90) at (204, 222) on button.added-manually >> nth=0
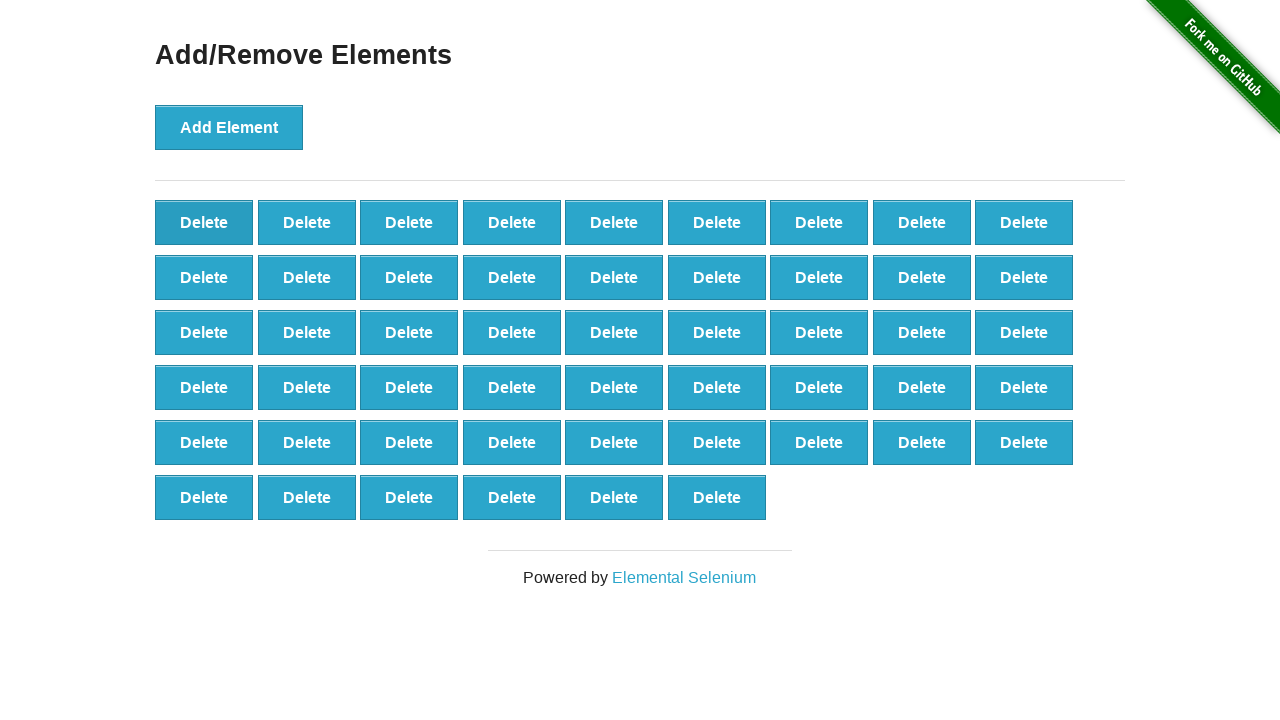

Clicked delete button (iteration 50/90) at (204, 222) on button.added-manually >> nth=0
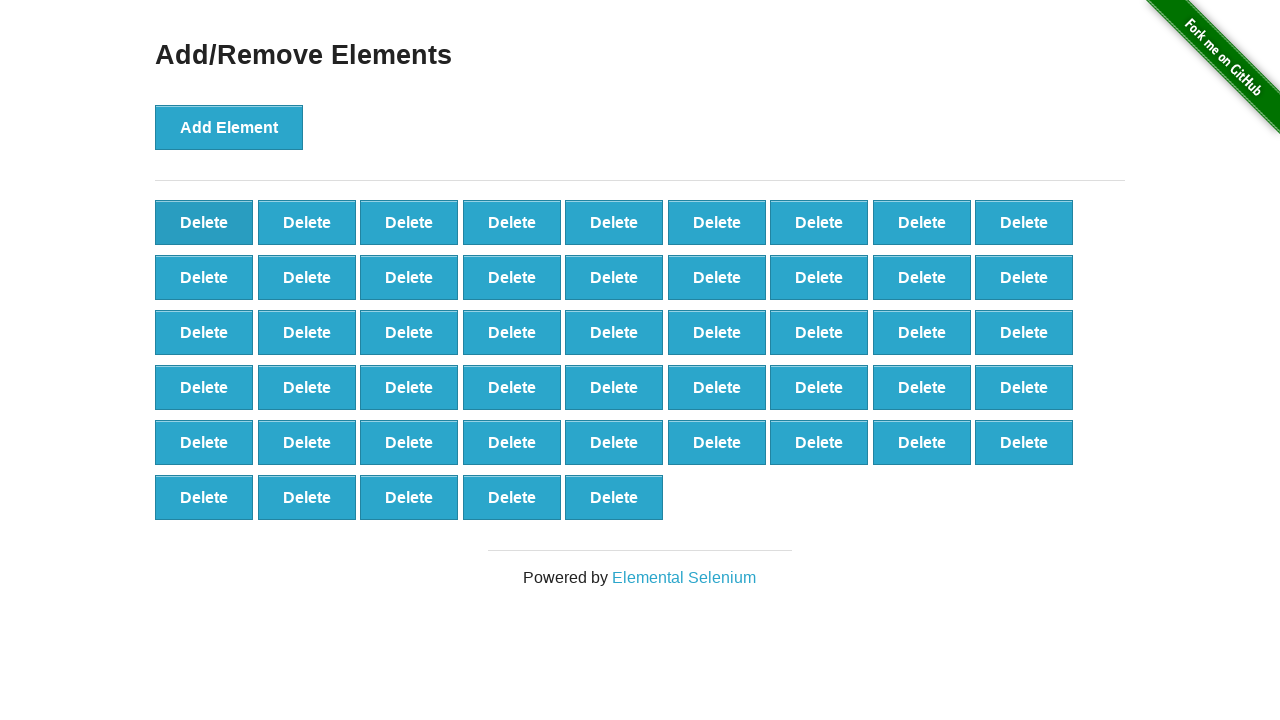

Clicked delete button (iteration 51/90) at (204, 222) on button.added-manually >> nth=0
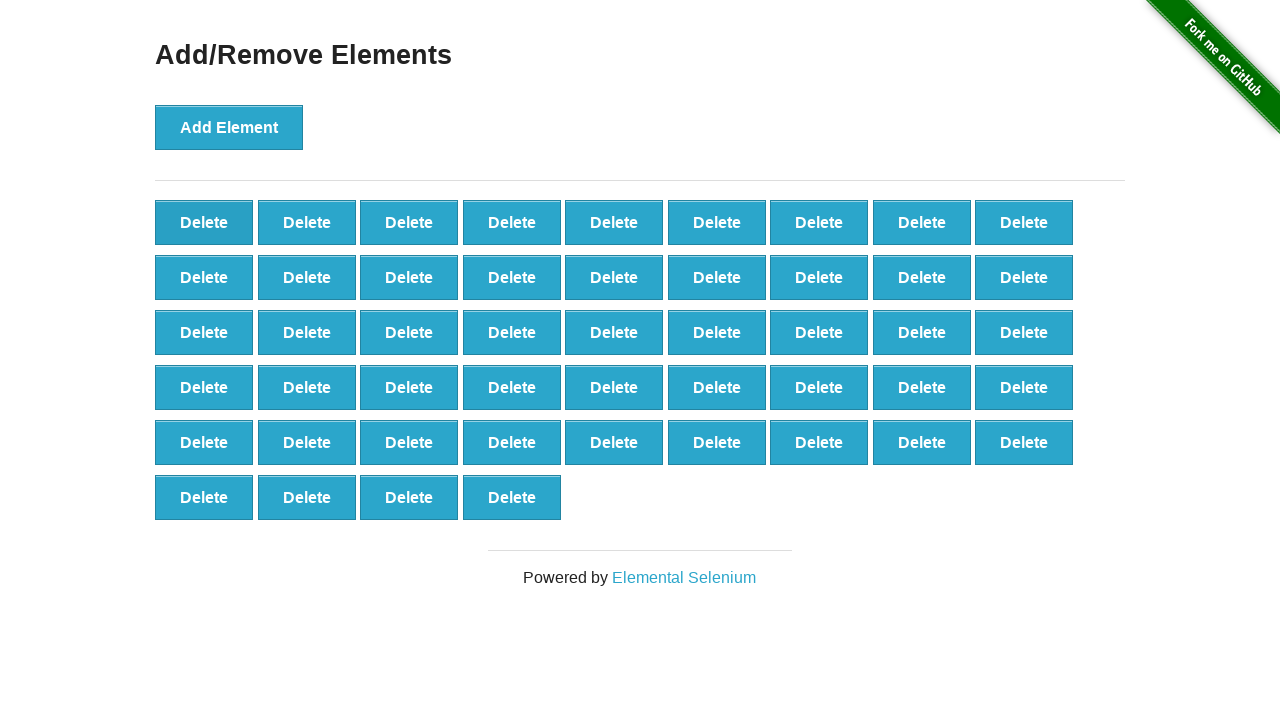

Clicked delete button (iteration 52/90) at (204, 222) on button.added-manually >> nth=0
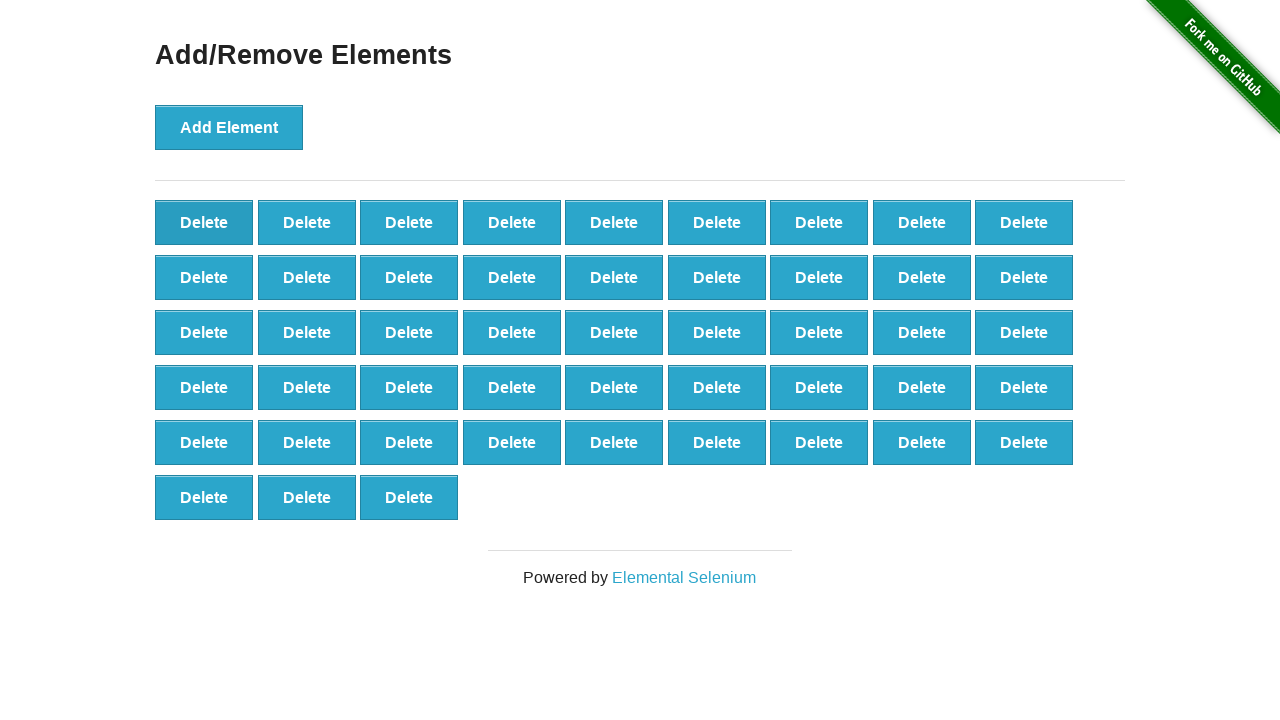

Clicked delete button (iteration 53/90) at (204, 222) on button.added-manually >> nth=0
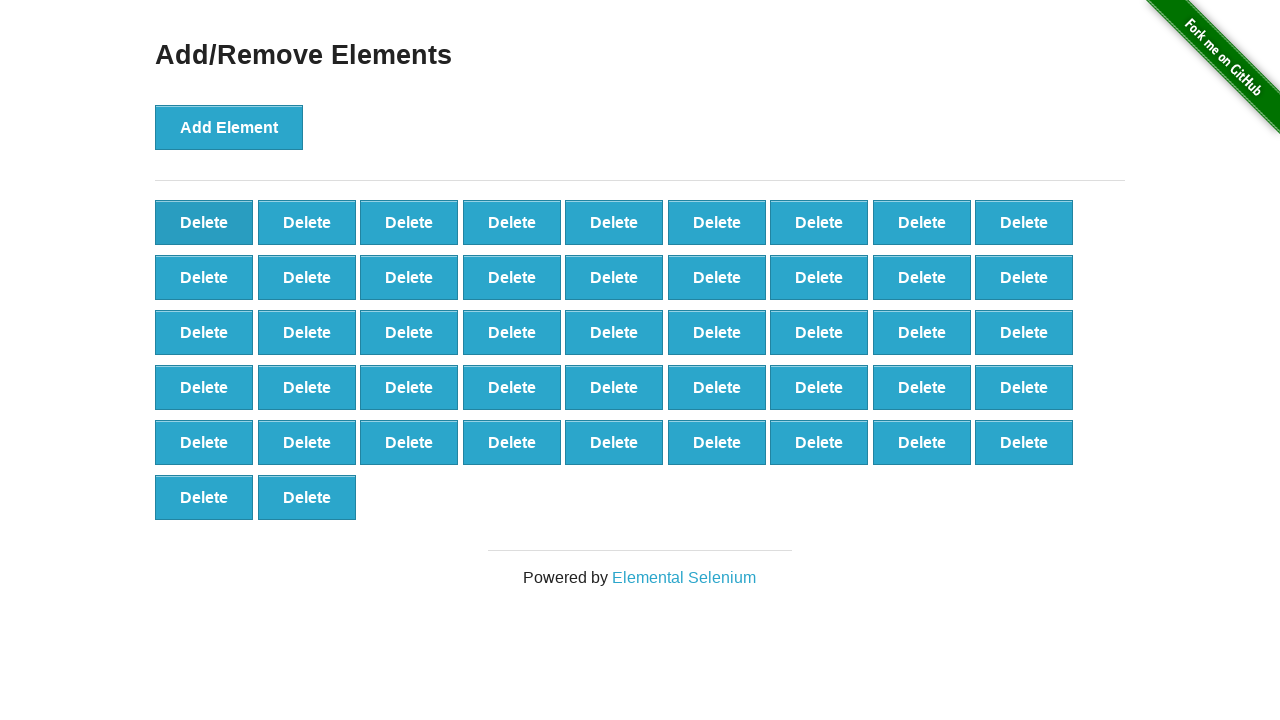

Clicked delete button (iteration 54/90) at (204, 222) on button.added-manually >> nth=0
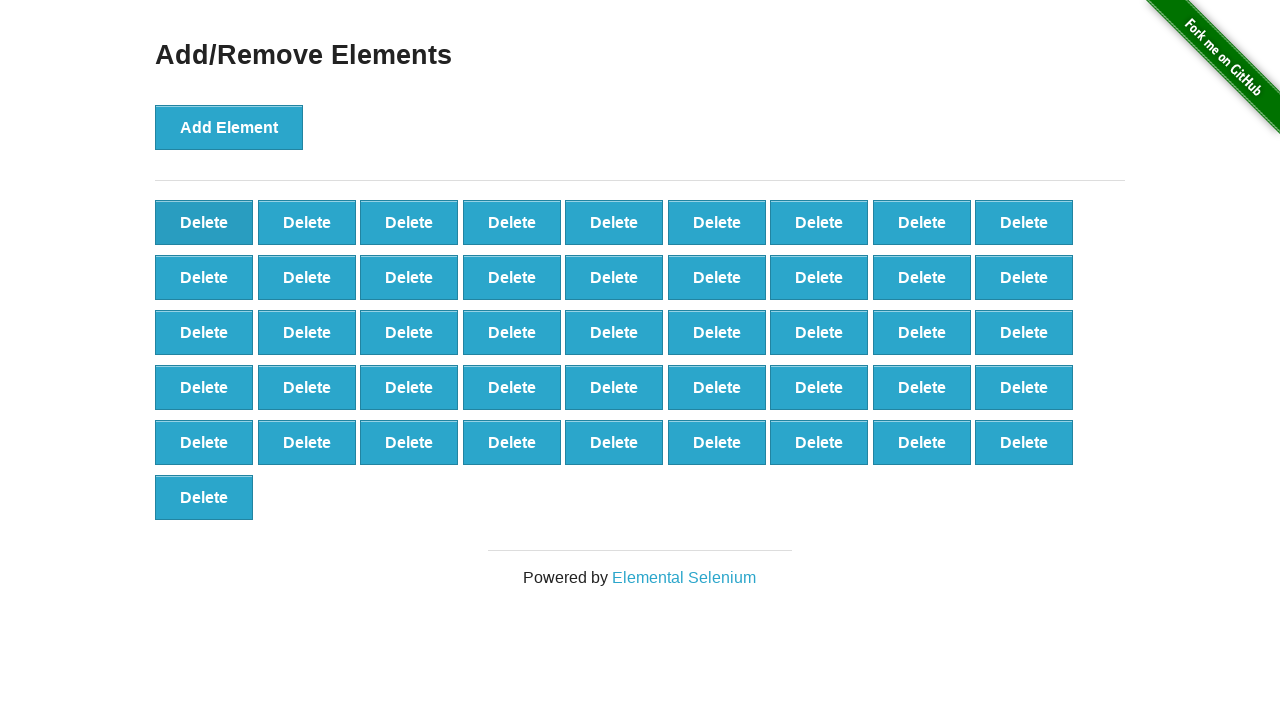

Clicked delete button (iteration 55/90) at (204, 222) on button.added-manually >> nth=0
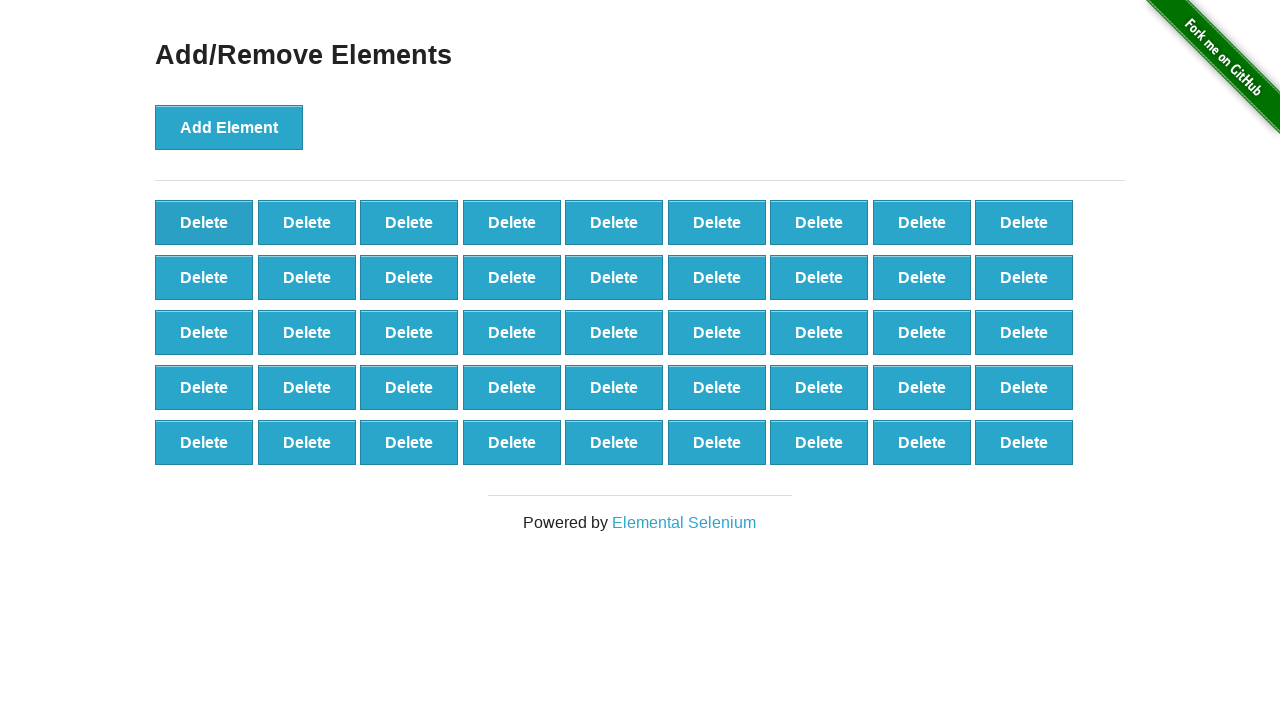

Clicked delete button (iteration 56/90) at (204, 222) on button.added-manually >> nth=0
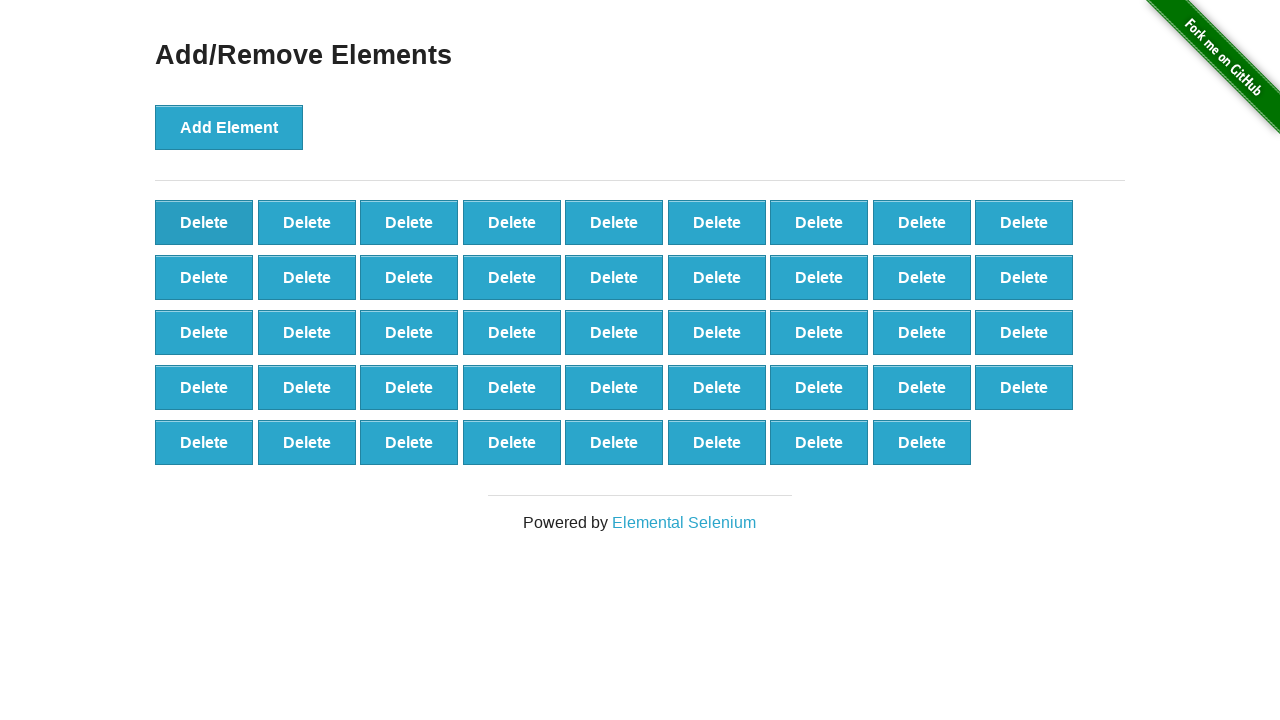

Clicked delete button (iteration 57/90) at (204, 222) on button.added-manually >> nth=0
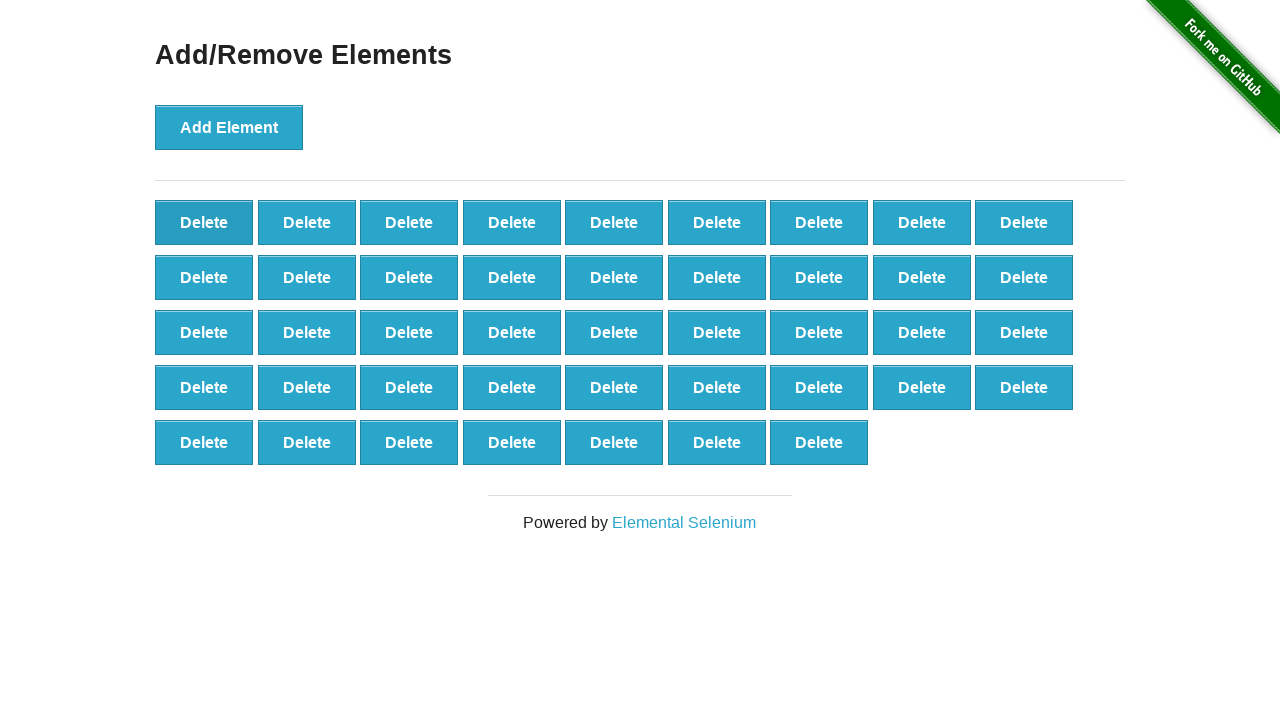

Clicked delete button (iteration 58/90) at (204, 222) on button.added-manually >> nth=0
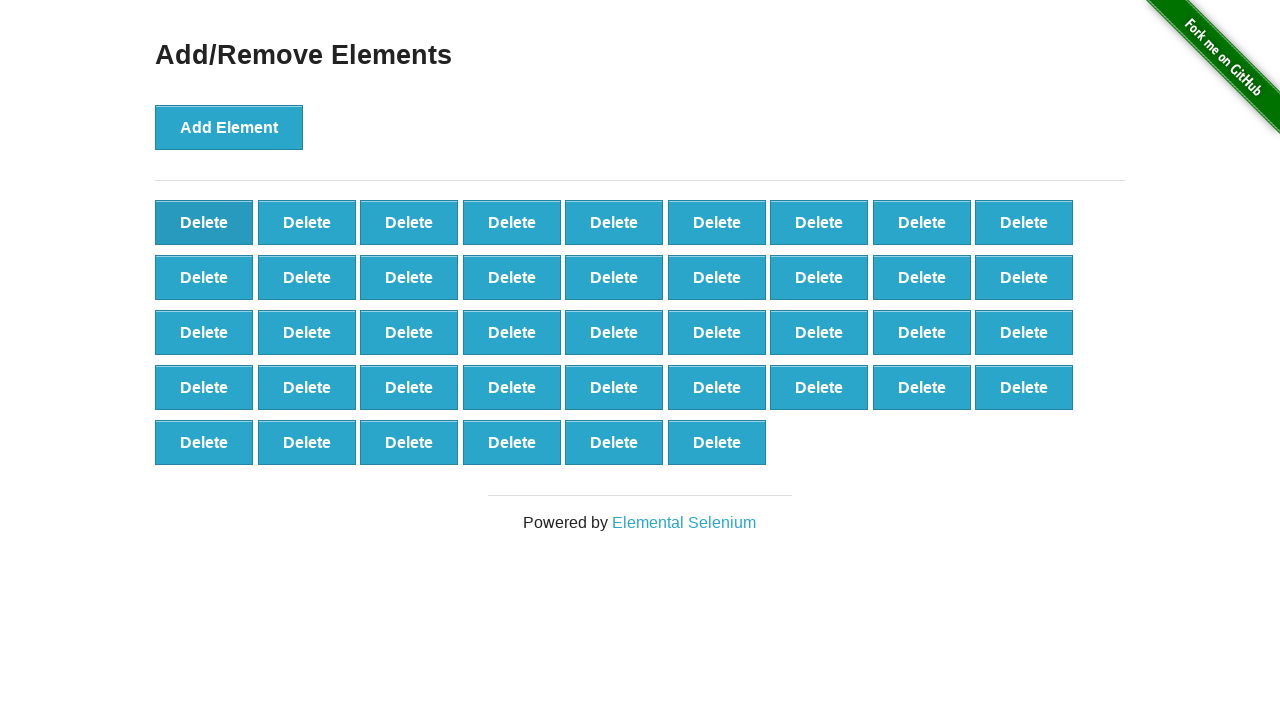

Clicked delete button (iteration 59/90) at (204, 222) on button.added-manually >> nth=0
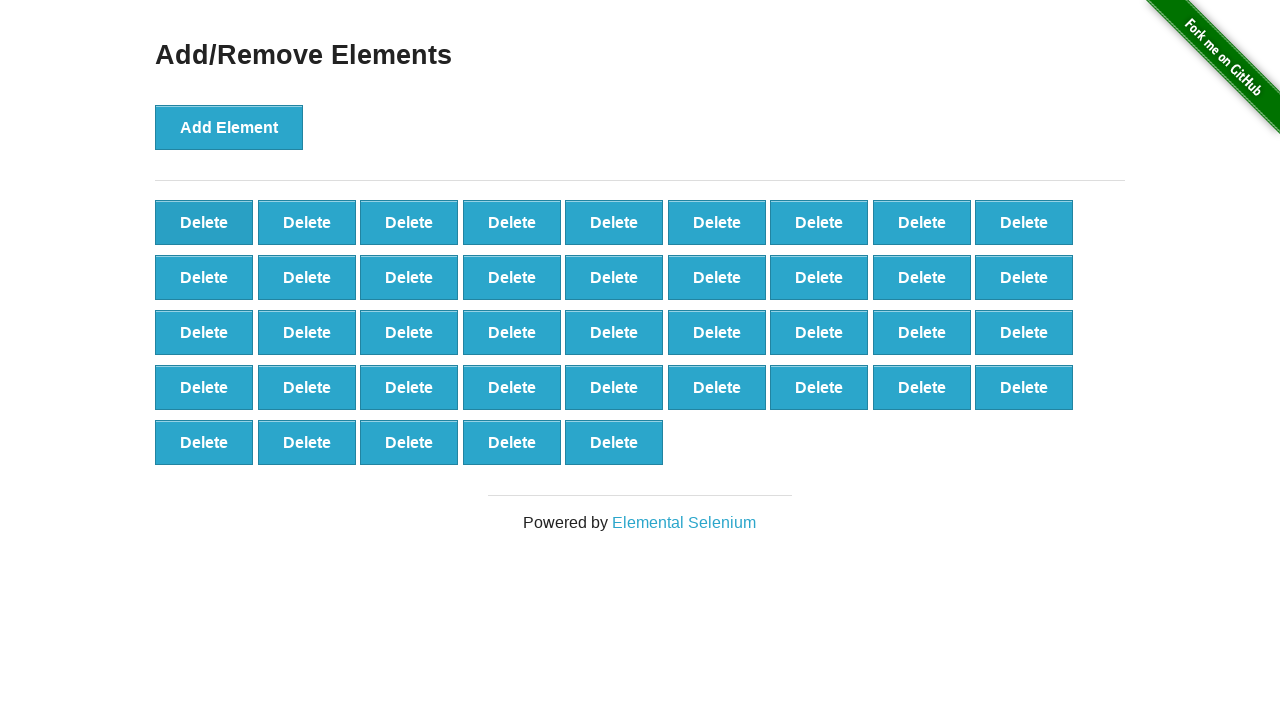

Clicked delete button (iteration 60/90) at (204, 222) on button.added-manually >> nth=0
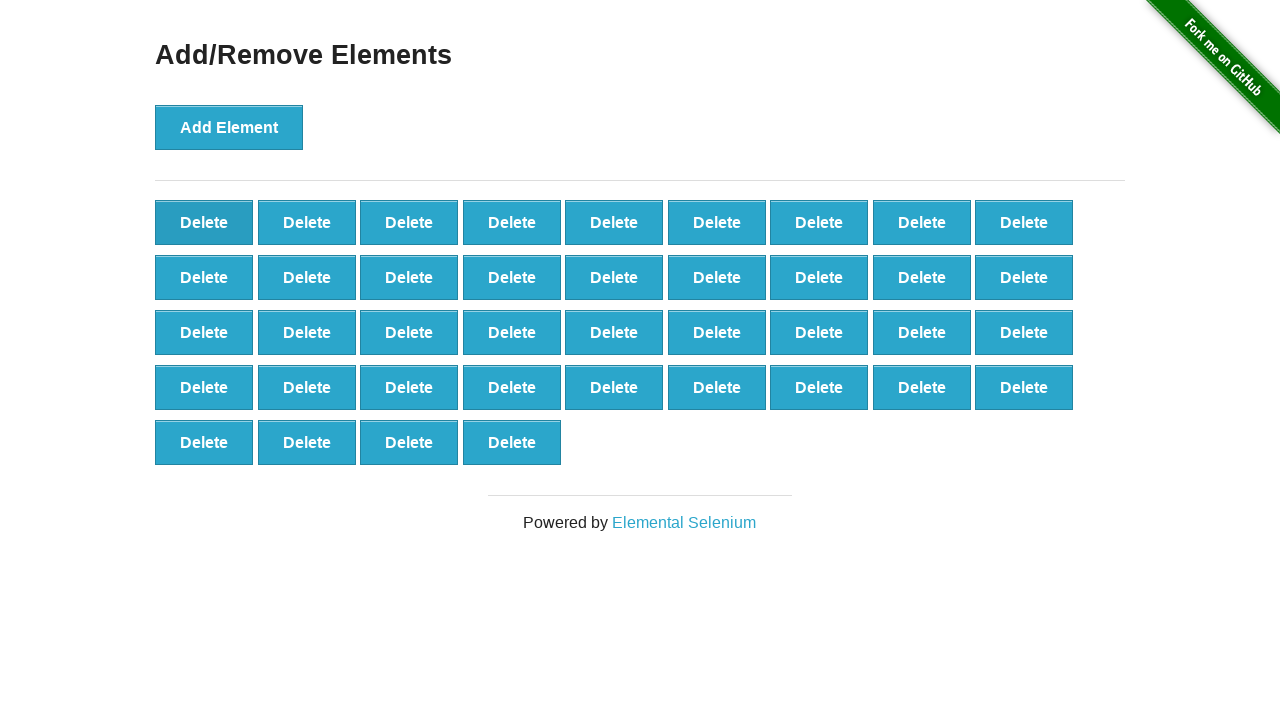

Clicked delete button (iteration 61/90) at (204, 222) on button.added-manually >> nth=0
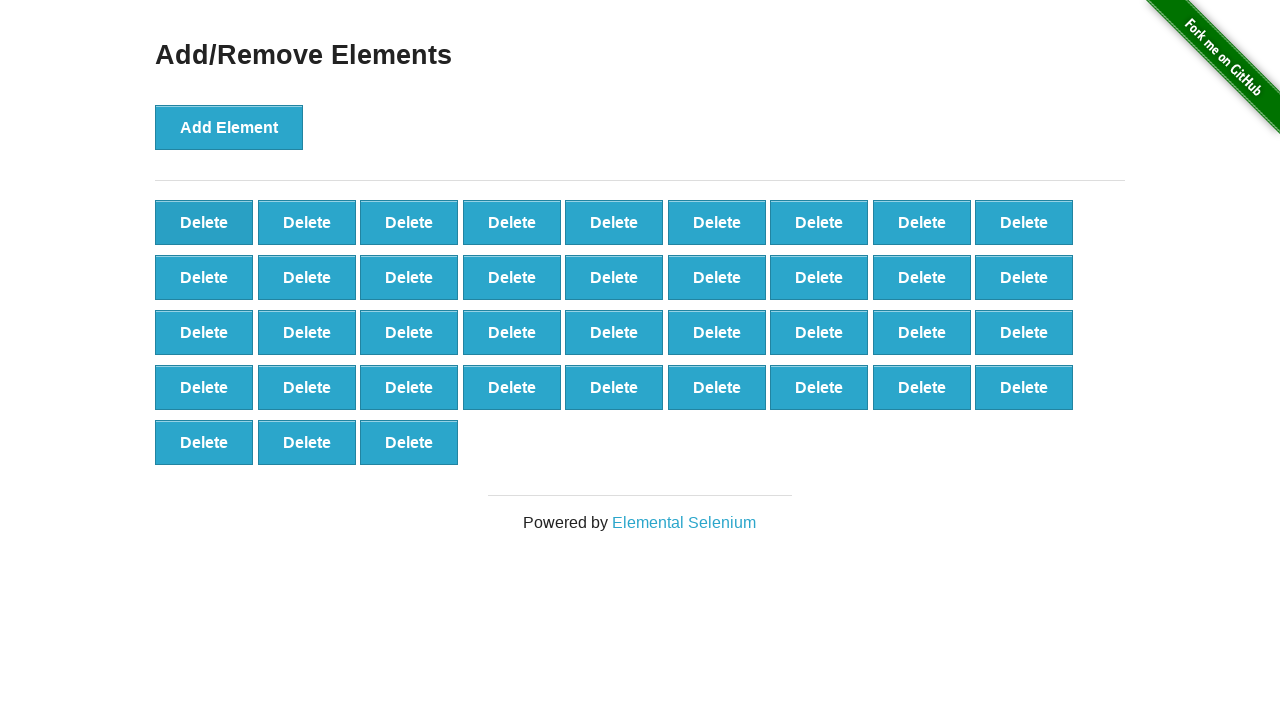

Clicked delete button (iteration 62/90) at (204, 222) on button.added-manually >> nth=0
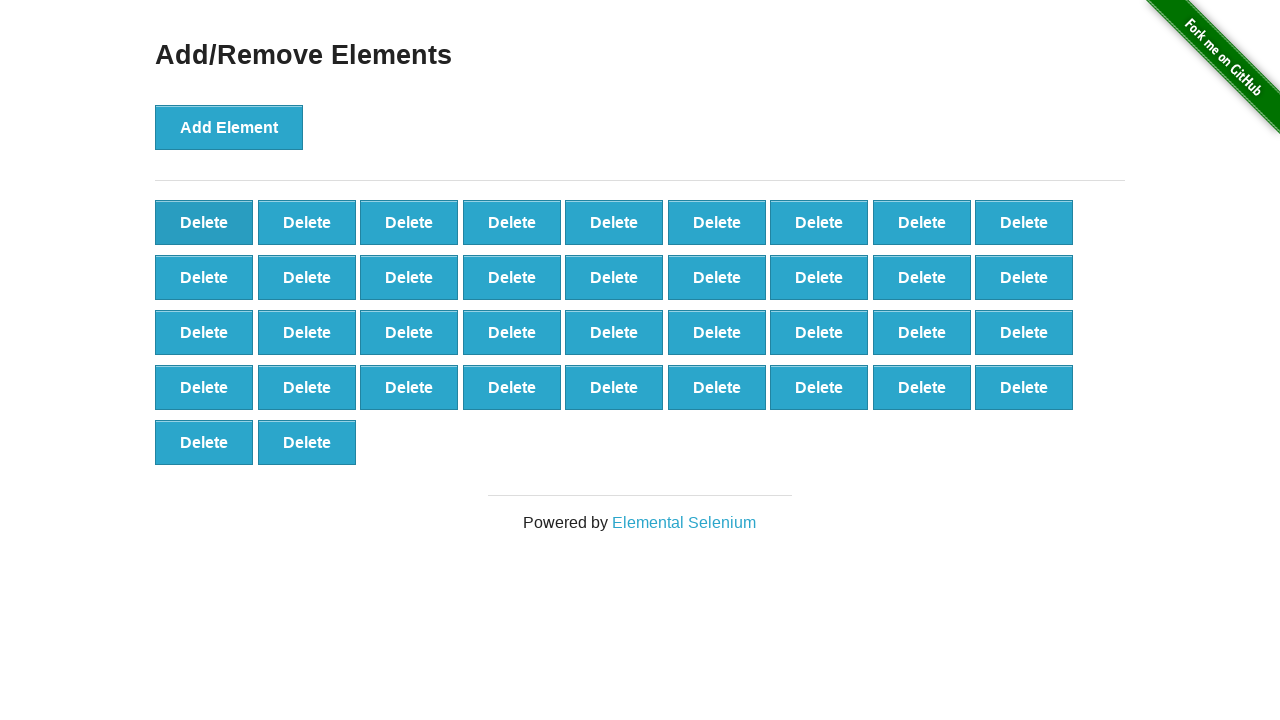

Clicked delete button (iteration 63/90) at (204, 222) on button.added-manually >> nth=0
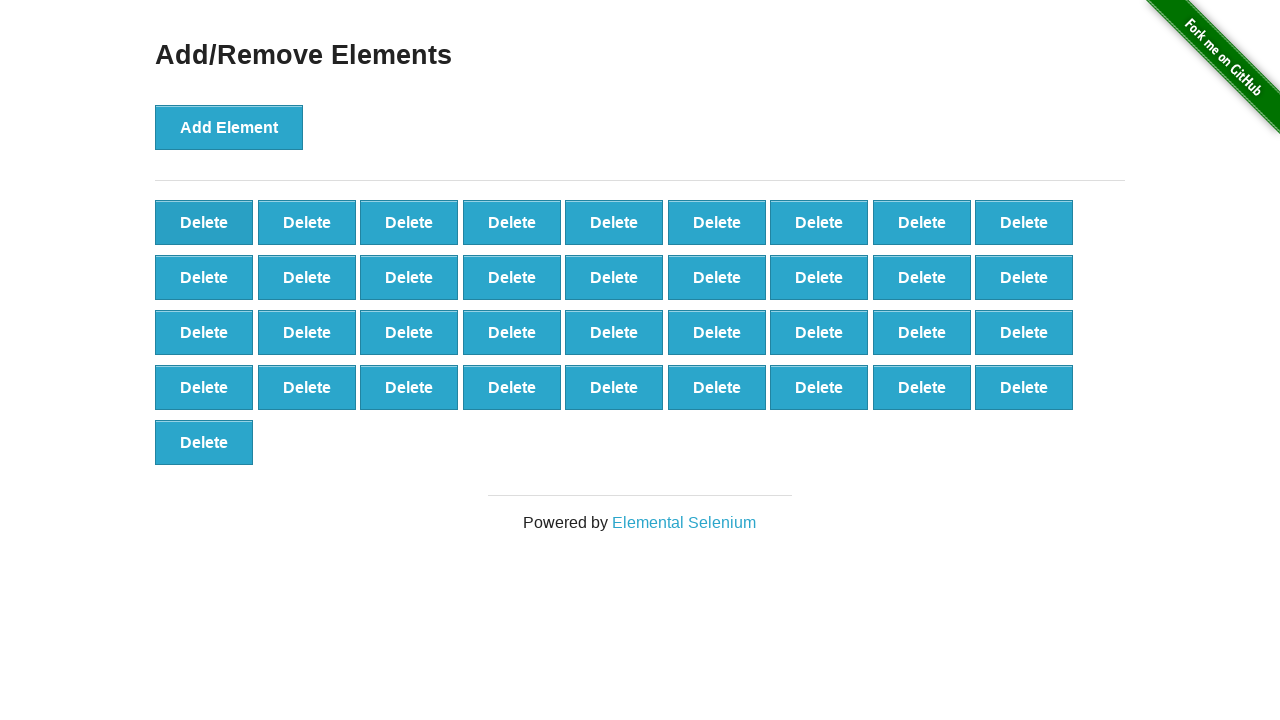

Clicked delete button (iteration 64/90) at (204, 222) on button.added-manually >> nth=0
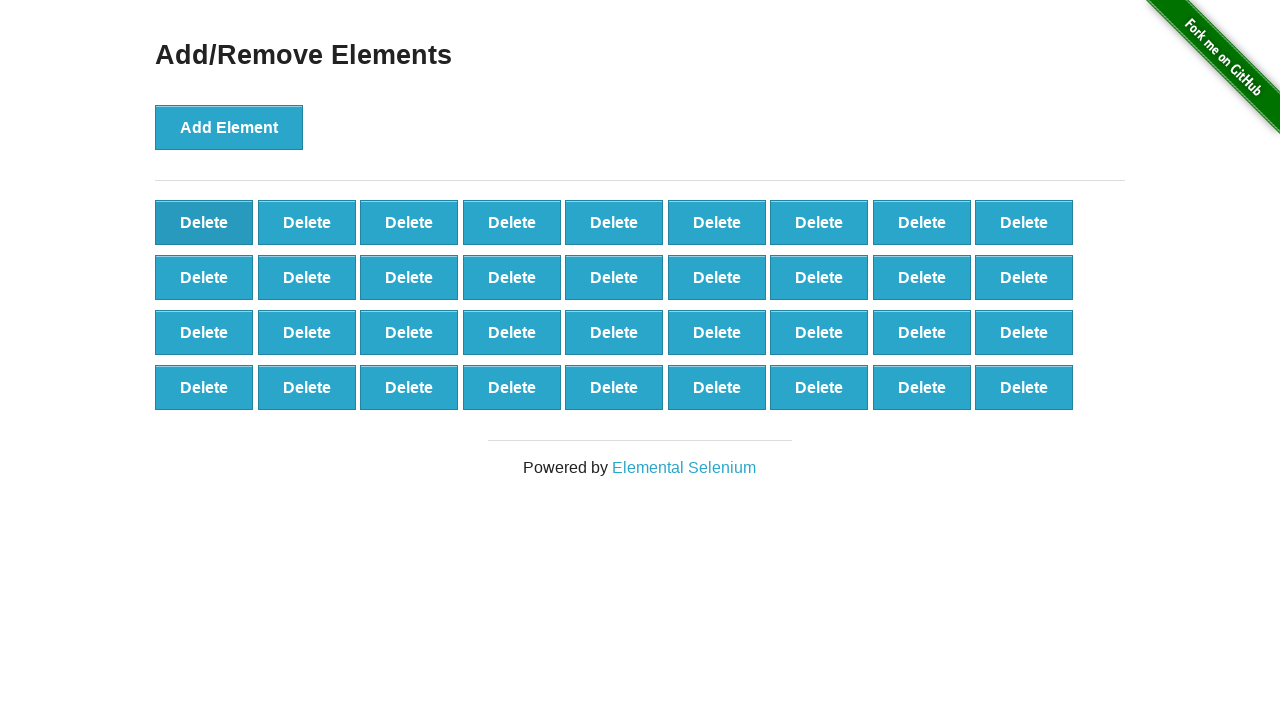

Clicked delete button (iteration 65/90) at (204, 222) on button.added-manually >> nth=0
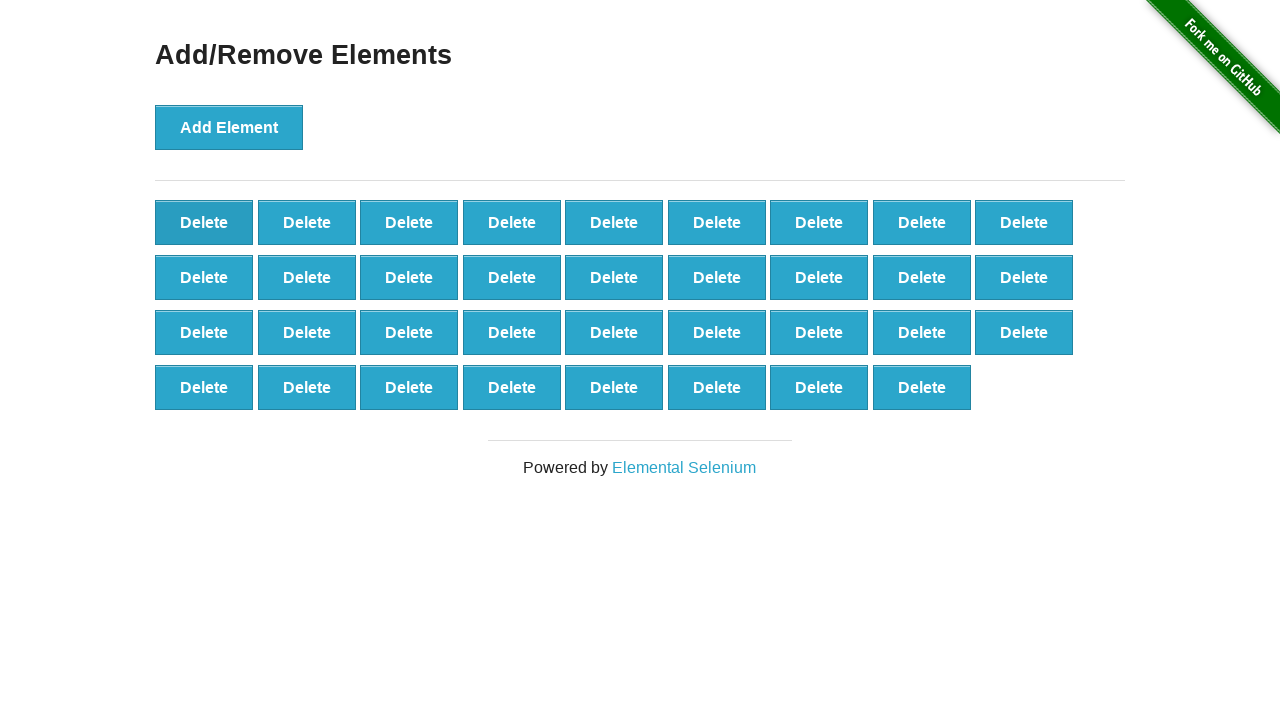

Clicked delete button (iteration 66/90) at (204, 222) on button.added-manually >> nth=0
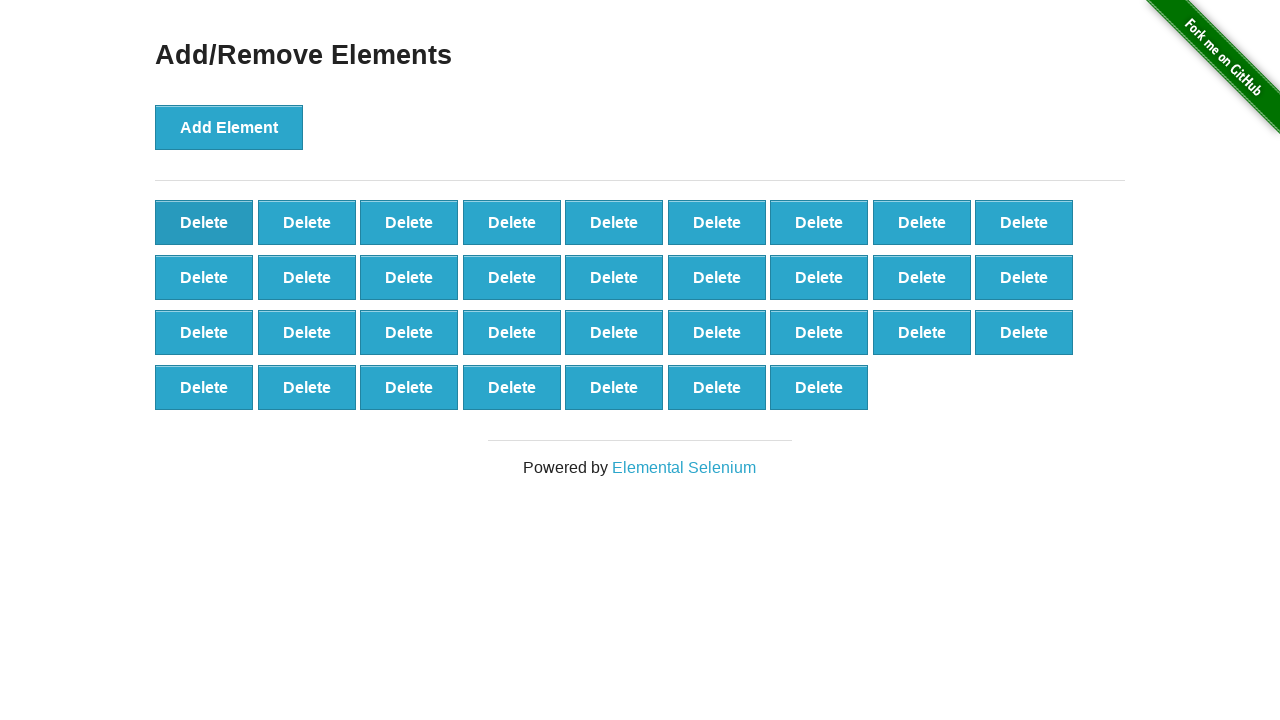

Clicked delete button (iteration 67/90) at (204, 222) on button.added-manually >> nth=0
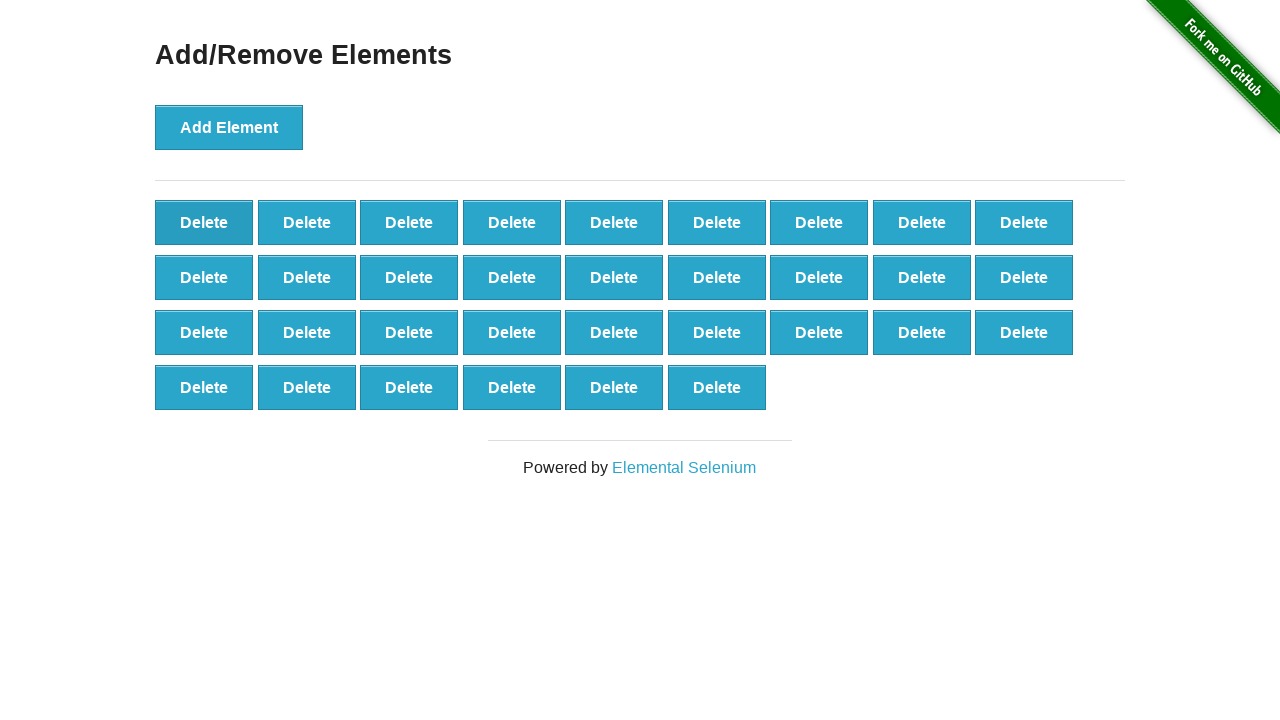

Clicked delete button (iteration 68/90) at (204, 222) on button.added-manually >> nth=0
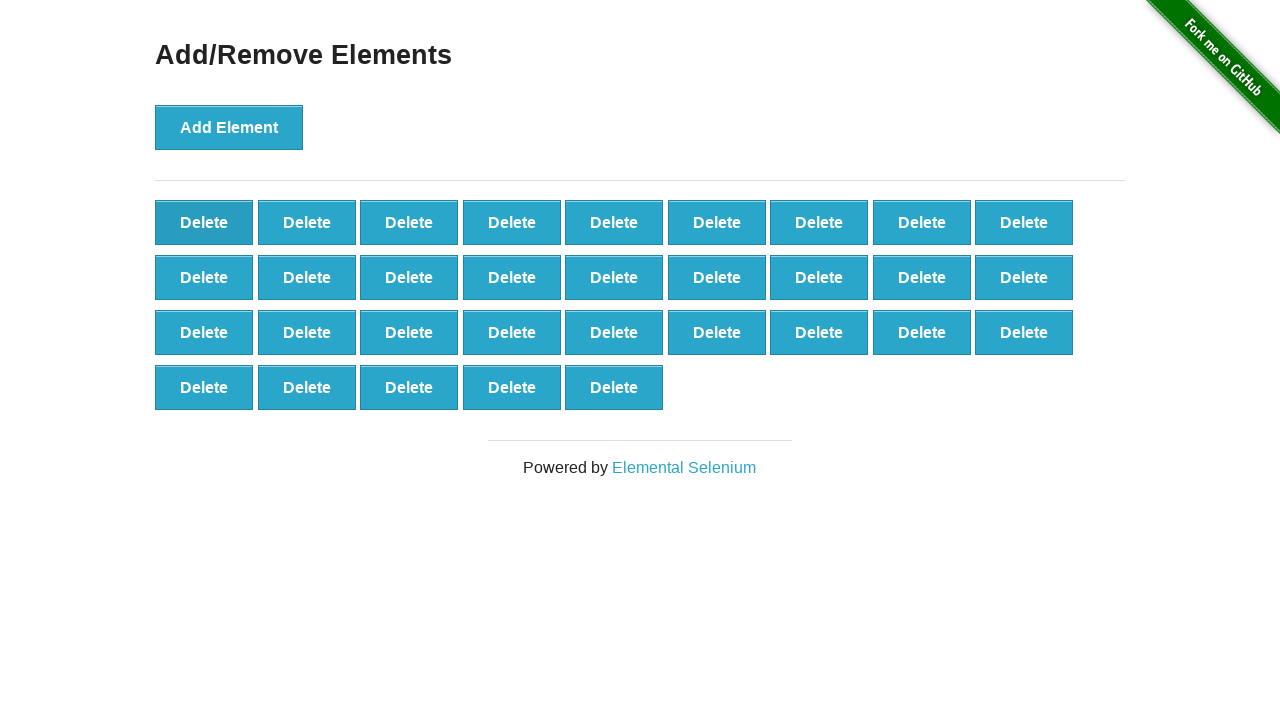

Clicked delete button (iteration 69/90) at (204, 222) on button.added-manually >> nth=0
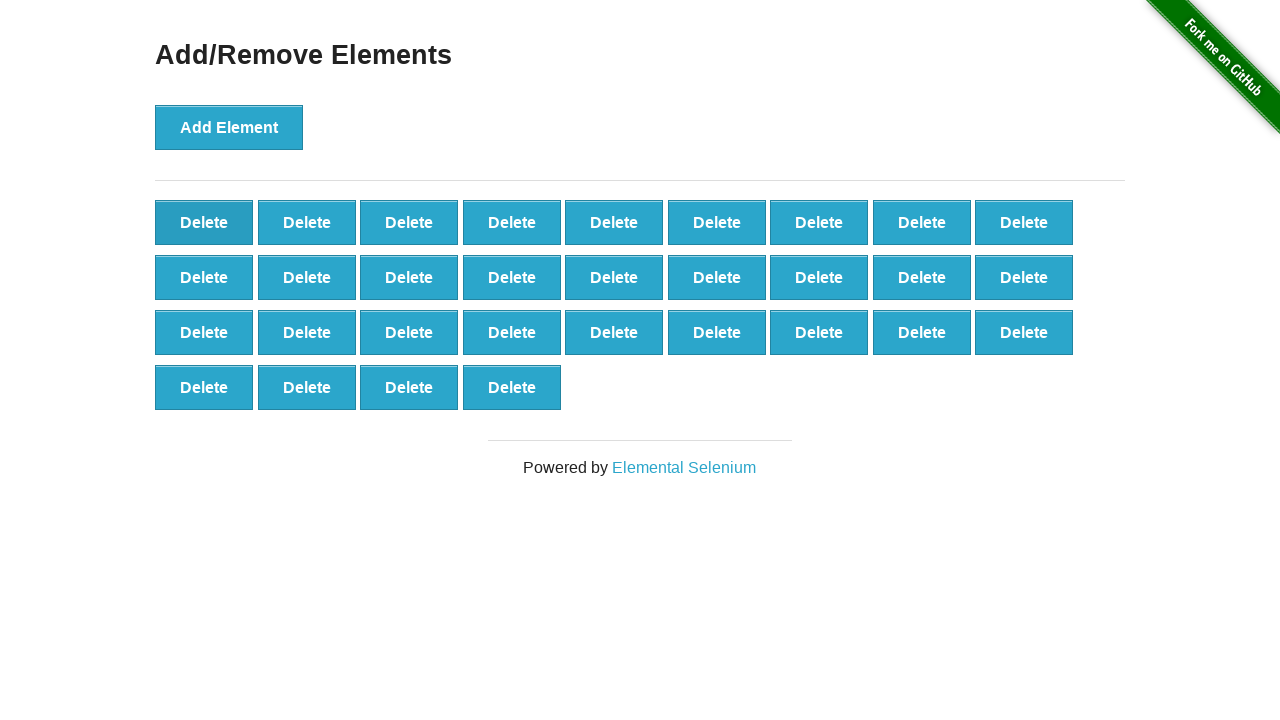

Clicked delete button (iteration 70/90) at (204, 222) on button.added-manually >> nth=0
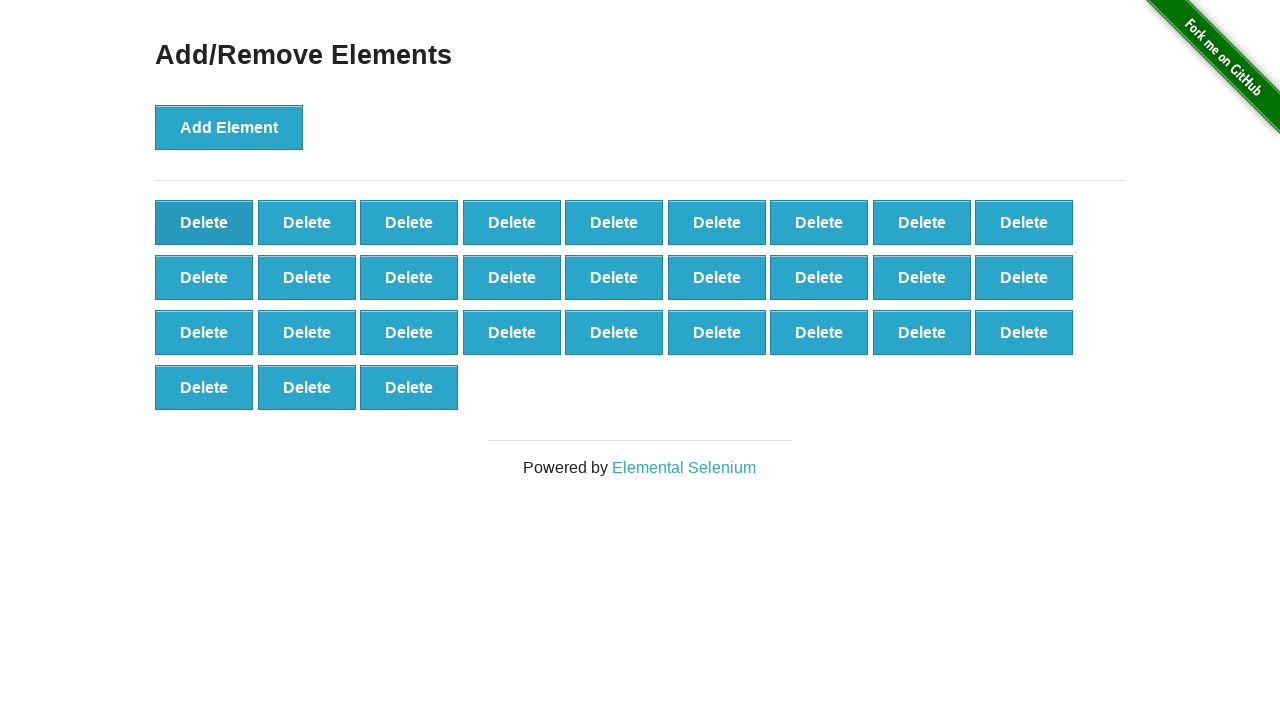

Clicked delete button (iteration 71/90) at (204, 222) on button.added-manually >> nth=0
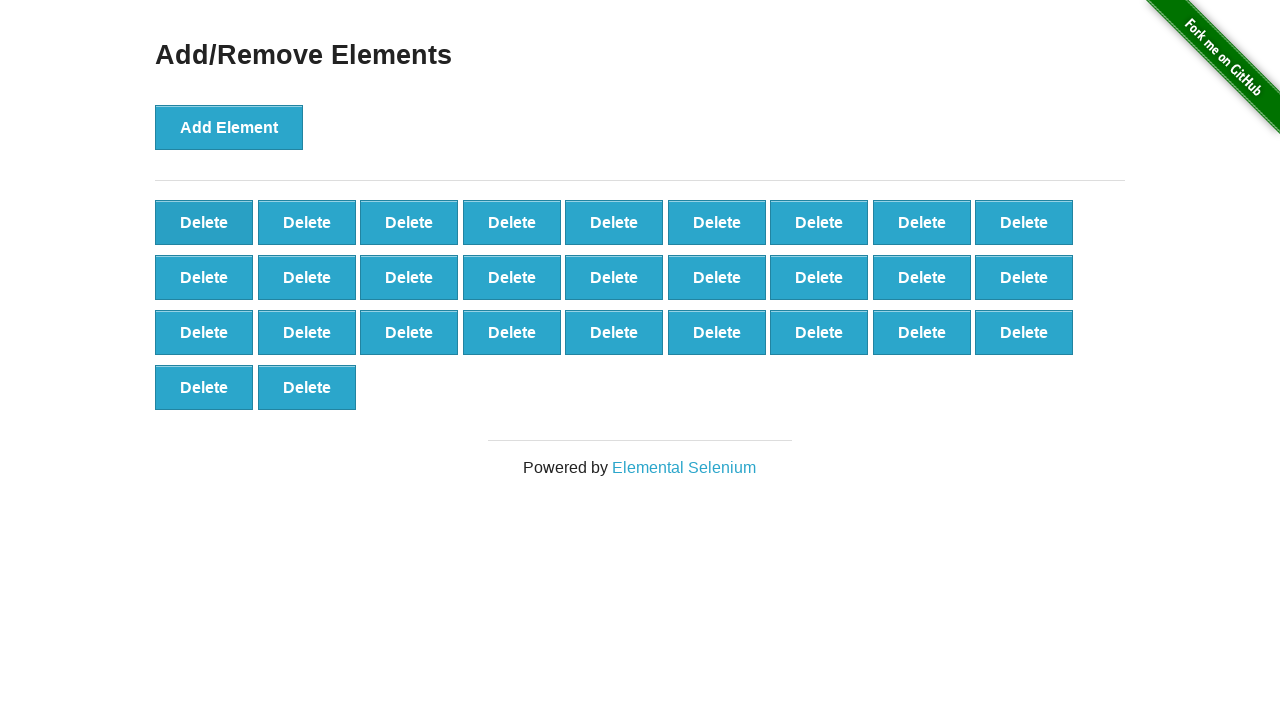

Clicked delete button (iteration 72/90) at (204, 222) on button.added-manually >> nth=0
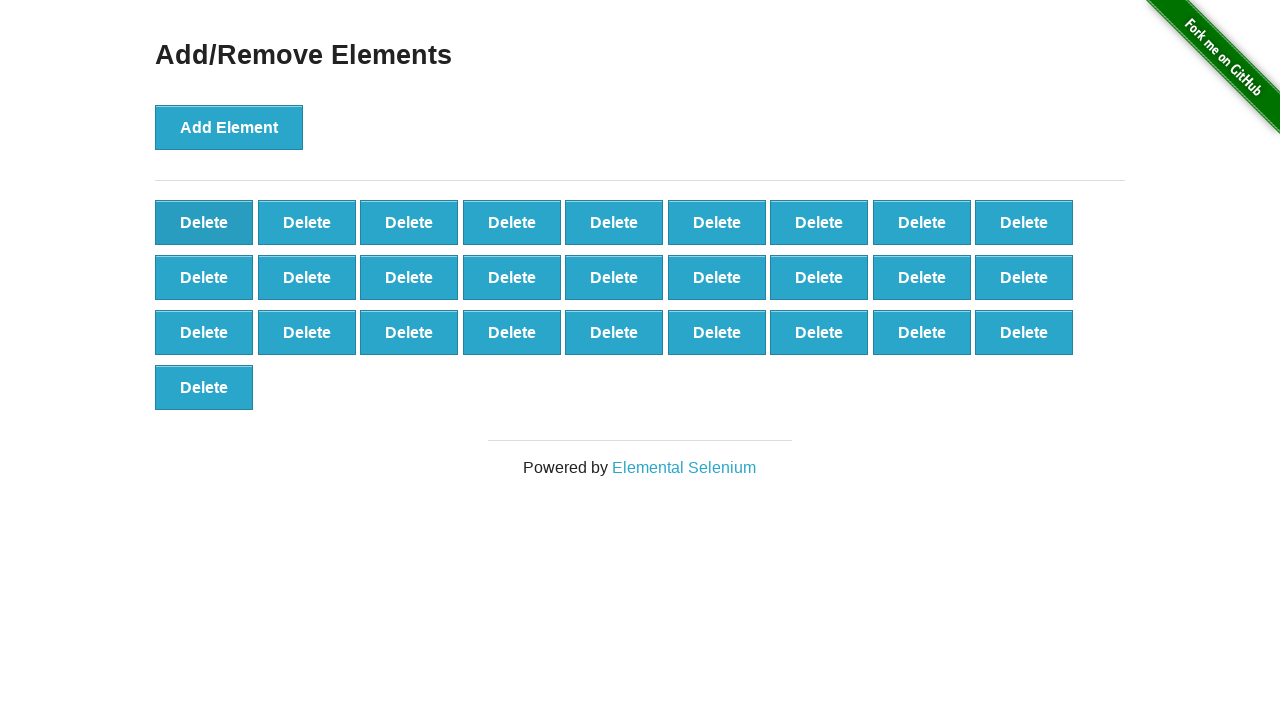

Clicked delete button (iteration 73/90) at (204, 222) on button.added-manually >> nth=0
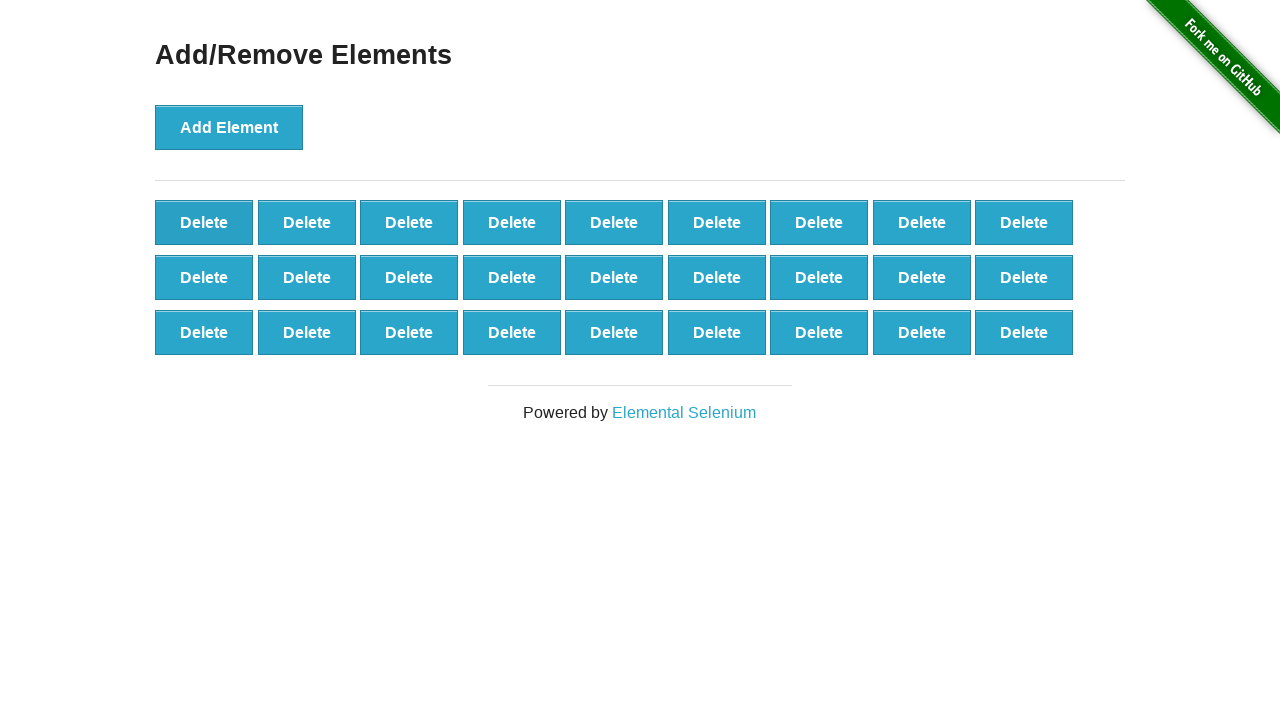

Clicked delete button (iteration 74/90) at (204, 222) on button.added-manually >> nth=0
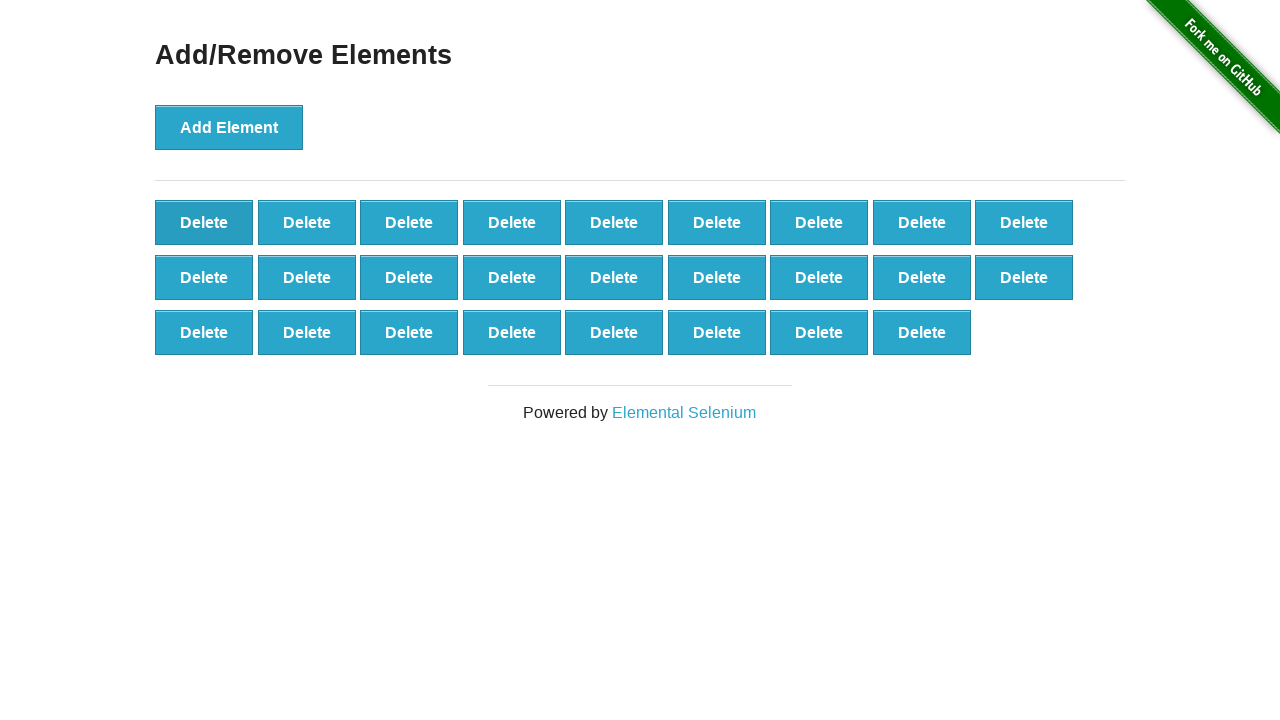

Clicked delete button (iteration 75/90) at (204, 222) on button.added-manually >> nth=0
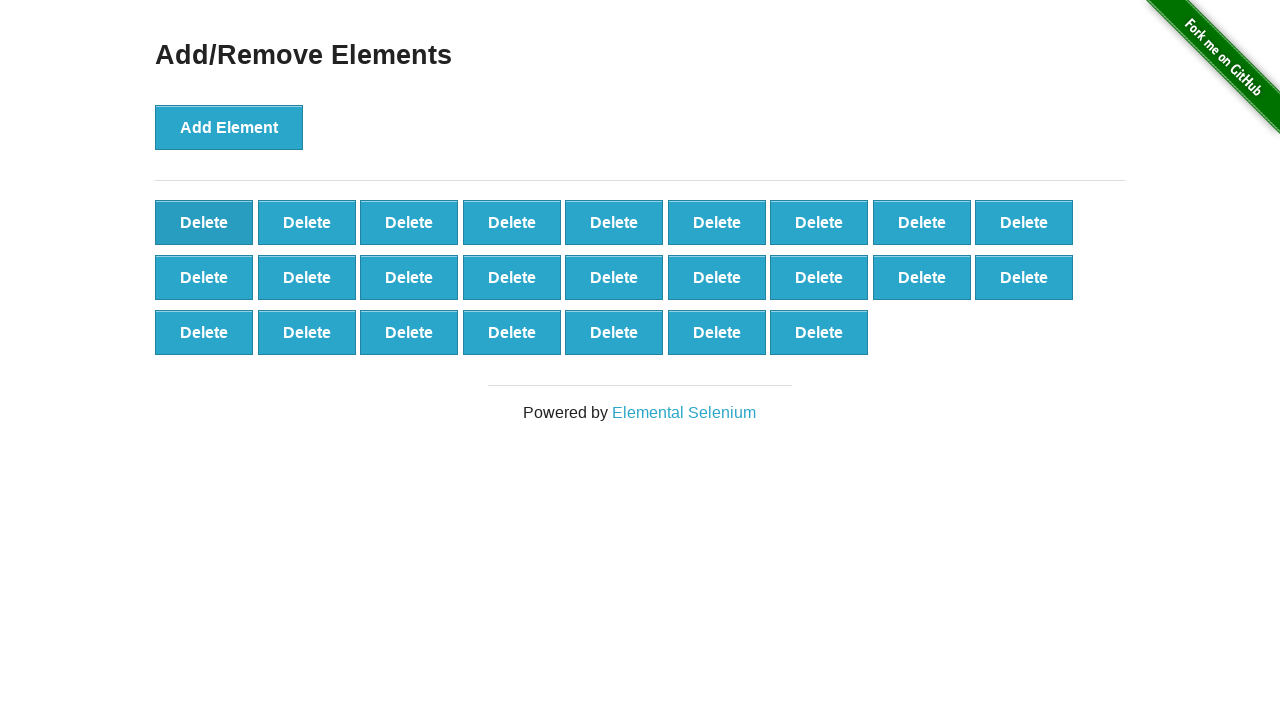

Clicked delete button (iteration 76/90) at (204, 222) on button.added-manually >> nth=0
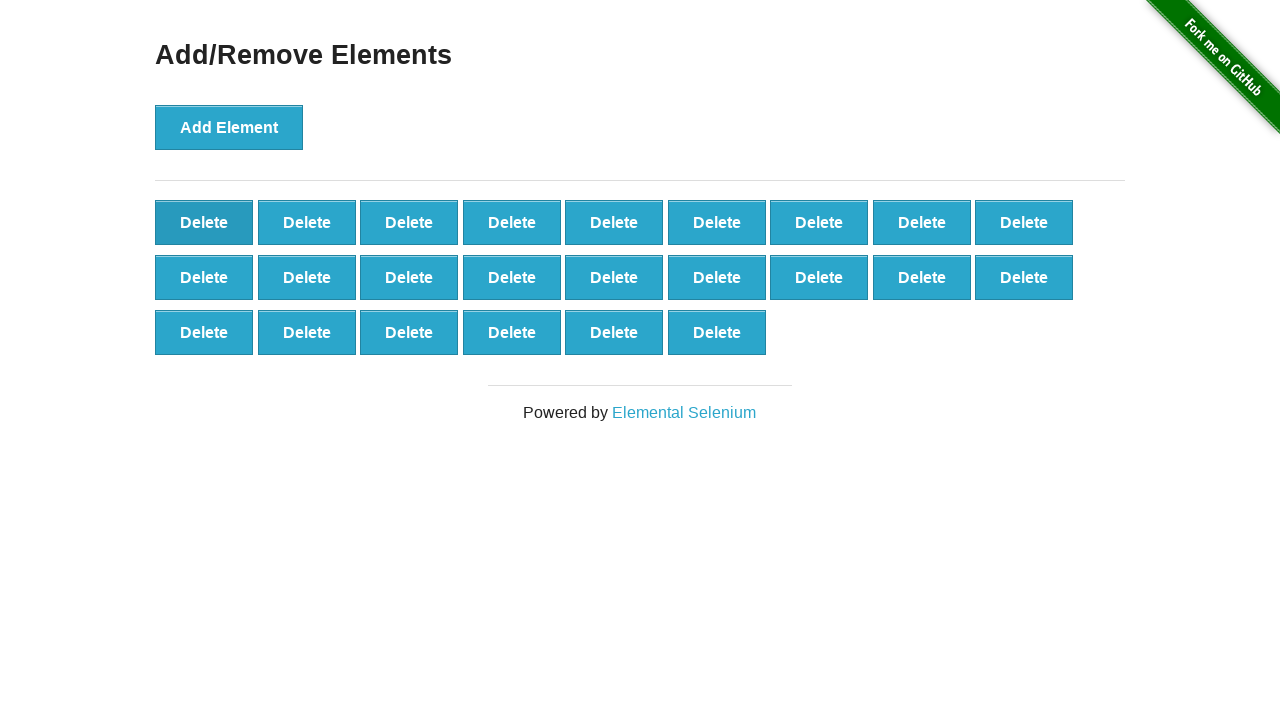

Clicked delete button (iteration 77/90) at (204, 222) on button.added-manually >> nth=0
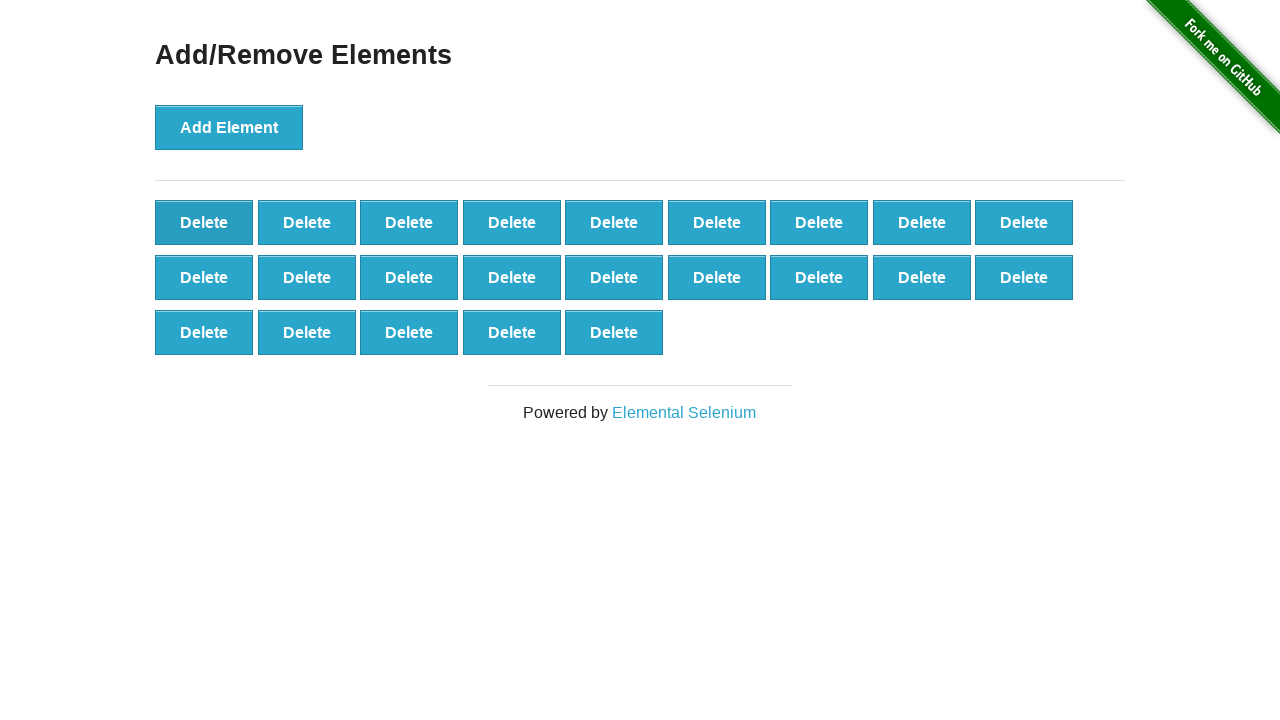

Clicked delete button (iteration 78/90) at (204, 222) on button.added-manually >> nth=0
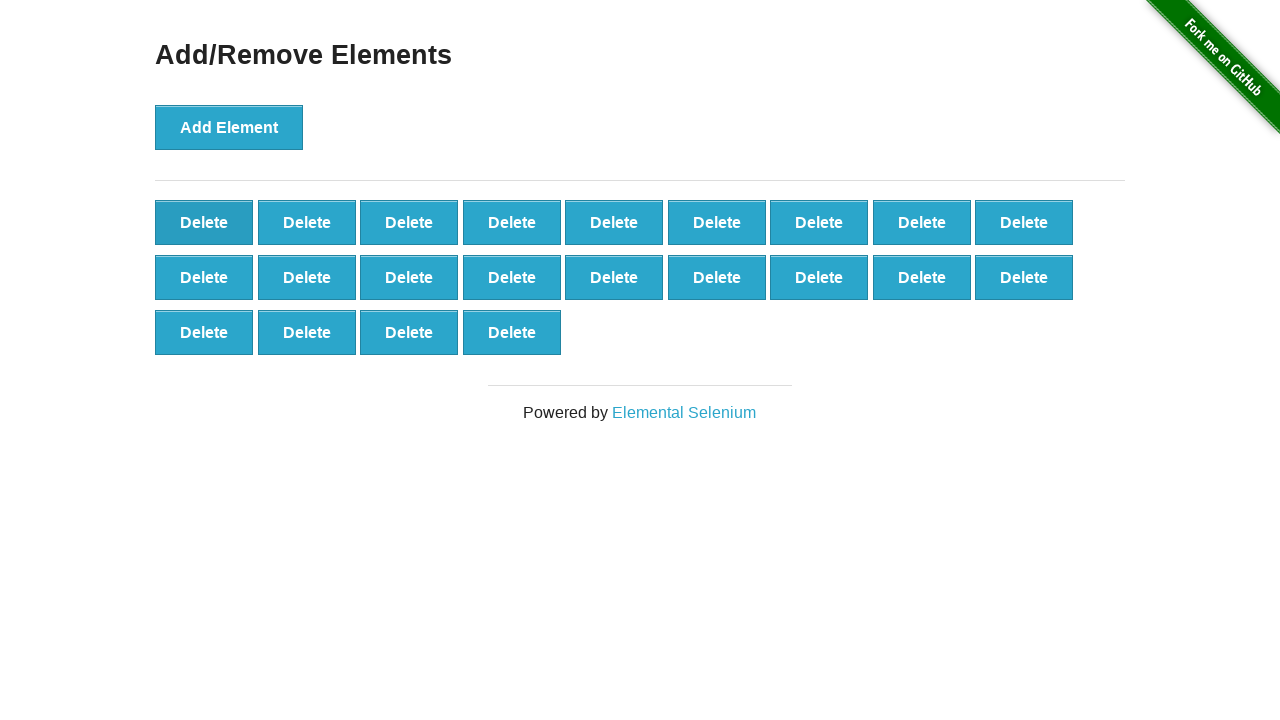

Clicked delete button (iteration 79/90) at (204, 222) on button.added-manually >> nth=0
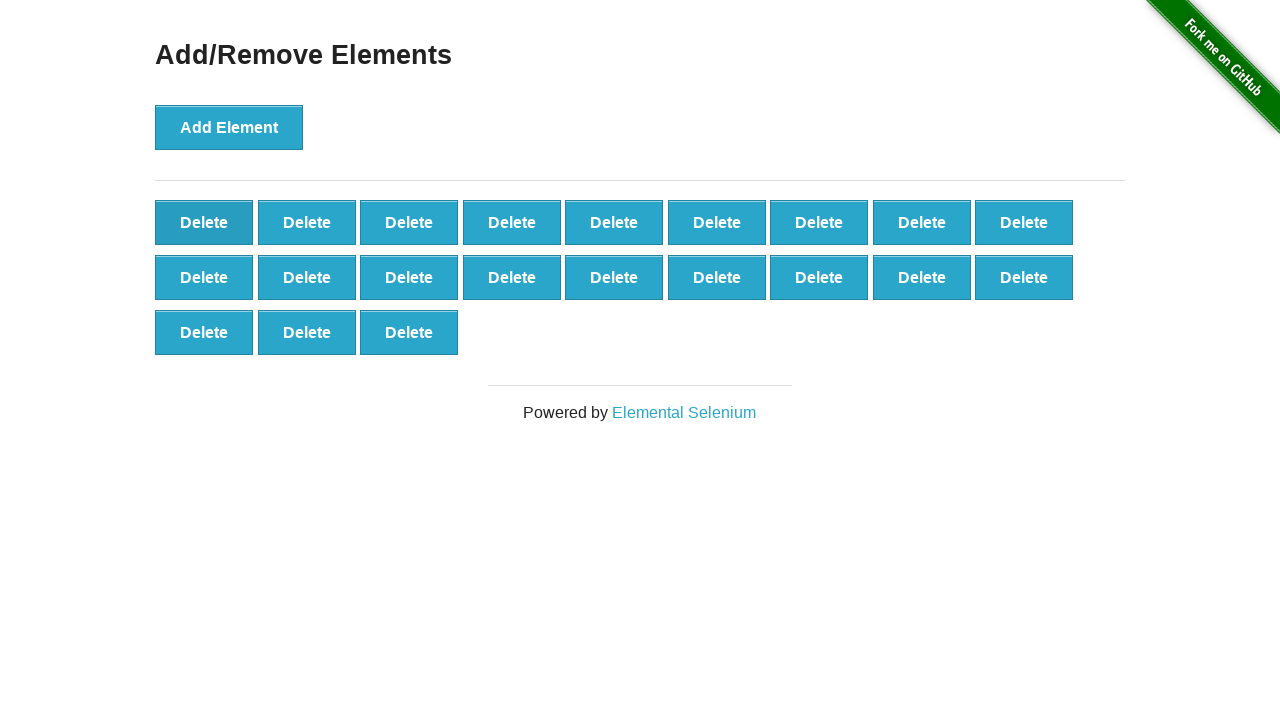

Clicked delete button (iteration 80/90) at (204, 222) on button.added-manually >> nth=0
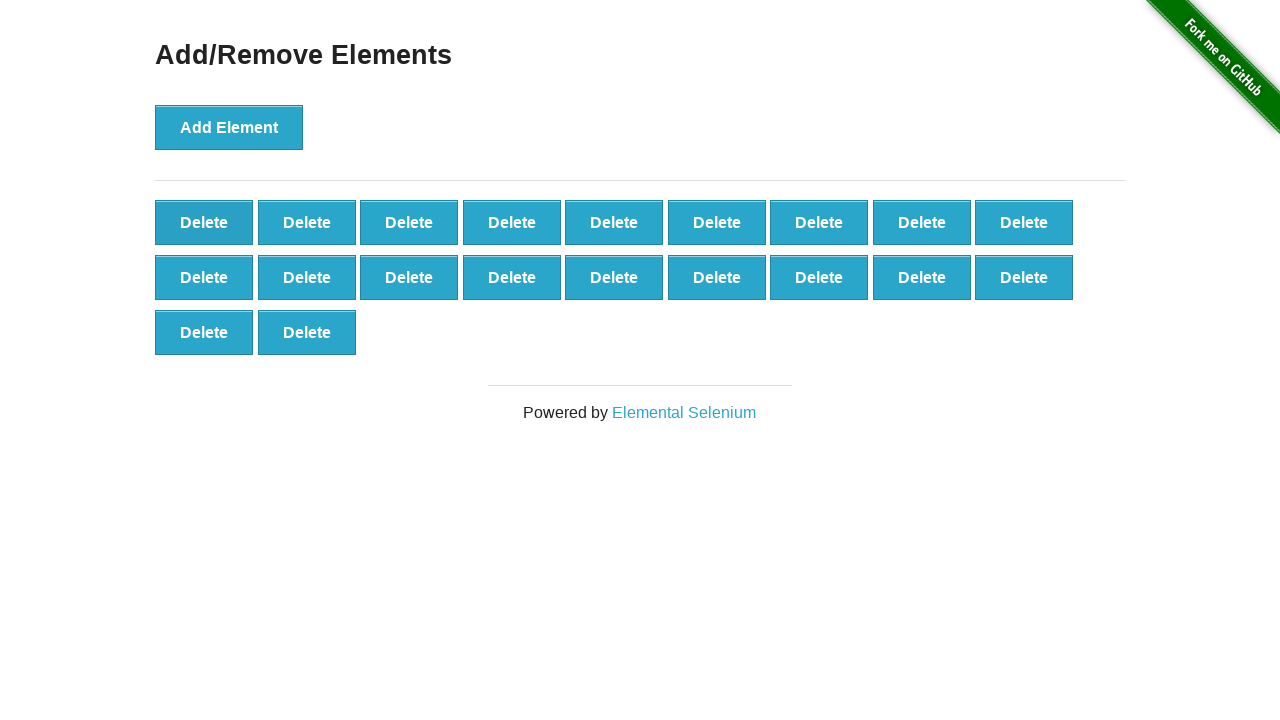

Clicked delete button (iteration 81/90) at (204, 222) on button.added-manually >> nth=0
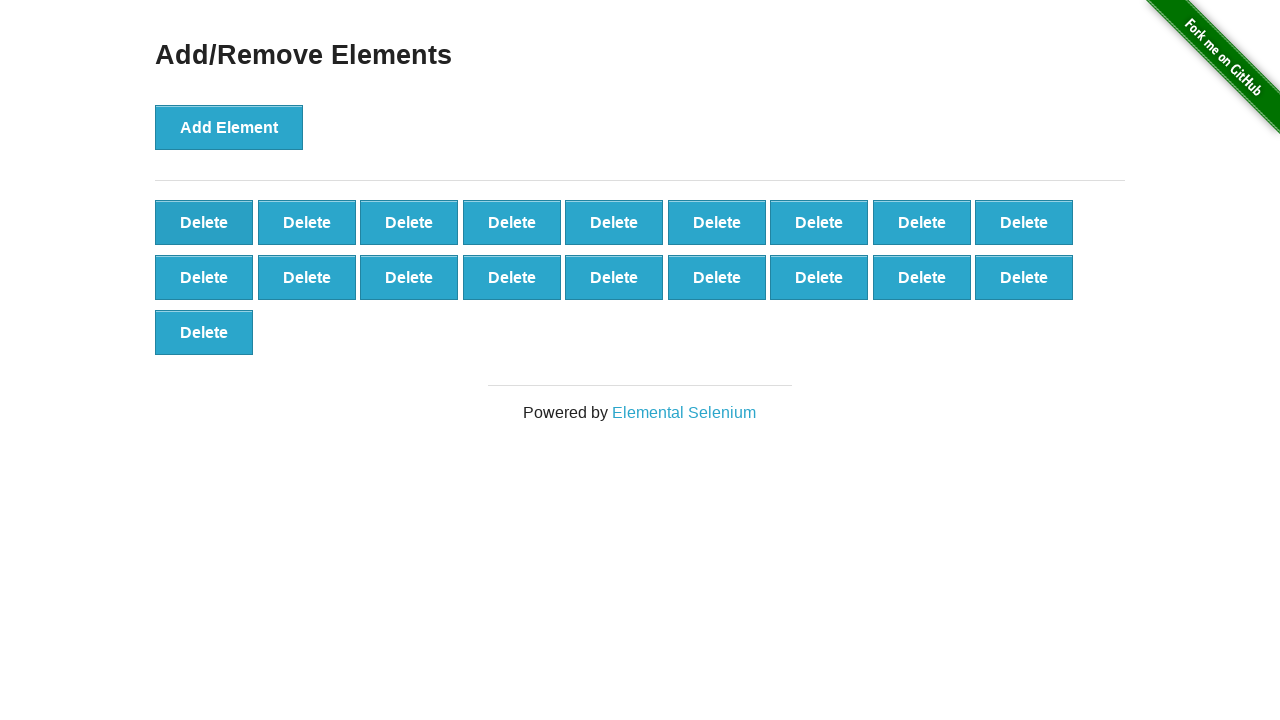

Clicked delete button (iteration 82/90) at (204, 222) on button.added-manually >> nth=0
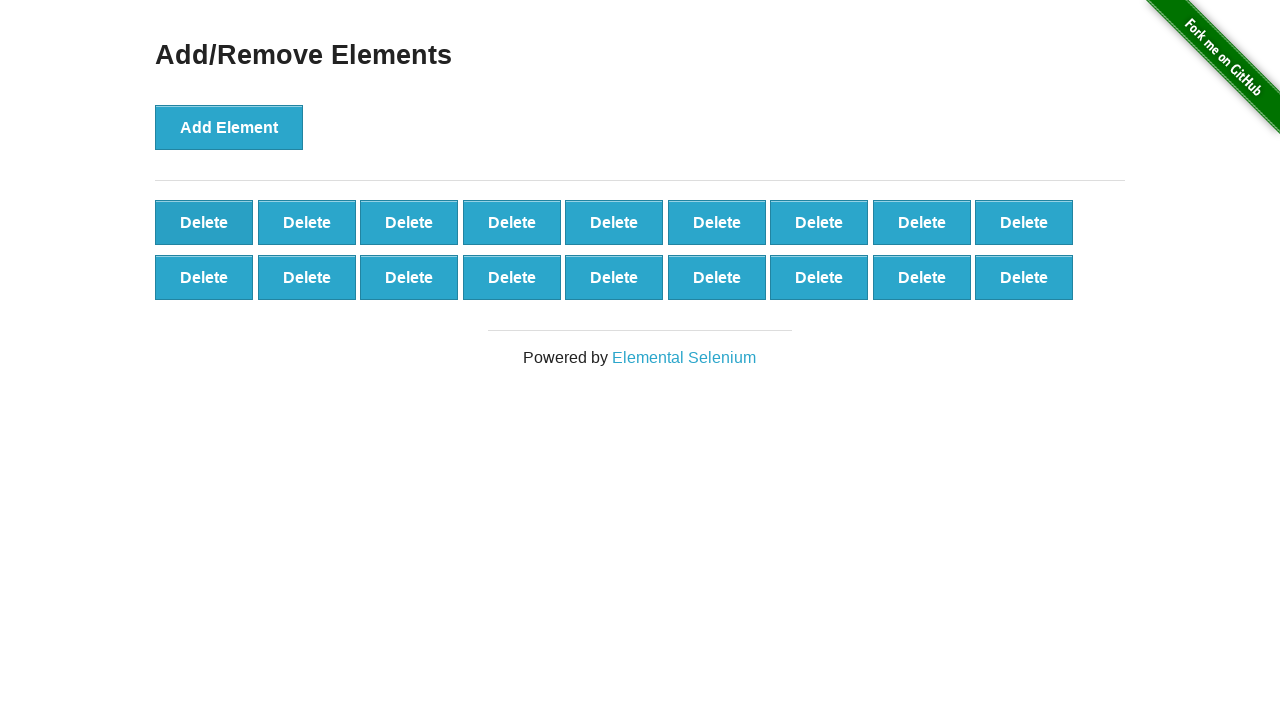

Clicked delete button (iteration 83/90) at (204, 222) on button.added-manually >> nth=0
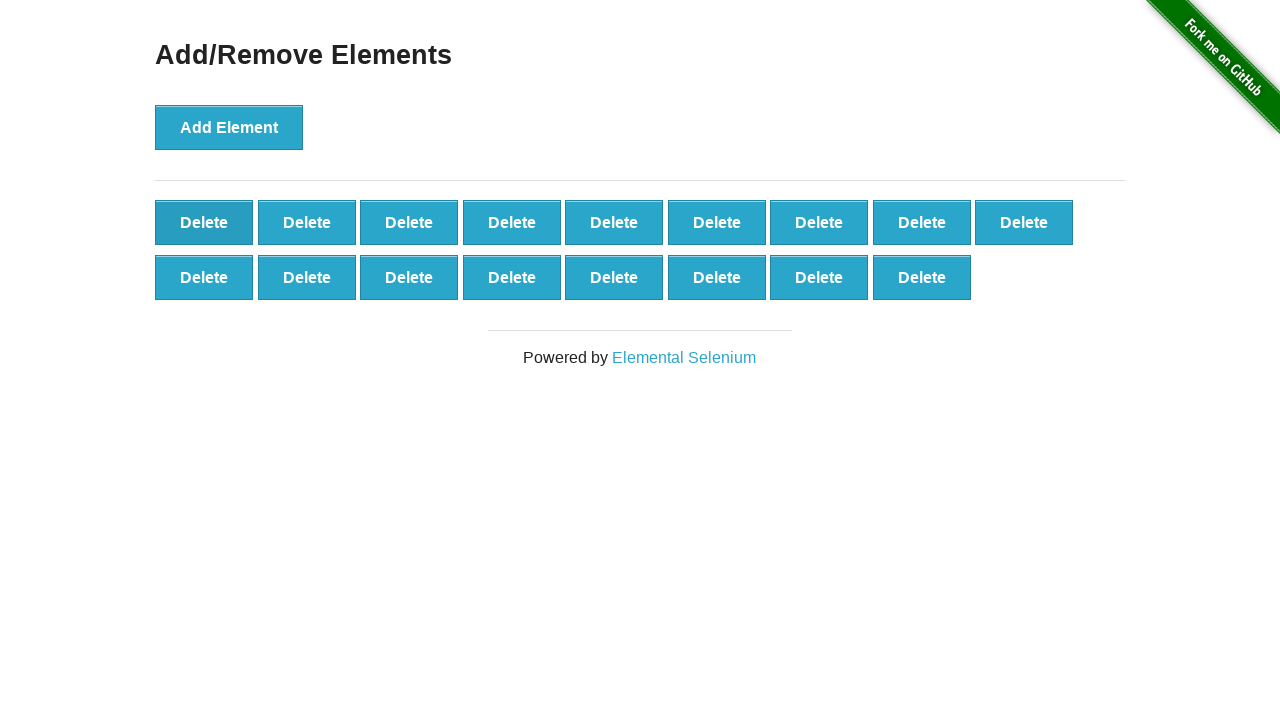

Clicked delete button (iteration 84/90) at (204, 222) on button.added-manually >> nth=0
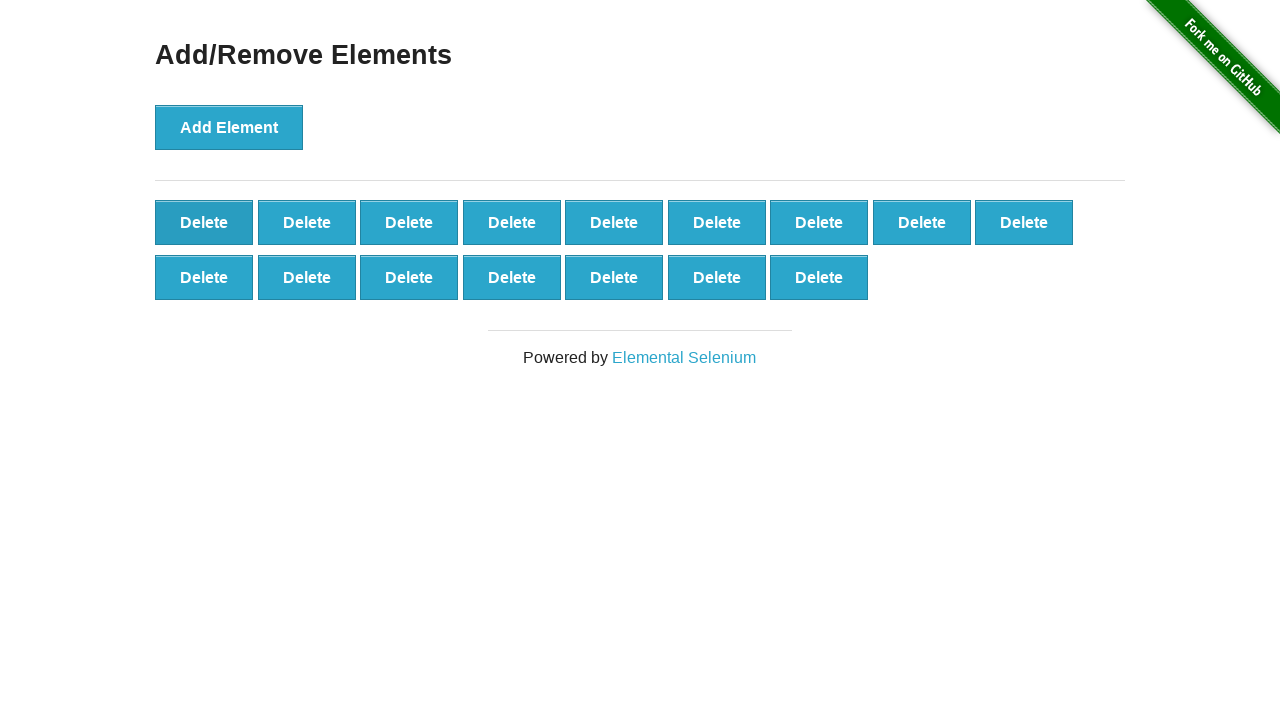

Clicked delete button (iteration 85/90) at (204, 222) on button.added-manually >> nth=0
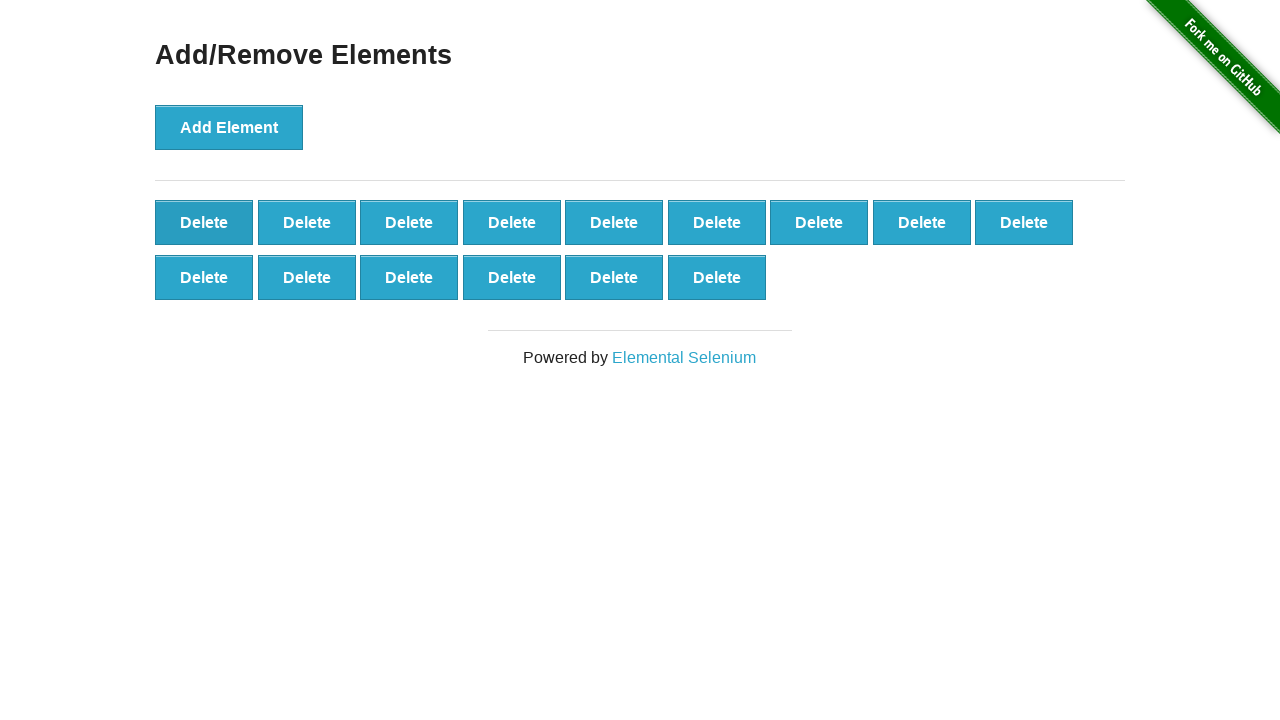

Clicked delete button (iteration 86/90) at (204, 222) on button.added-manually >> nth=0
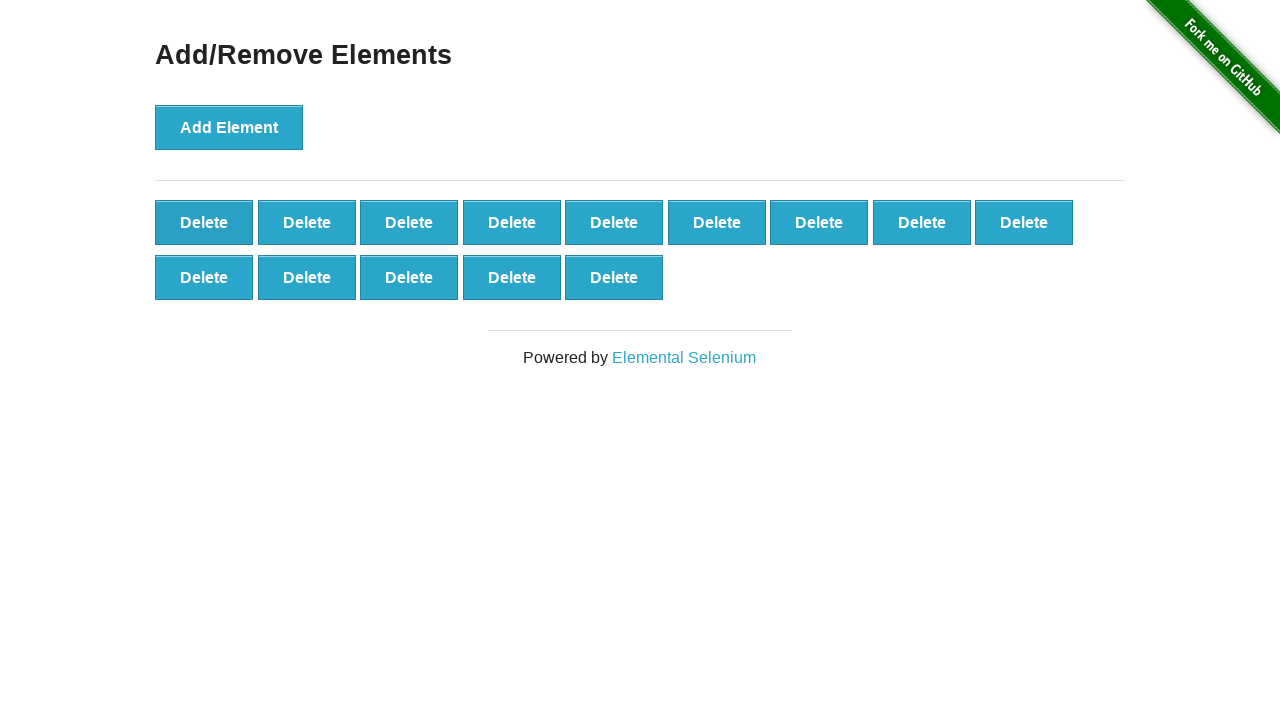

Clicked delete button (iteration 87/90) at (204, 222) on button.added-manually >> nth=0
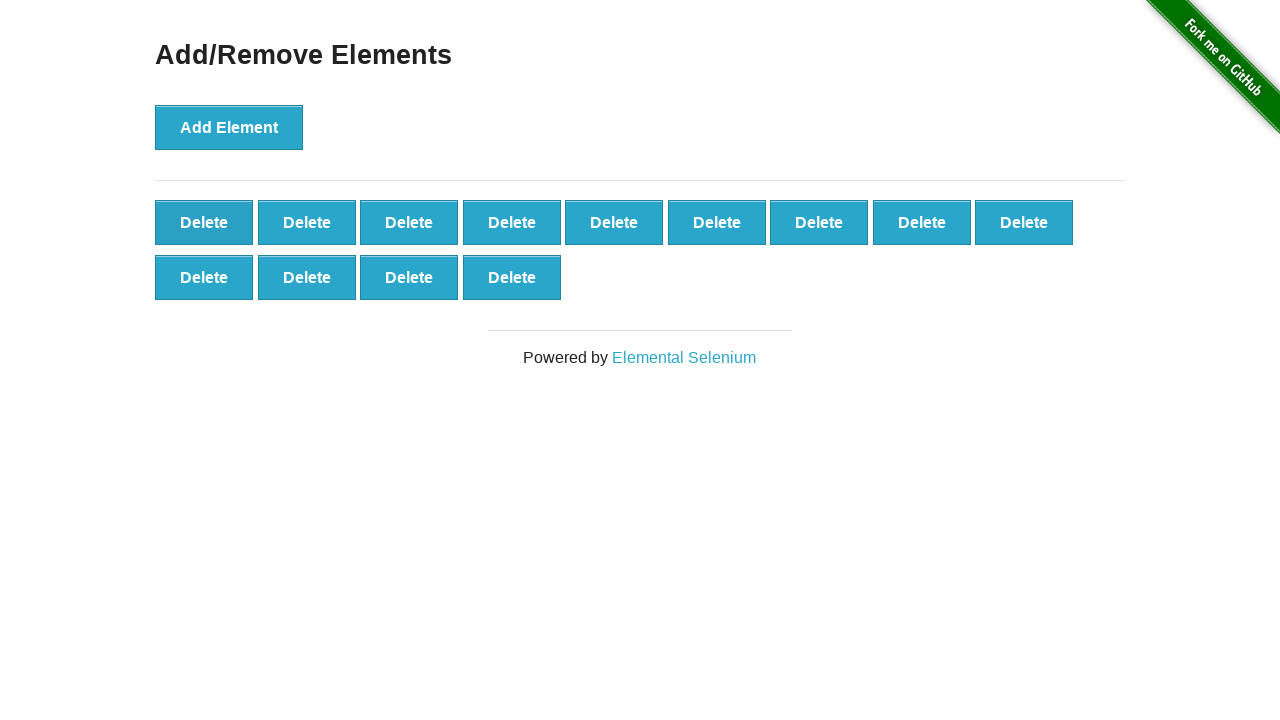

Clicked delete button (iteration 88/90) at (204, 222) on button.added-manually >> nth=0
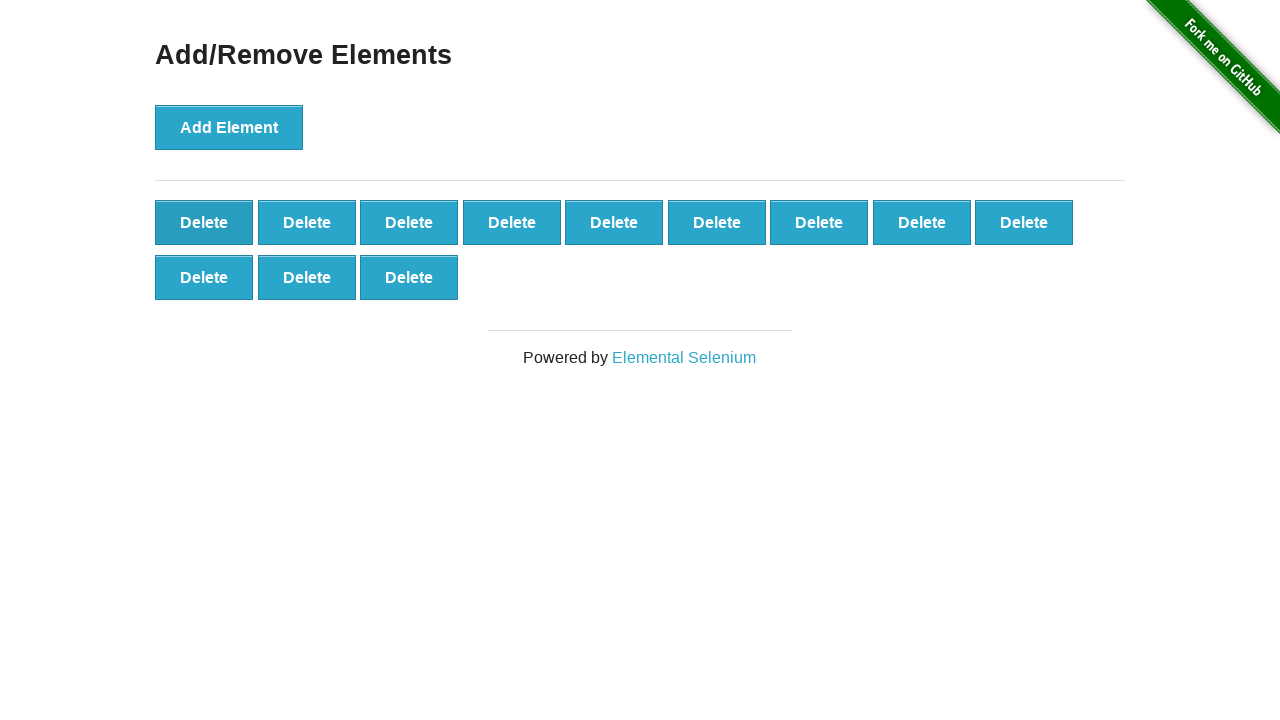

Clicked delete button (iteration 89/90) at (204, 222) on button.added-manually >> nth=0
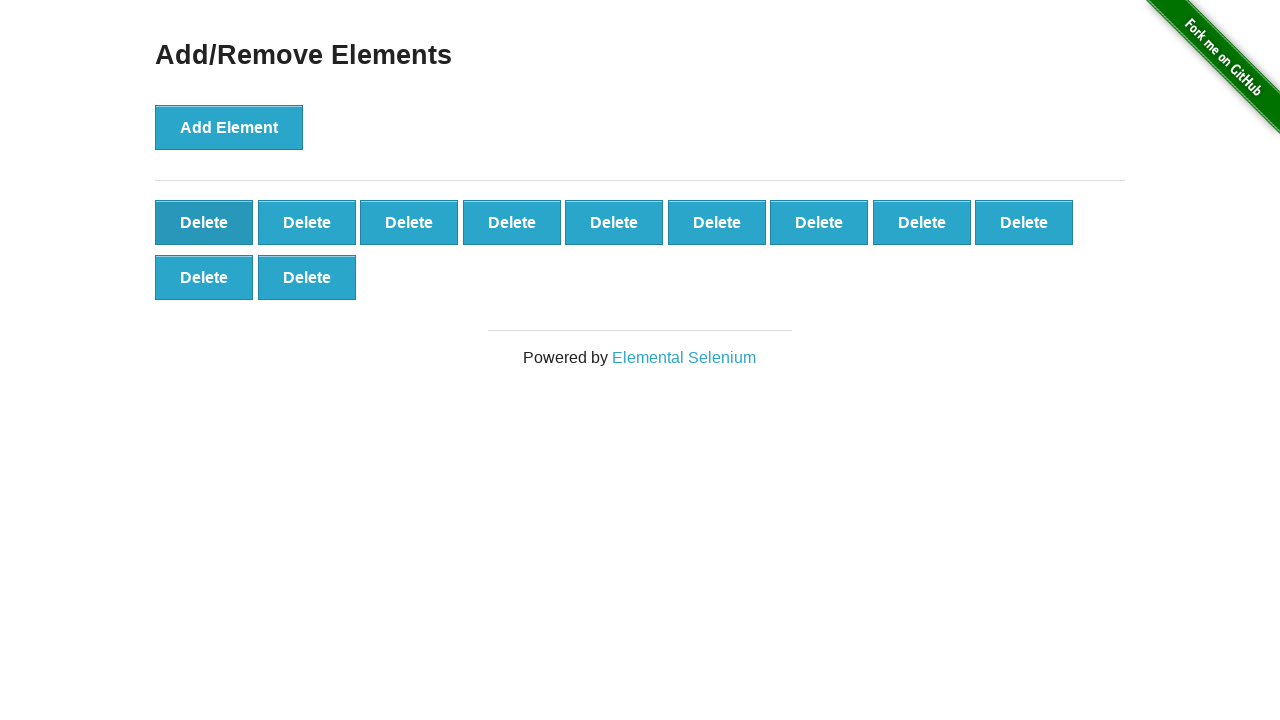

Clicked delete button (iteration 90/90) at (204, 222) on button.added-manually >> nth=0
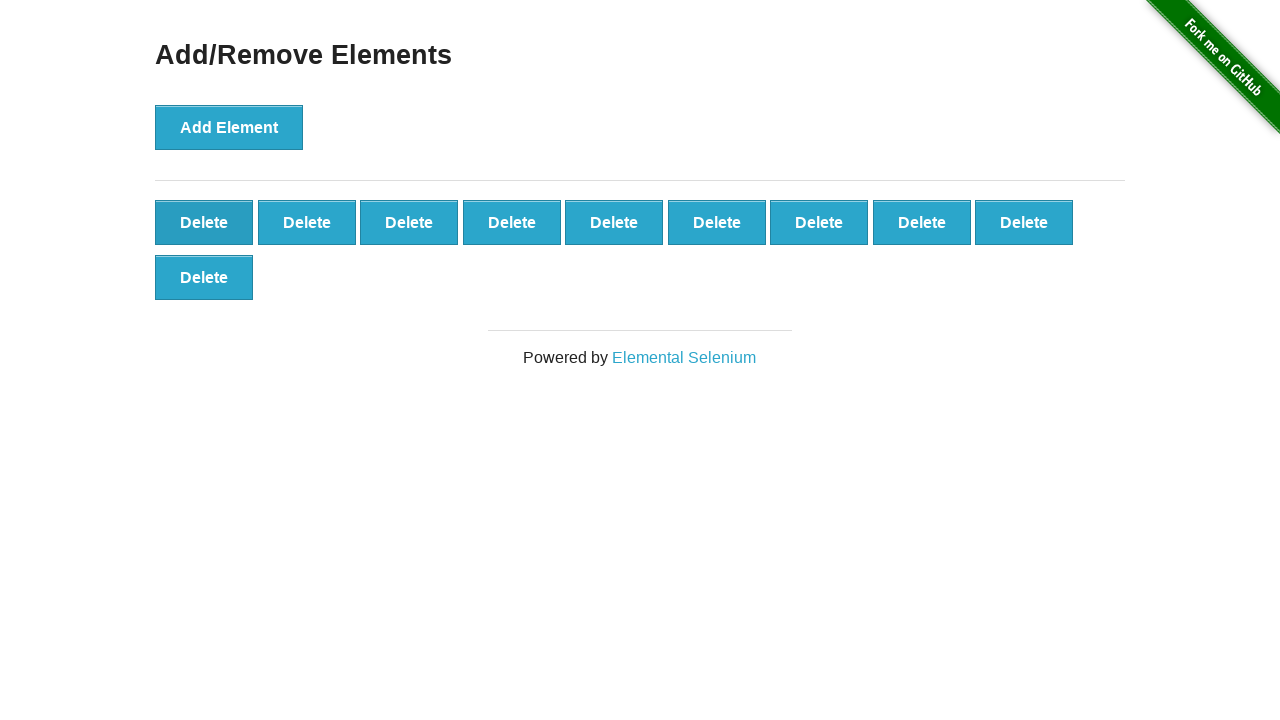

Located all remaining delete buttons after deleting 90 elements
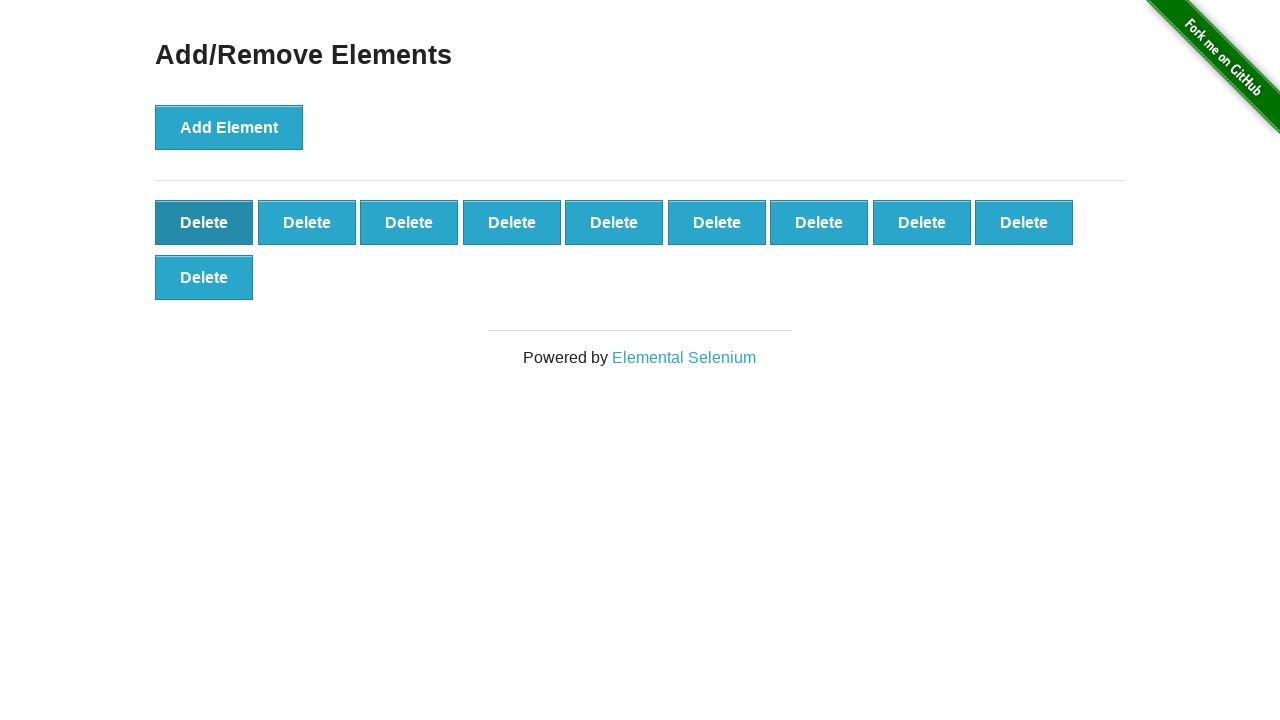

Verified that 10 delete buttons remain (90 elements successfully deleted)
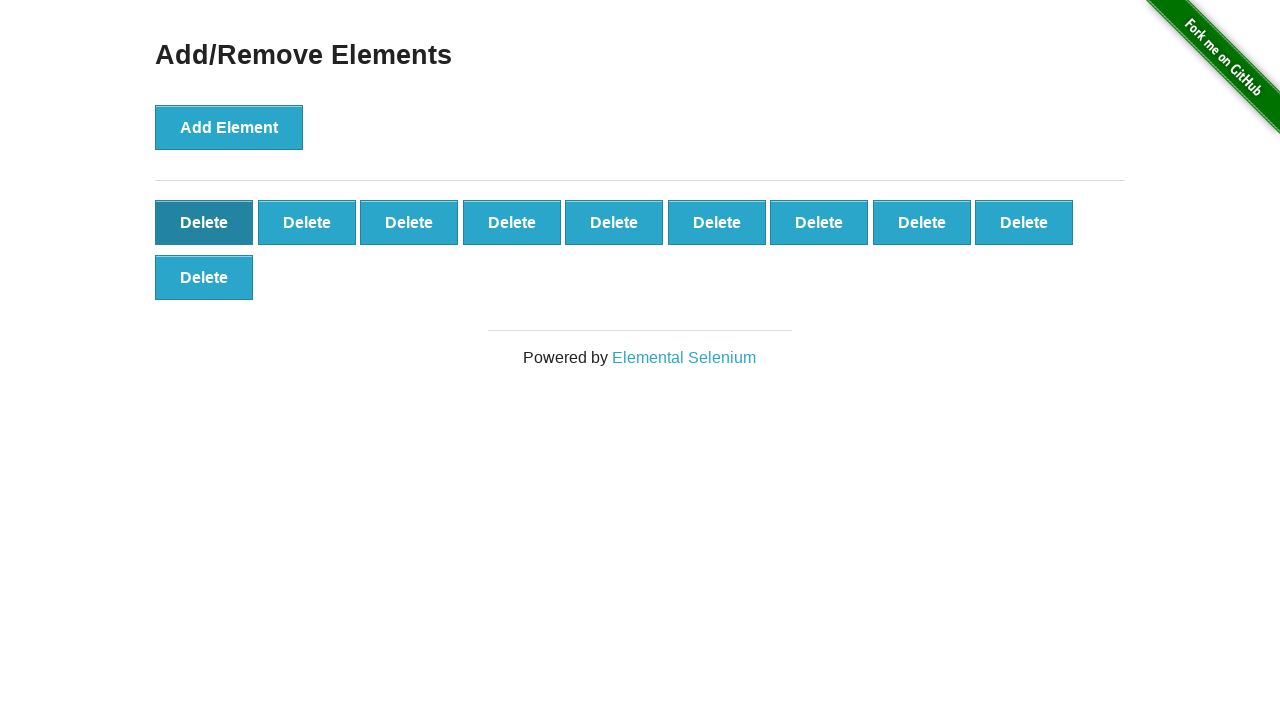

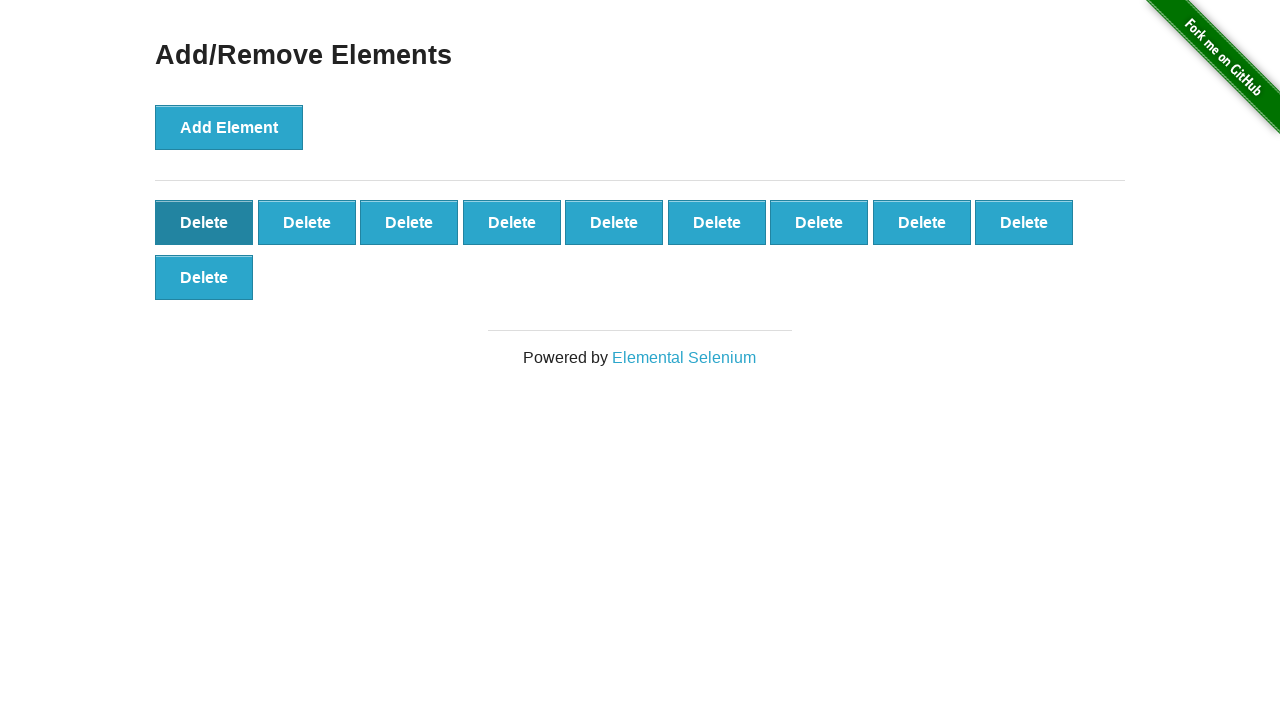